Tests a click counter application by clicking the button 100 times and verifying that the counter value increments correctly with each click.

Starting URL: https://qaclickcounter.ccbp.tech/

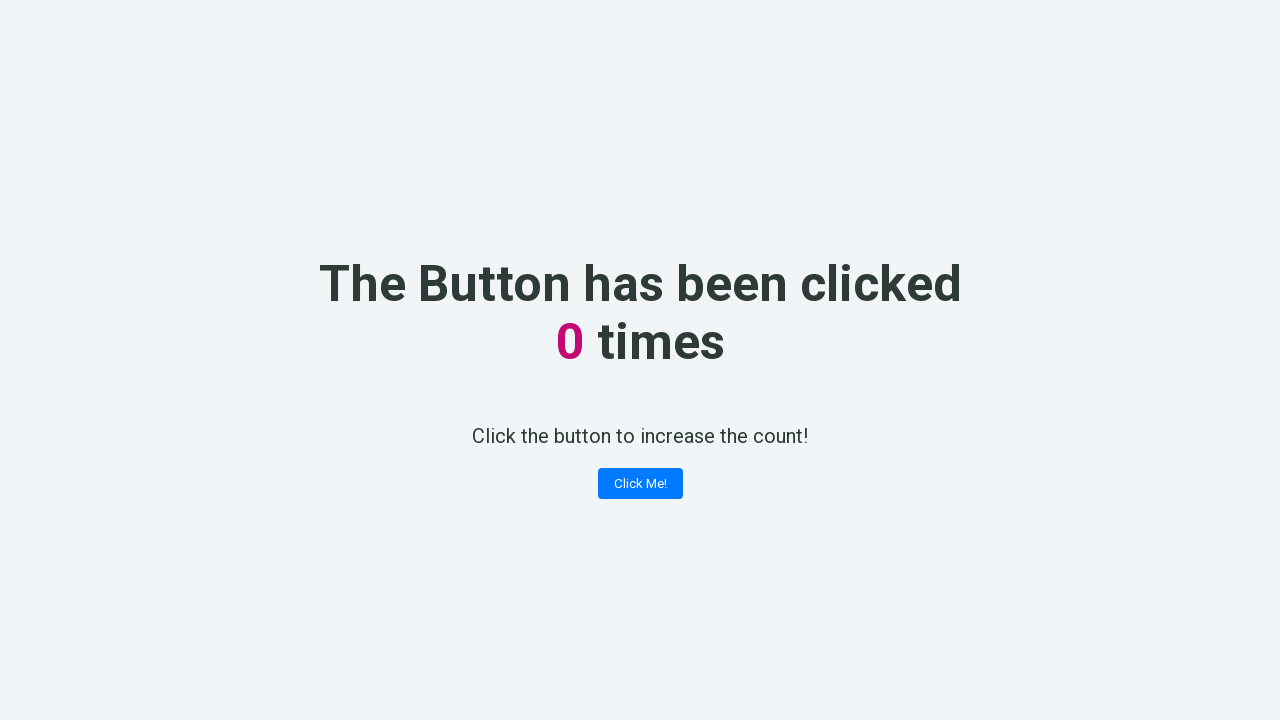

Located the click button element
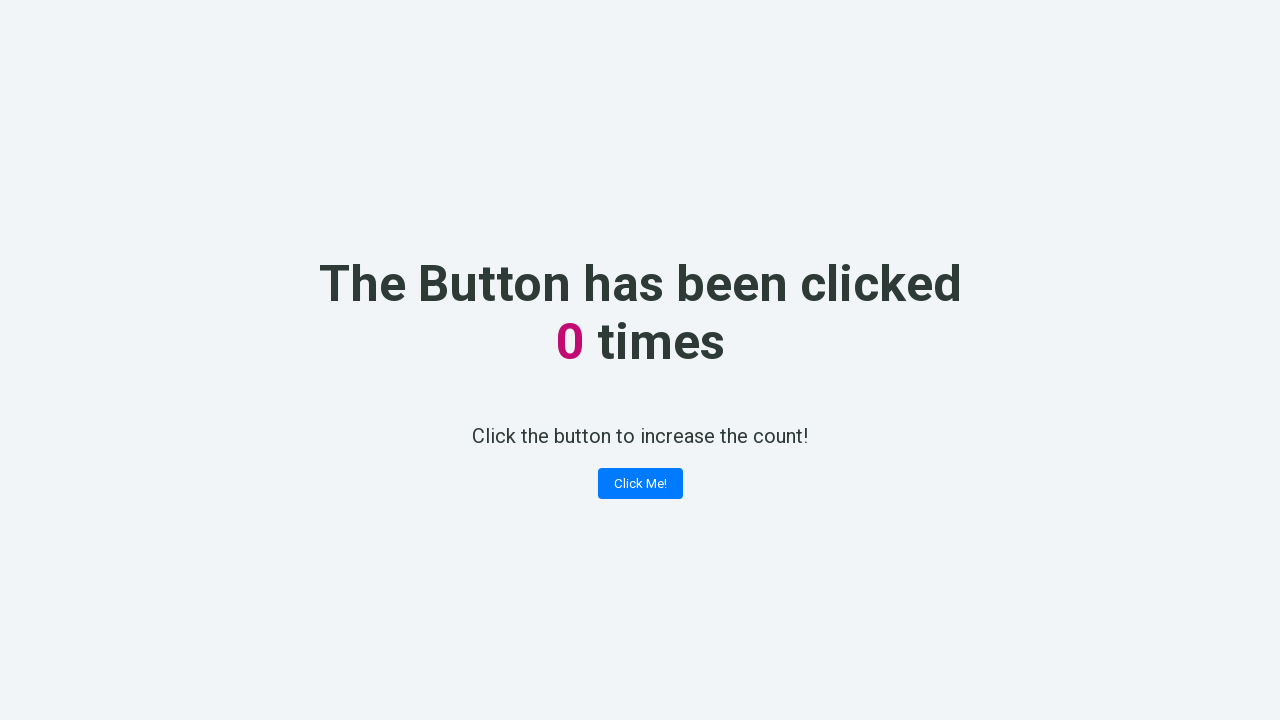

Located the counter display element
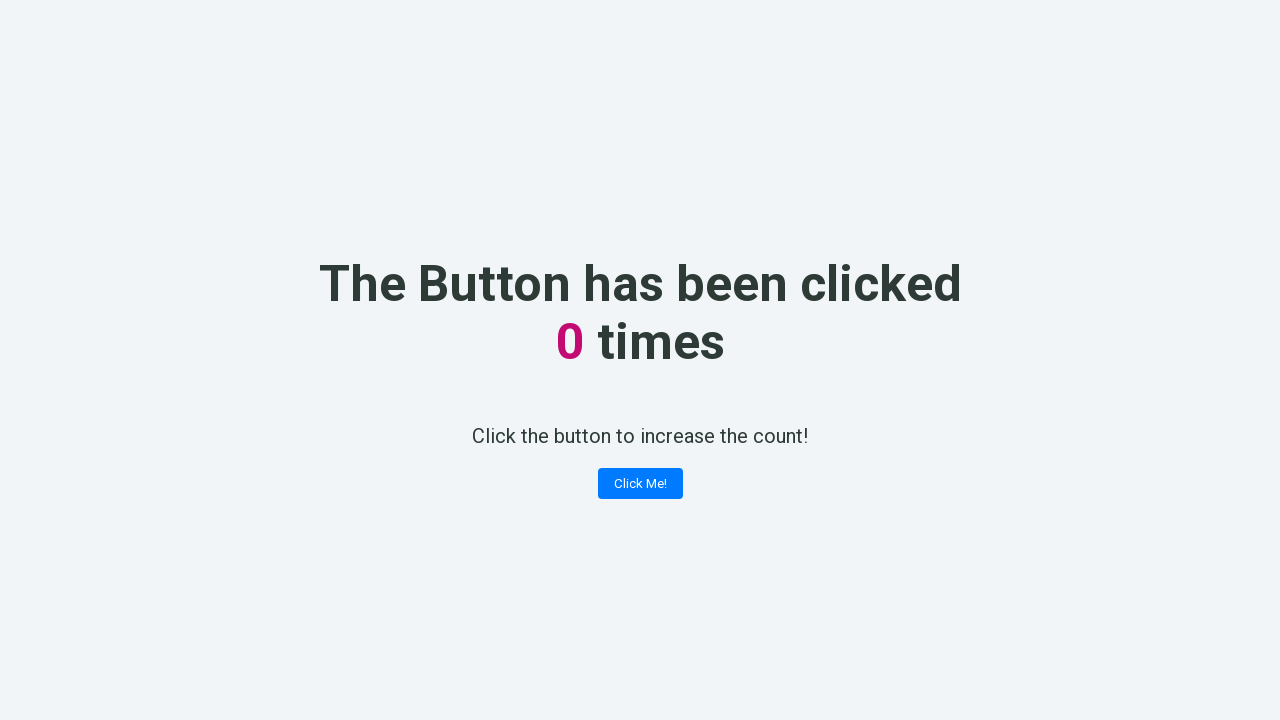

Clicked the counter button (click #1) at (640, 484) on button.button
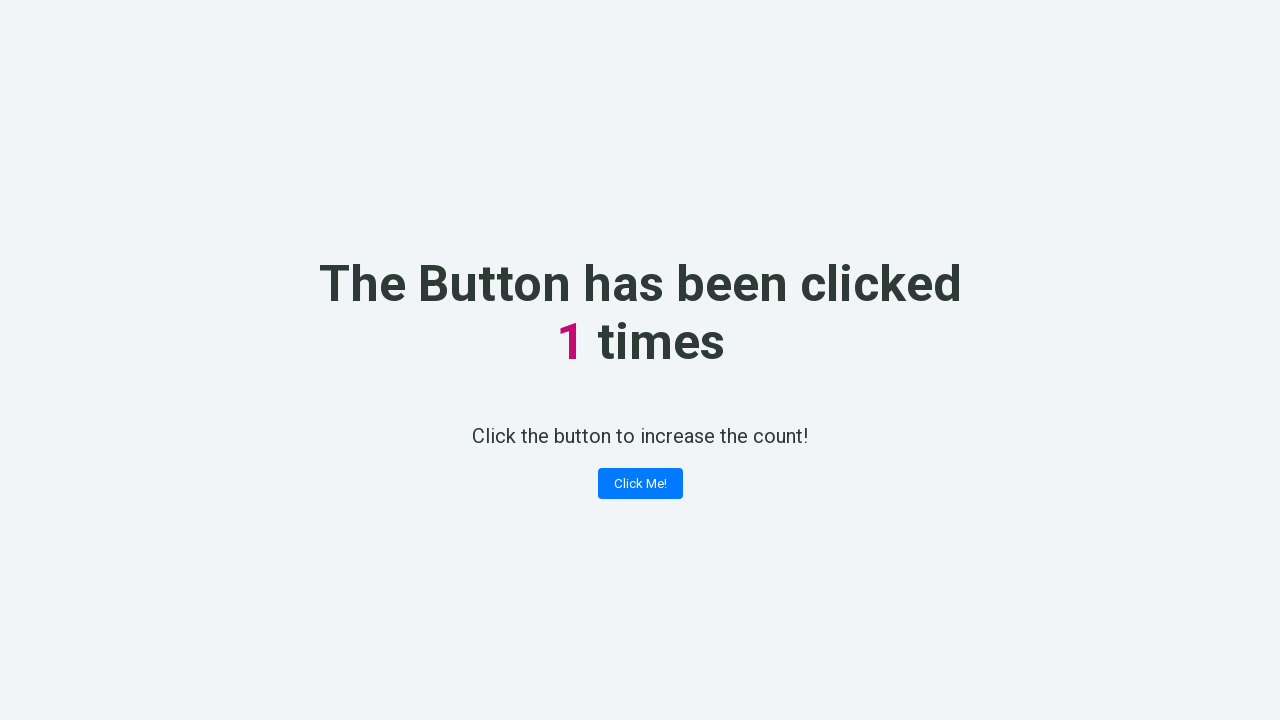

Retrieved counter value: 1
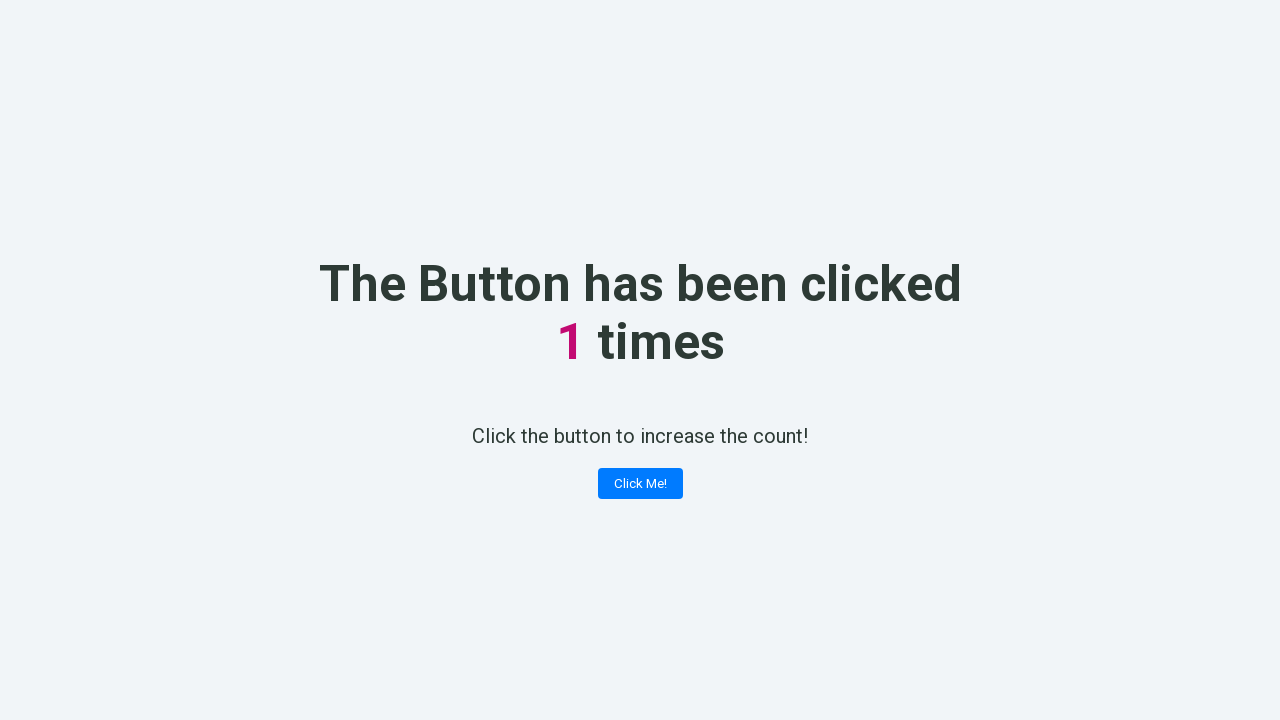

Verified counter incremented correctly to 1
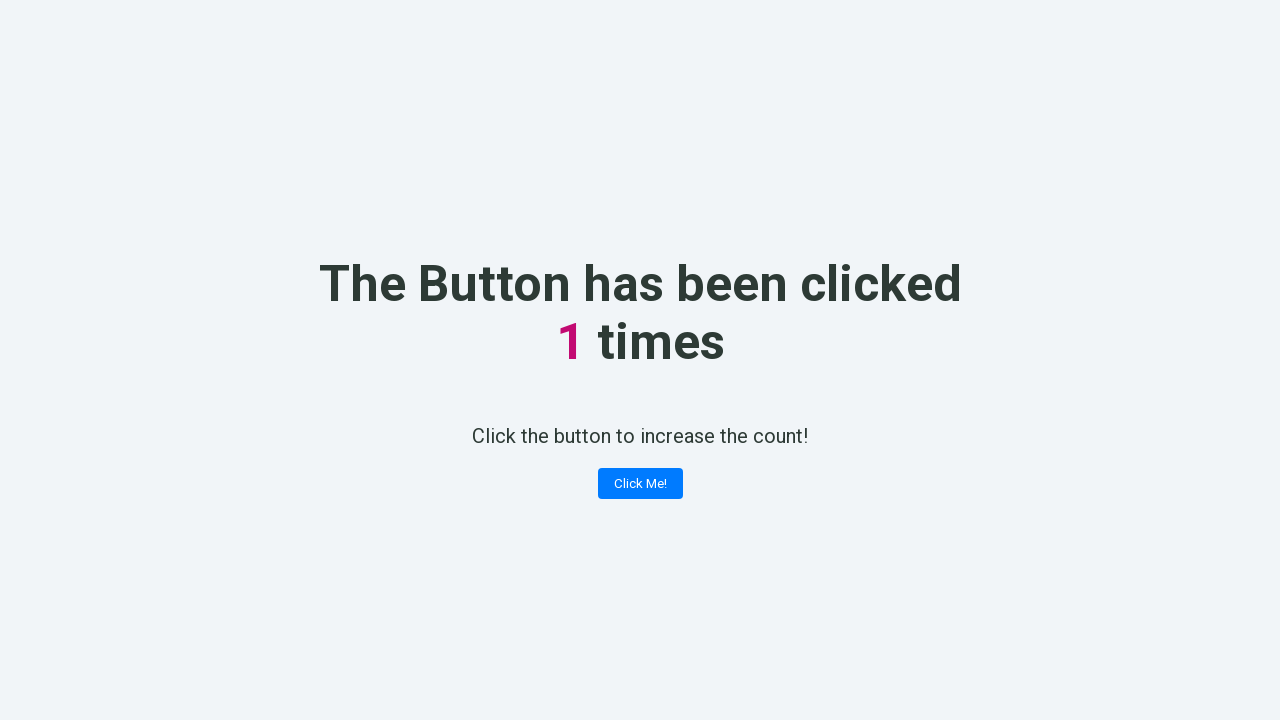

Clicked the counter button (click #2) at (640, 484) on button.button
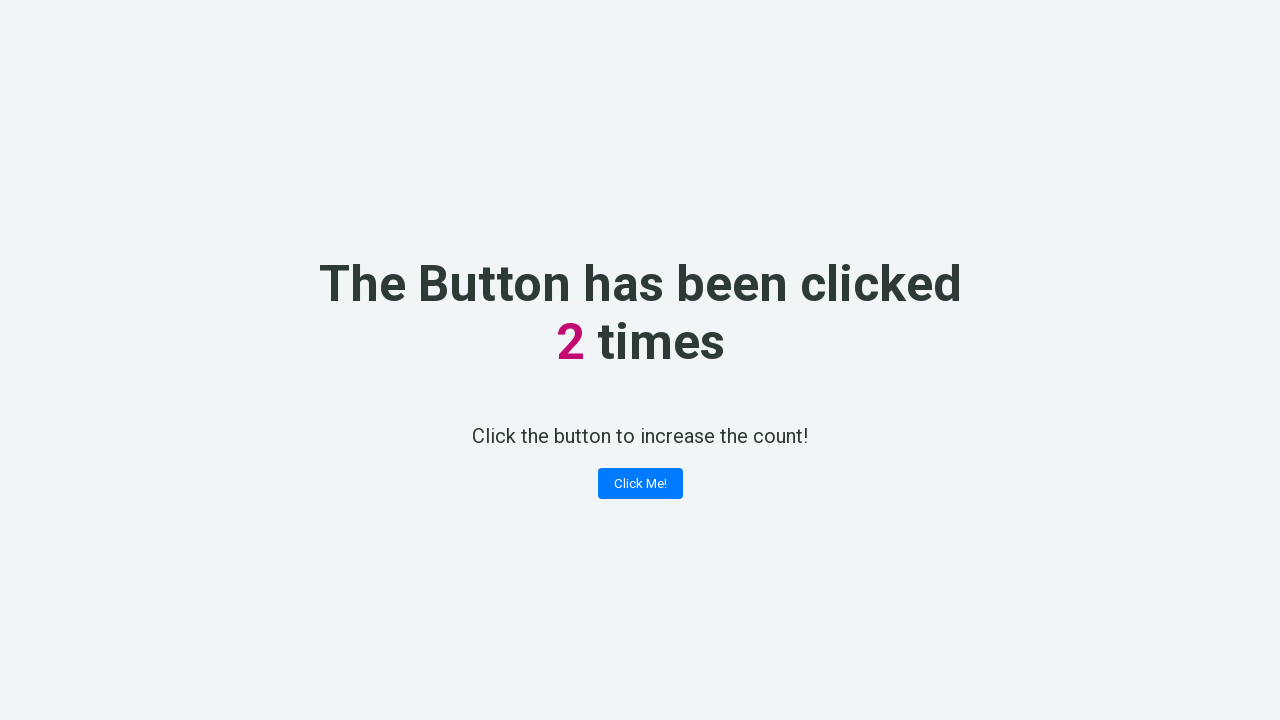

Retrieved counter value: 2
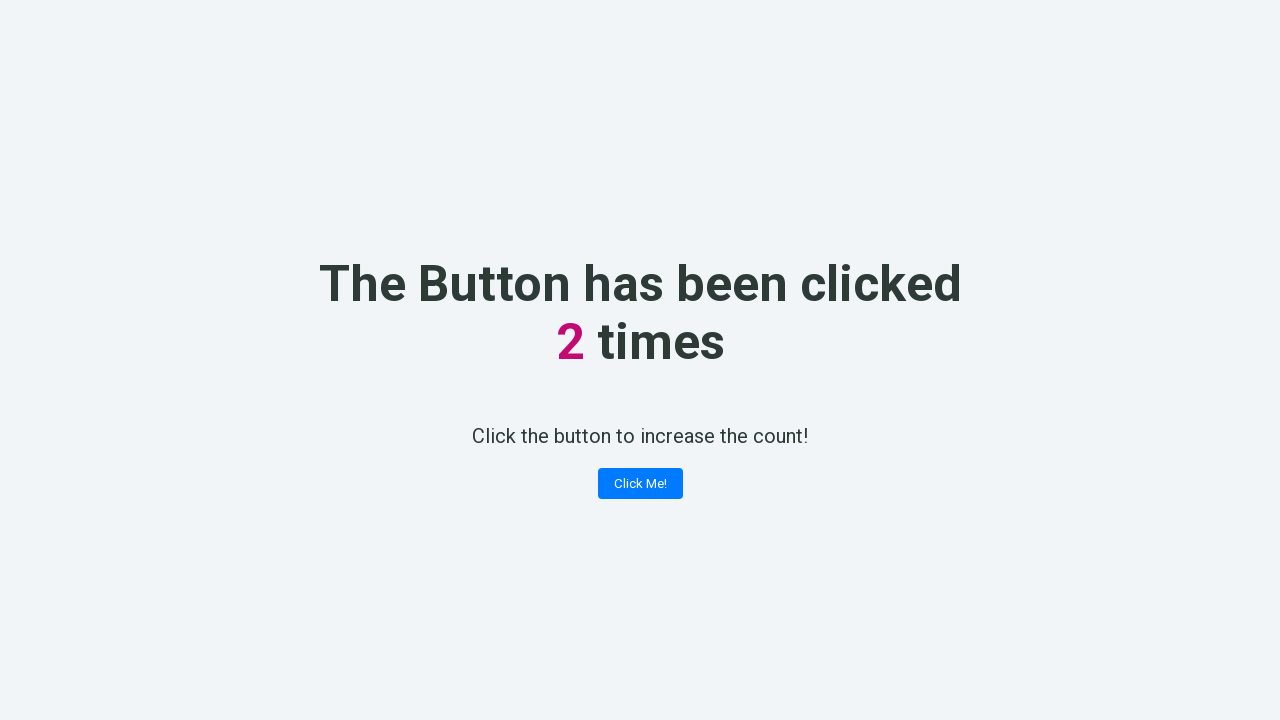

Verified counter incremented correctly to 2
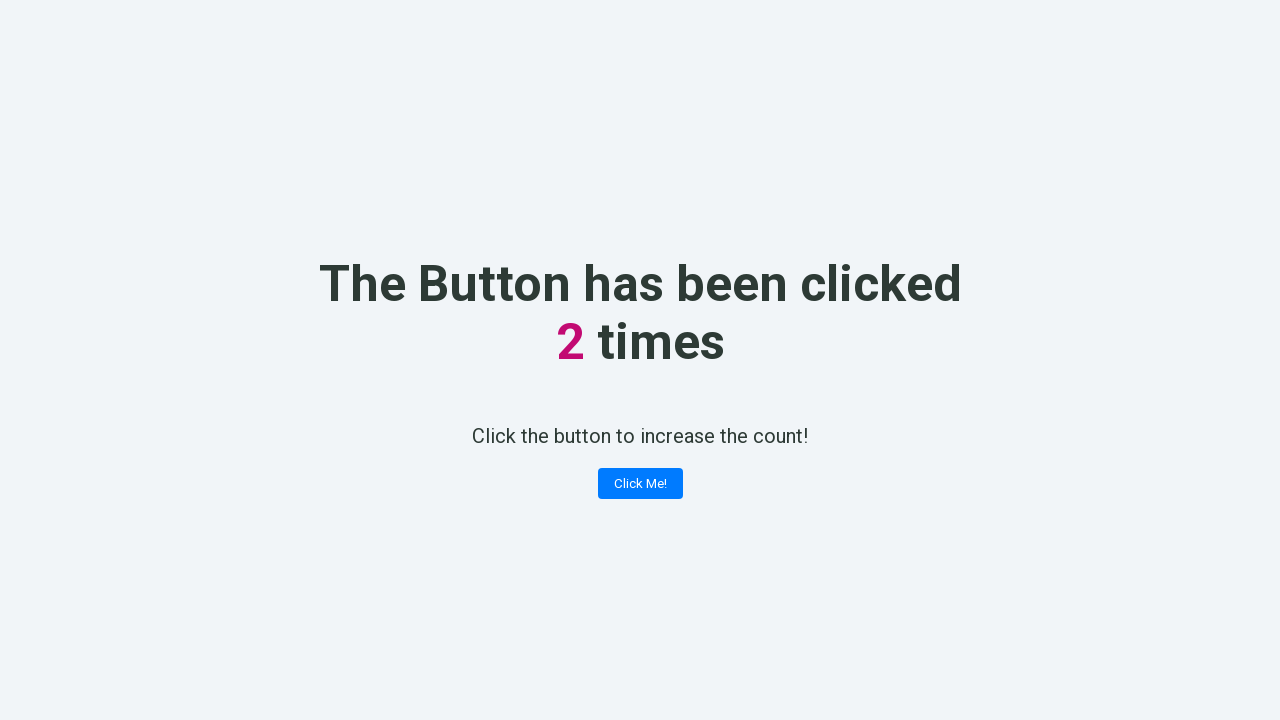

Clicked the counter button (click #3) at (640, 484) on button.button
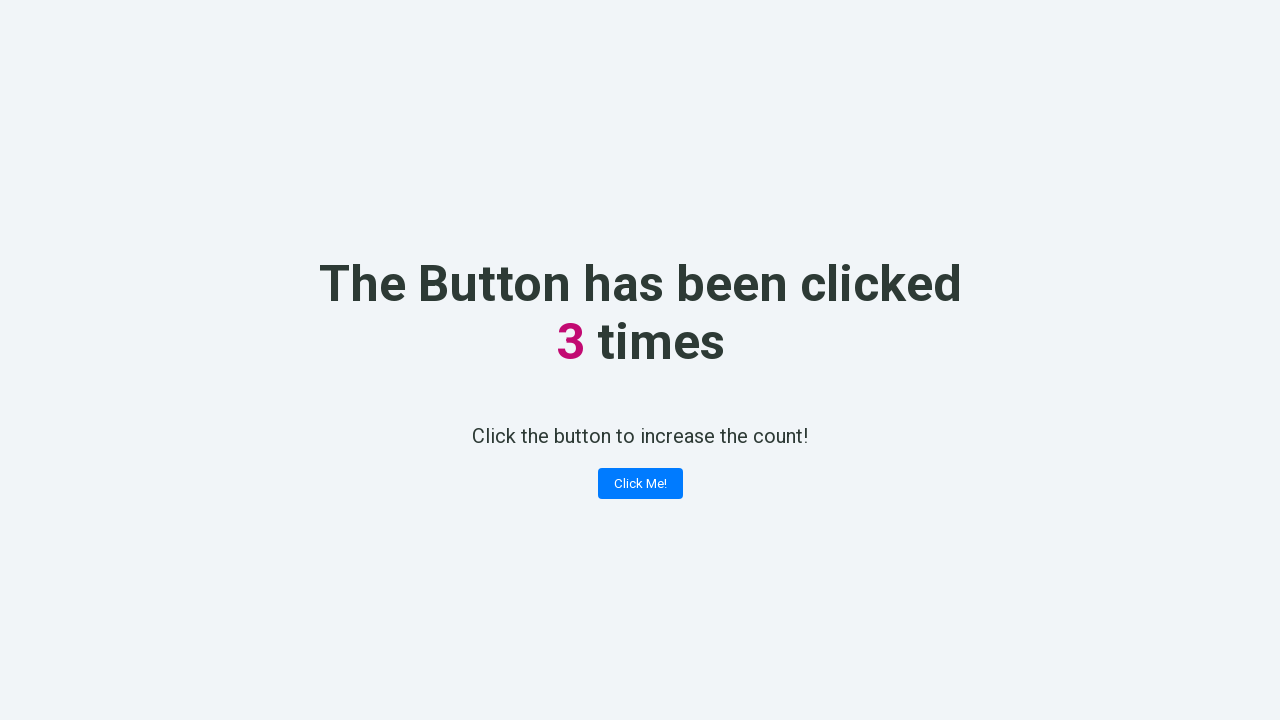

Retrieved counter value: 3
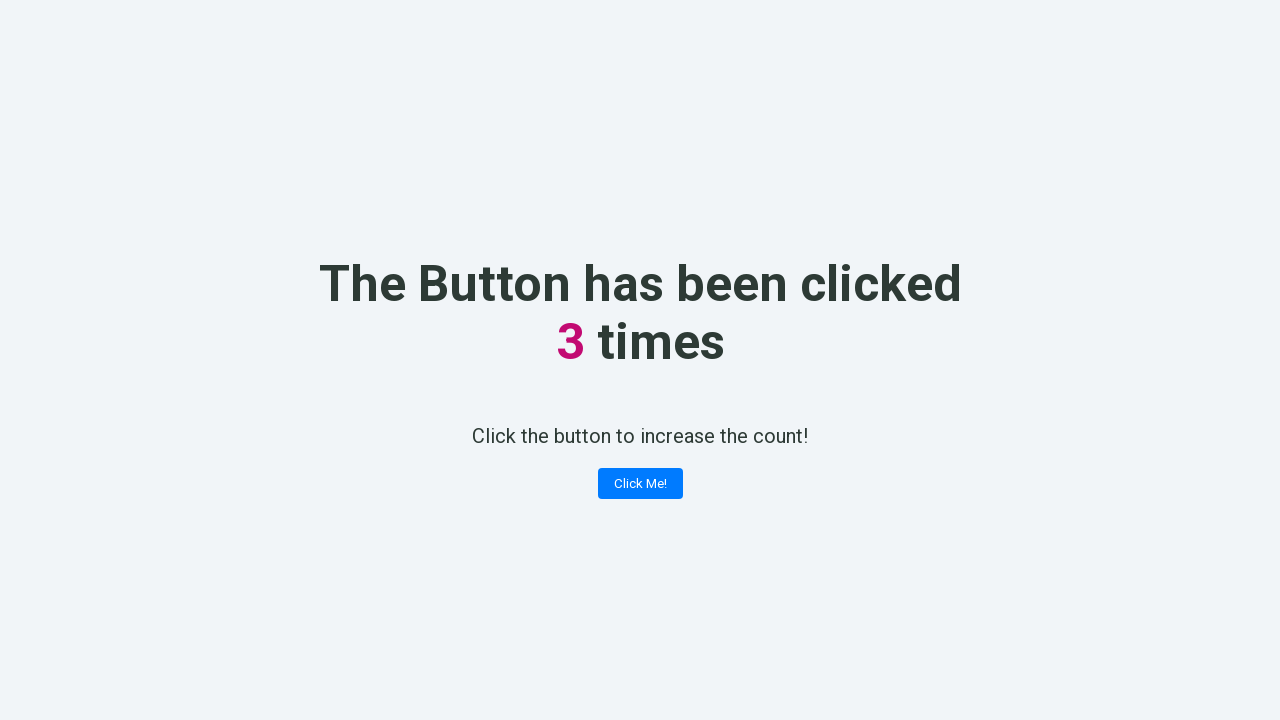

Verified counter incremented correctly to 3
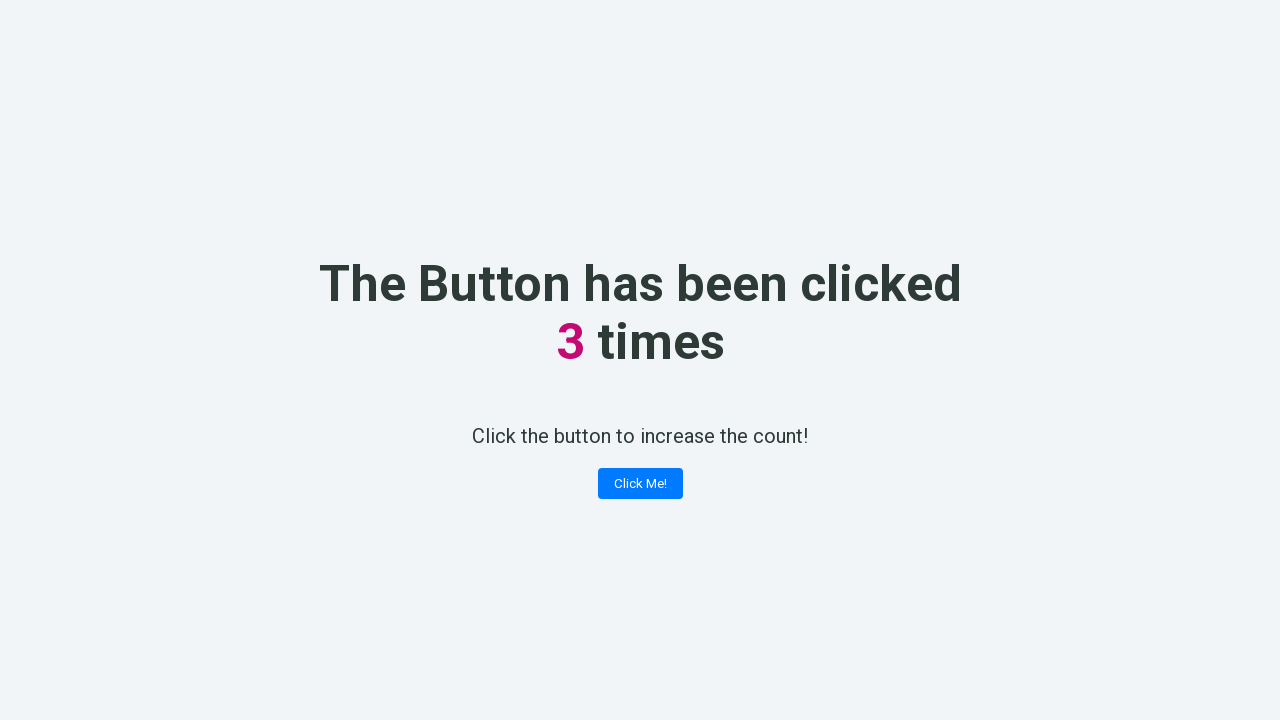

Clicked the counter button (click #4) at (640, 484) on button.button
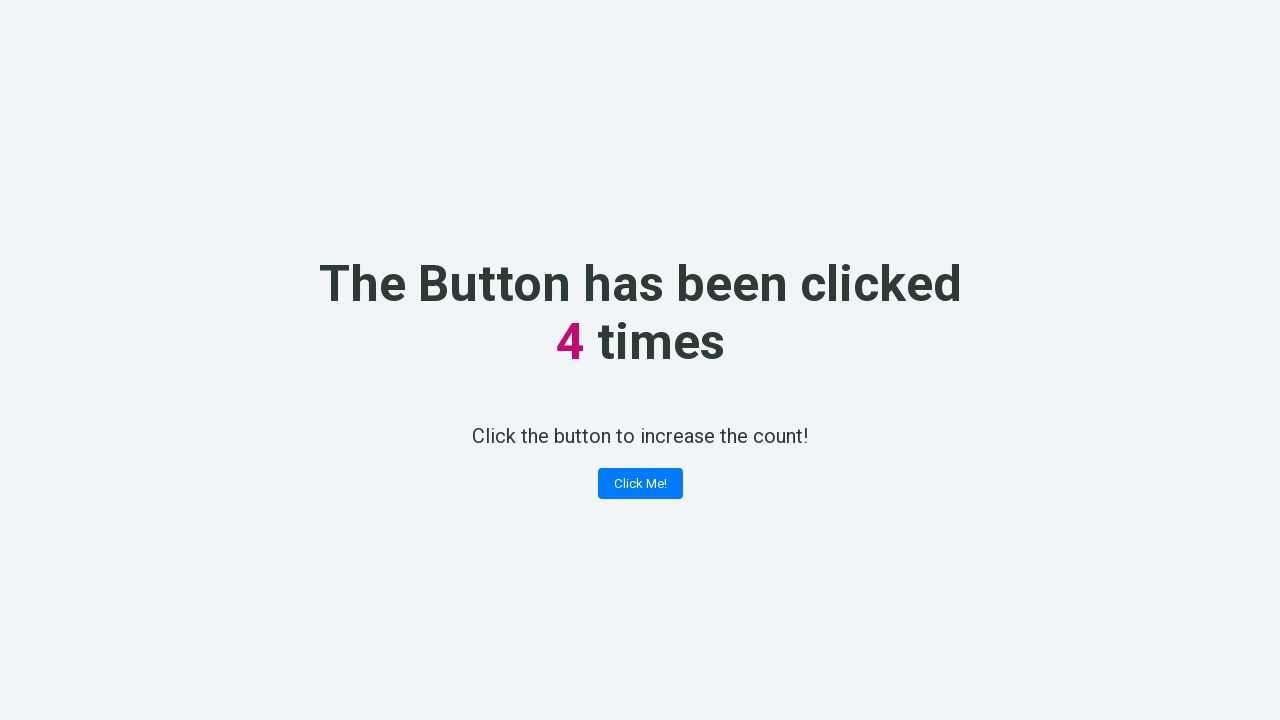

Retrieved counter value: 4
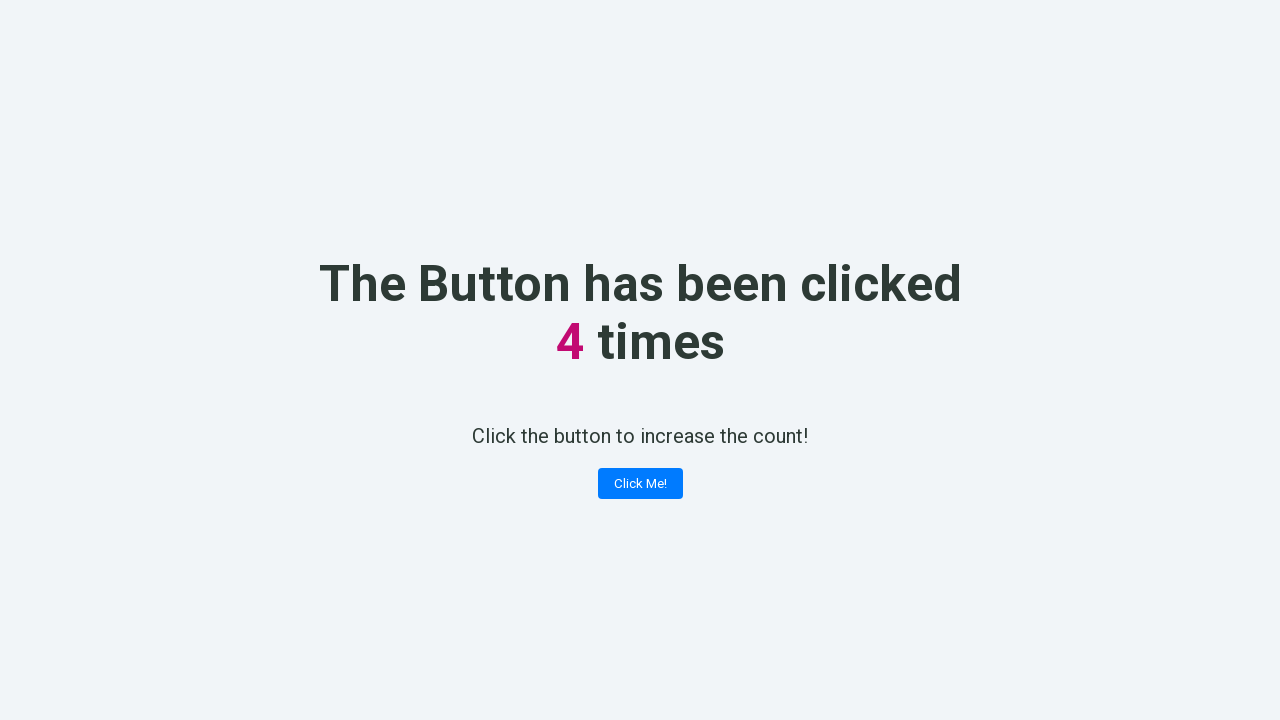

Verified counter incremented correctly to 4
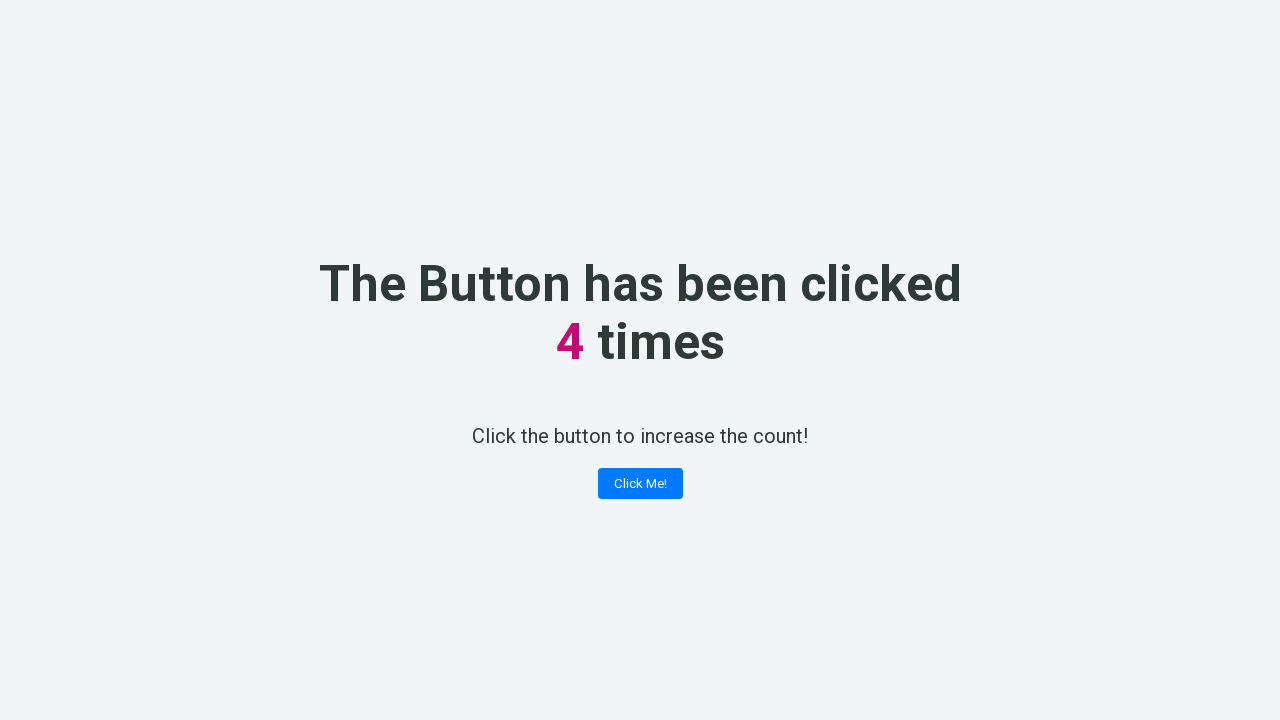

Clicked the counter button (click #5) at (640, 484) on button.button
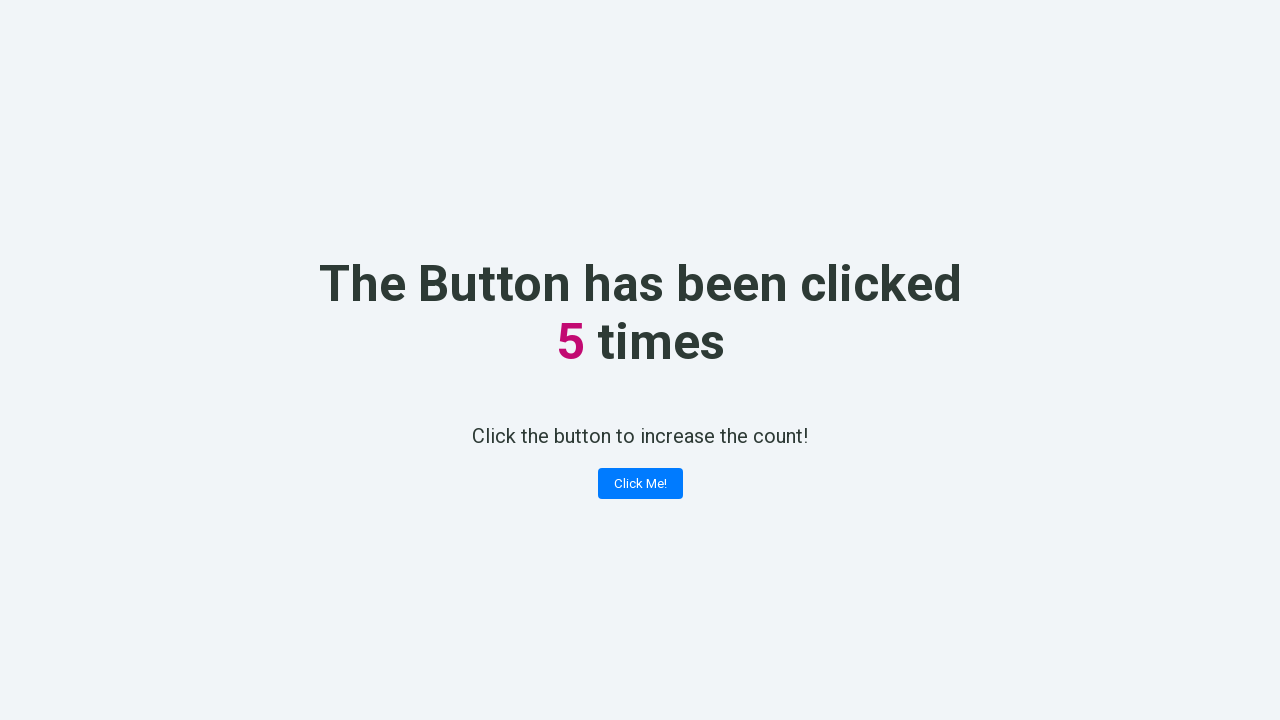

Retrieved counter value: 5
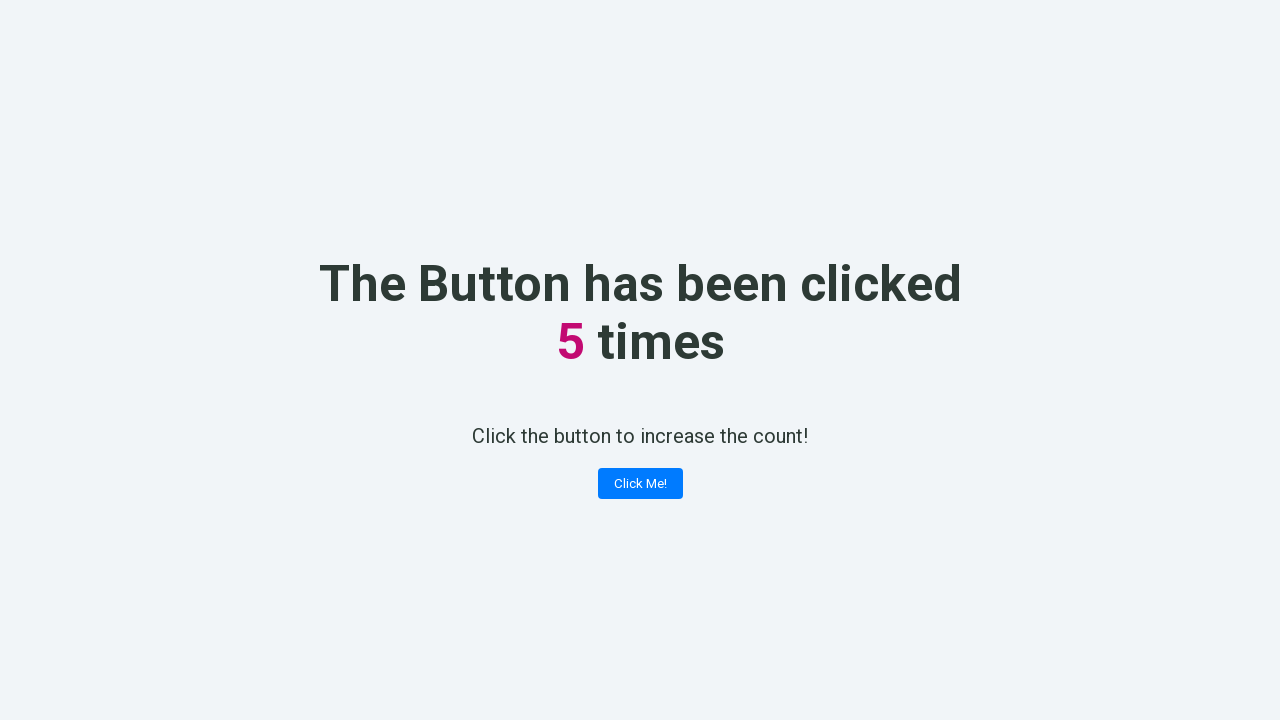

Verified counter incremented correctly to 5
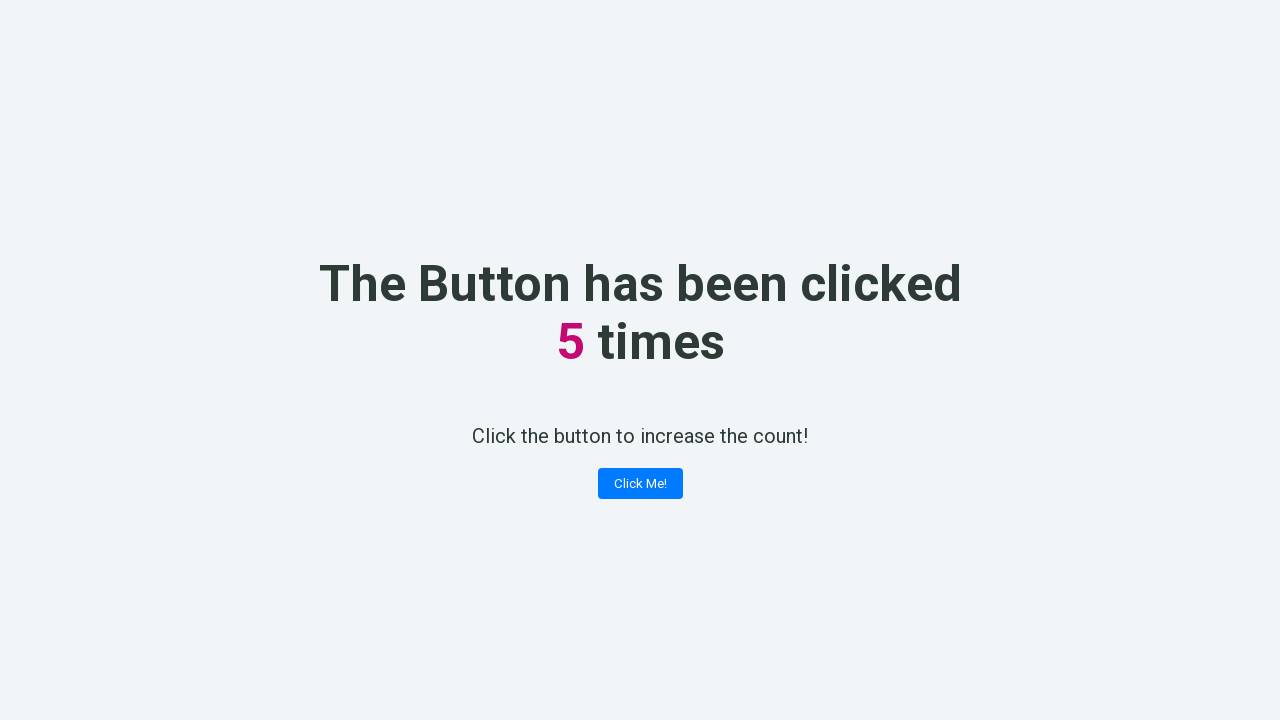

Clicked the counter button (click #6) at (640, 484) on button.button
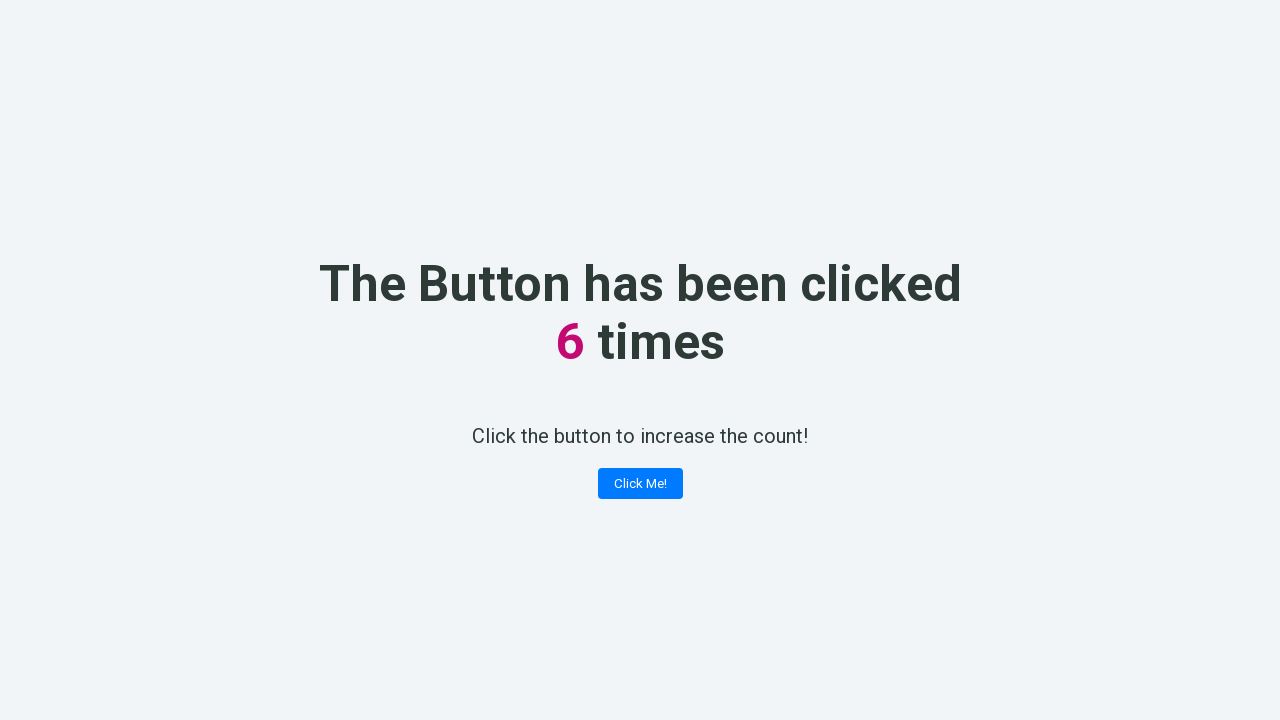

Retrieved counter value: 6
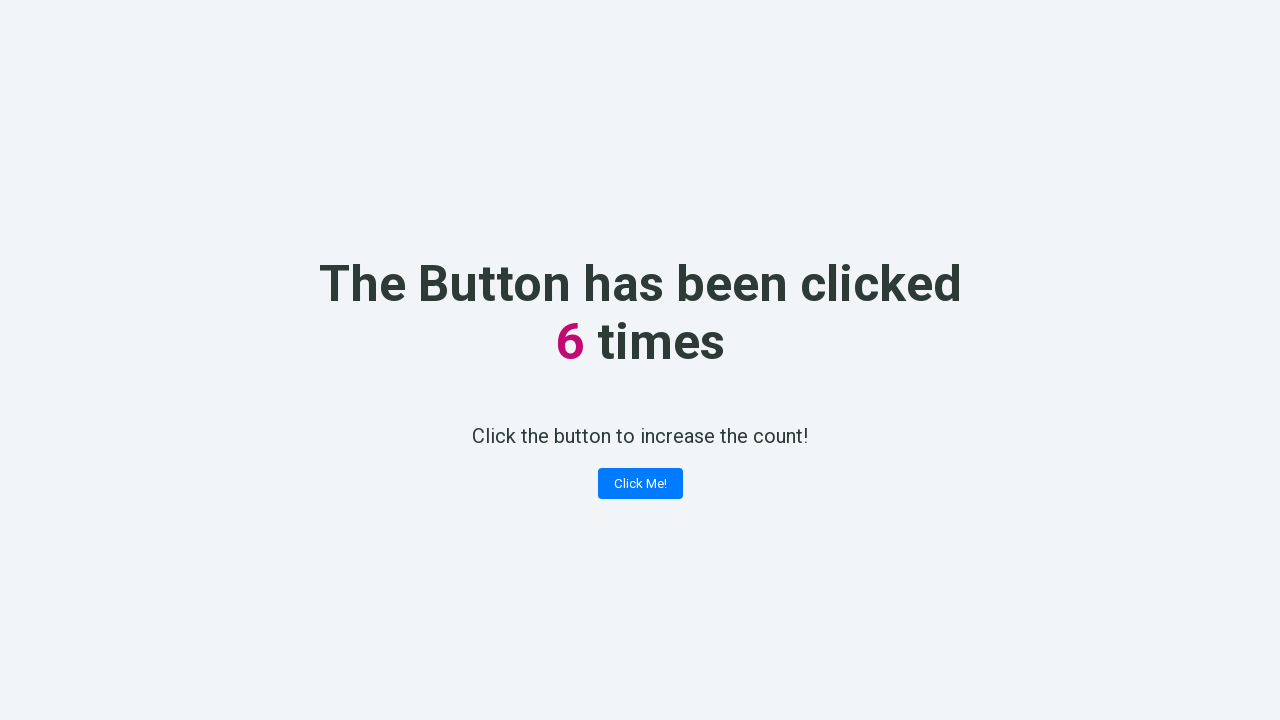

Verified counter incremented correctly to 6
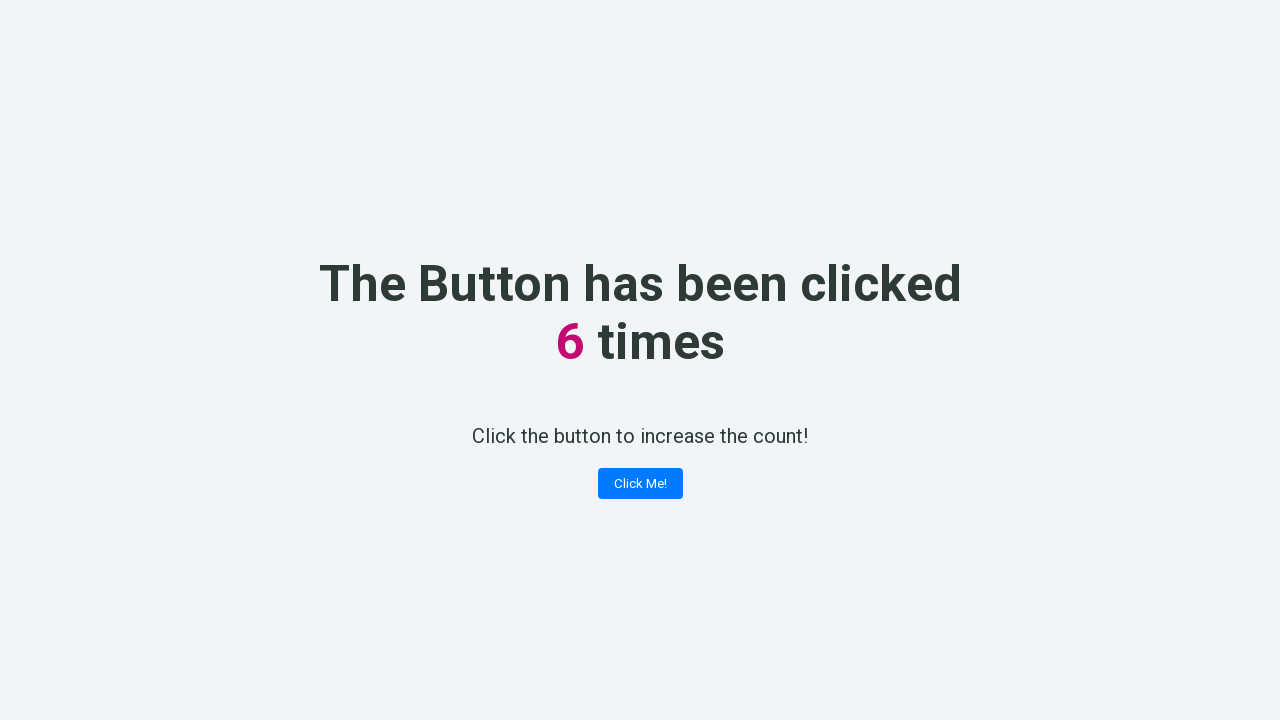

Clicked the counter button (click #7) at (640, 484) on button.button
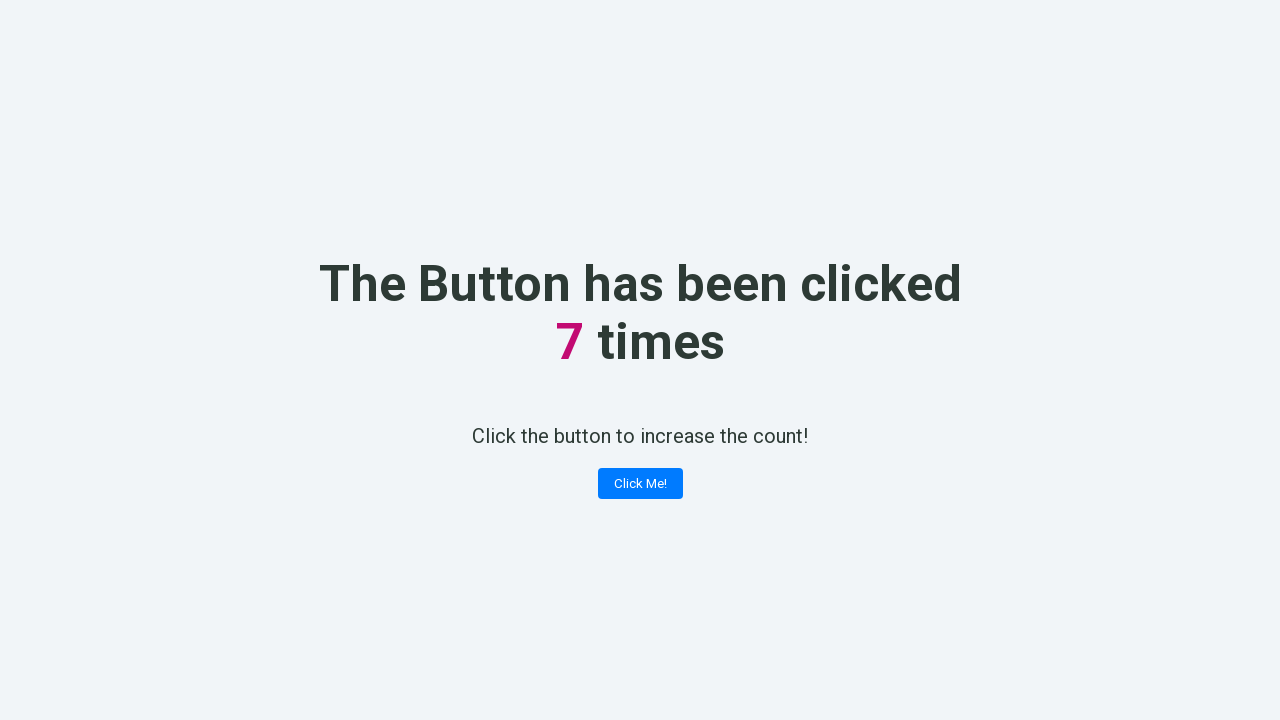

Retrieved counter value: 7
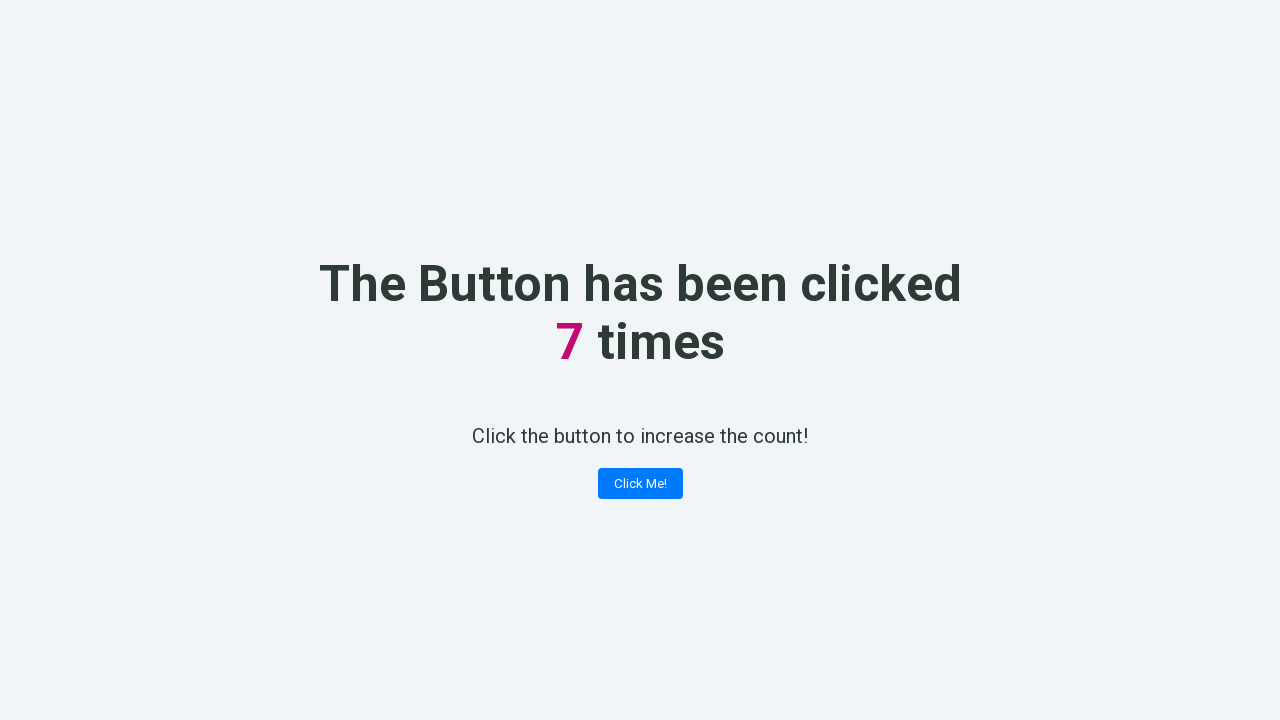

Verified counter incremented correctly to 7
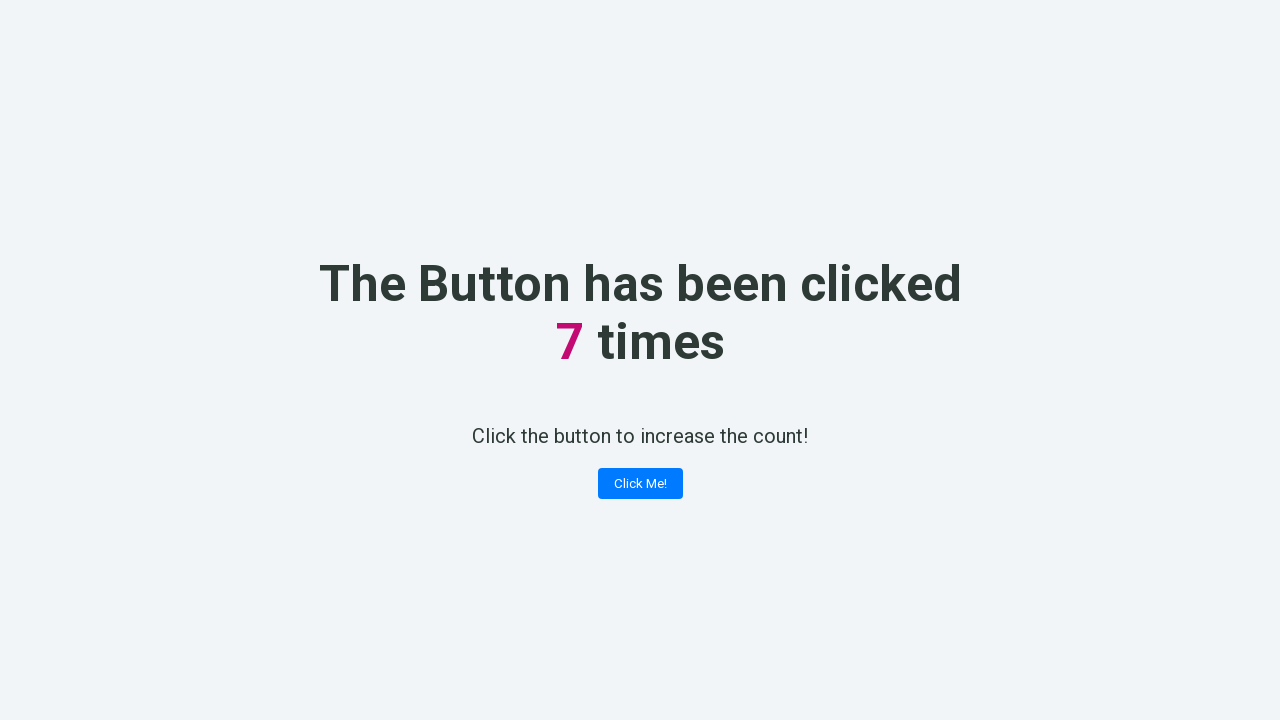

Clicked the counter button (click #8) at (640, 484) on button.button
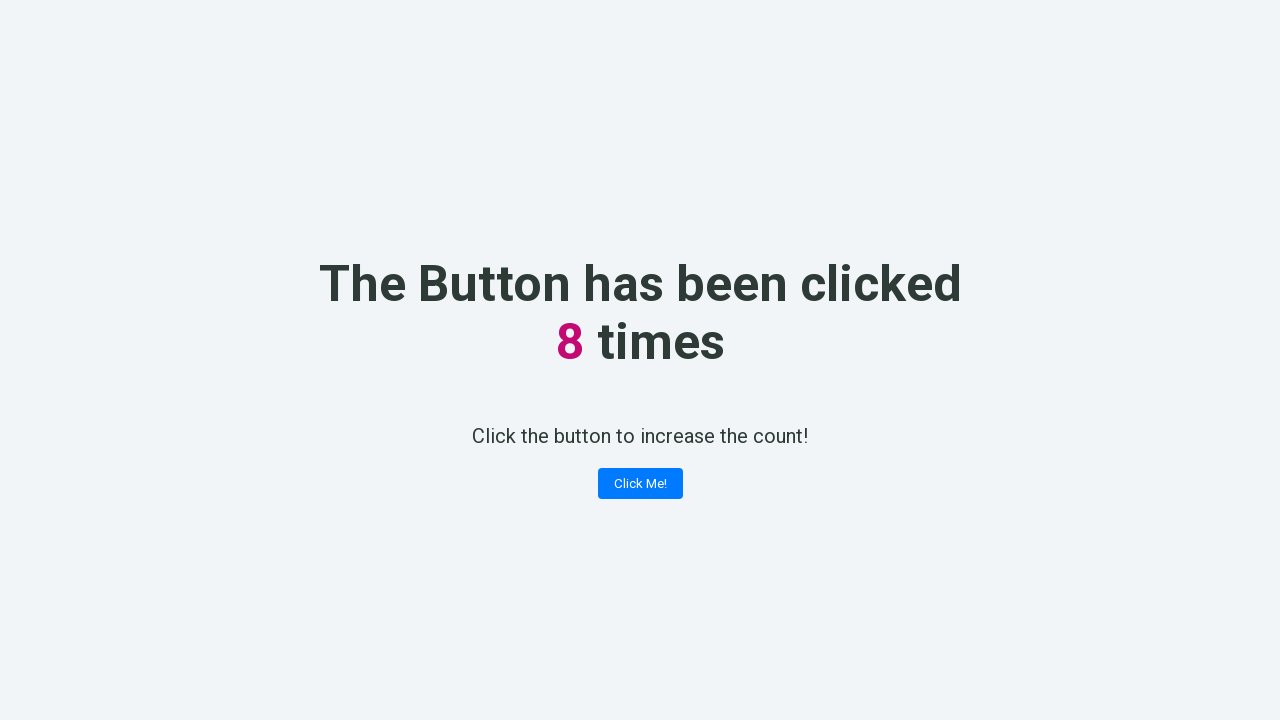

Retrieved counter value: 8
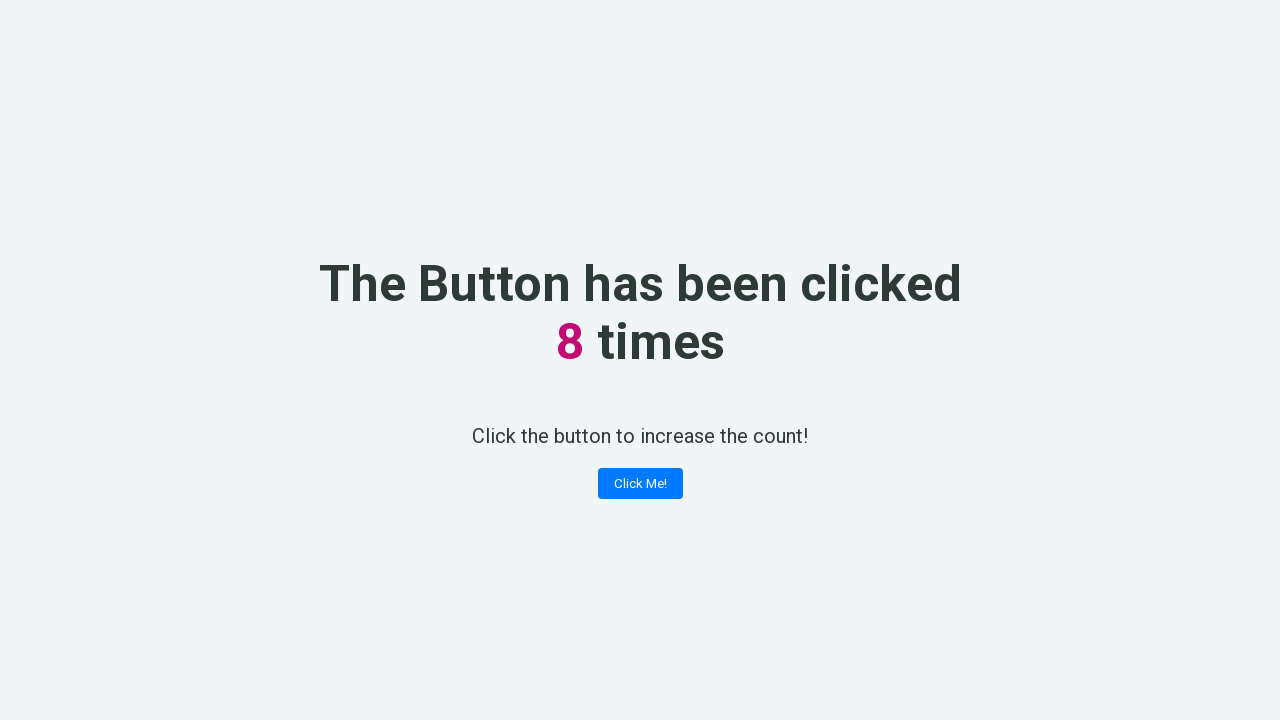

Verified counter incremented correctly to 8
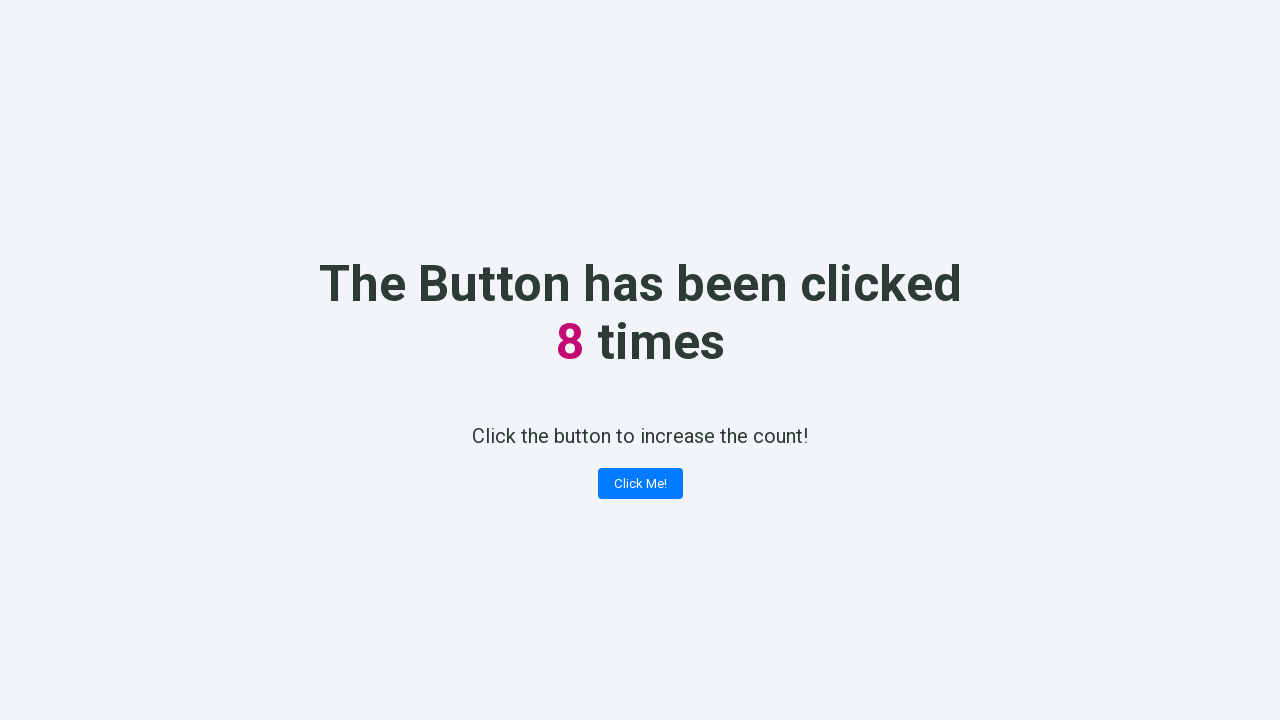

Clicked the counter button (click #9) at (640, 484) on button.button
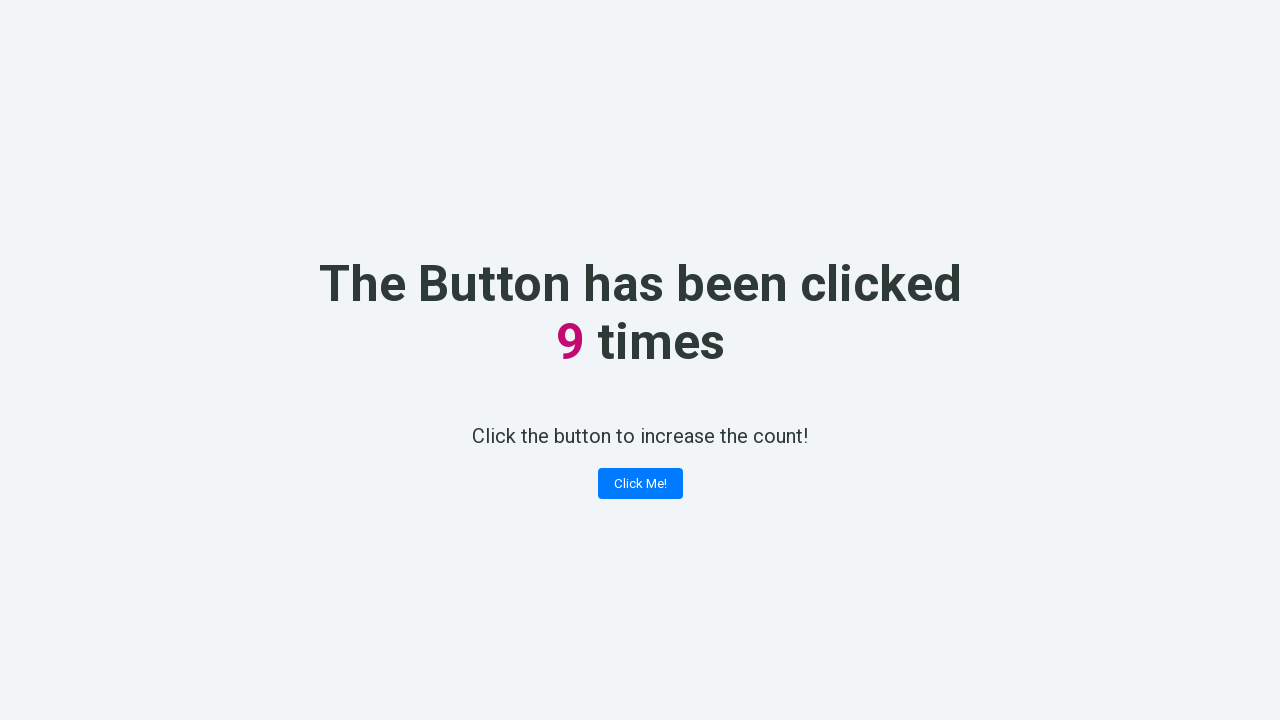

Retrieved counter value: 9
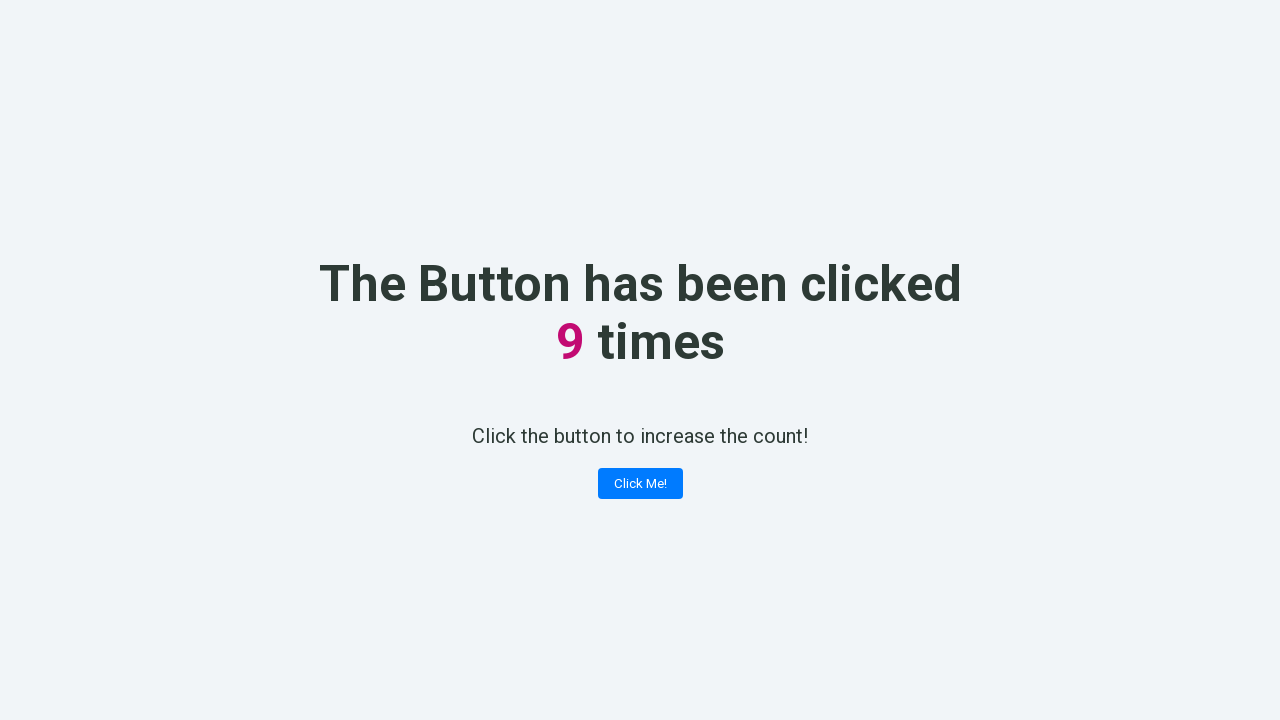

Verified counter incremented correctly to 9
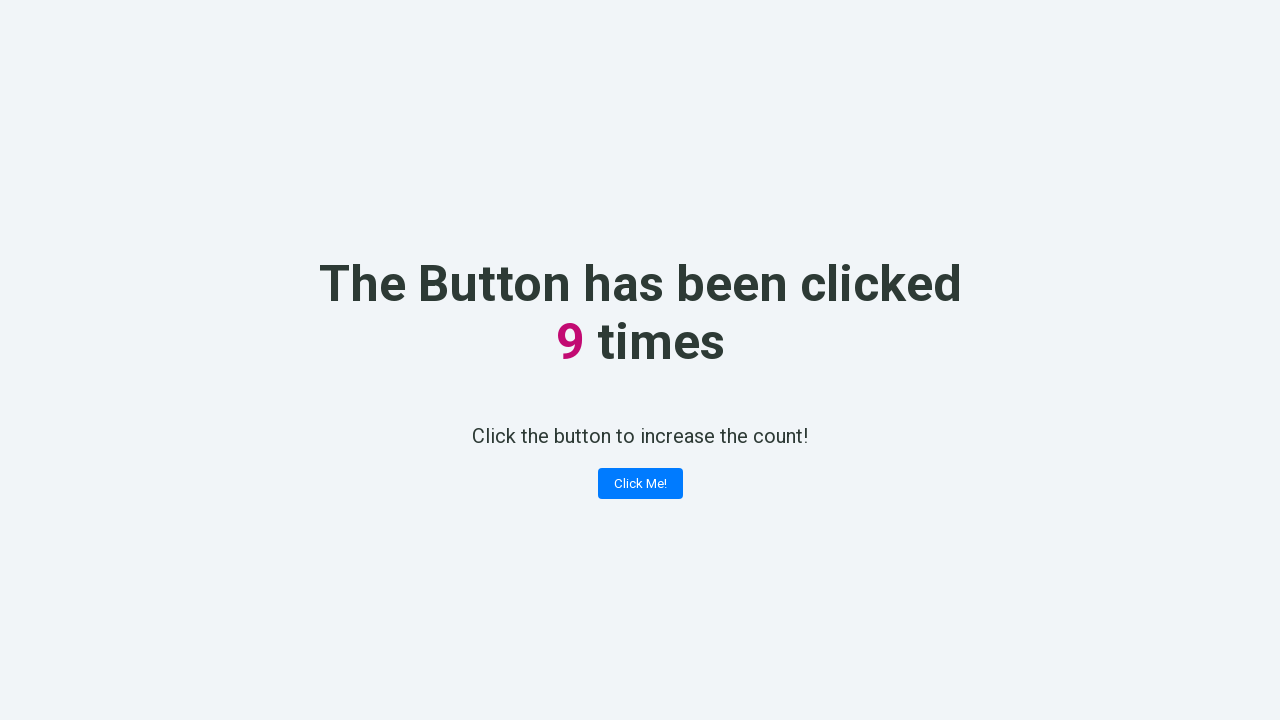

Clicked the counter button (click #10) at (640, 484) on button.button
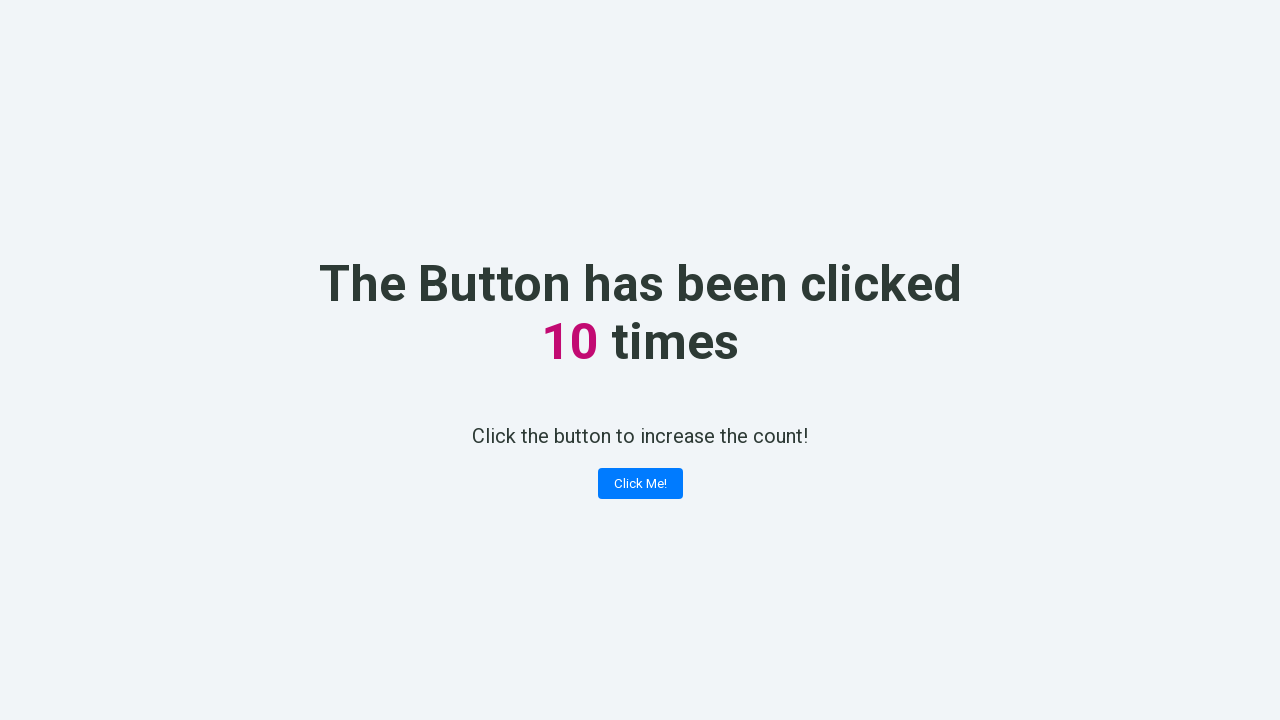

Retrieved counter value: 10
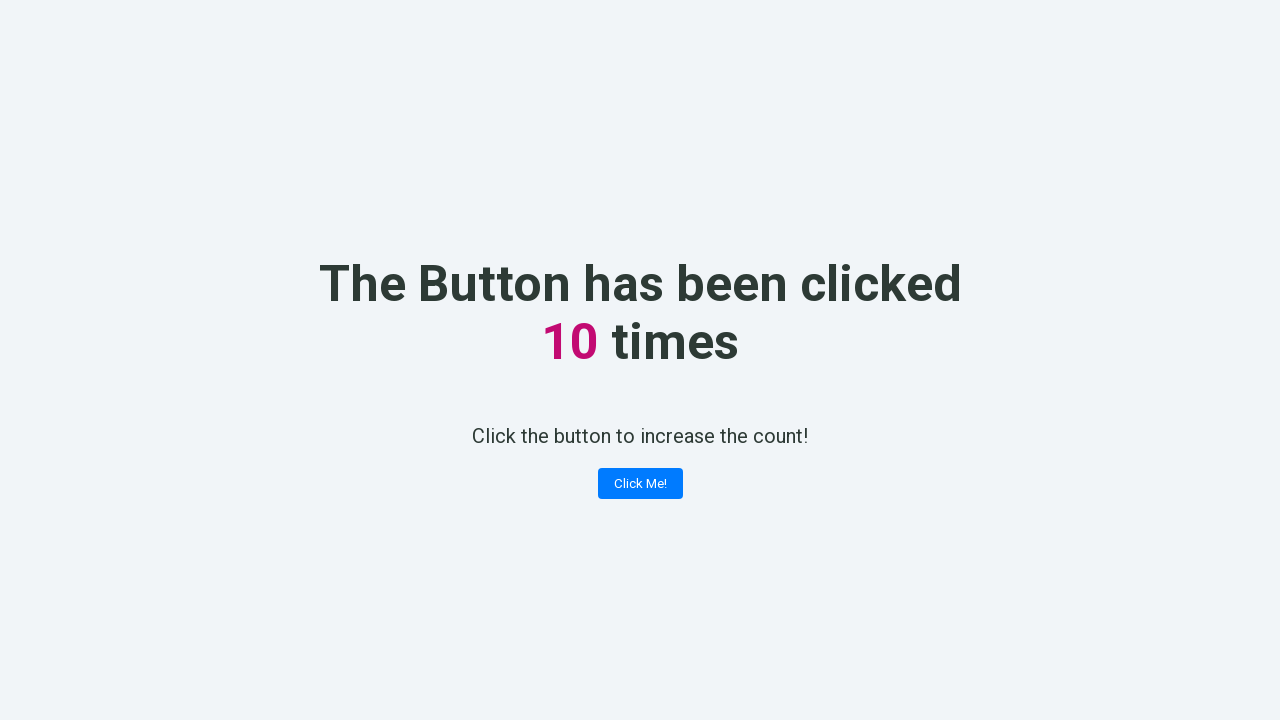

Verified counter incremented correctly to 10
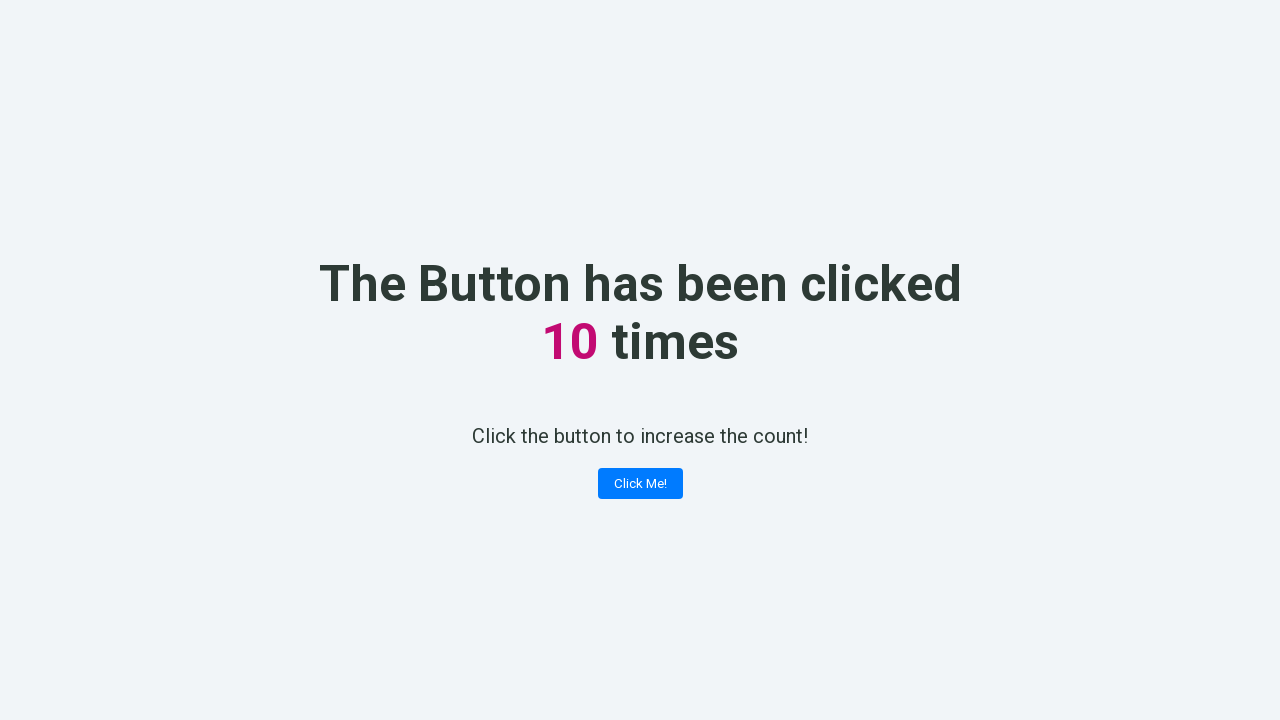

Clicked the counter button (click #11) at (640, 484) on button.button
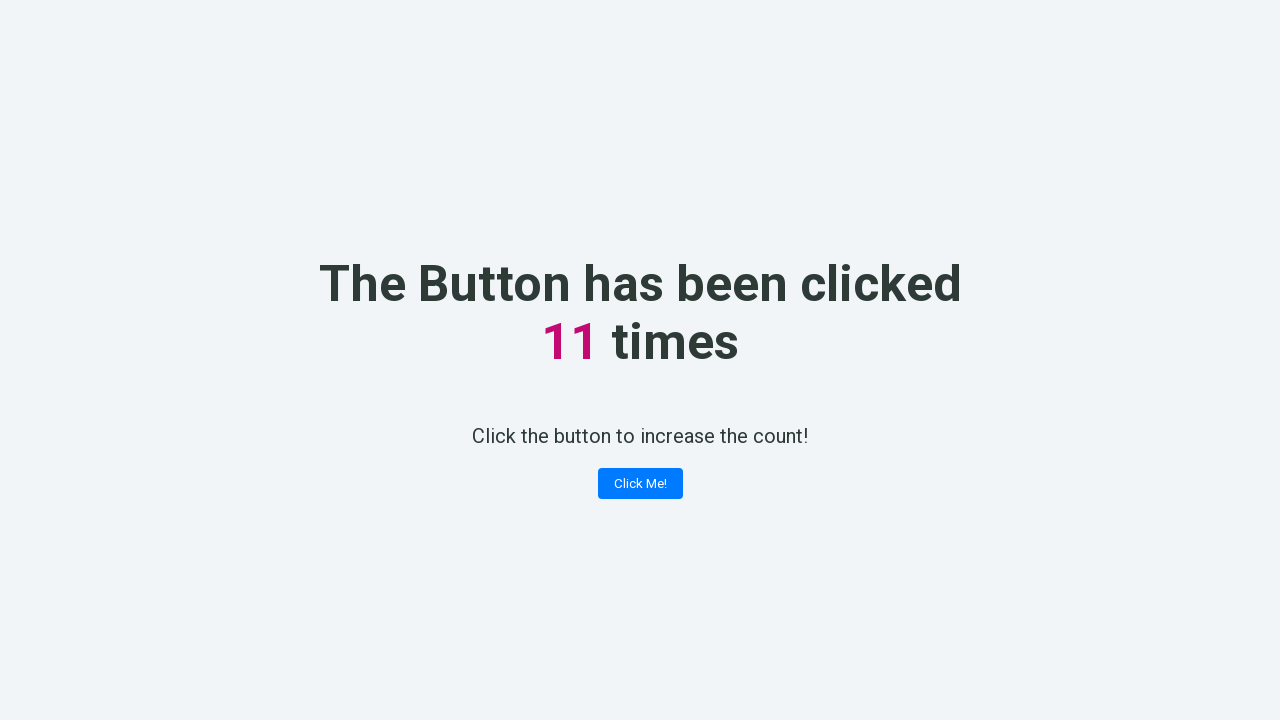

Retrieved counter value: 11
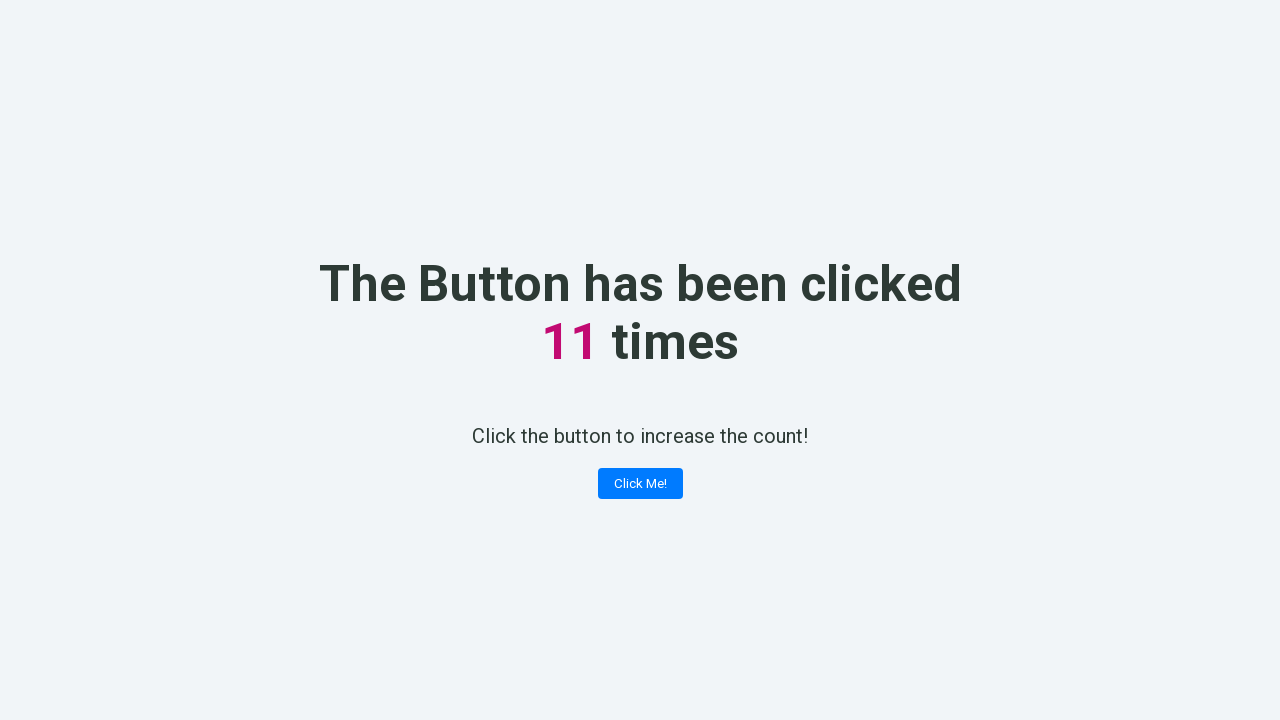

Verified counter incremented correctly to 11
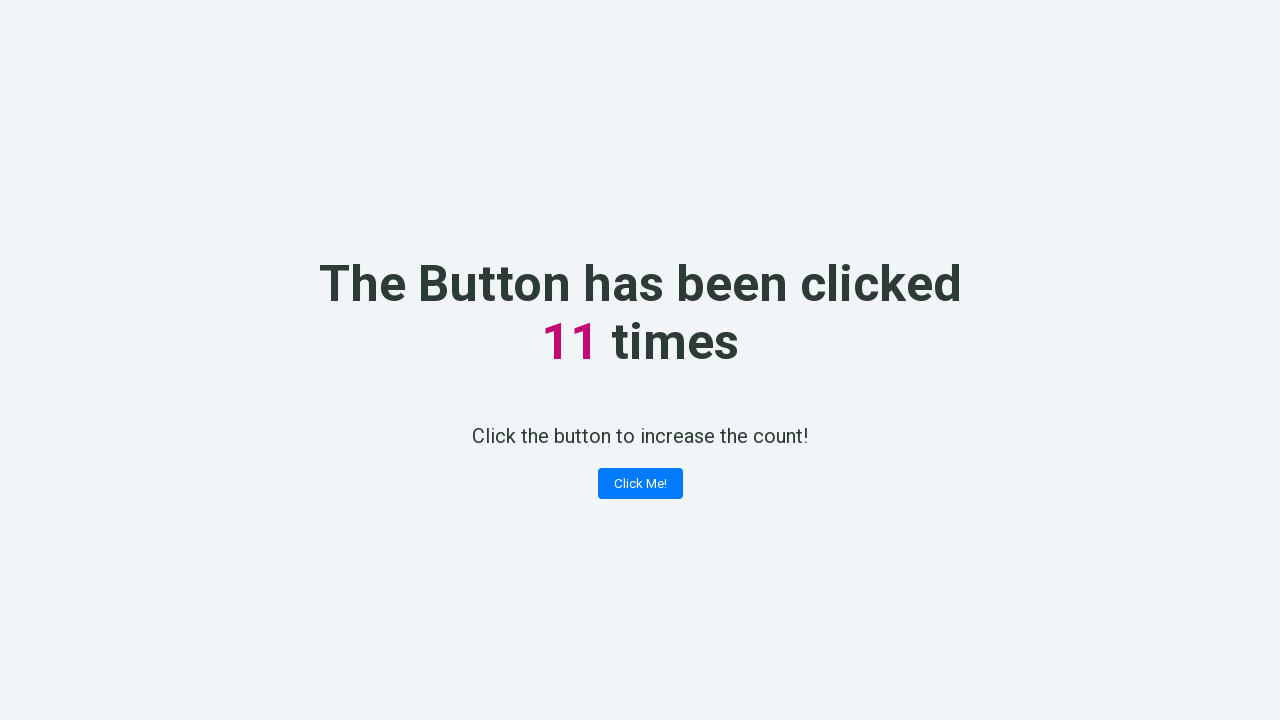

Clicked the counter button (click #12) at (640, 484) on button.button
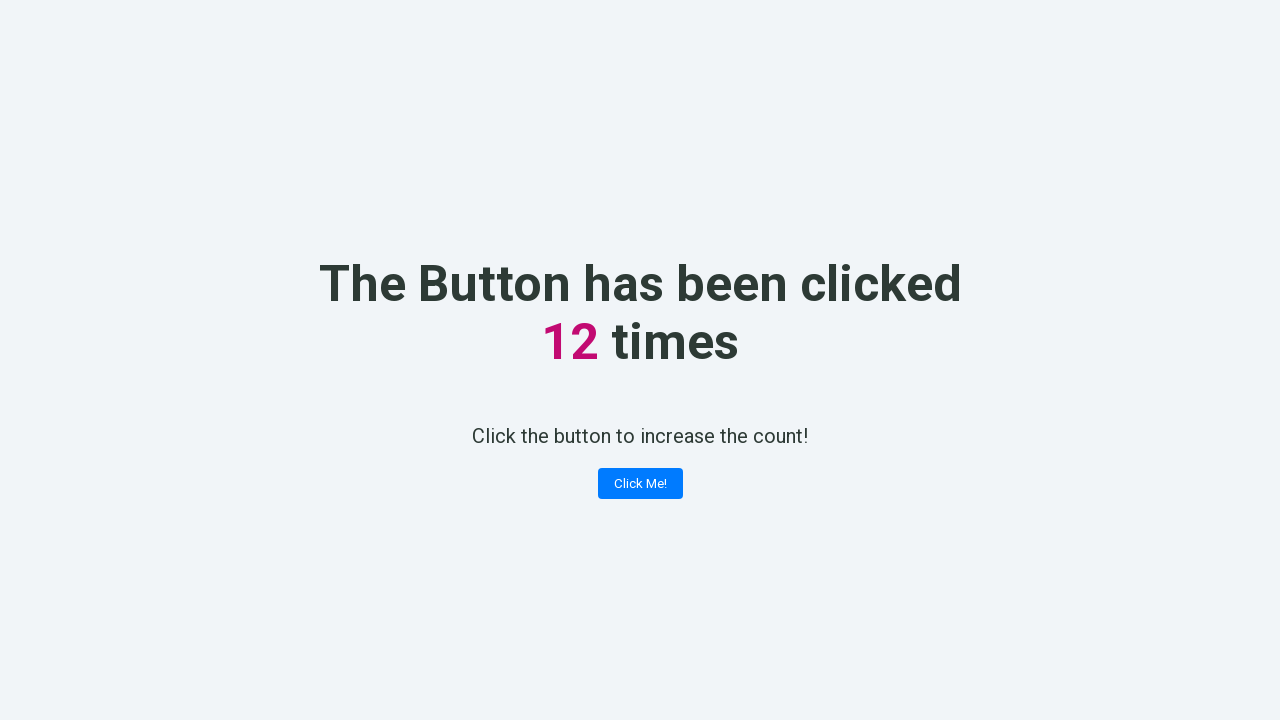

Retrieved counter value: 12
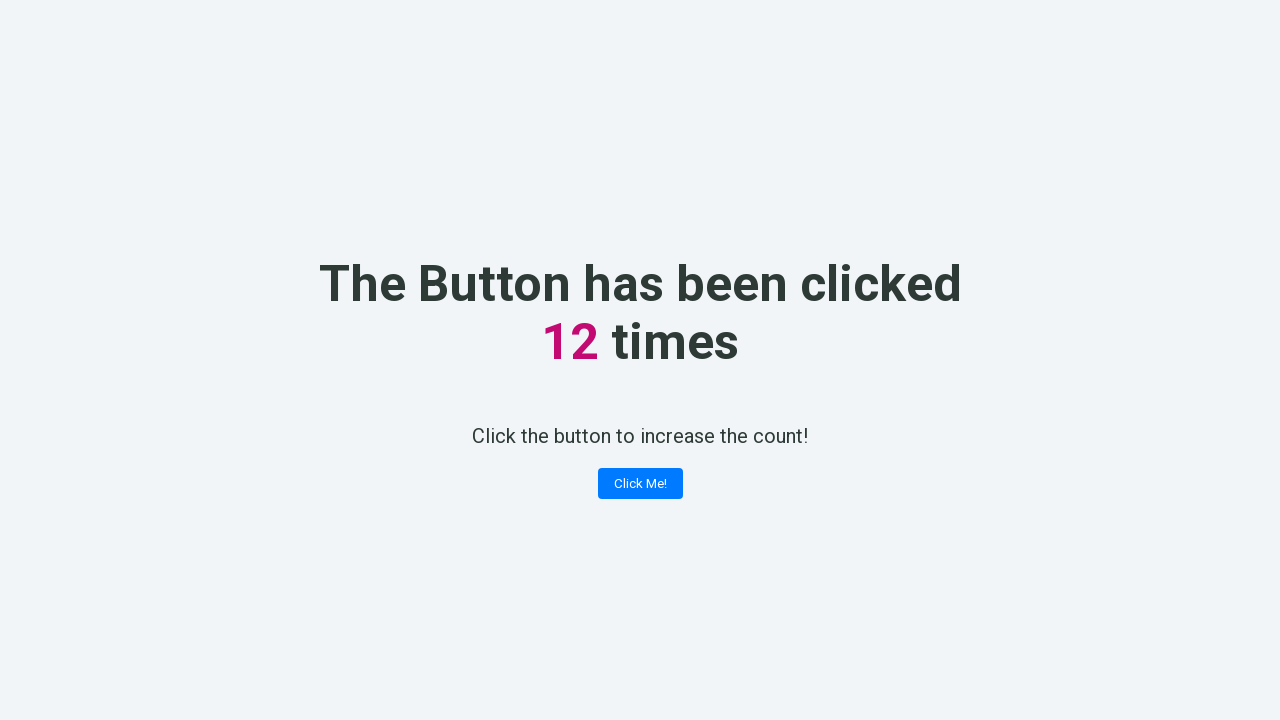

Verified counter incremented correctly to 12
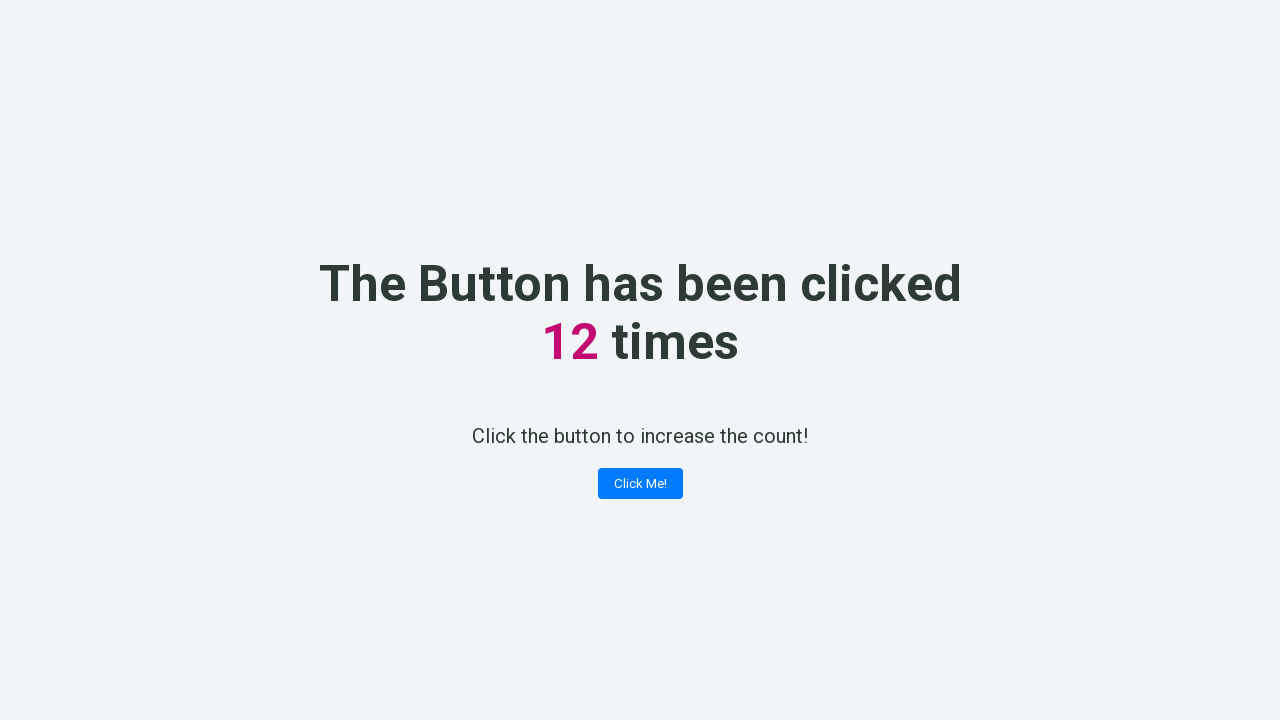

Clicked the counter button (click #13) at (640, 484) on button.button
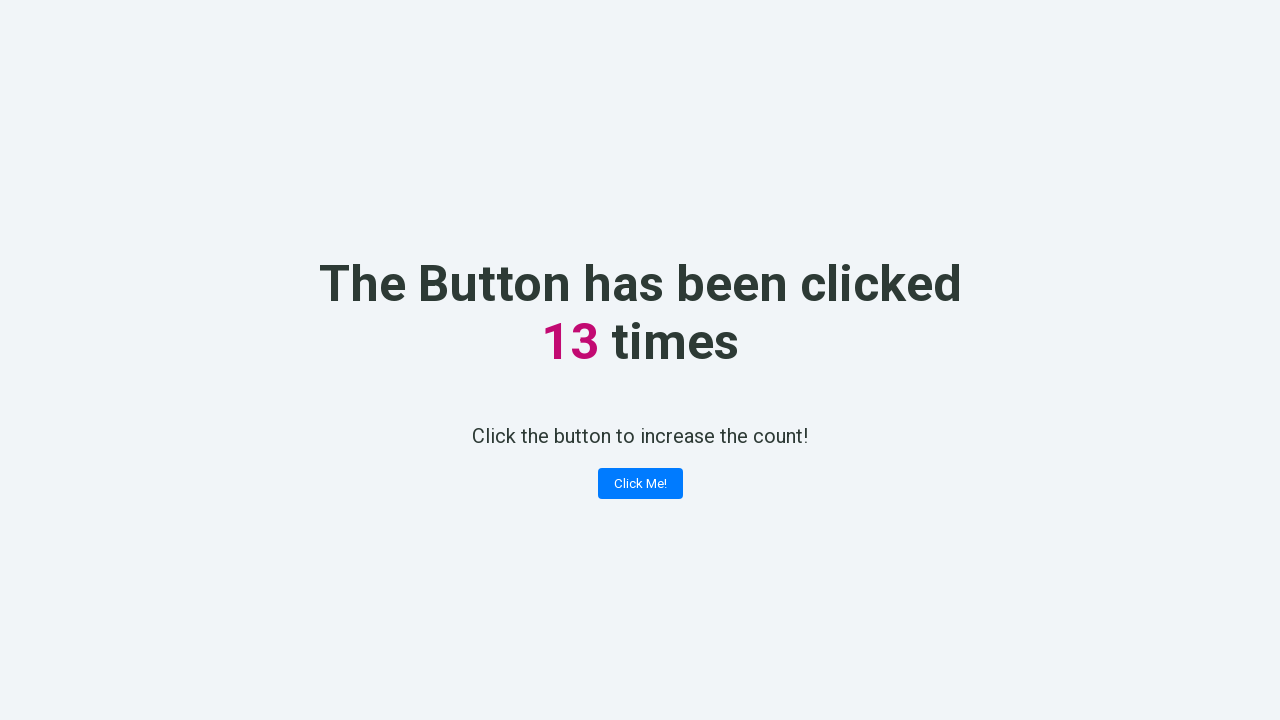

Retrieved counter value: 13
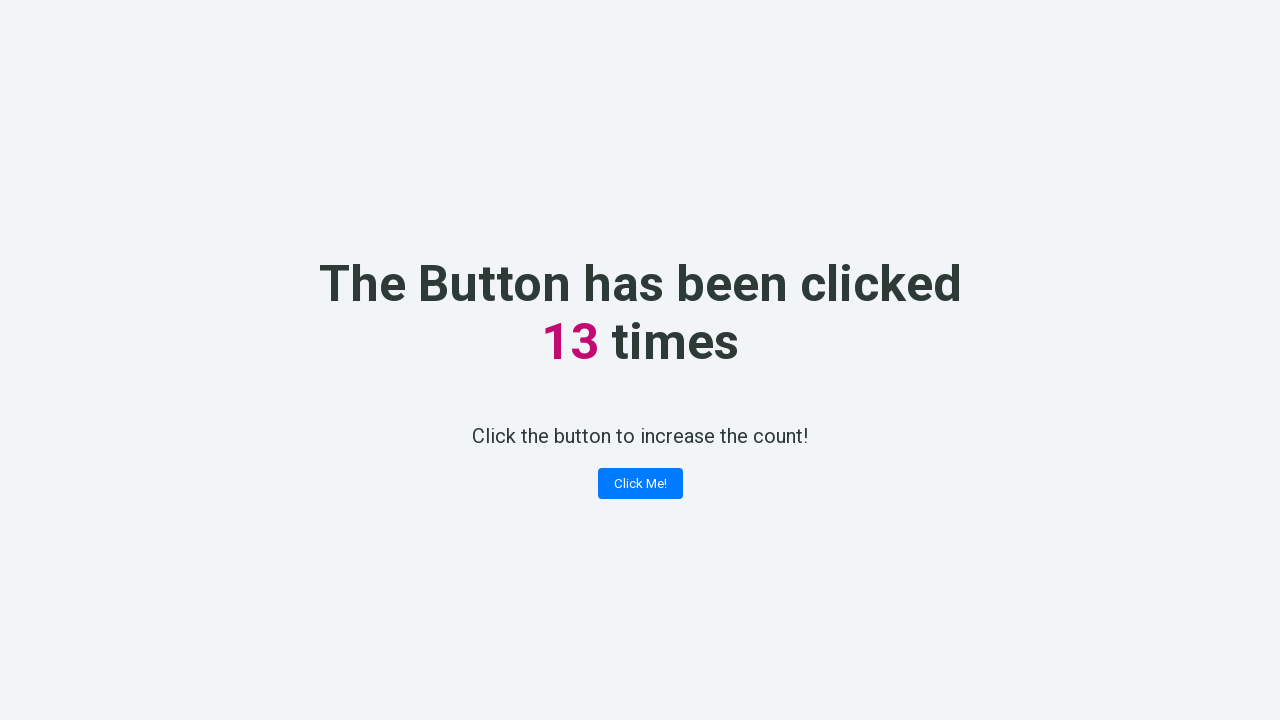

Verified counter incremented correctly to 13
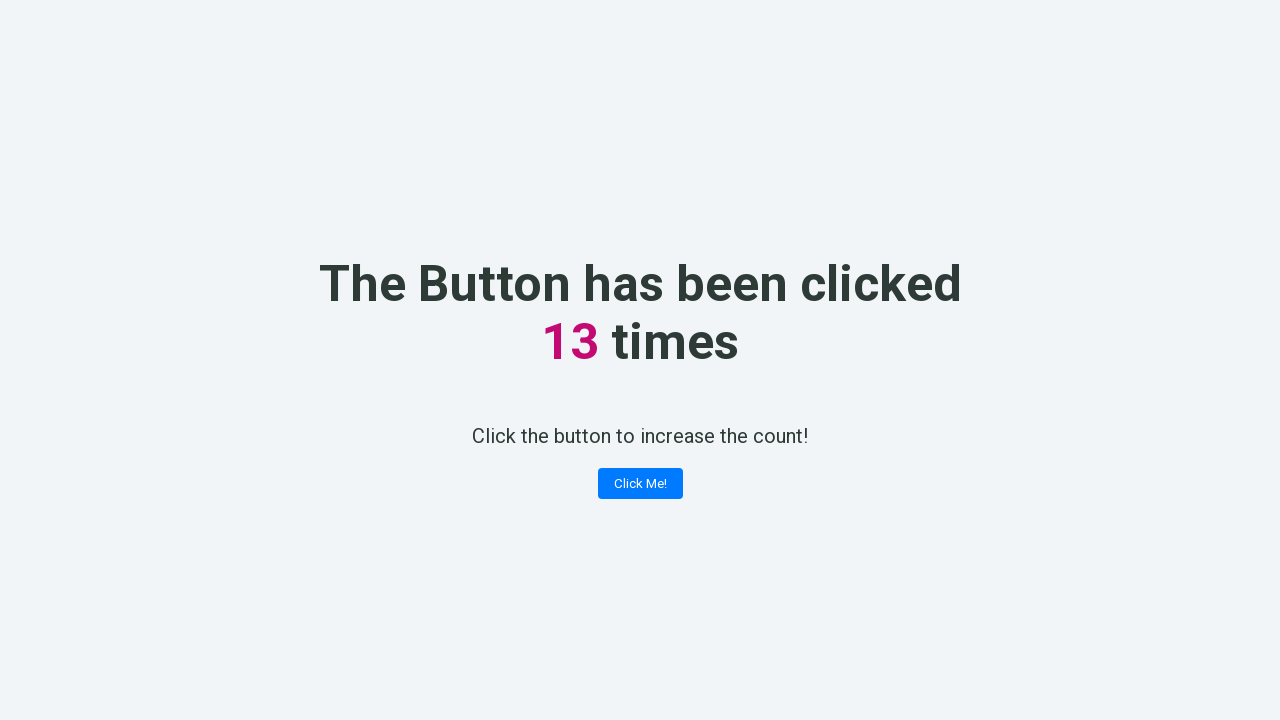

Clicked the counter button (click #14) at (640, 484) on button.button
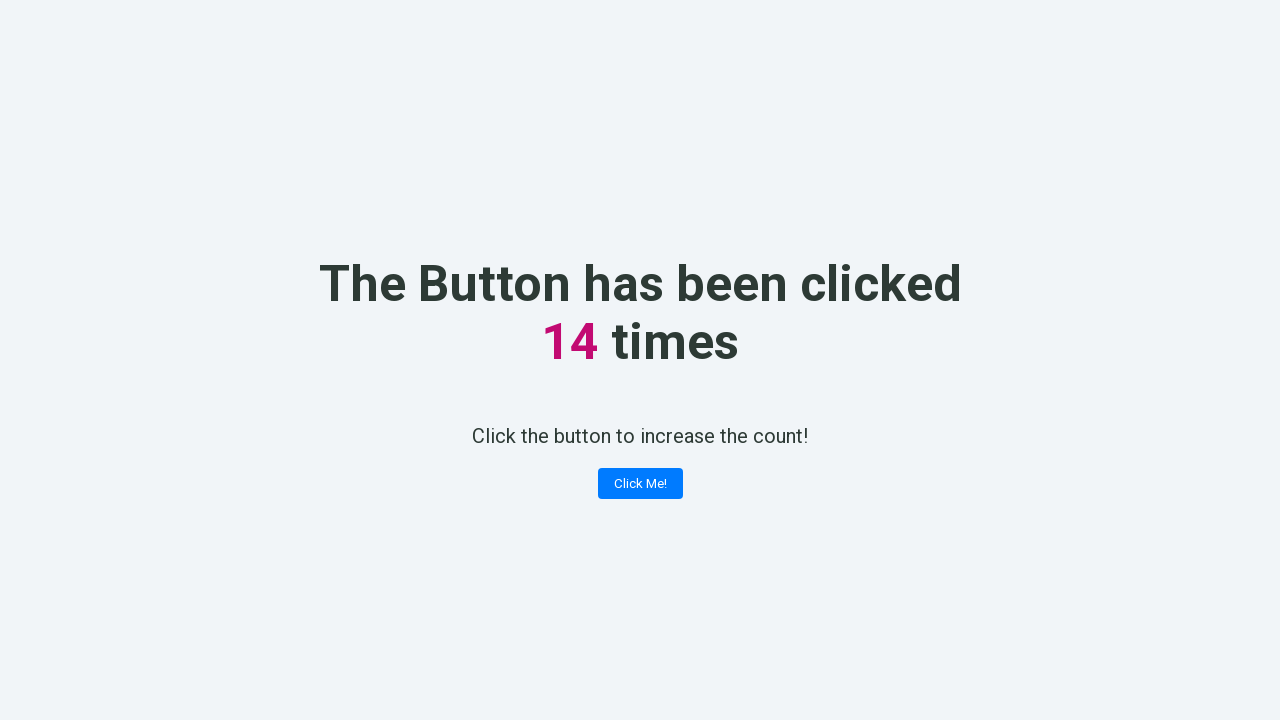

Retrieved counter value: 14
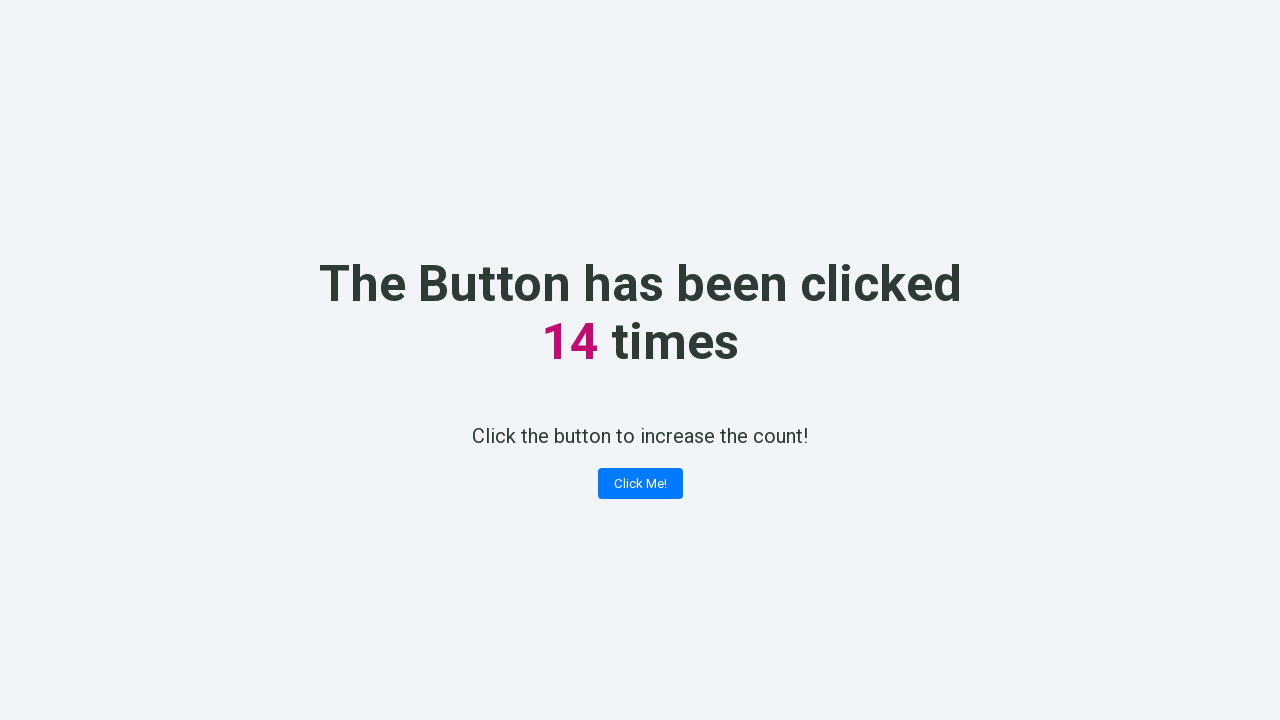

Verified counter incremented correctly to 14
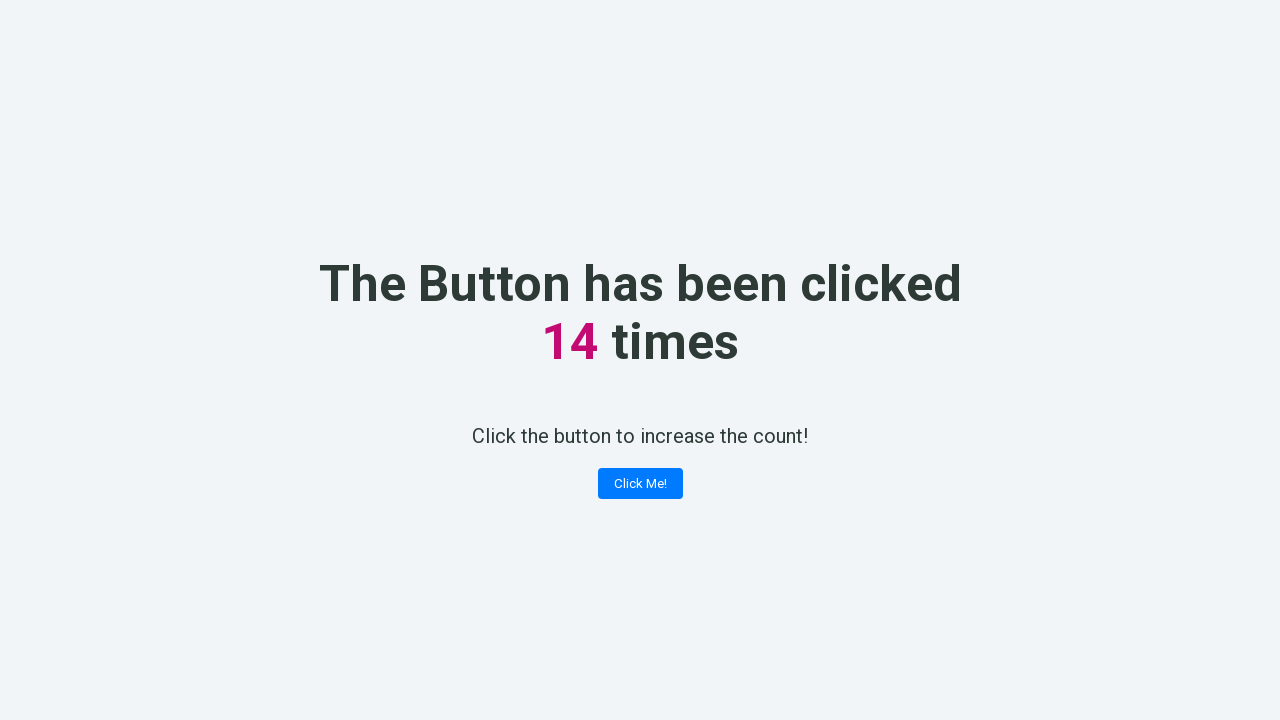

Clicked the counter button (click #15) at (640, 484) on button.button
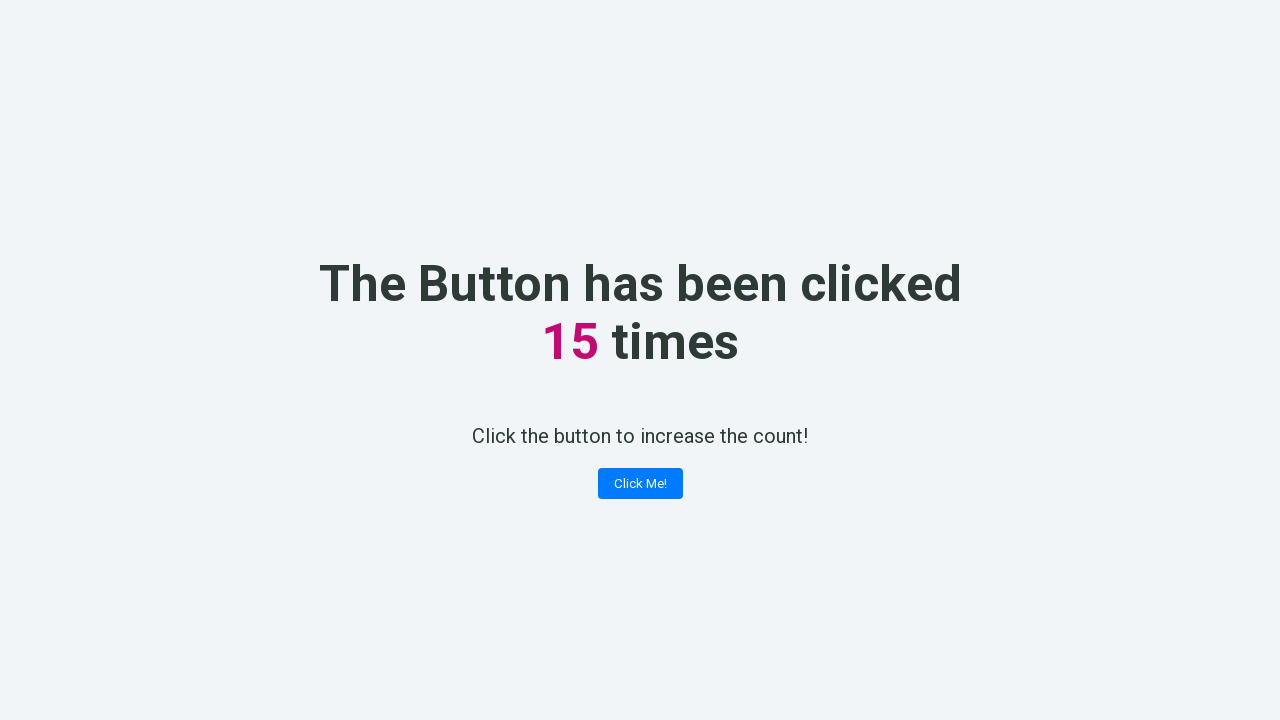

Retrieved counter value: 15
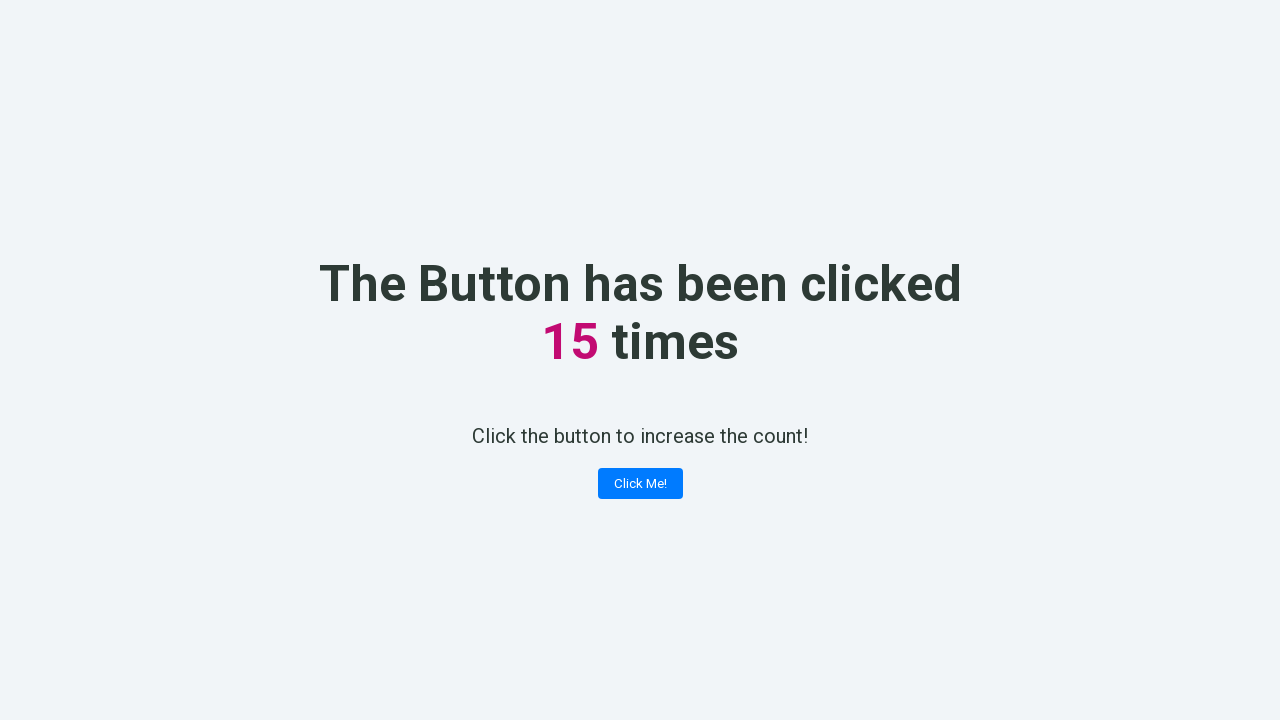

Verified counter incremented correctly to 15
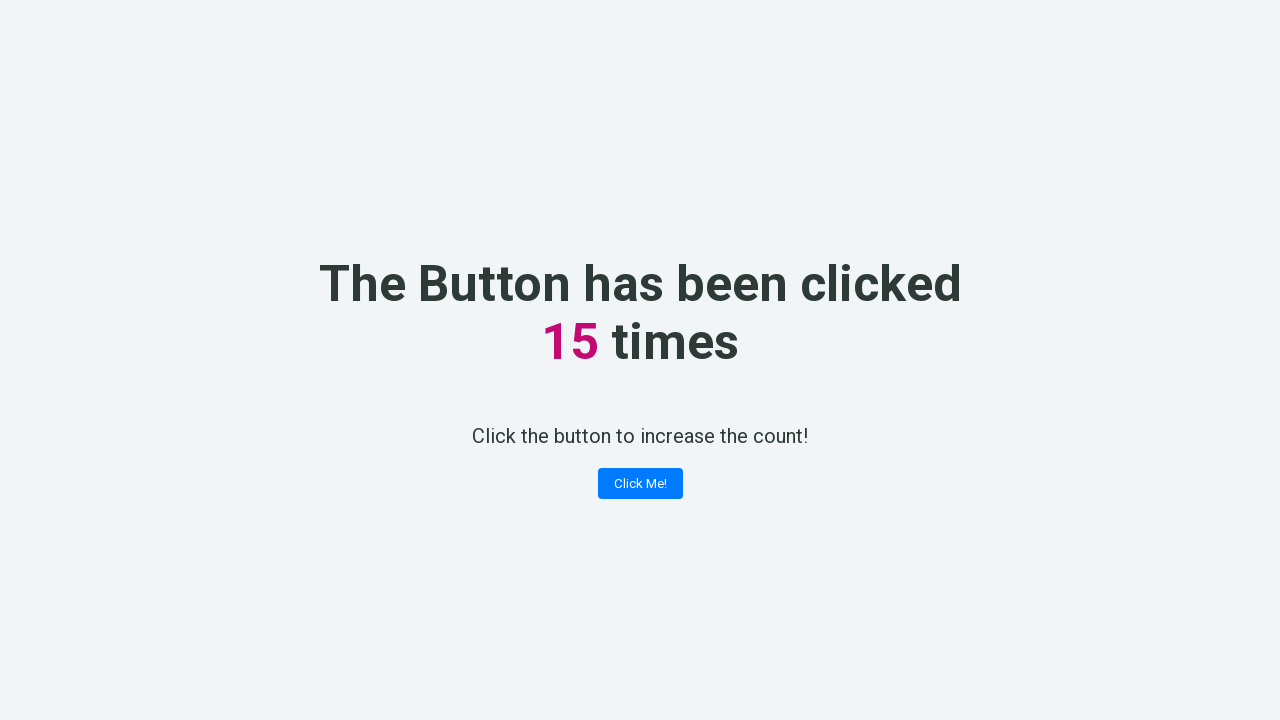

Clicked the counter button (click #16) at (640, 484) on button.button
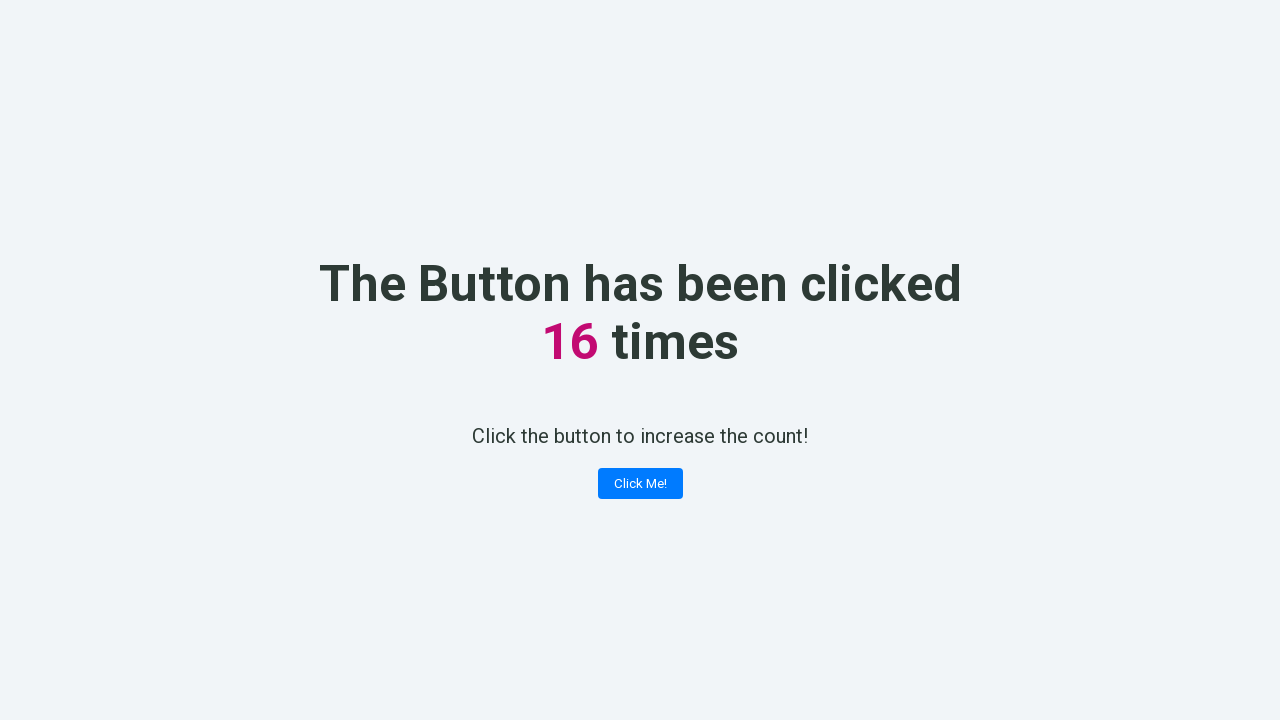

Retrieved counter value: 16
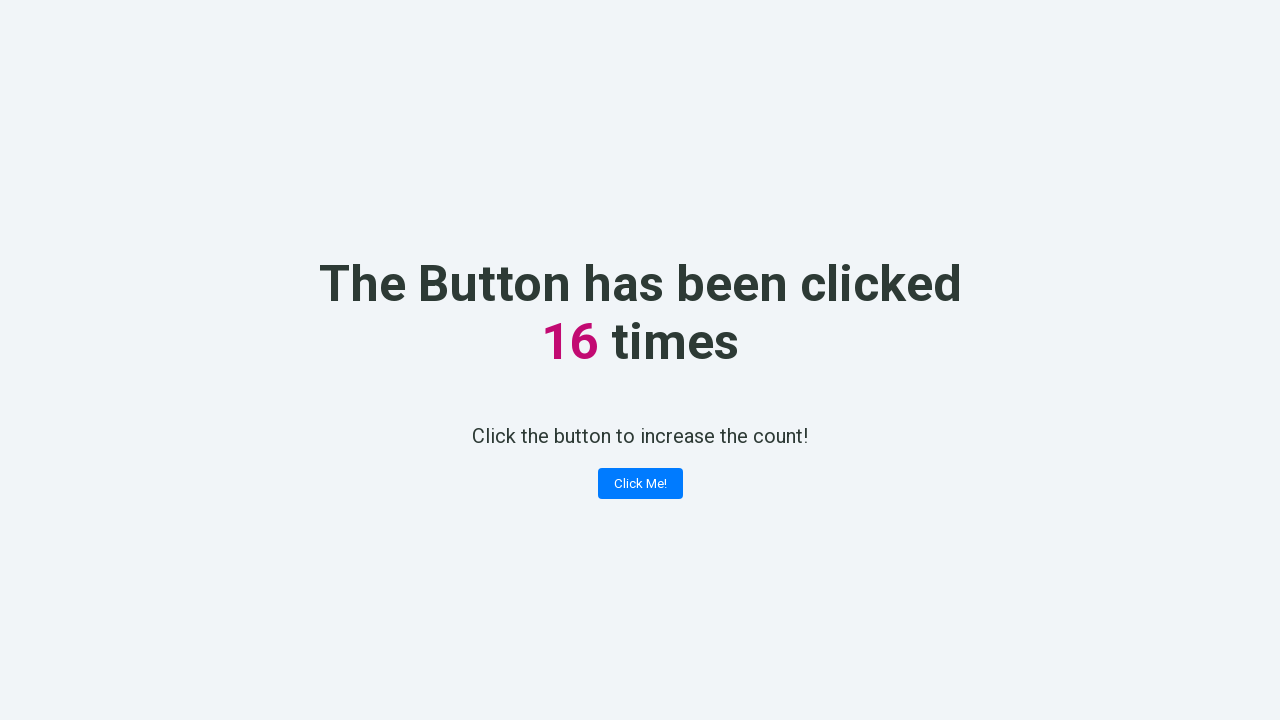

Verified counter incremented correctly to 16
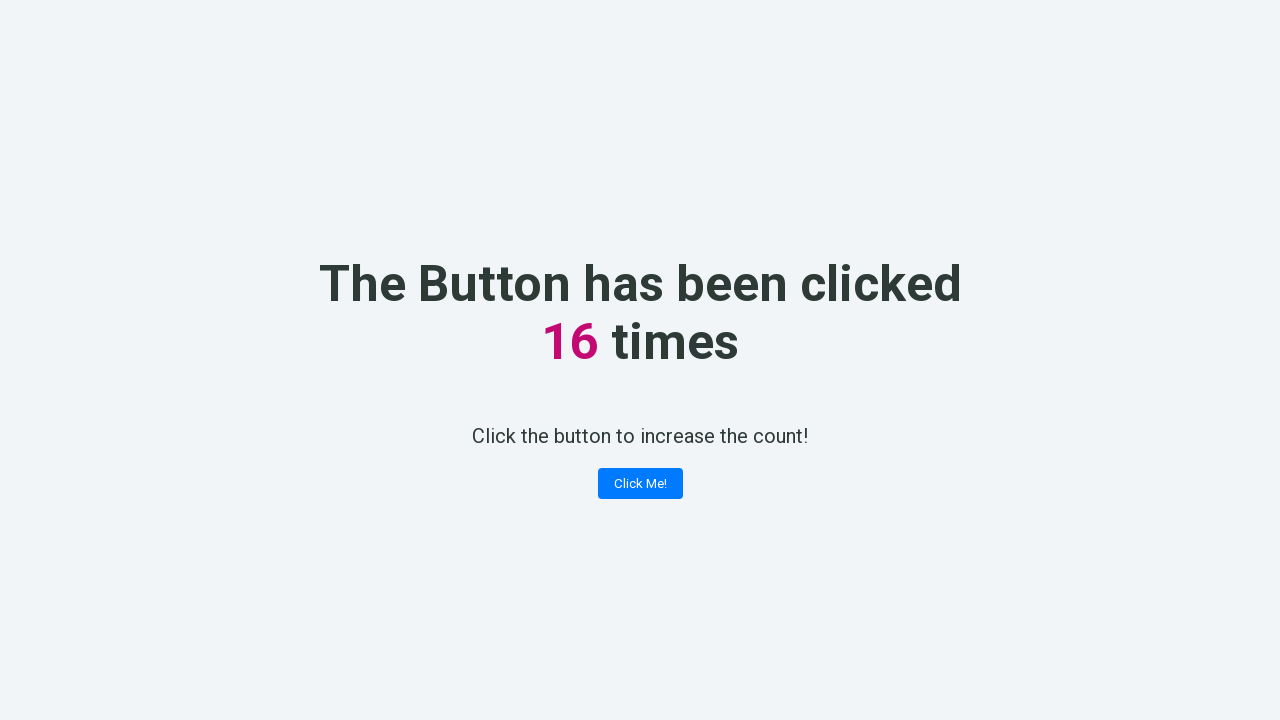

Clicked the counter button (click #17) at (640, 484) on button.button
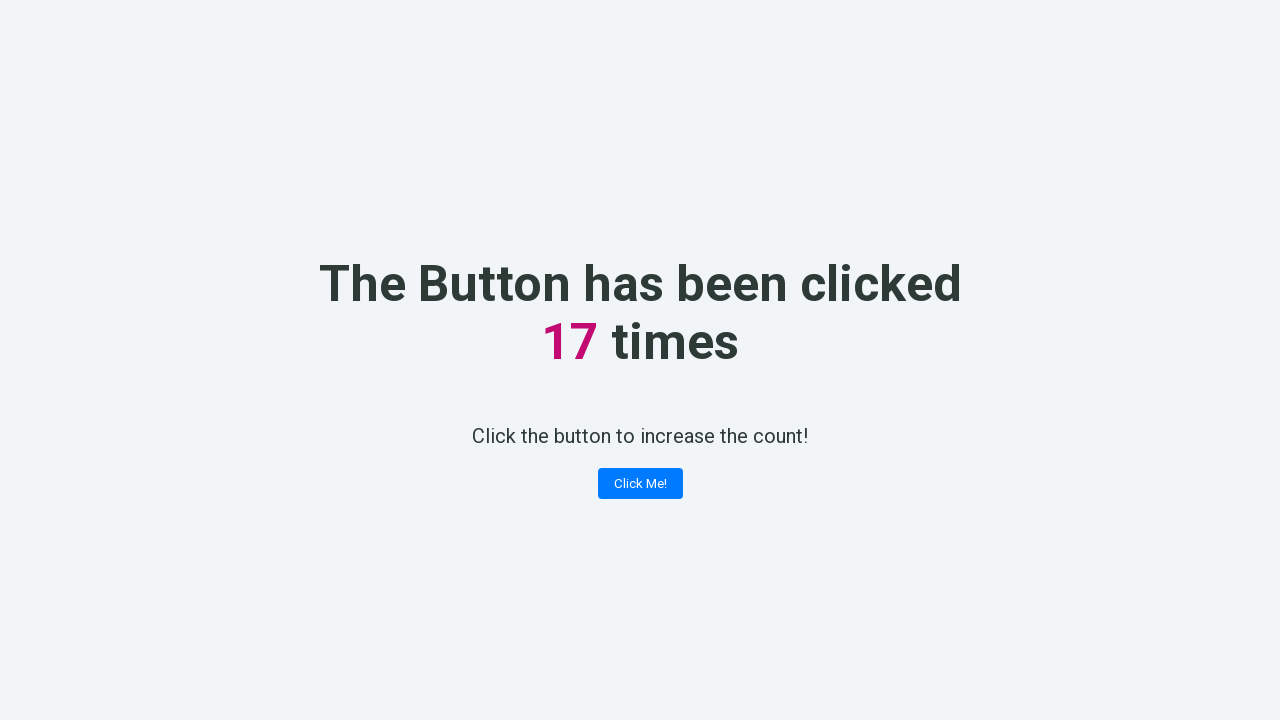

Retrieved counter value: 17
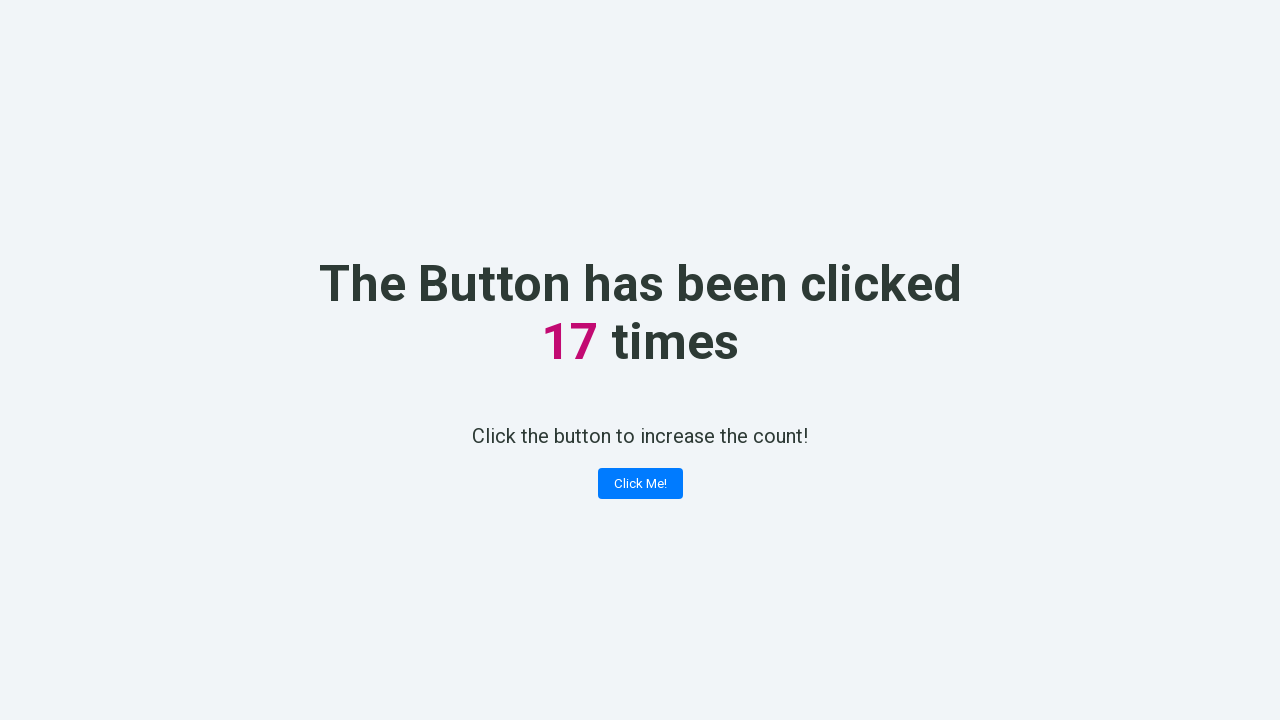

Verified counter incremented correctly to 17
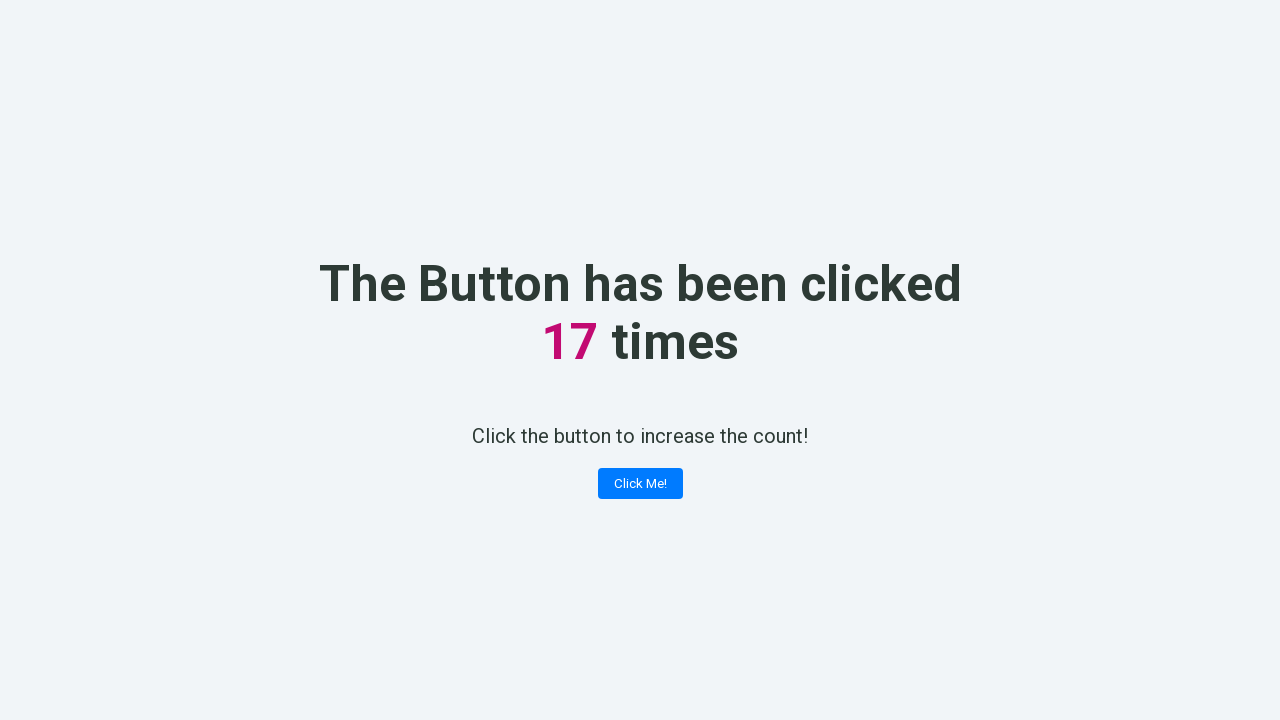

Clicked the counter button (click #18) at (640, 484) on button.button
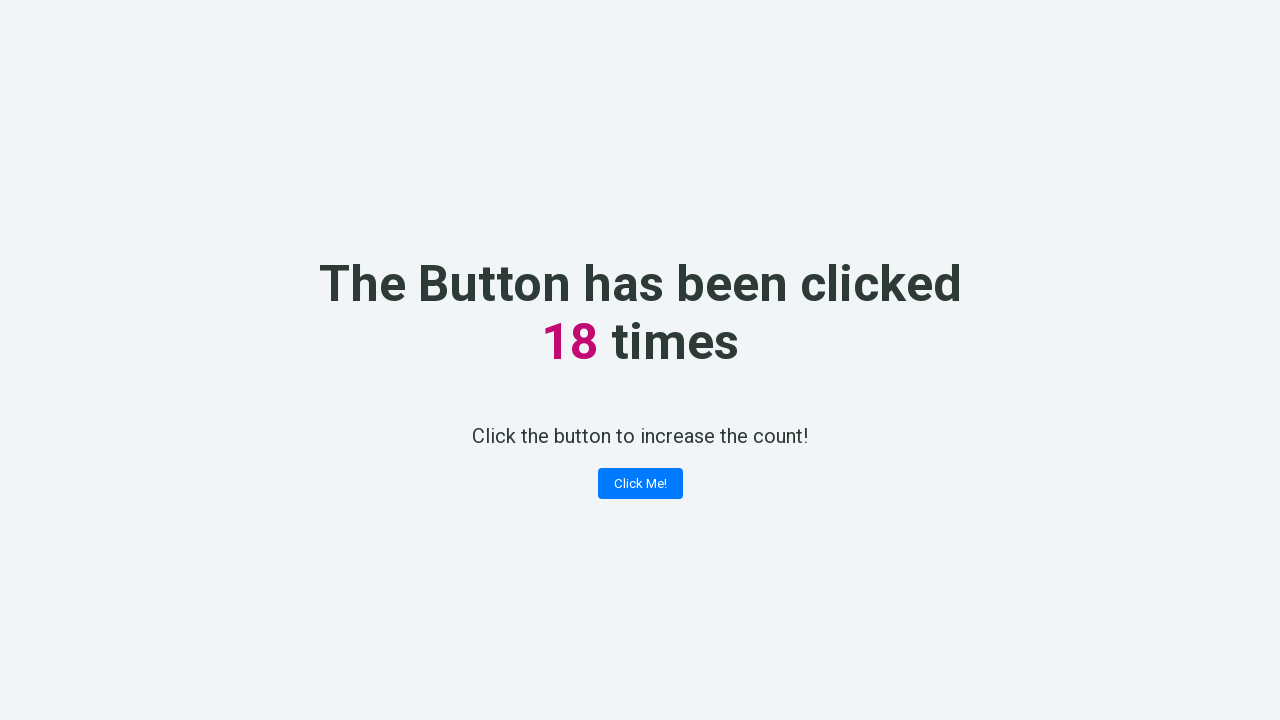

Retrieved counter value: 18
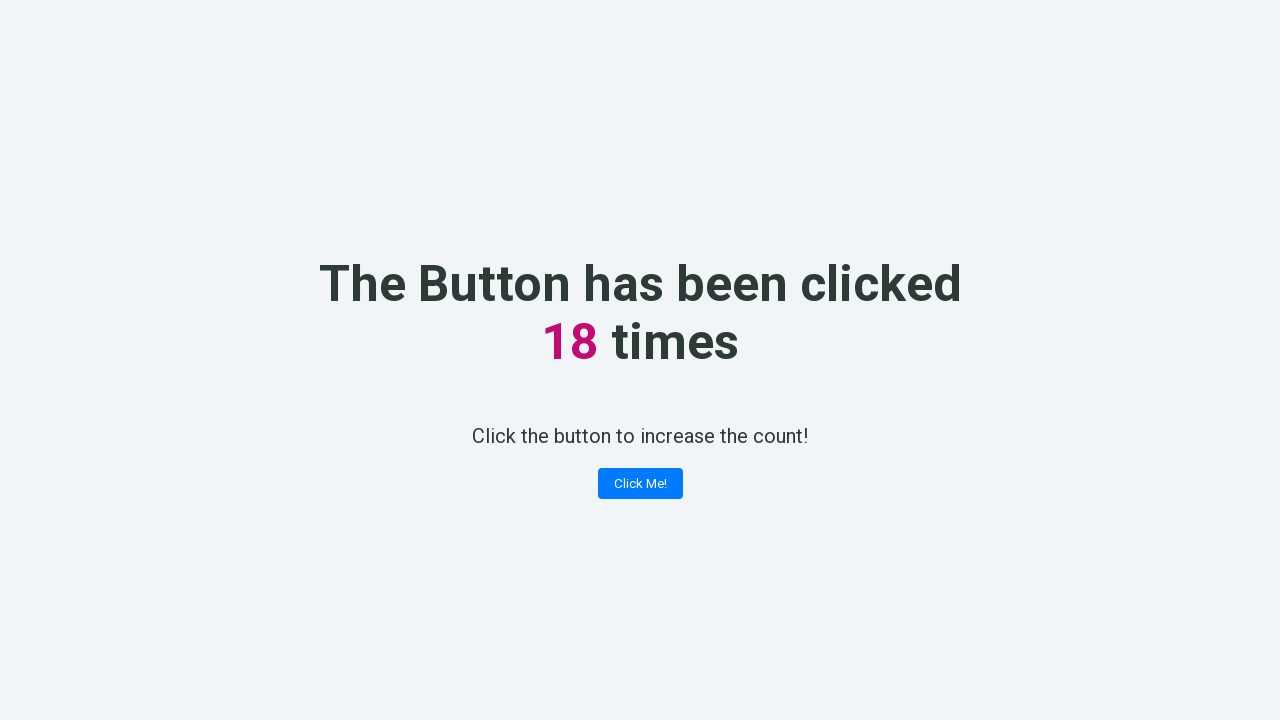

Verified counter incremented correctly to 18
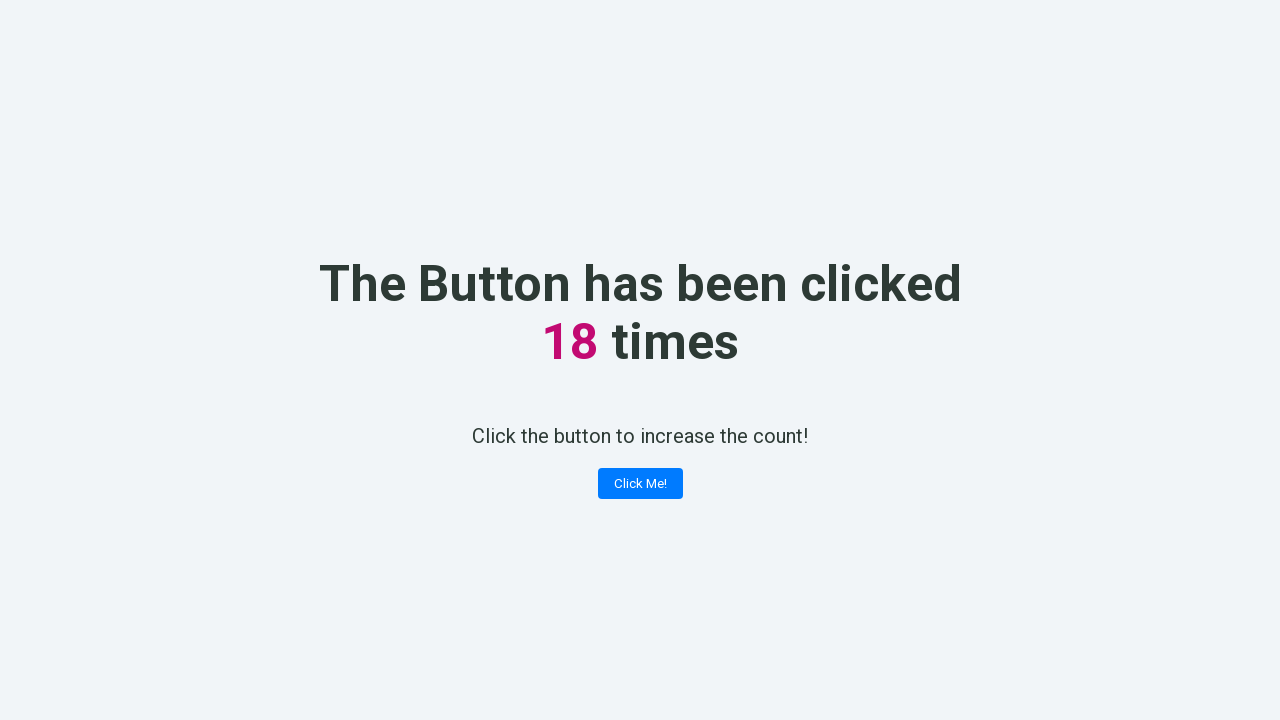

Clicked the counter button (click #19) at (640, 484) on button.button
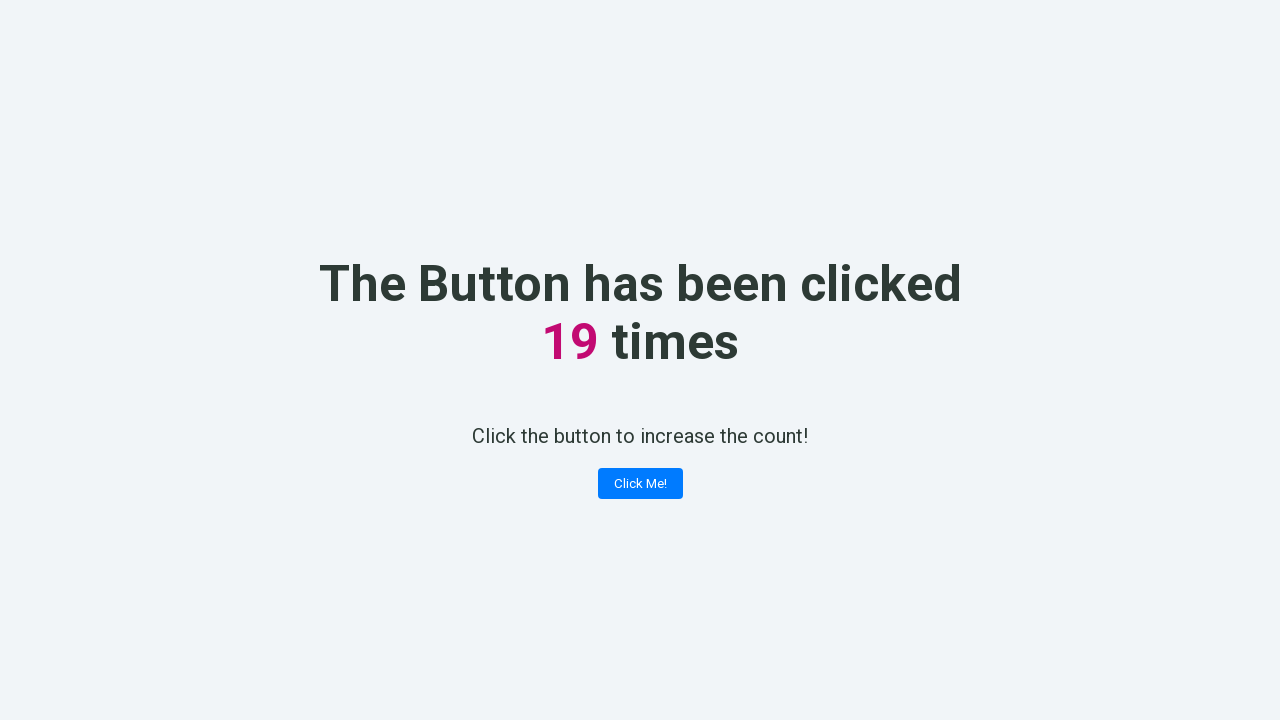

Retrieved counter value: 19
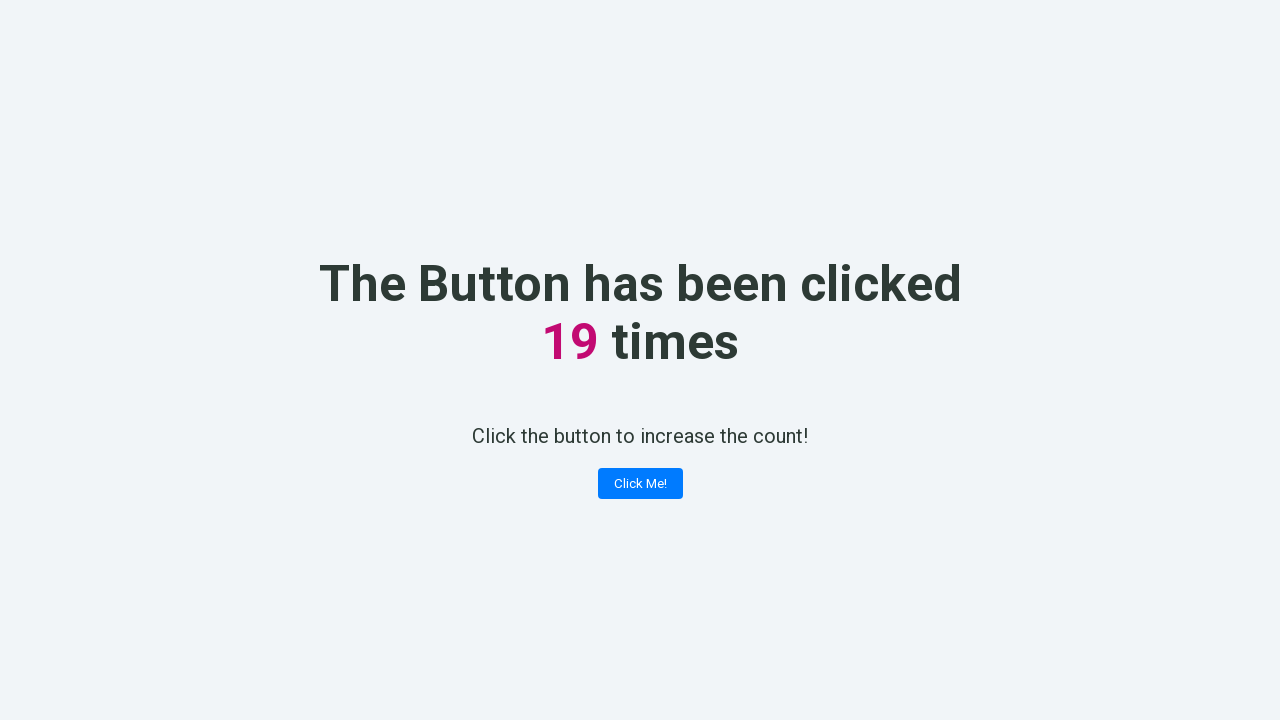

Verified counter incremented correctly to 19
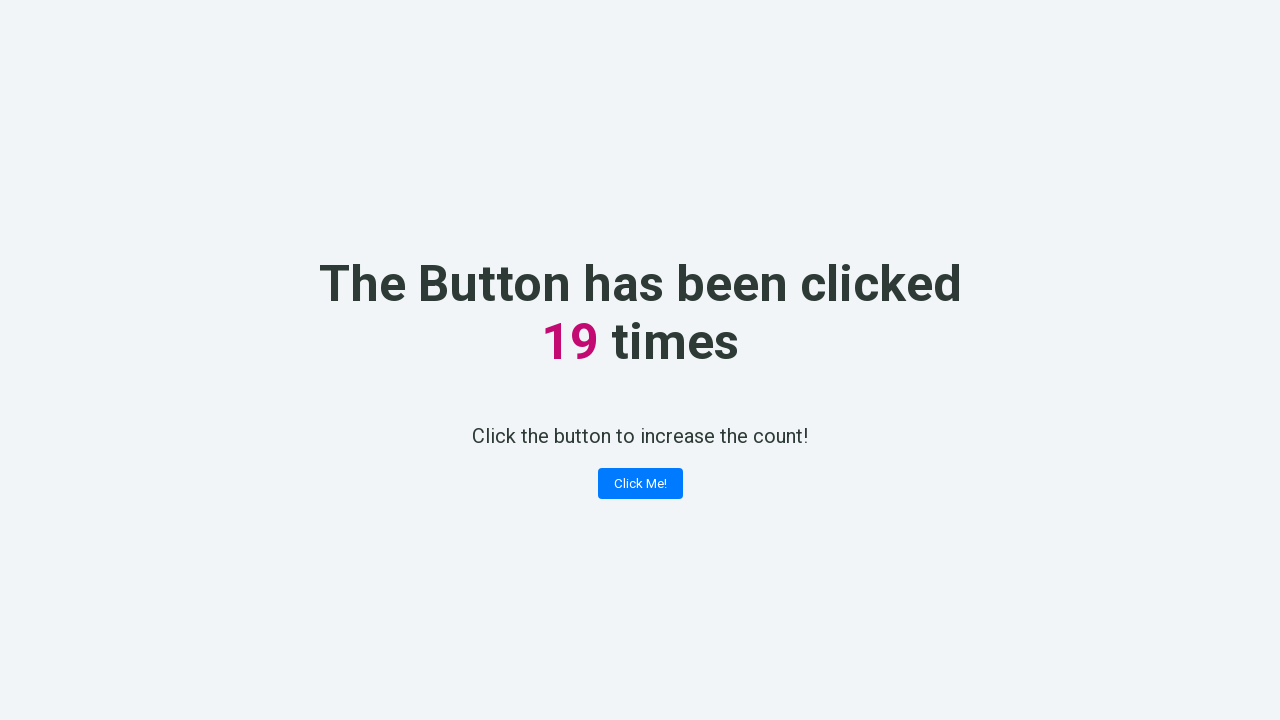

Clicked the counter button (click #20) at (640, 484) on button.button
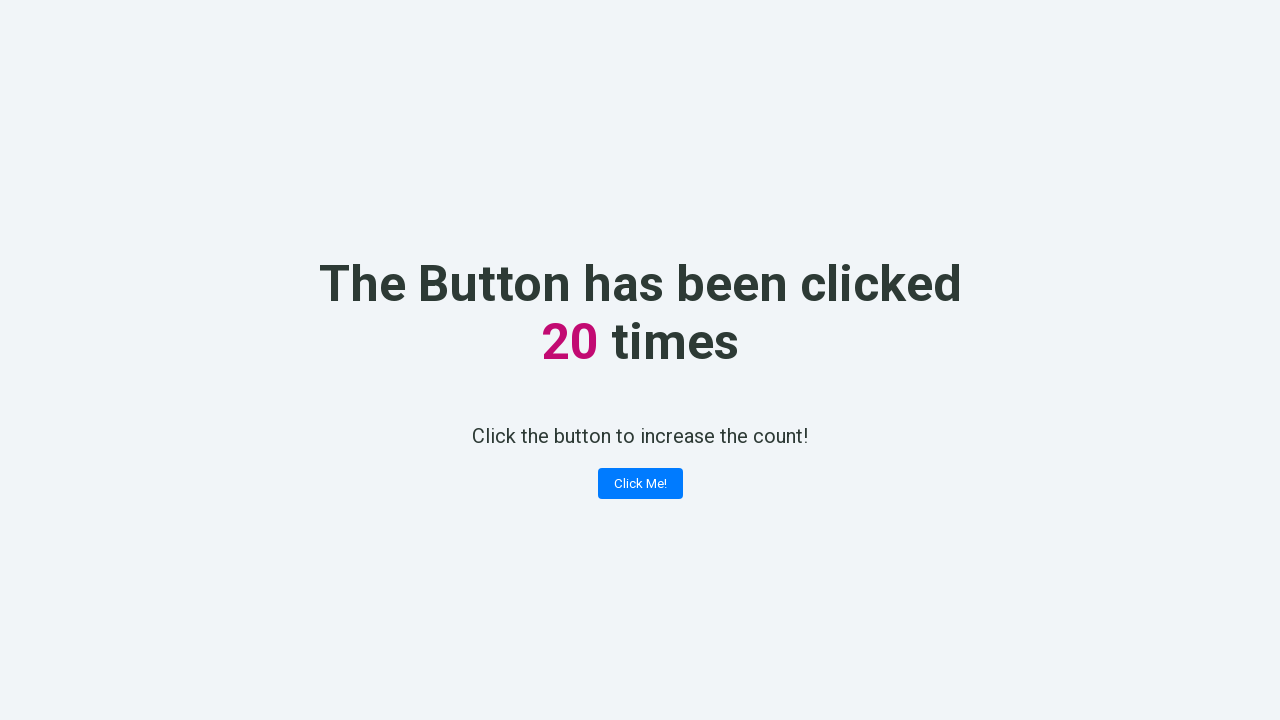

Retrieved counter value: 20
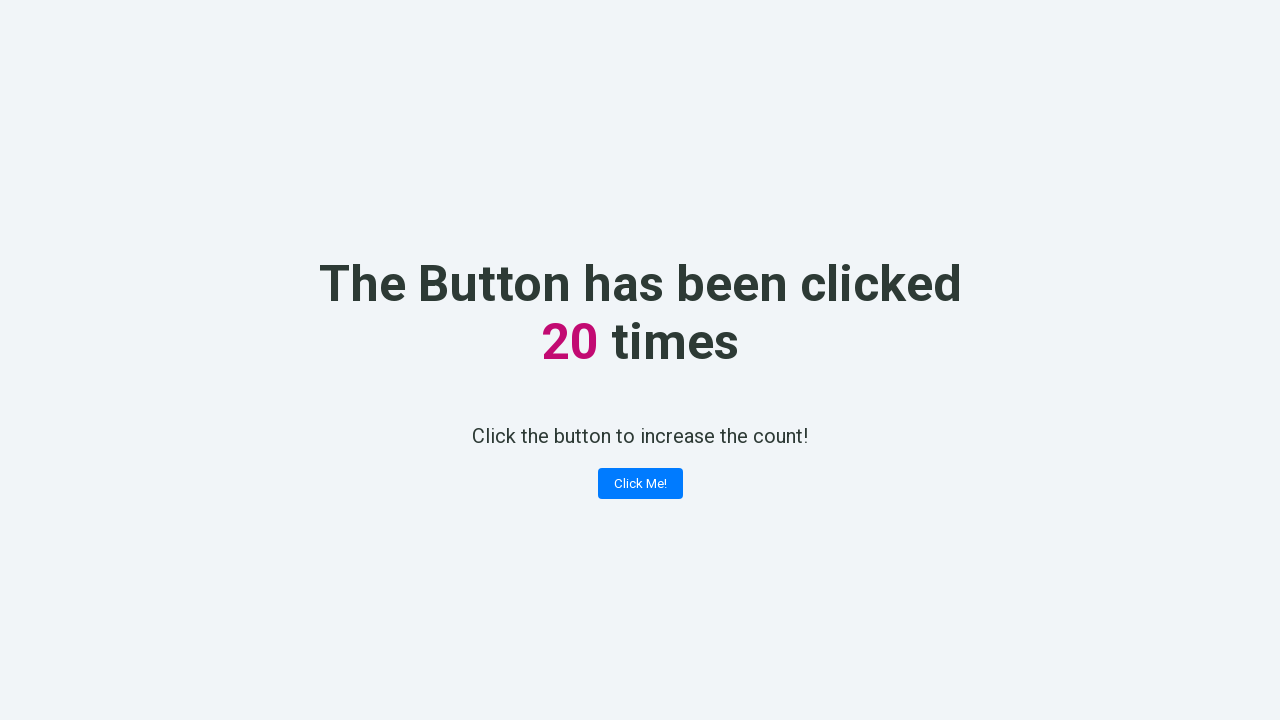

Verified counter incremented correctly to 20
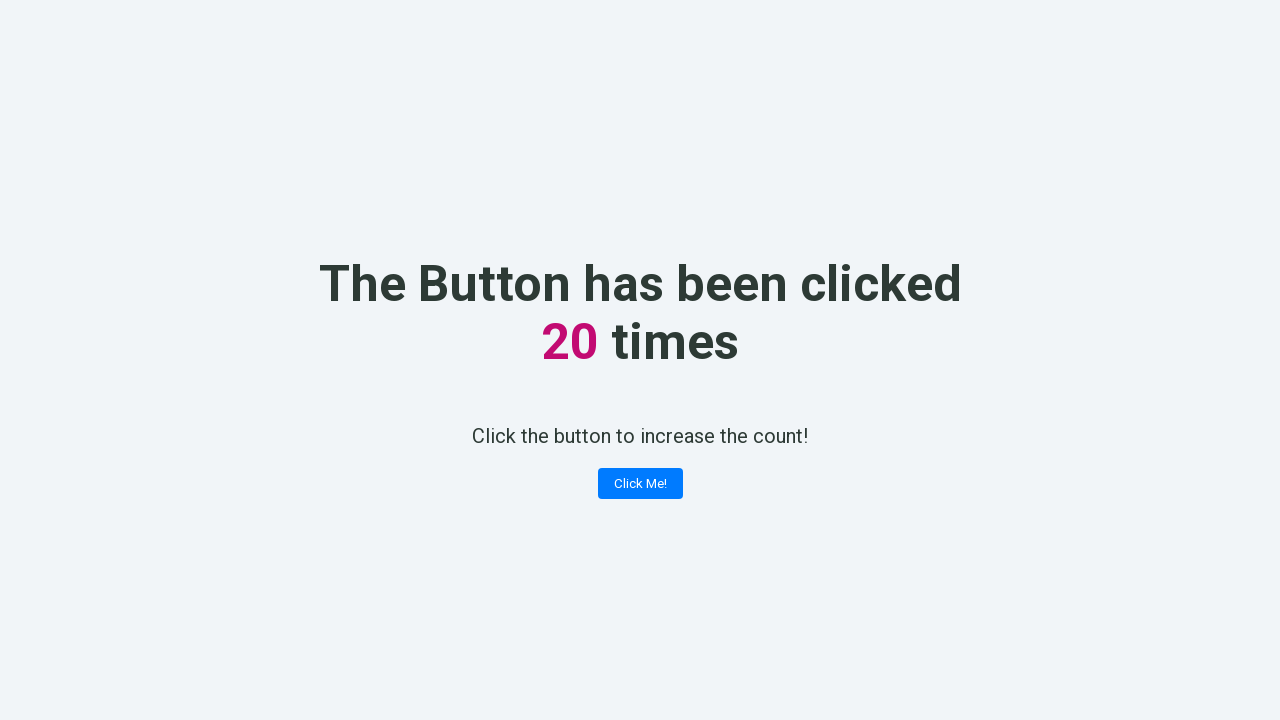

Clicked the counter button (click #21) at (640, 484) on button.button
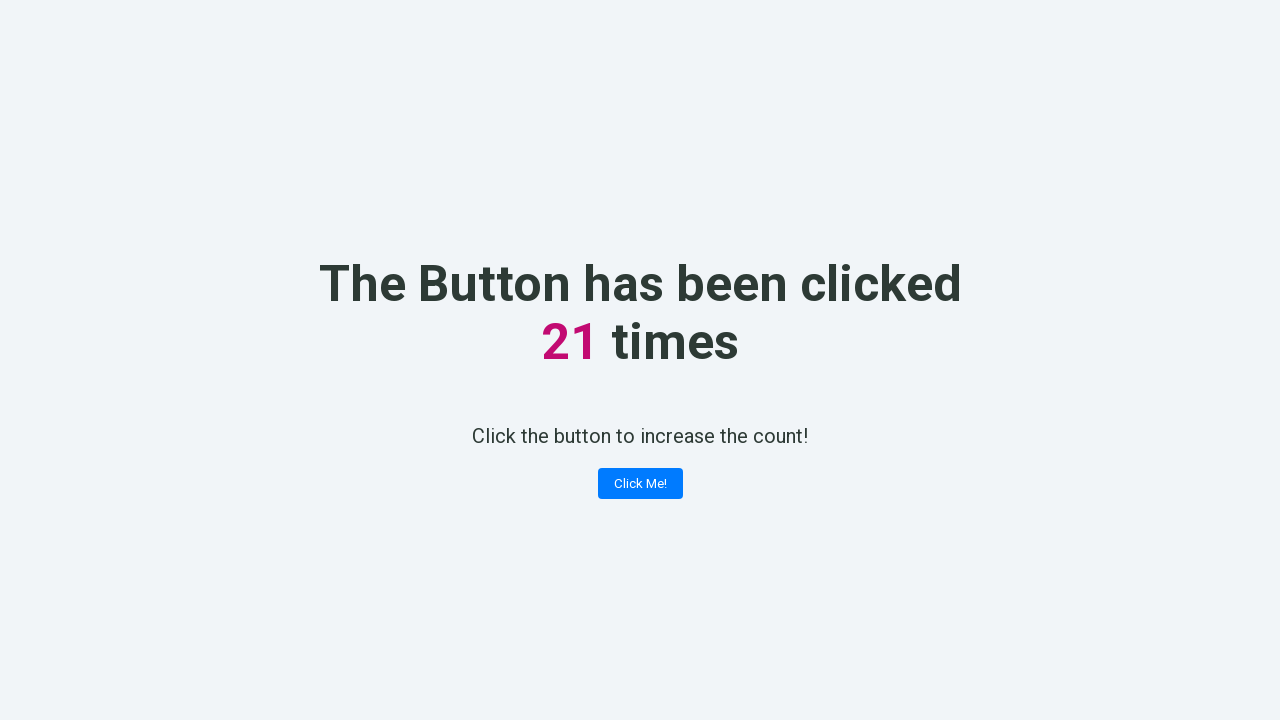

Retrieved counter value: 21
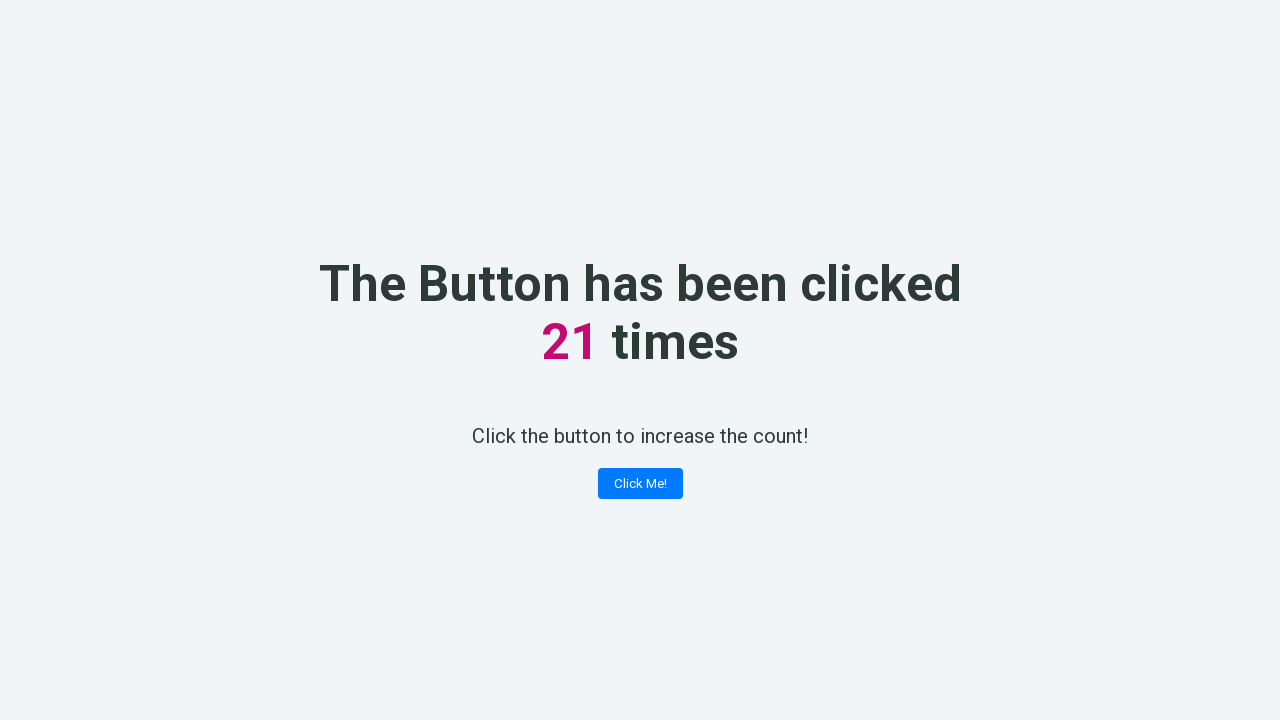

Verified counter incremented correctly to 21
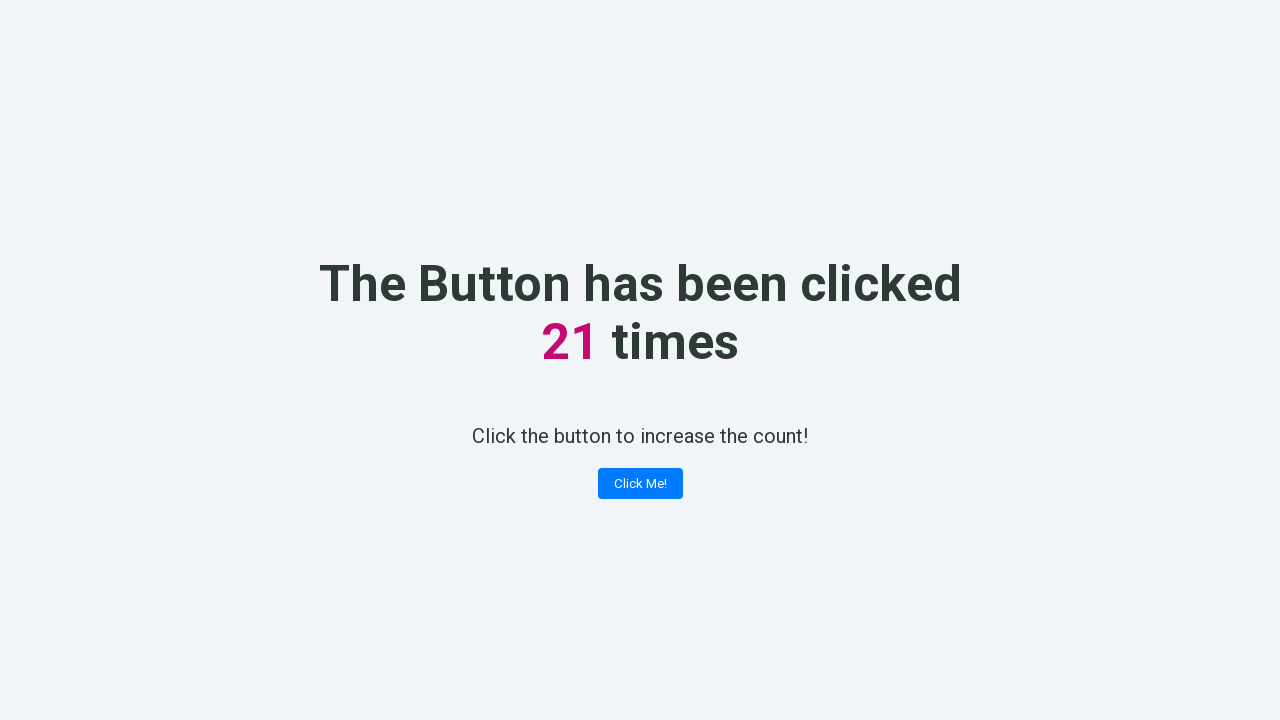

Clicked the counter button (click #22) at (640, 484) on button.button
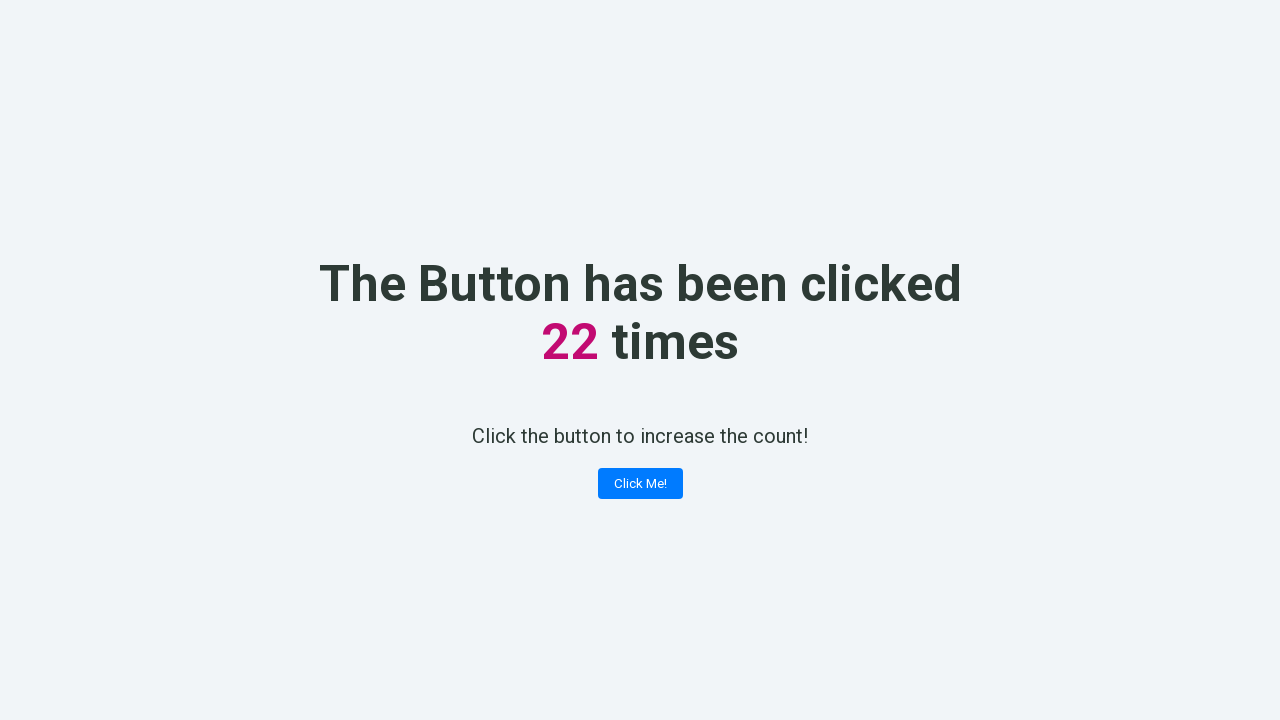

Retrieved counter value: 22
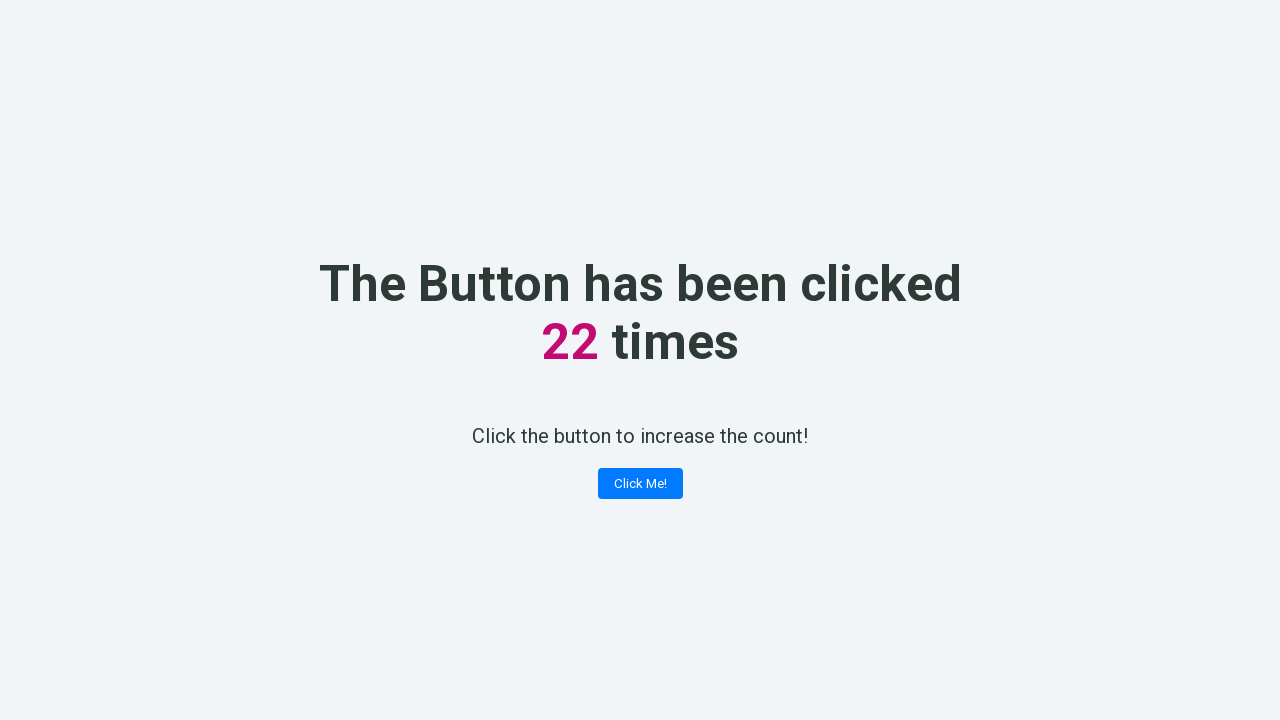

Verified counter incremented correctly to 22
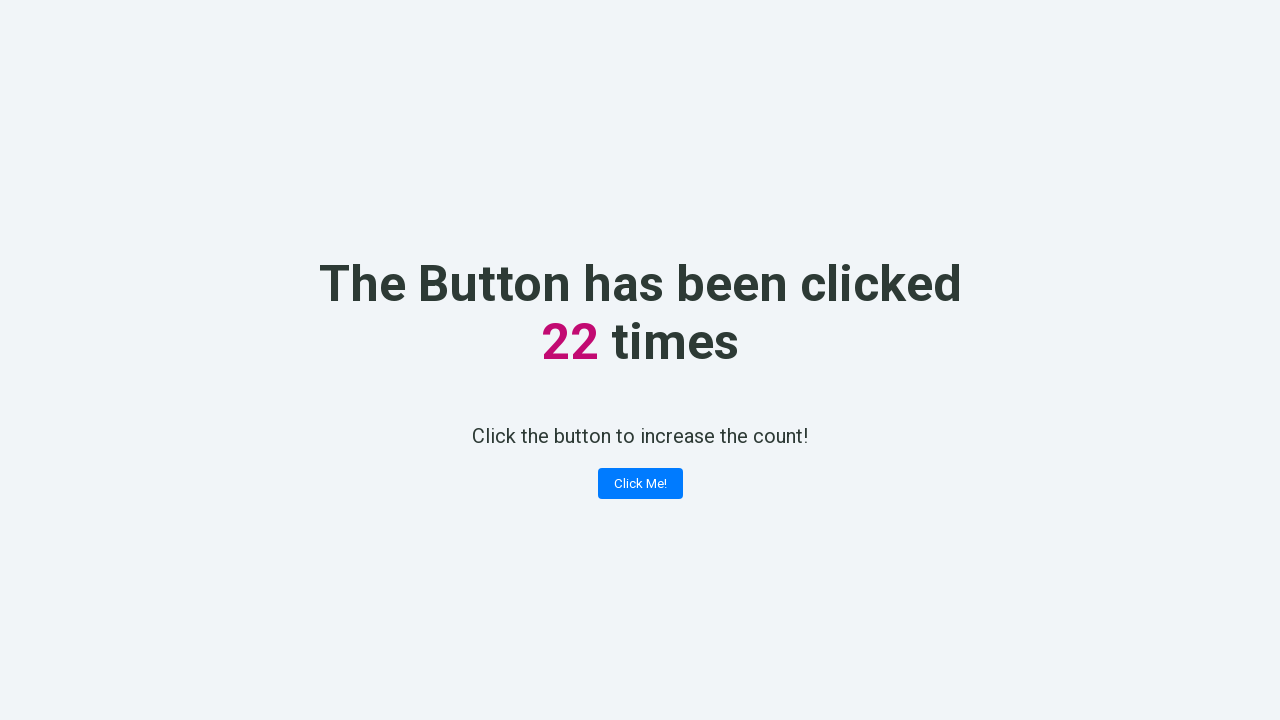

Clicked the counter button (click #23) at (640, 484) on button.button
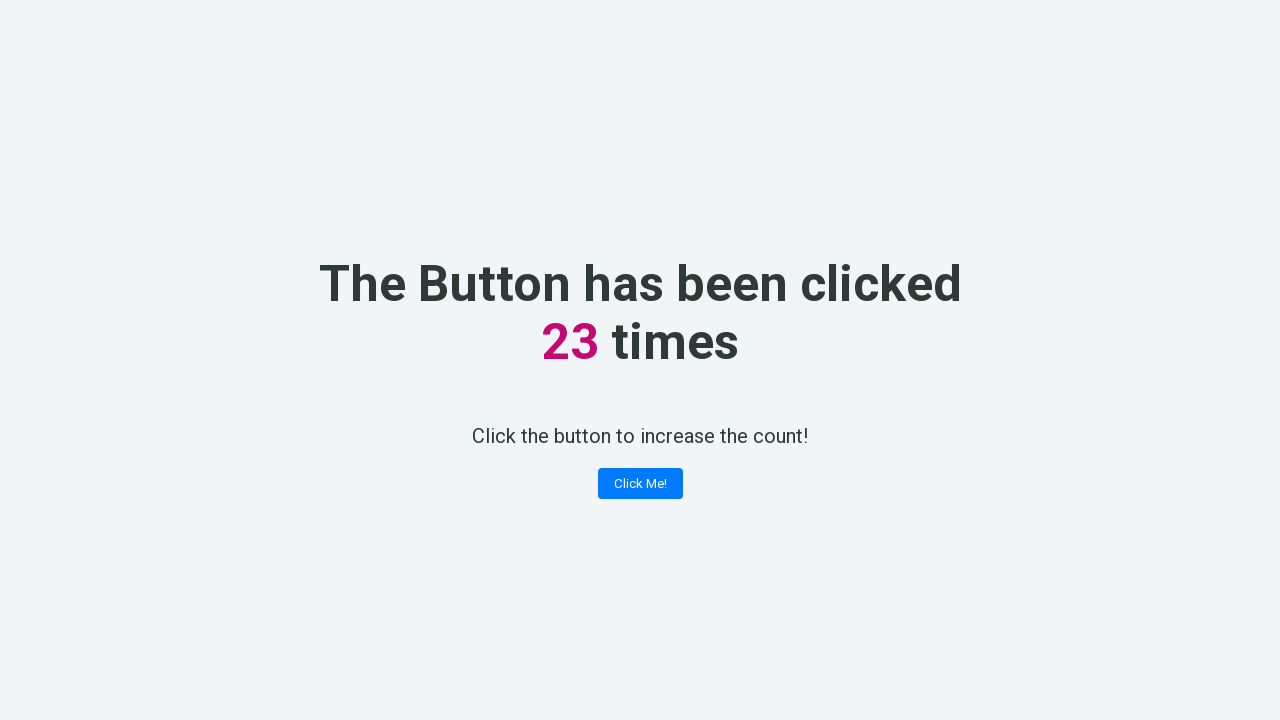

Retrieved counter value: 23
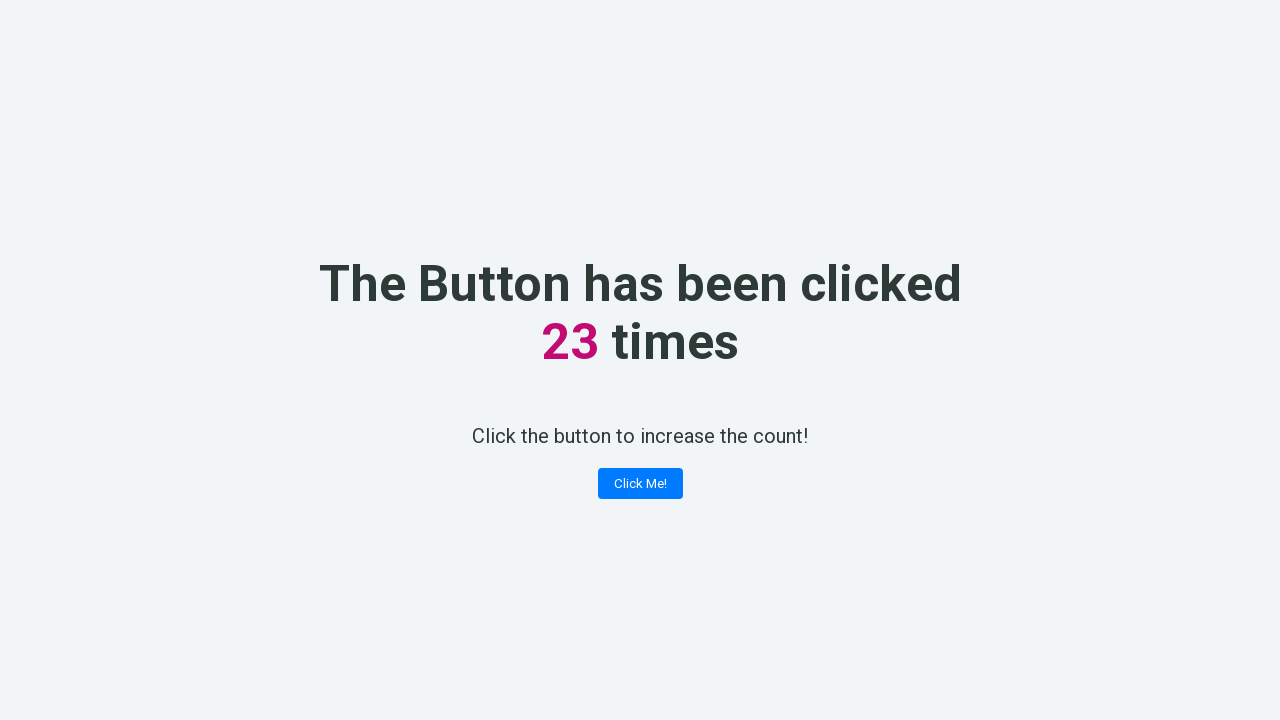

Verified counter incremented correctly to 23
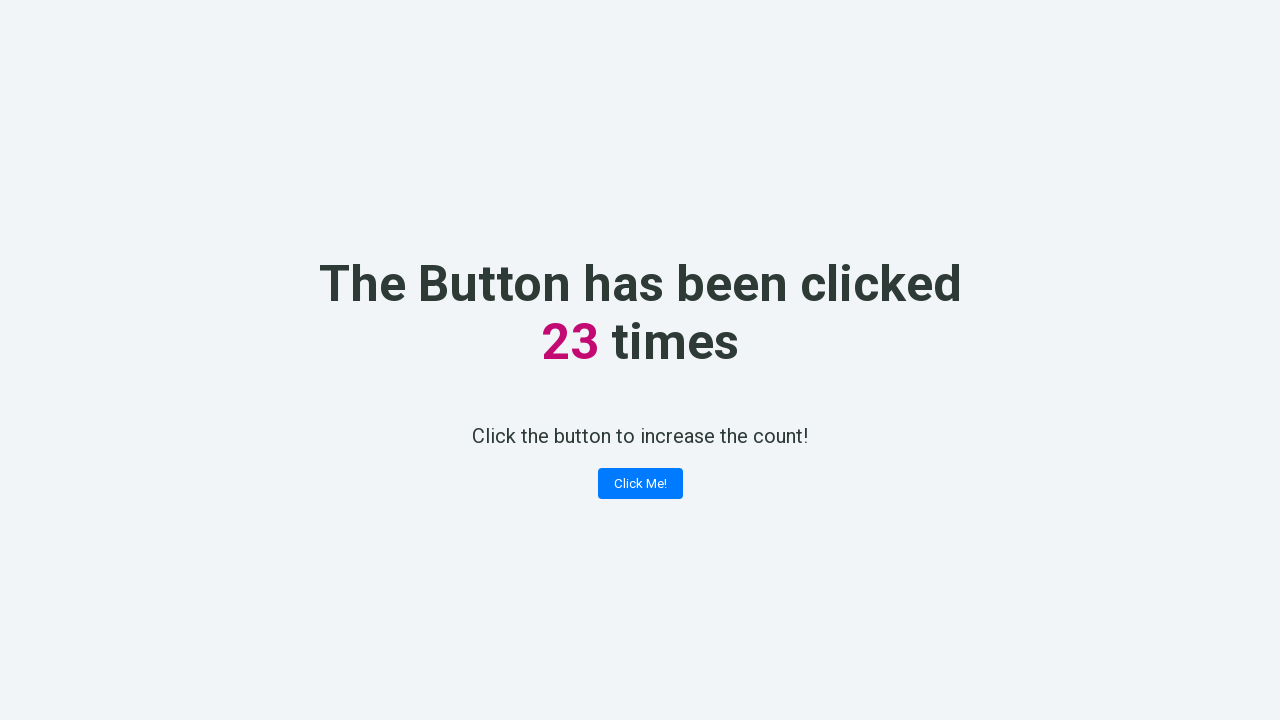

Clicked the counter button (click #24) at (640, 484) on button.button
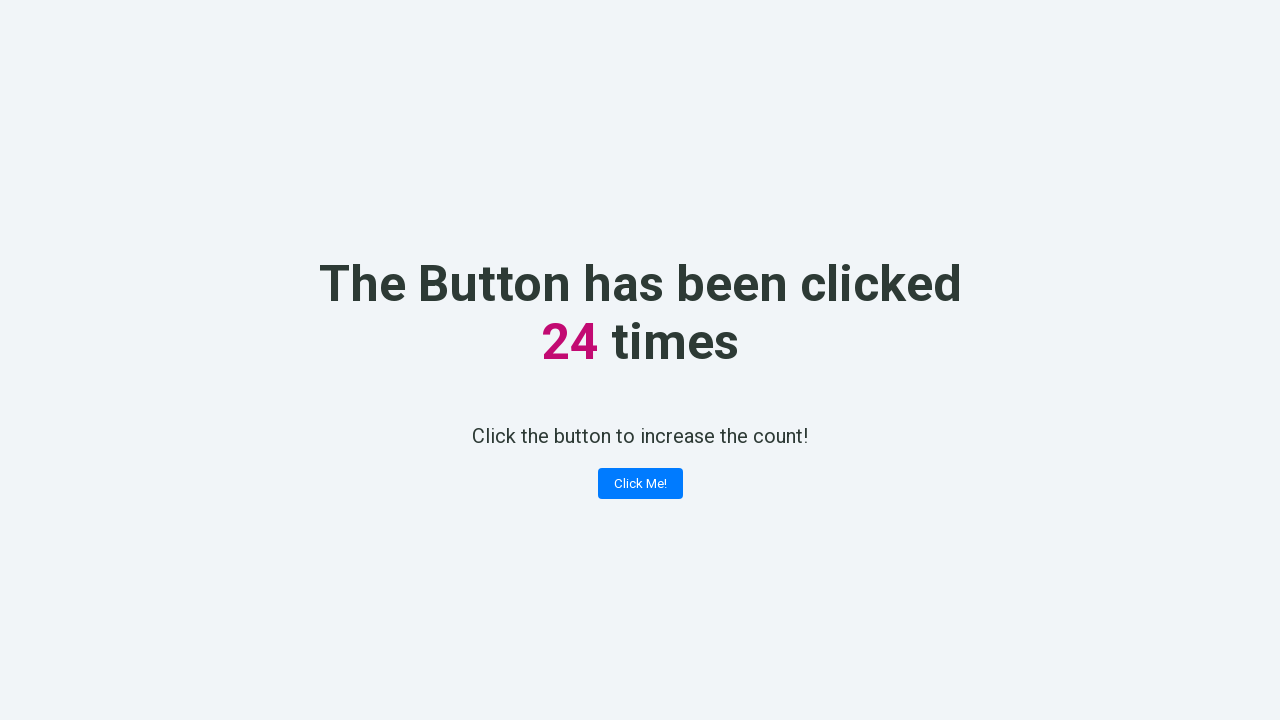

Retrieved counter value: 24
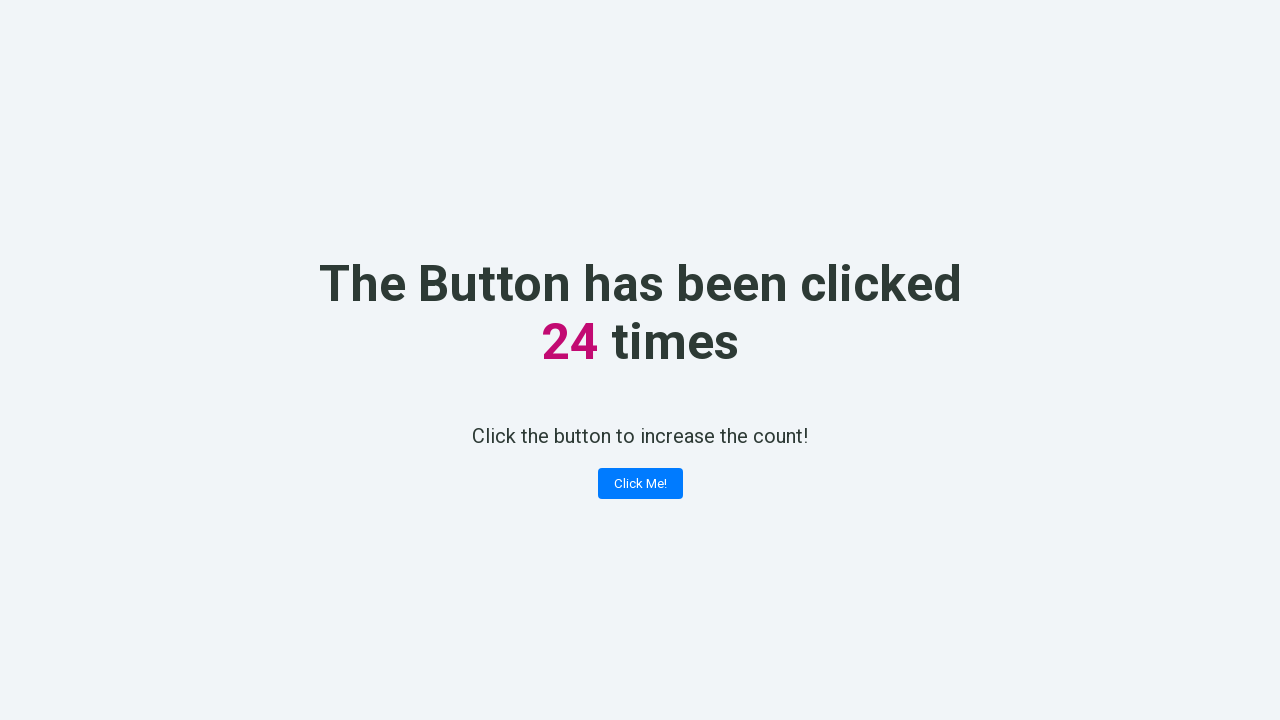

Verified counter incremented correctly to 24
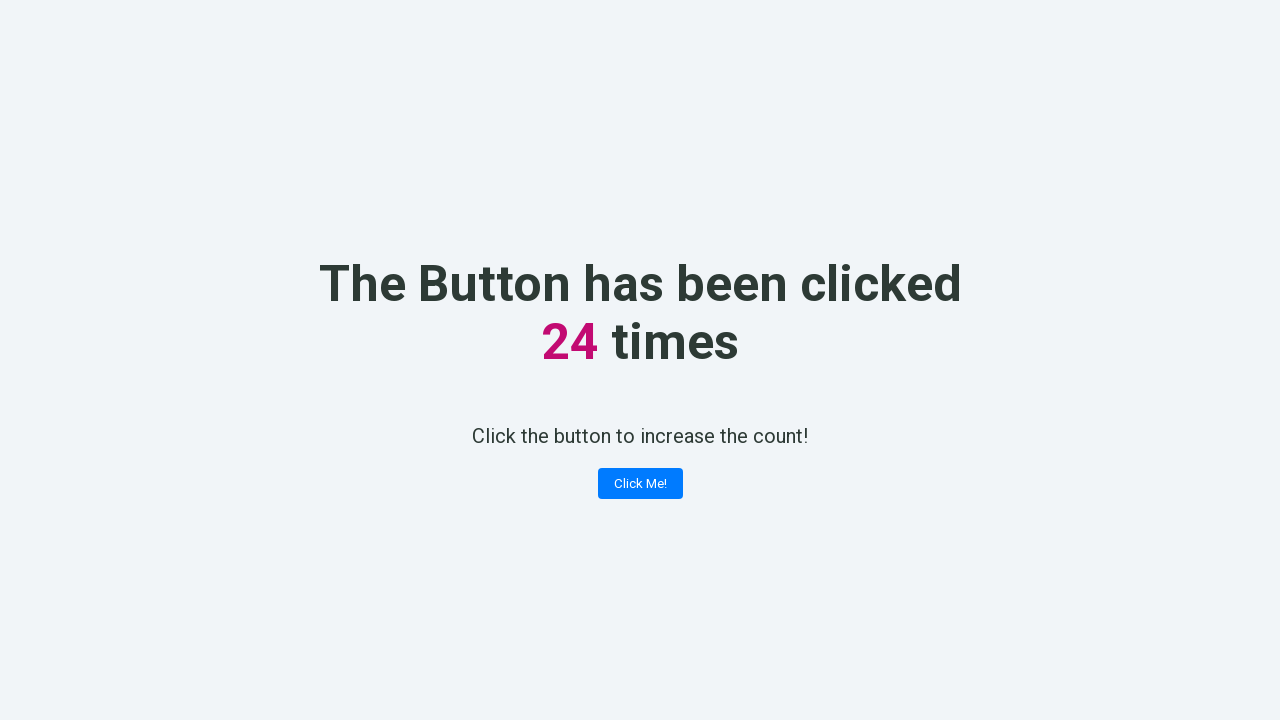

Clicked the counter button (click #25) at (640, 484) on button.button
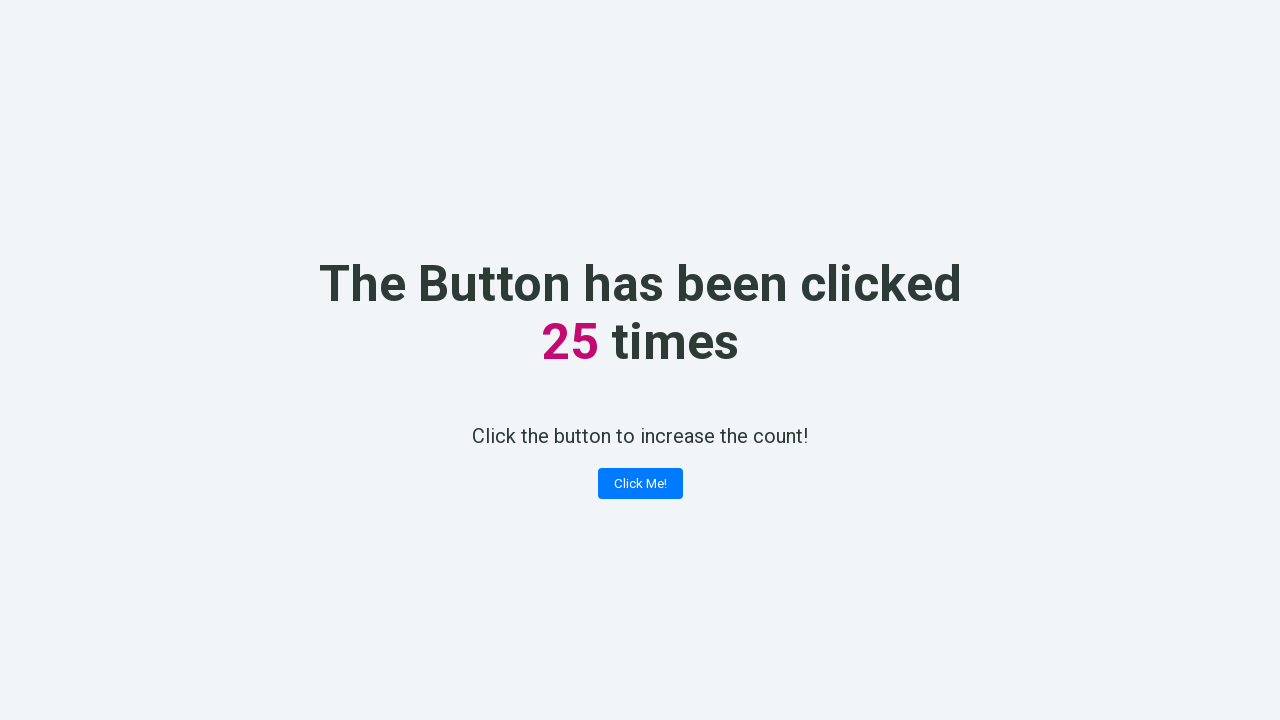

Retrieved counter value: 25
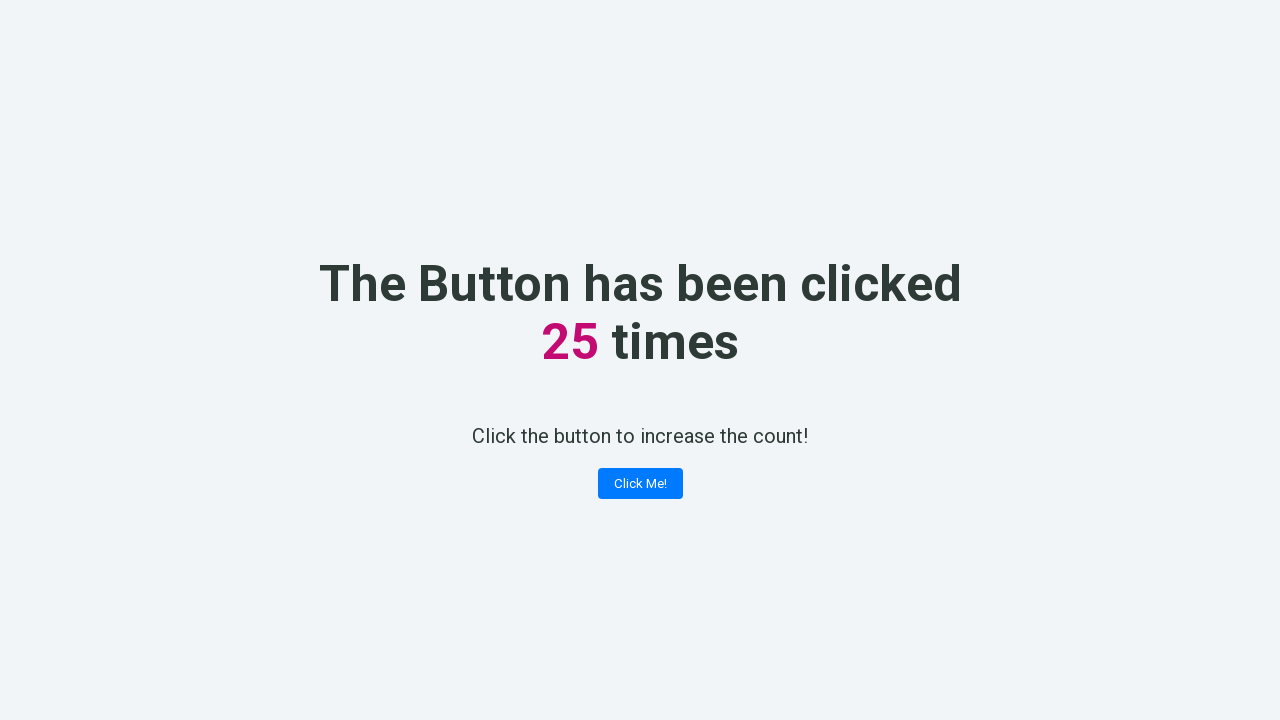

Verified counter incremented correctly to 25
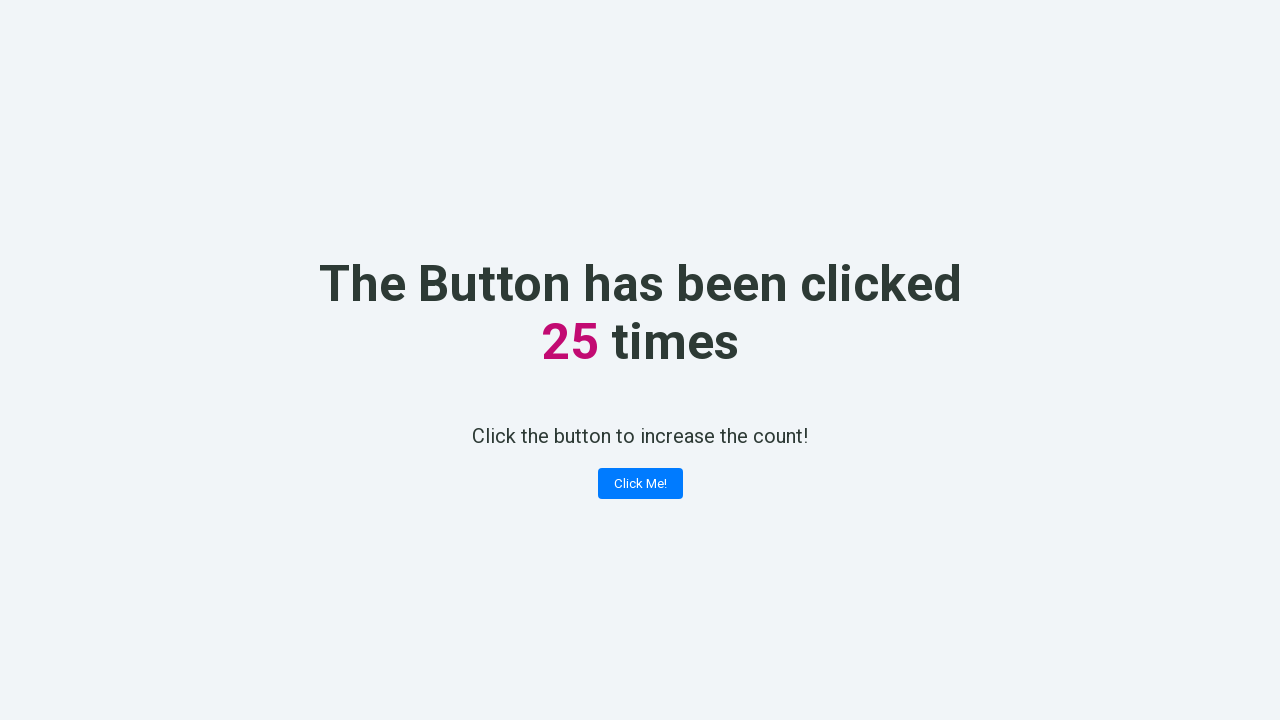

Clicked the counter button (click #26) at (640, 484) on button.button
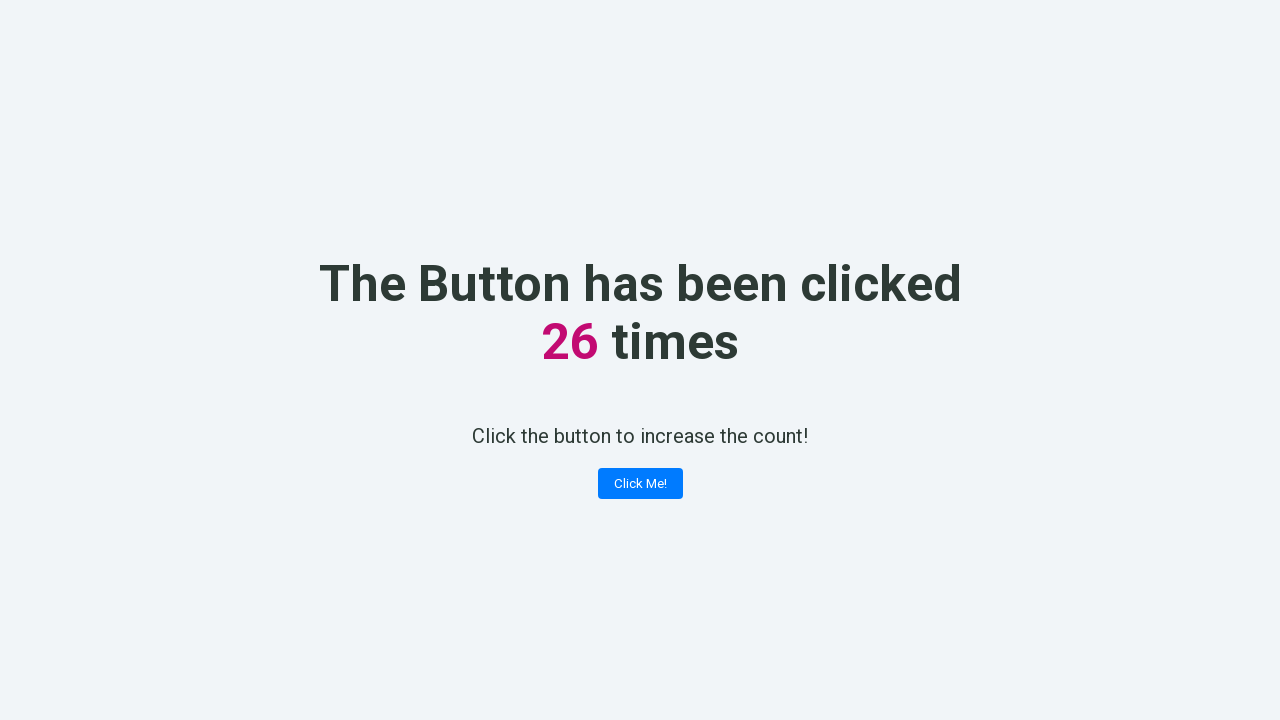

Retrieved counter value: 26
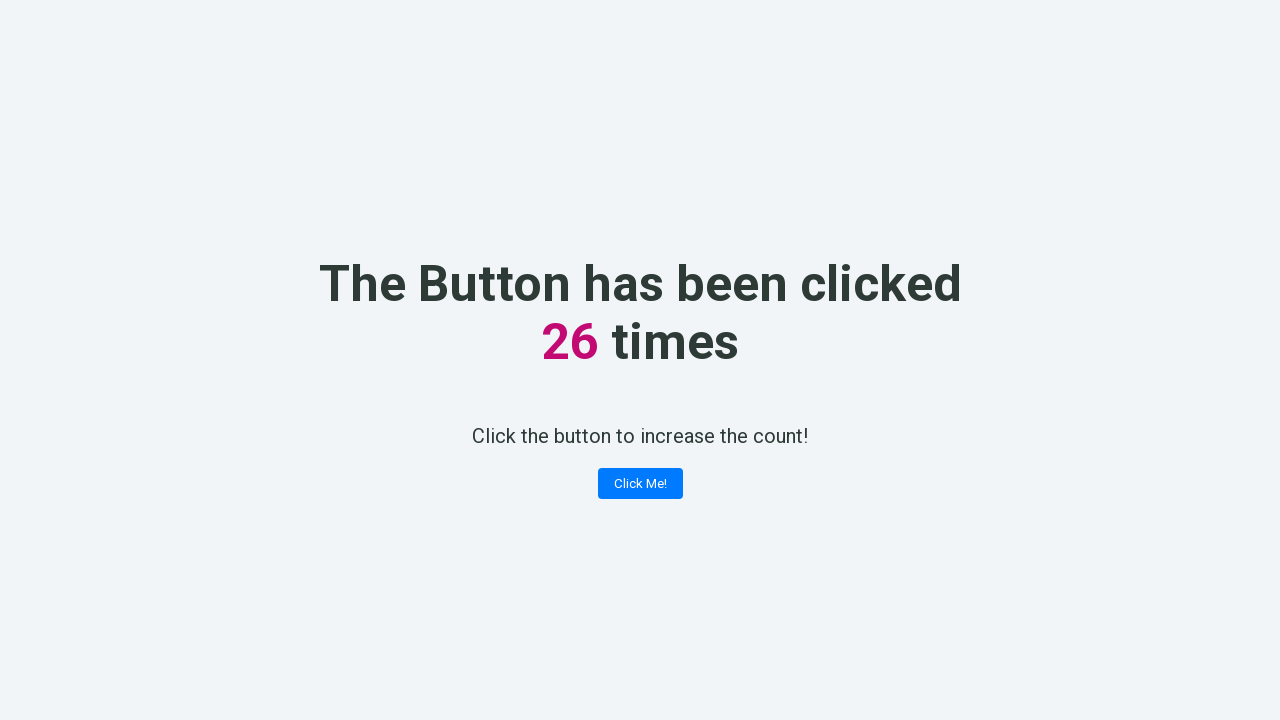

Verified counter incremented correctly to 26
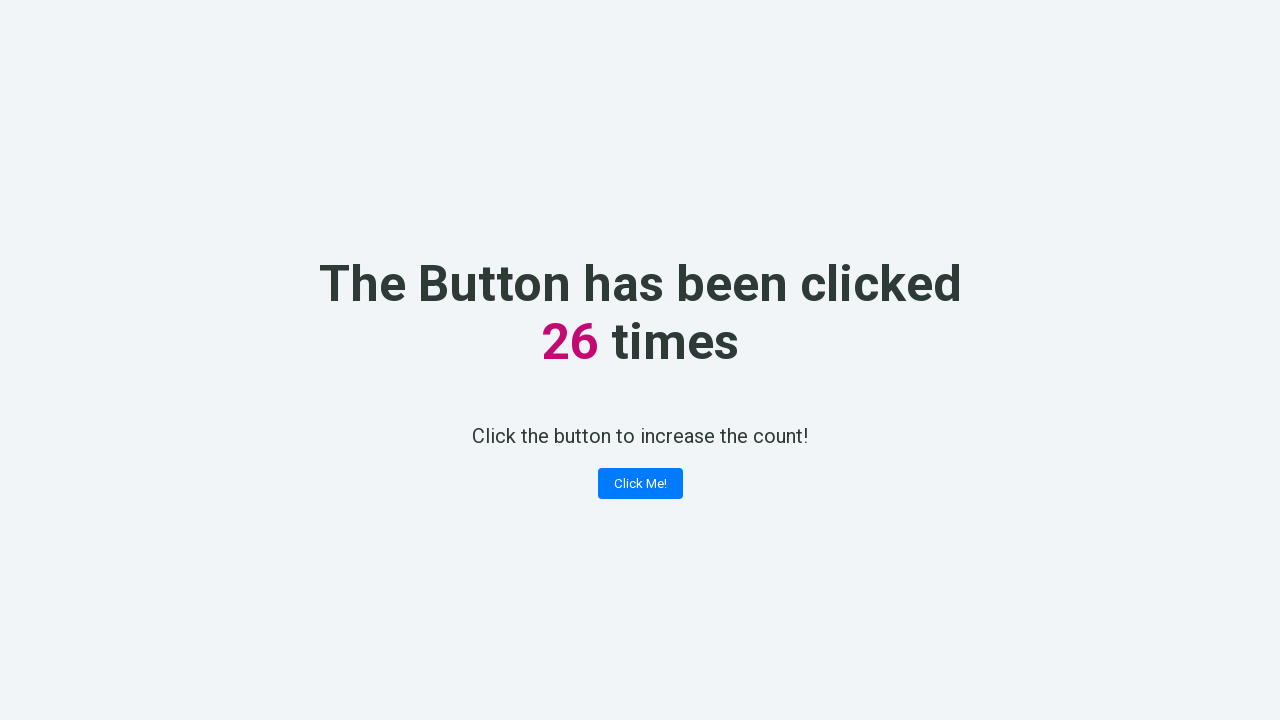

Clicked the counter button (click #27) at (640, 484) on button.button
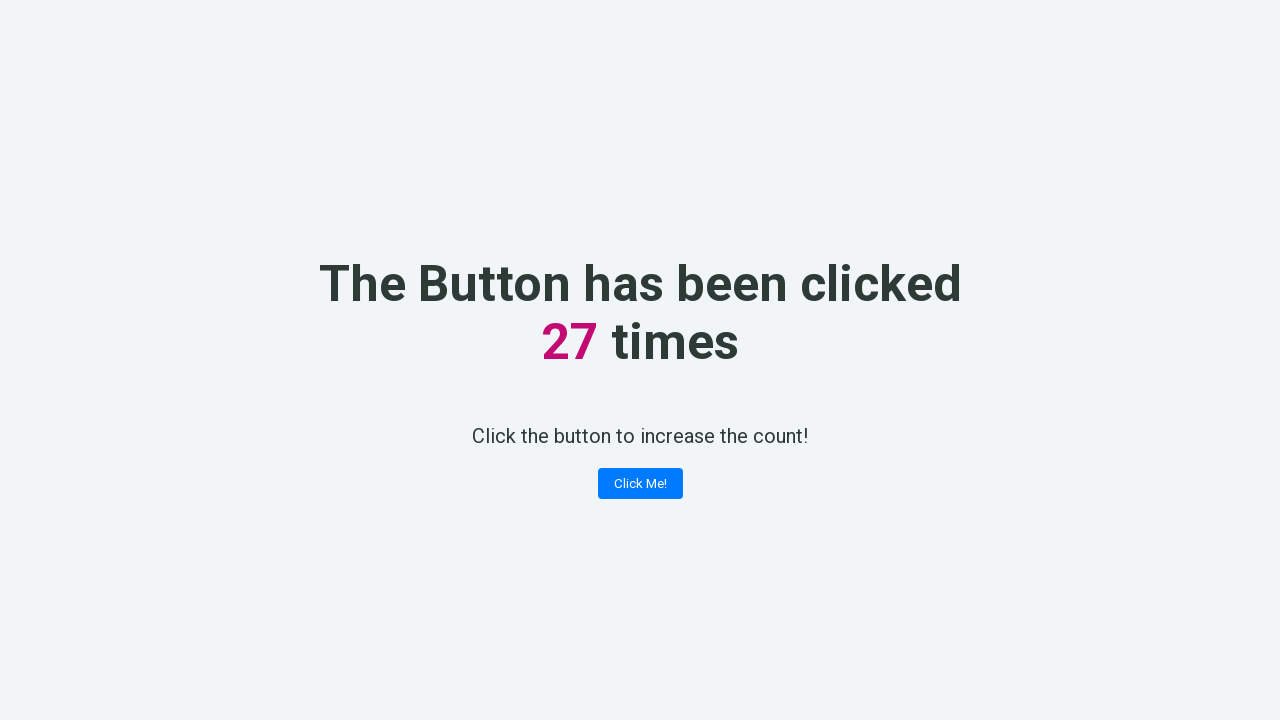

Retrieved counter value: 27
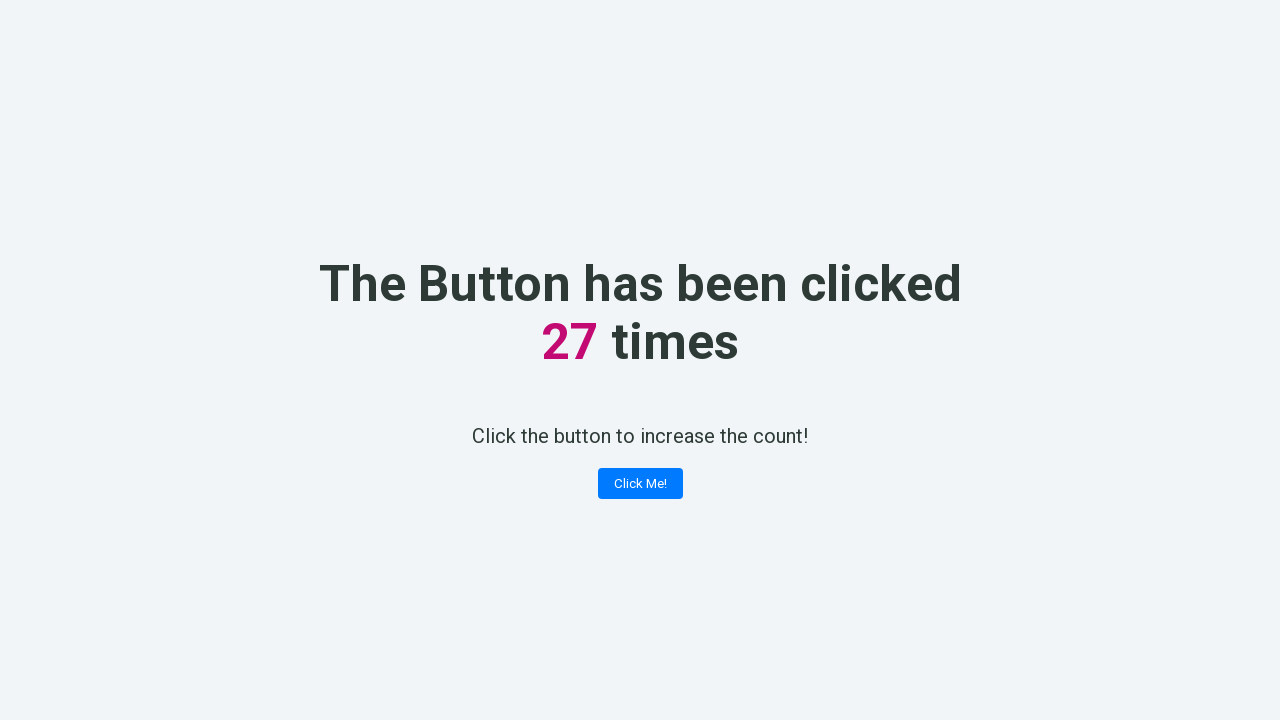

Verified counter incremented correctly to 27
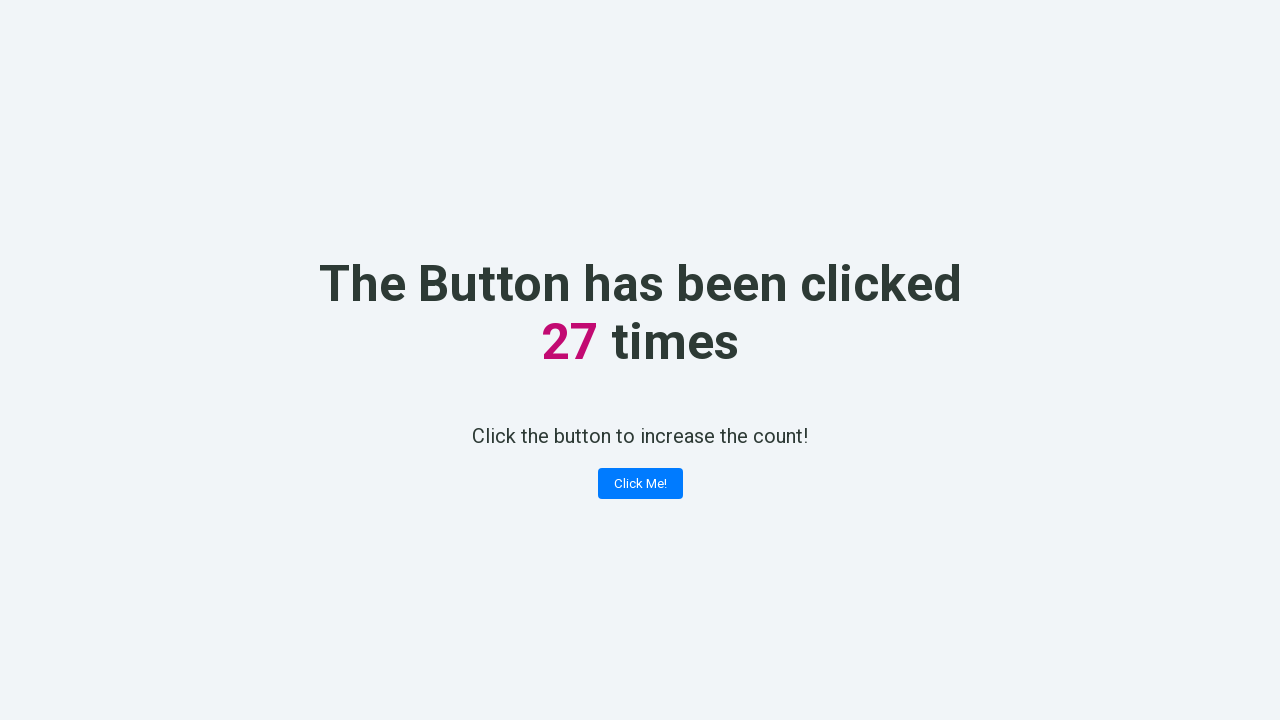

Clicked the counter button (click #28) at (640, 484) on button.button
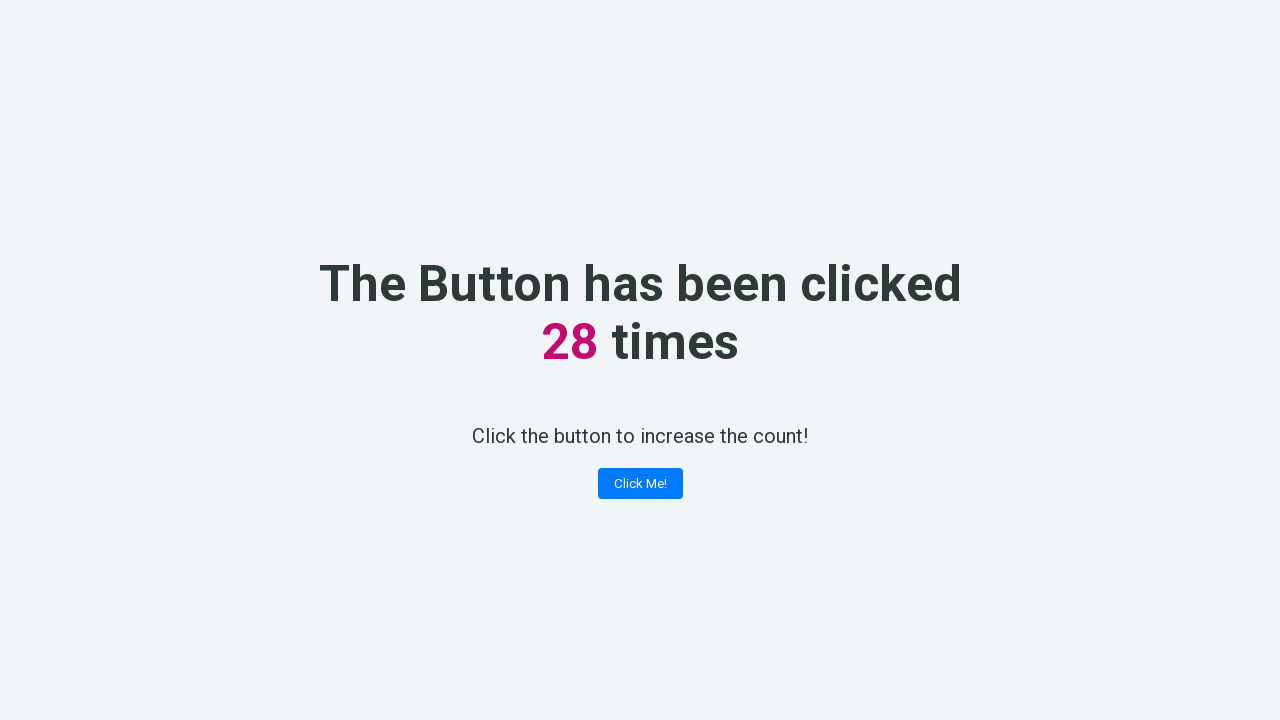

Retrieved counter value: 28
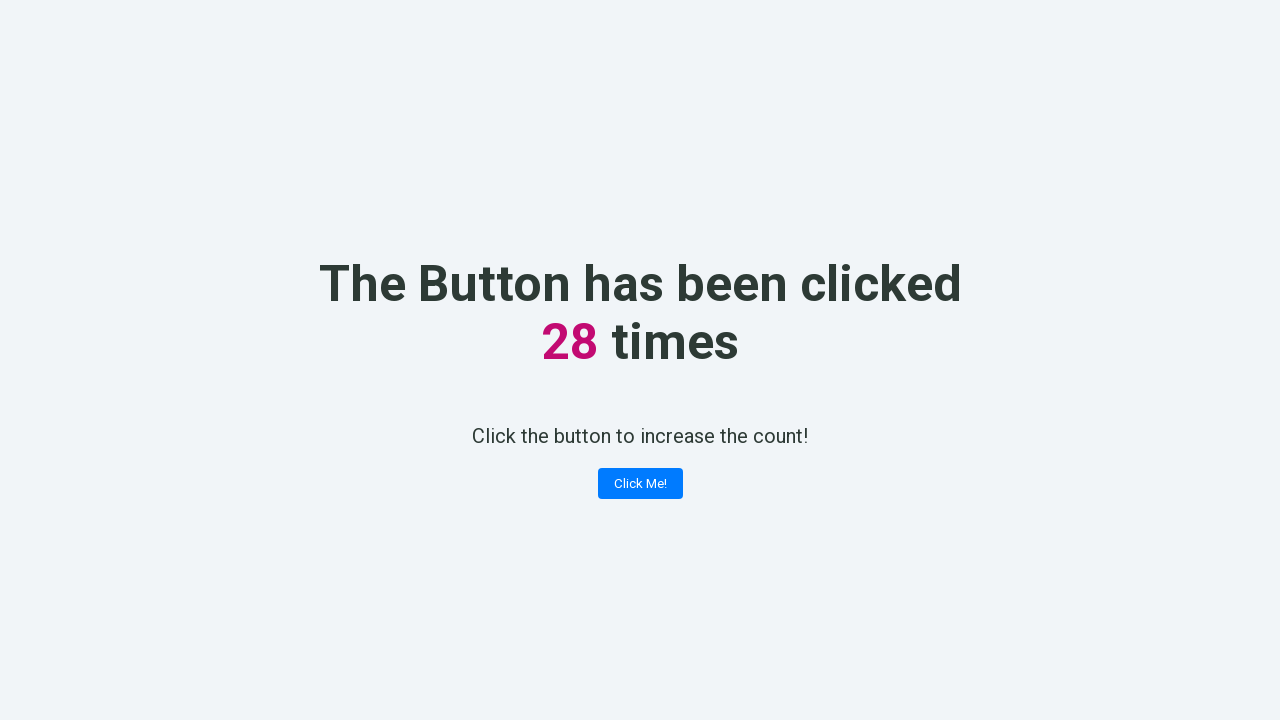

Verified counter incremented correctly to 28
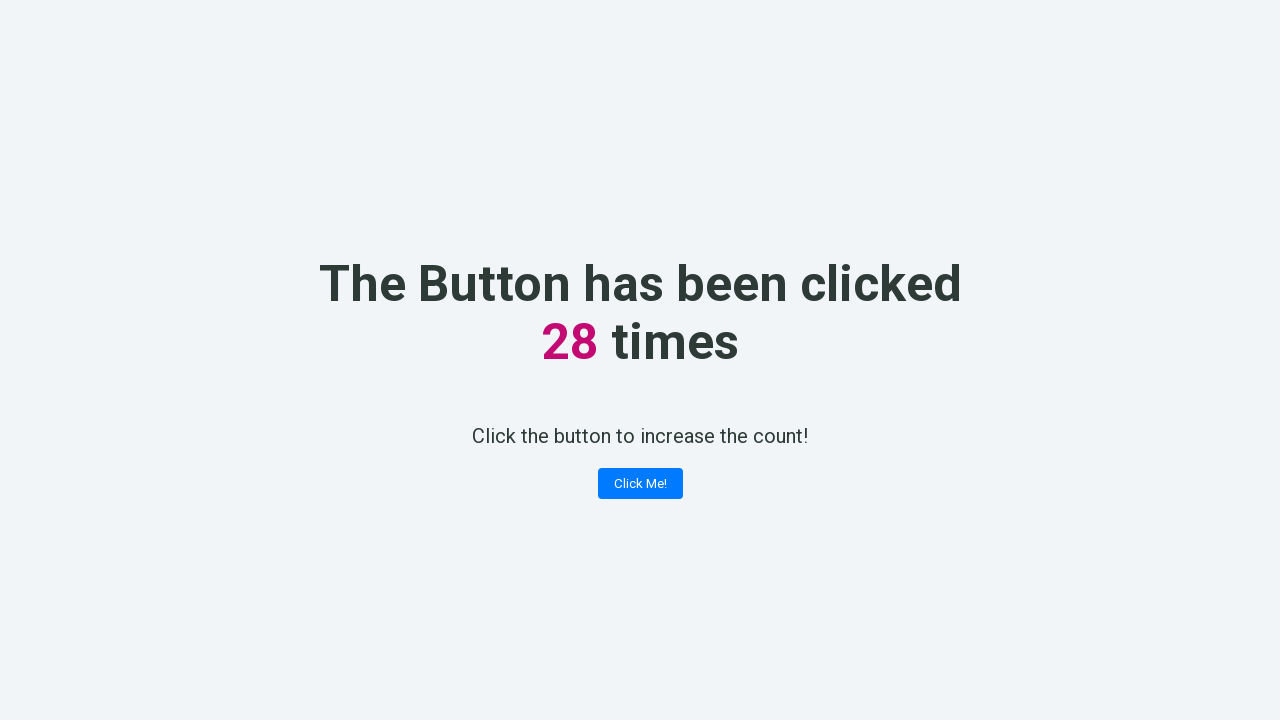

Clicked the counter button (click #29) at (640, 484) on button.button
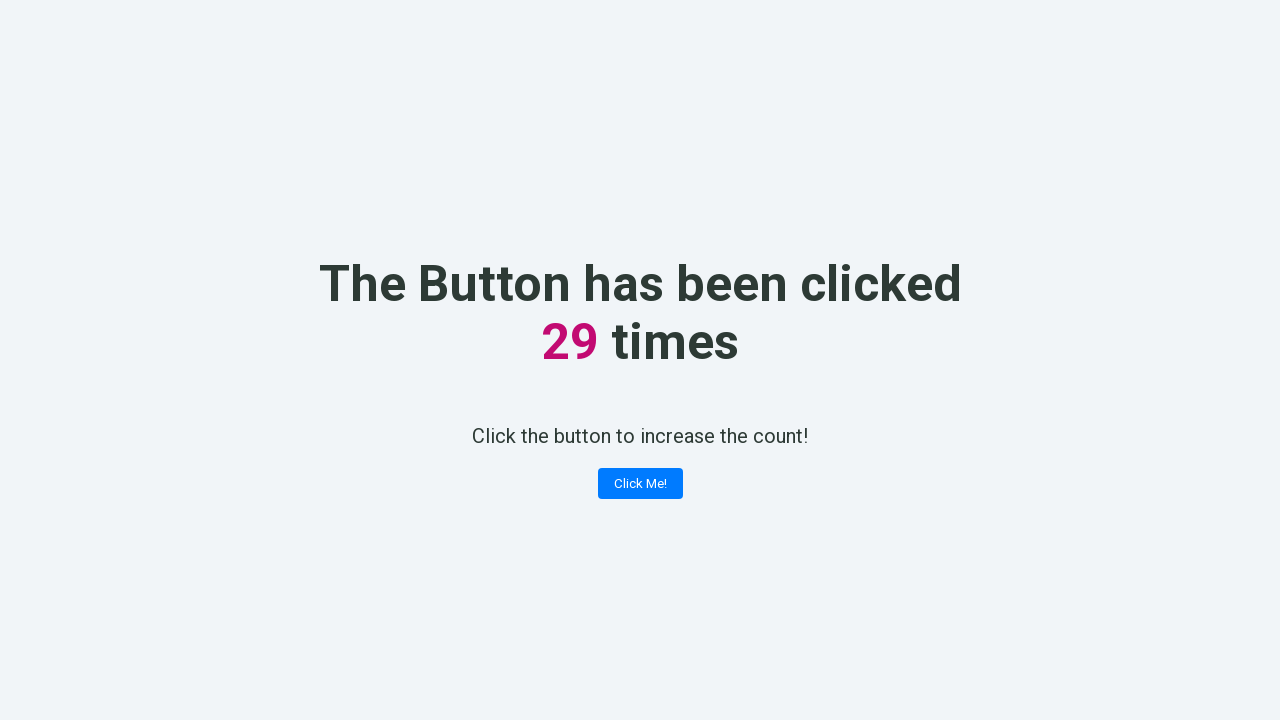

Retrieved counter value: 29
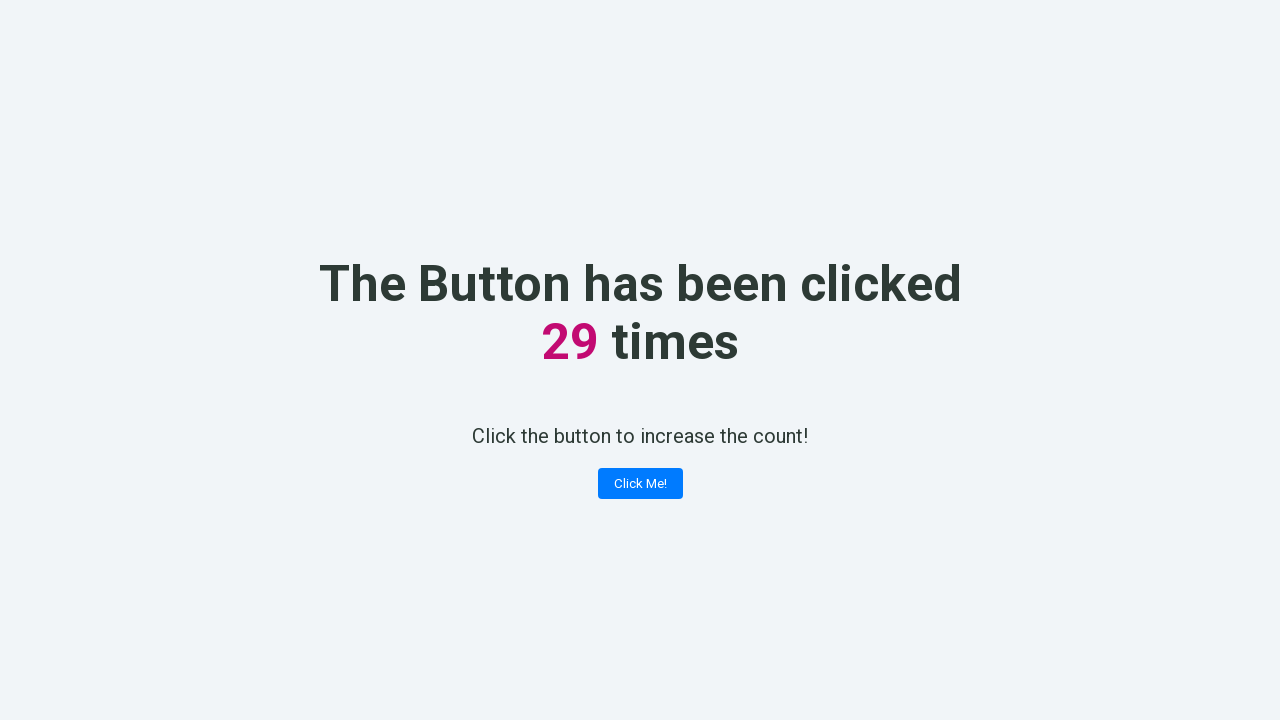

Verified counter incremented correctly to 29
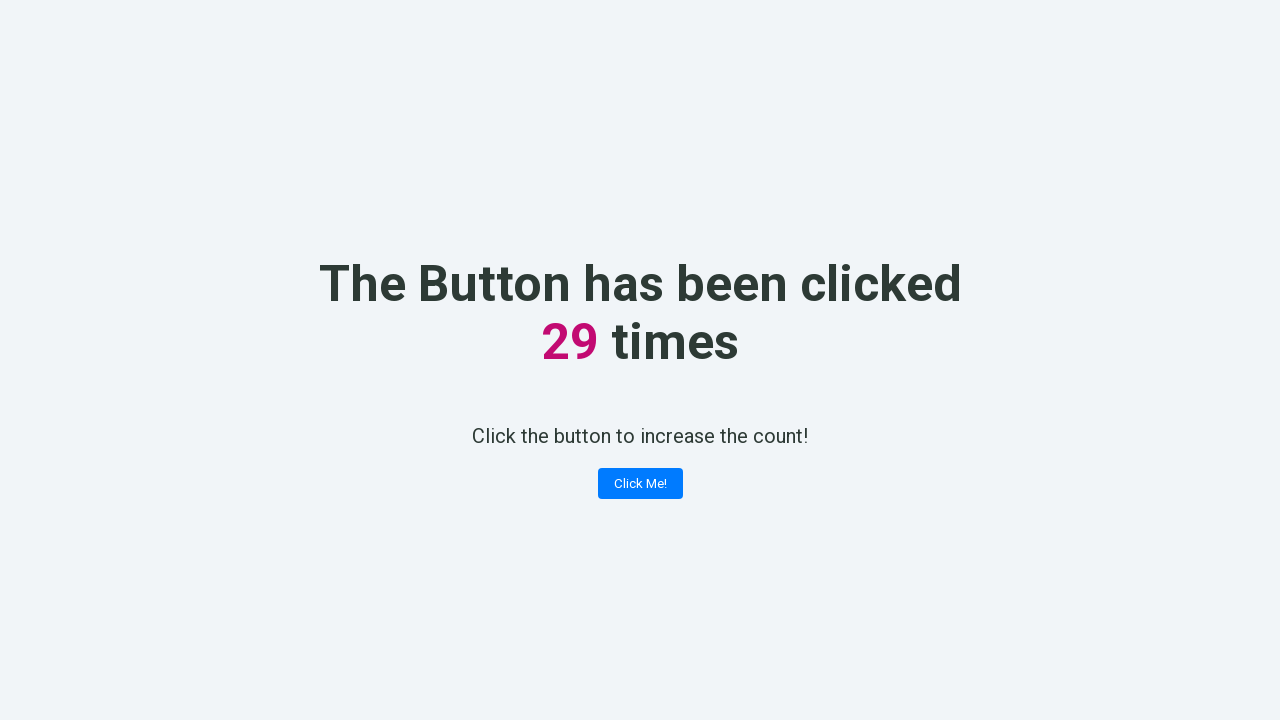

Clicked the counter button (click #30) at (640, 484) on button.button
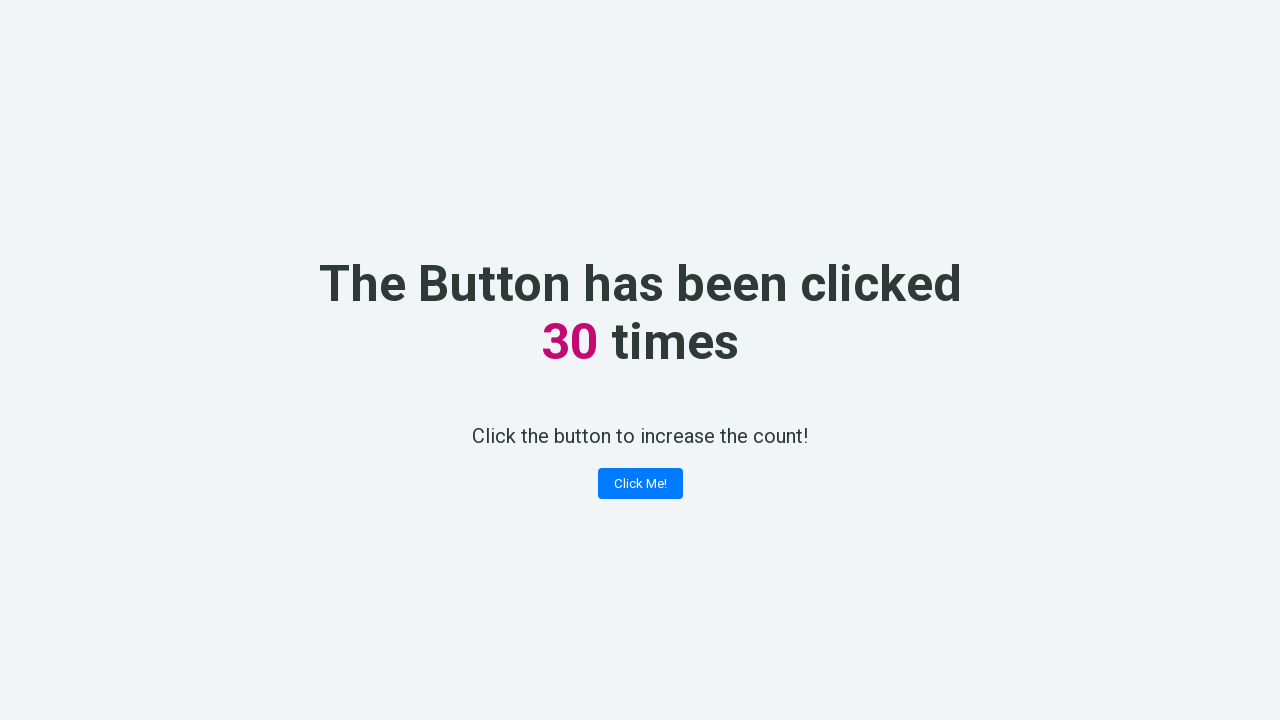

Retrieved counter value: 30
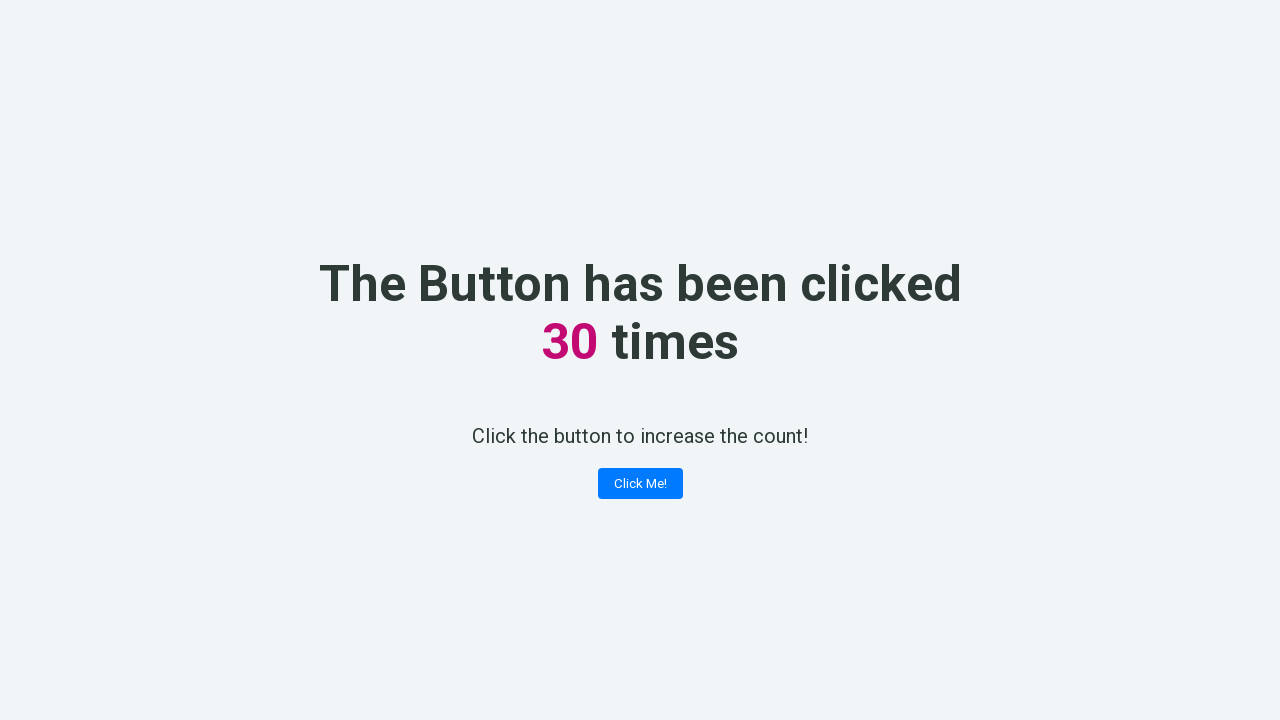

Verified counter incremented correctly to 30
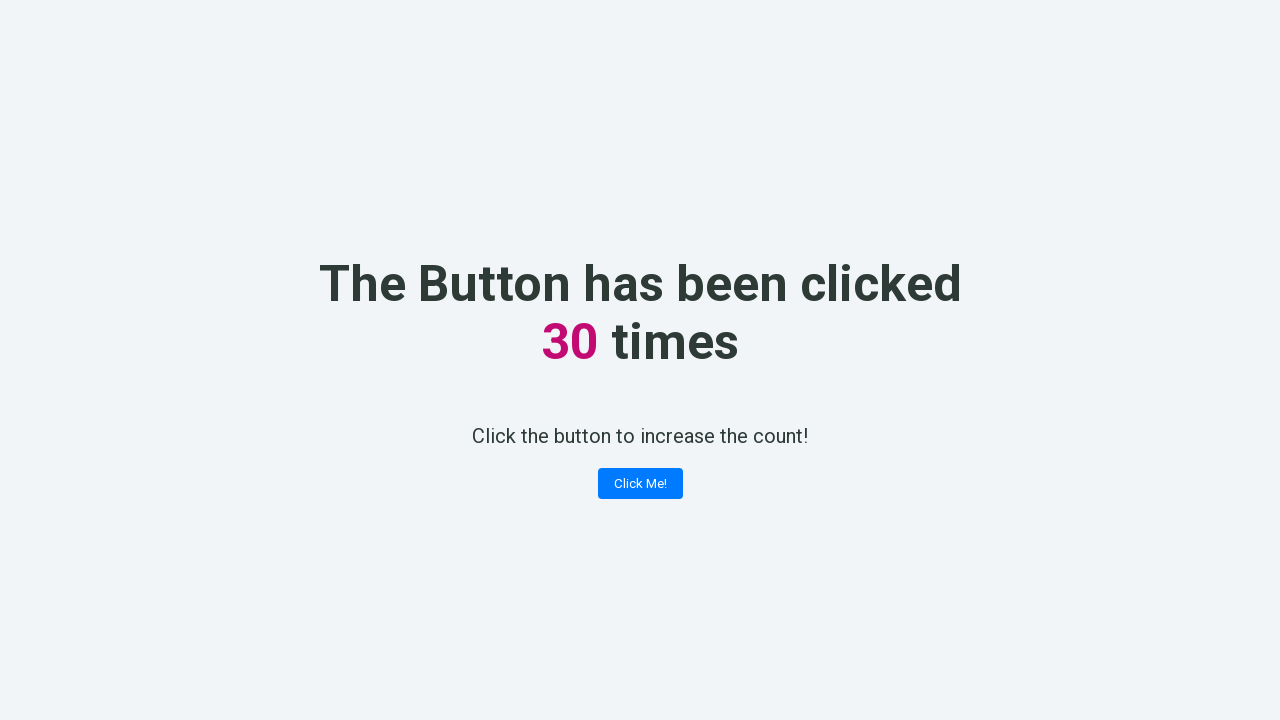

Clicked the counter button (click #31) at (640, 484) on button.button
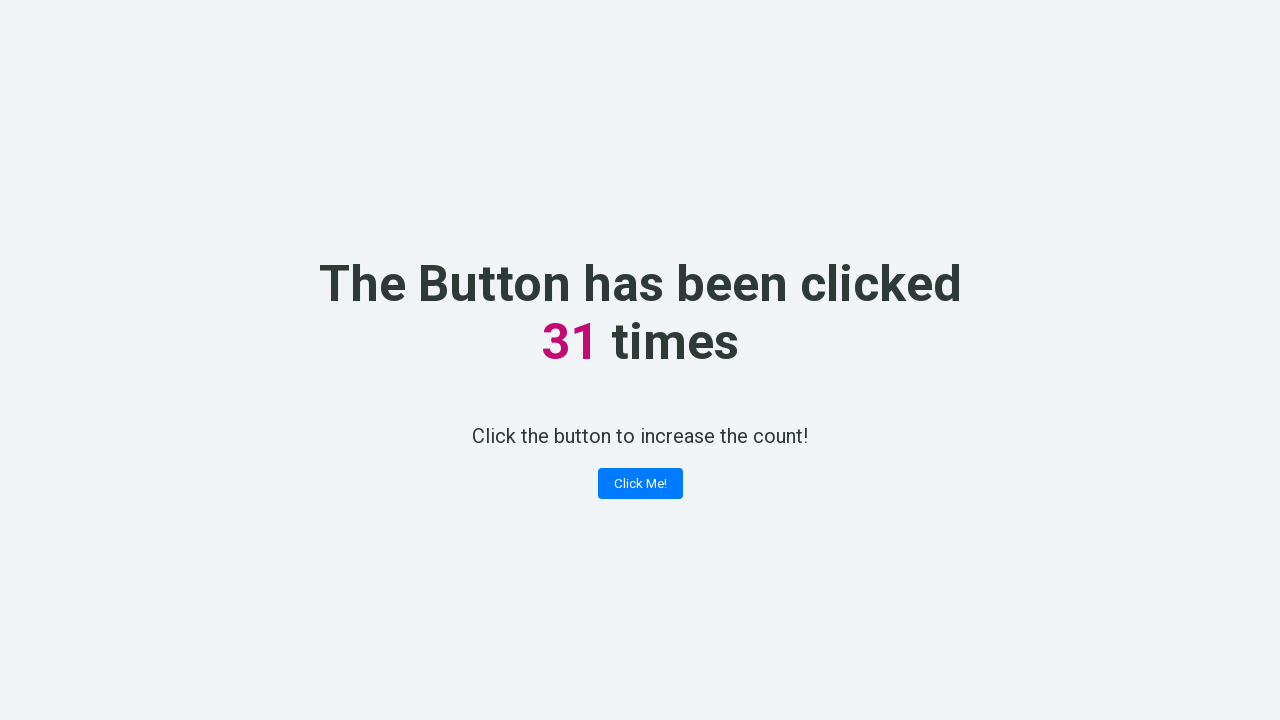

Retrieved counter value: 31
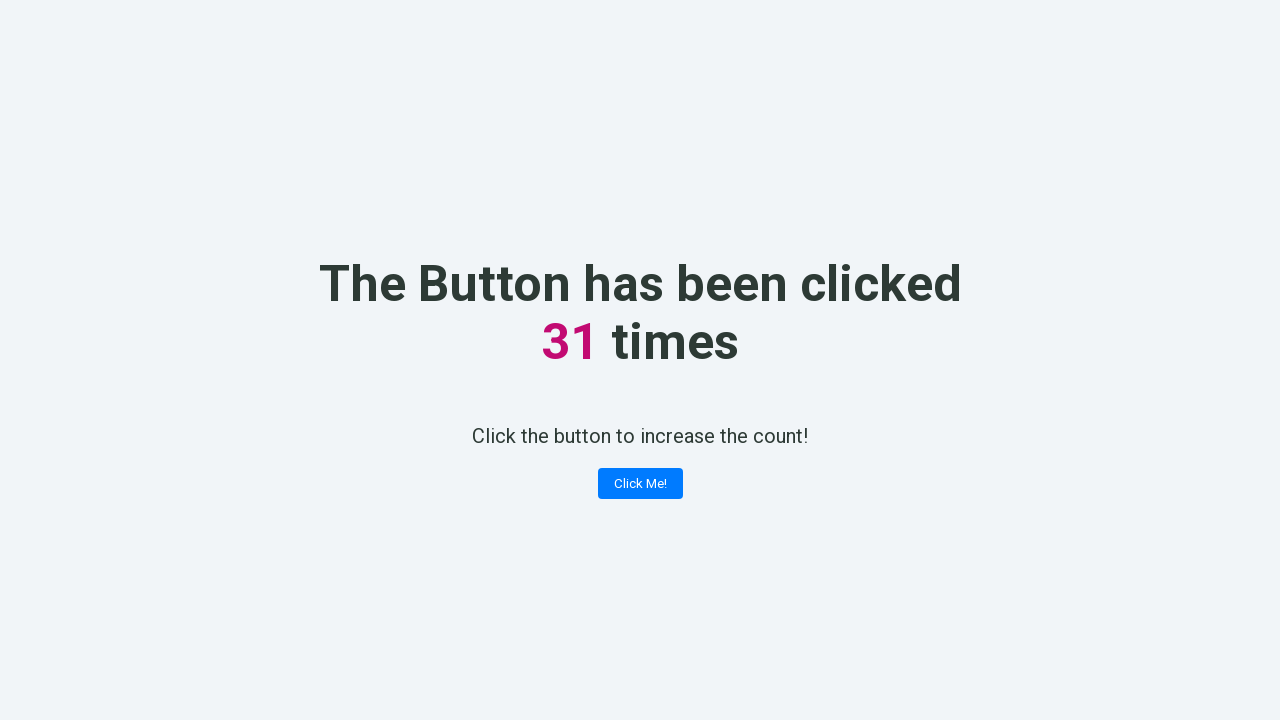

Verified counter incremented correctly to 31
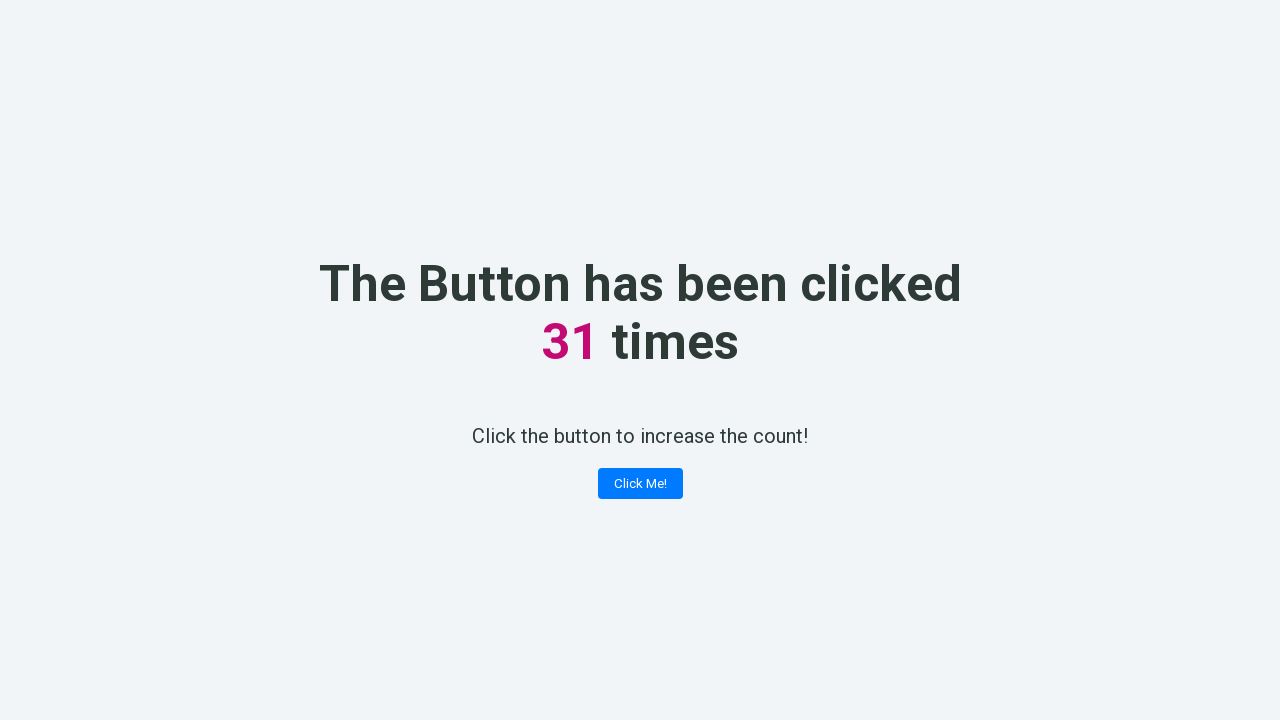

Clicked the counter button (click #32) at (640, 484) on button.button
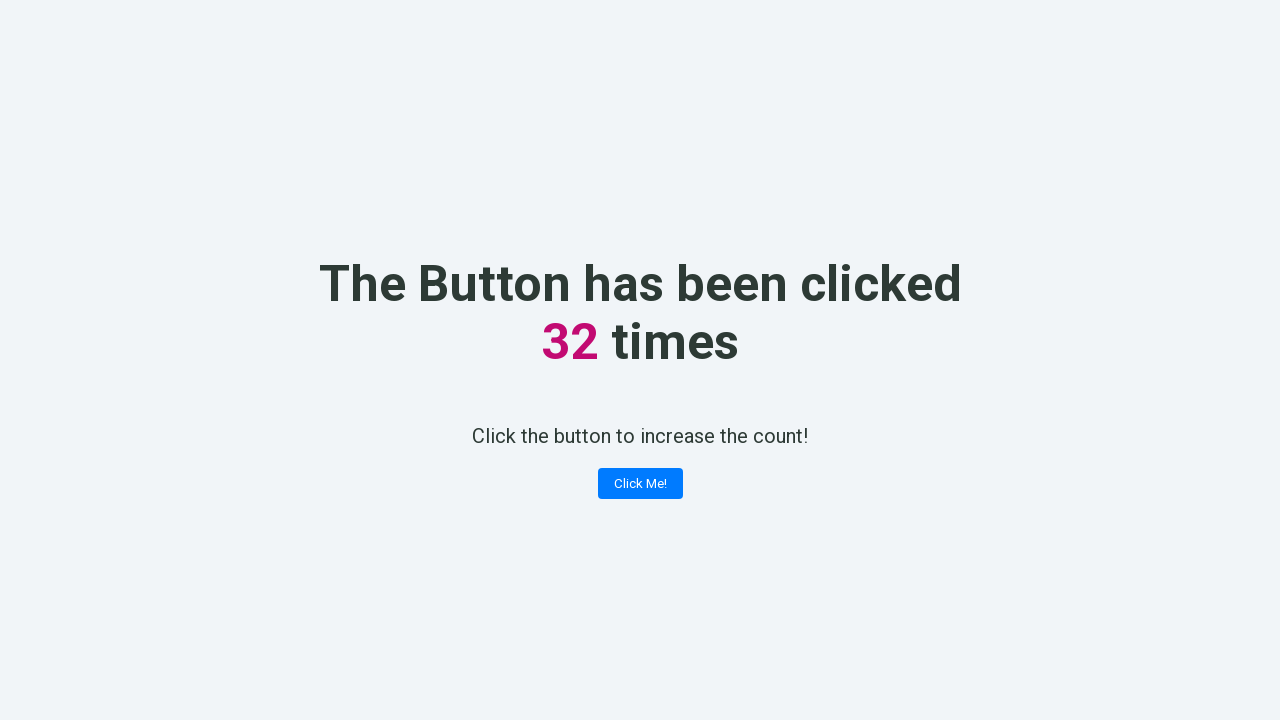

Retrieved counter value: 32
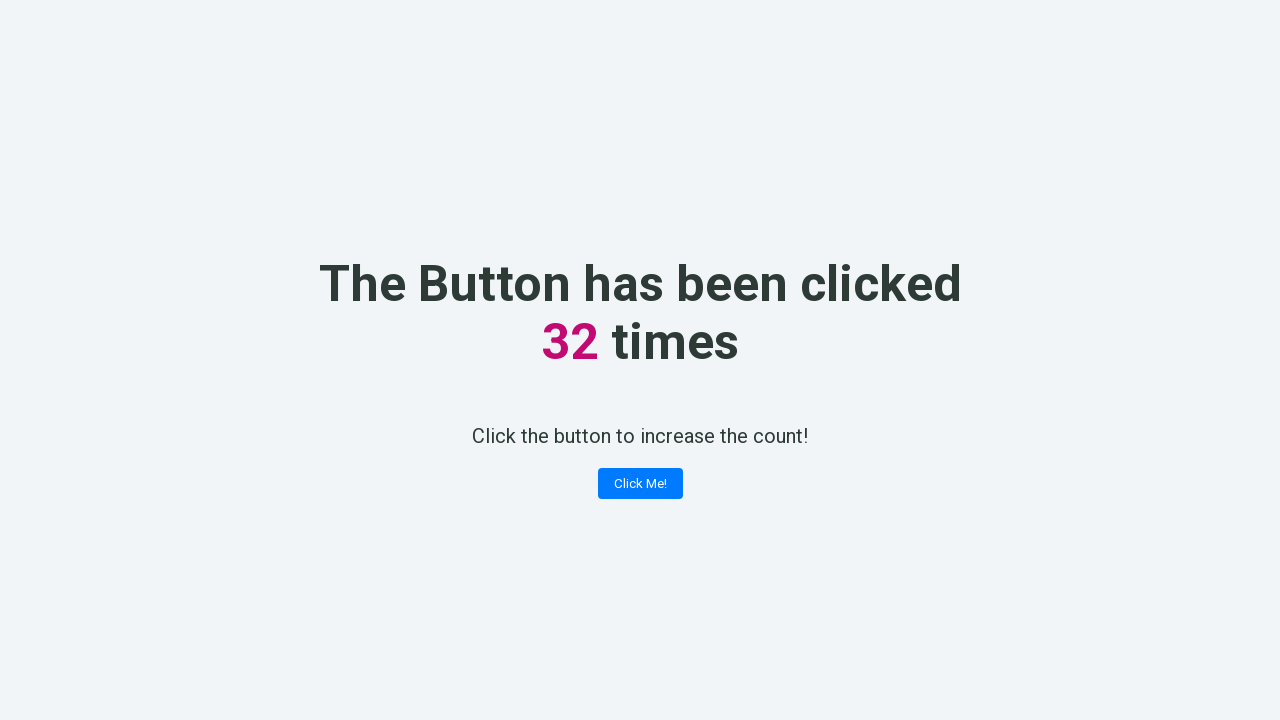

Verified counter incremented correctly to 32
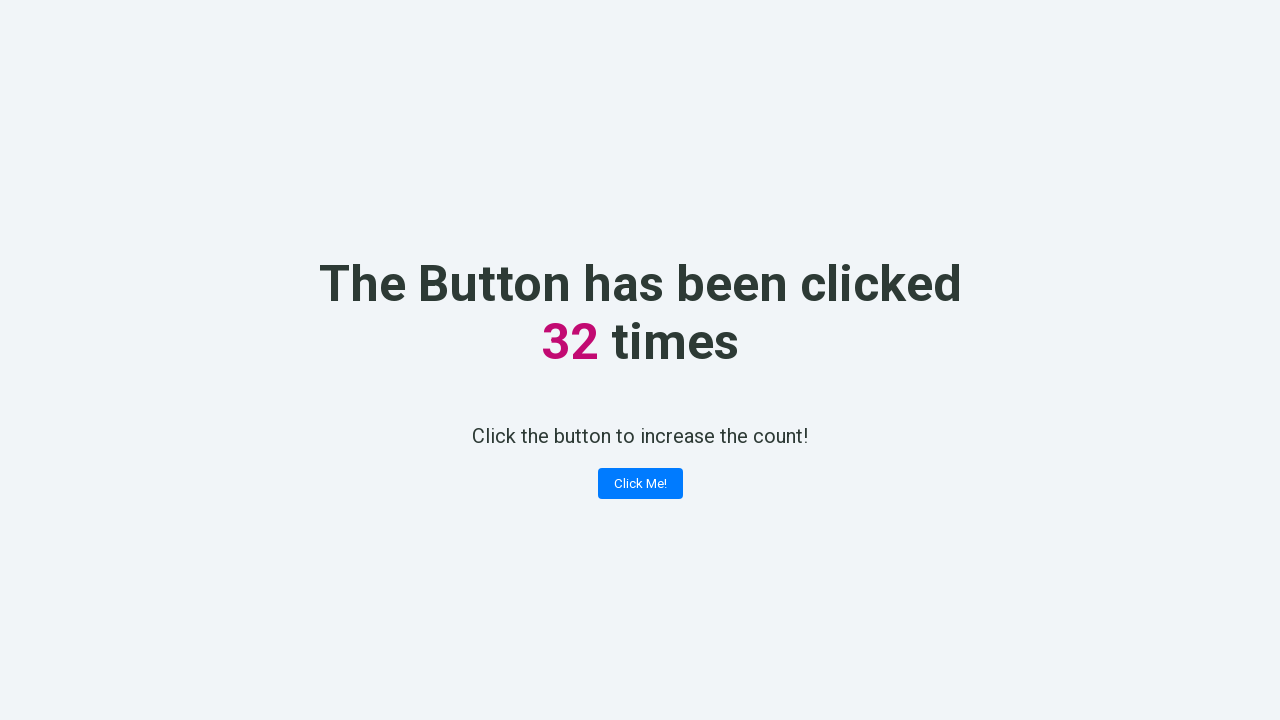

Clicked the counter button (click #33) at (640, 484) on button.button
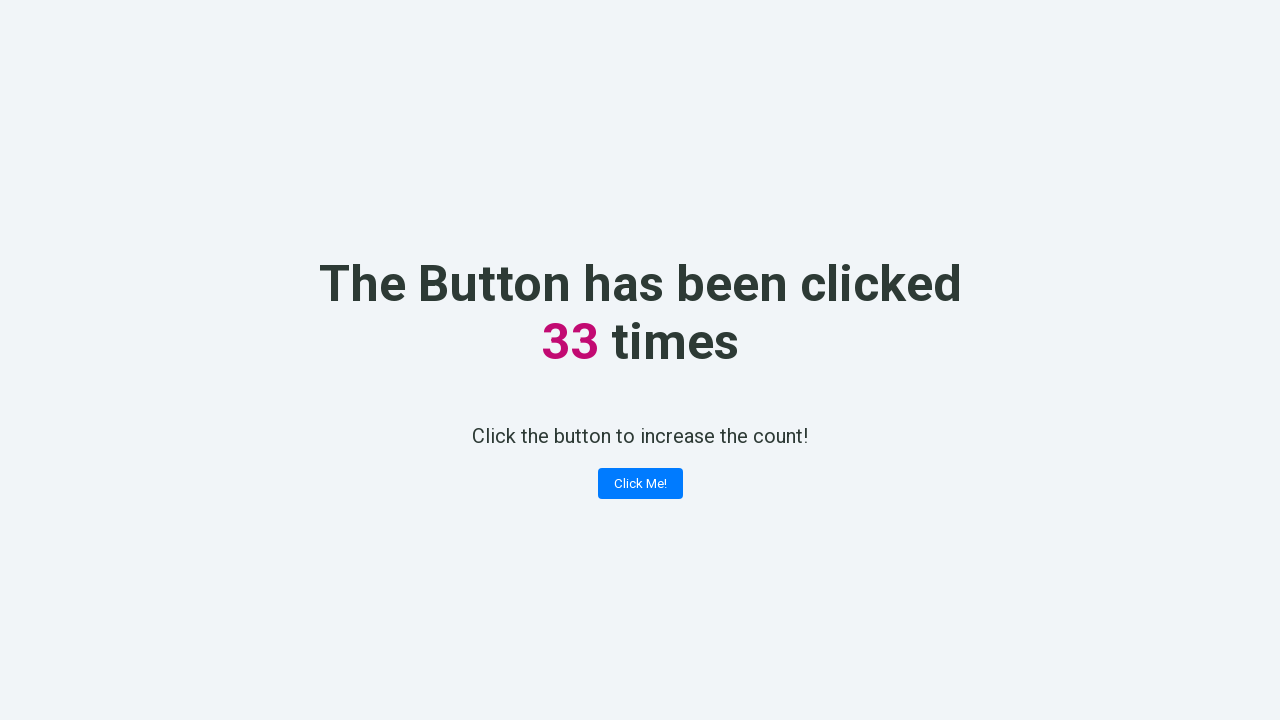

Retrieved counter value: 33
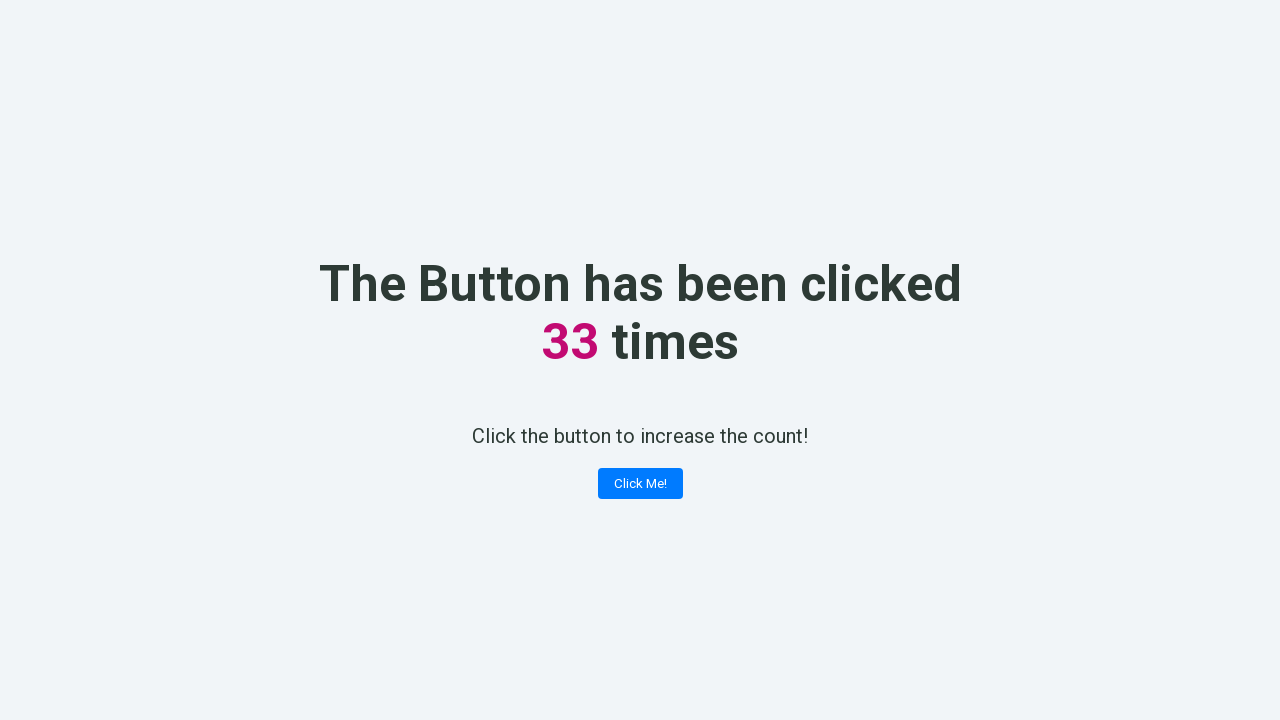

Verified counter incremented correctly to 33
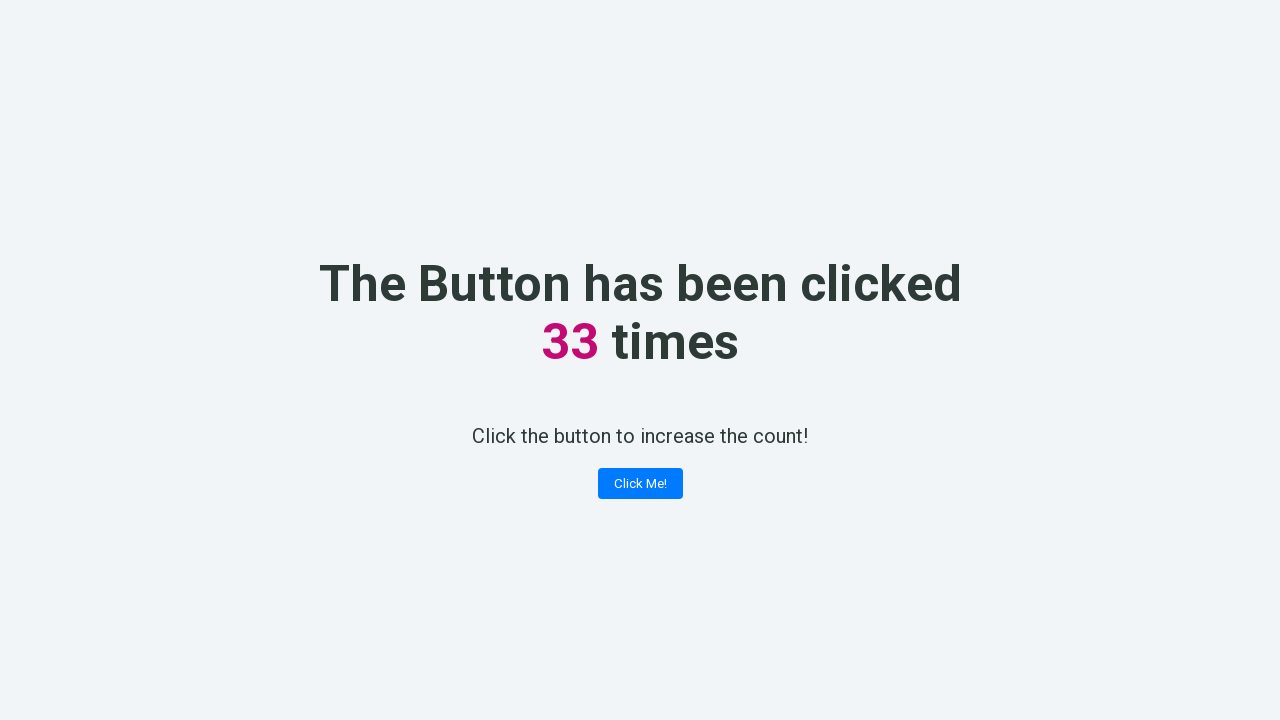

Clicked the counter button (click #34) at (640, 484) on button.button
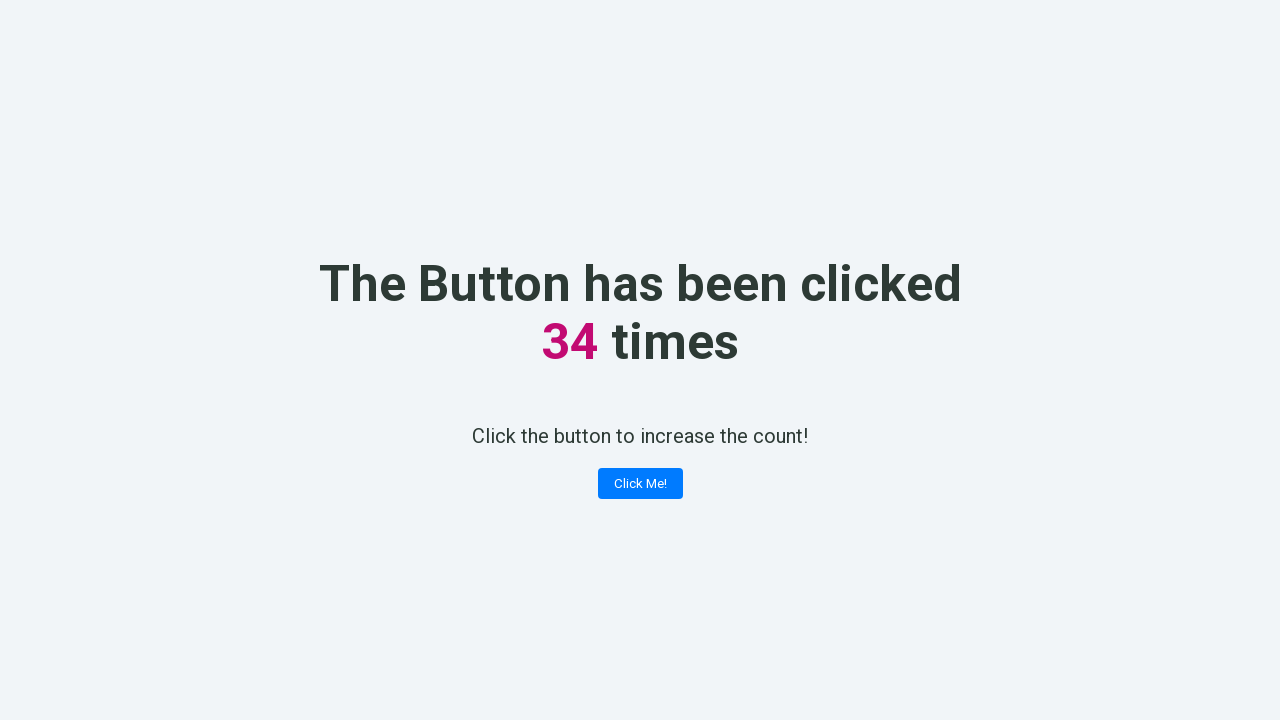

Retrieved counter value: 34
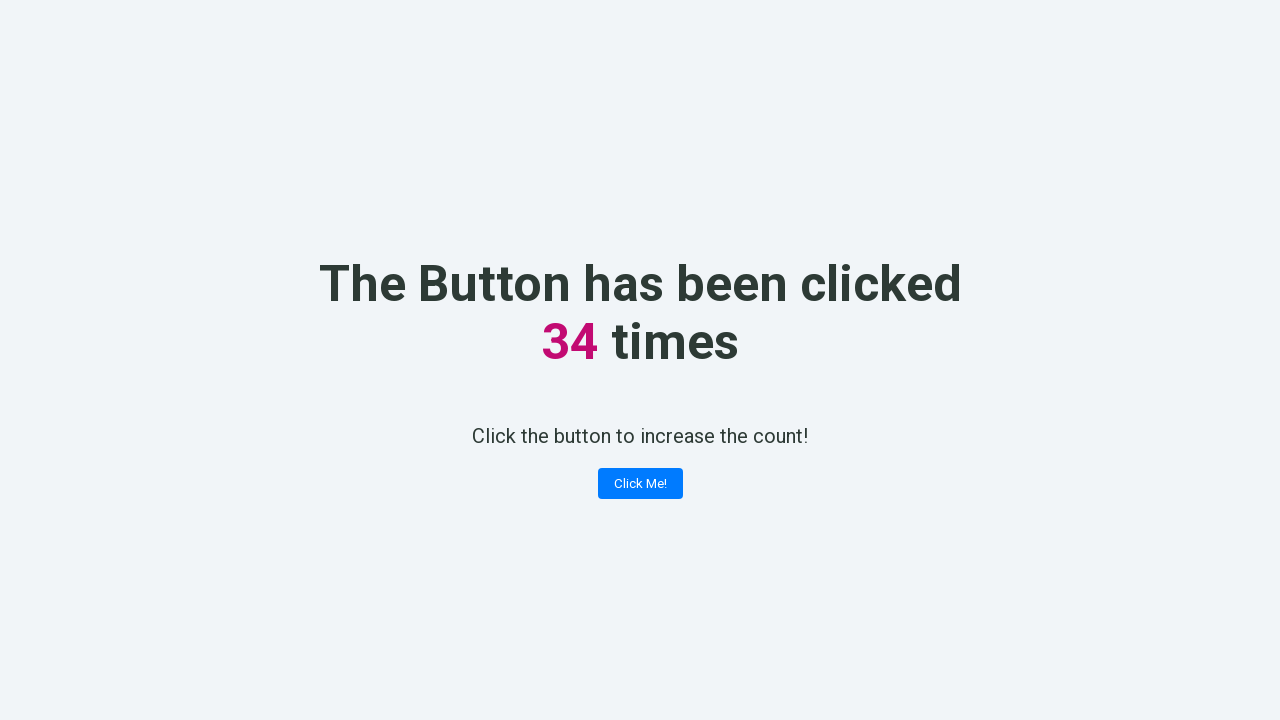

Verified counter incremented correctly to 34
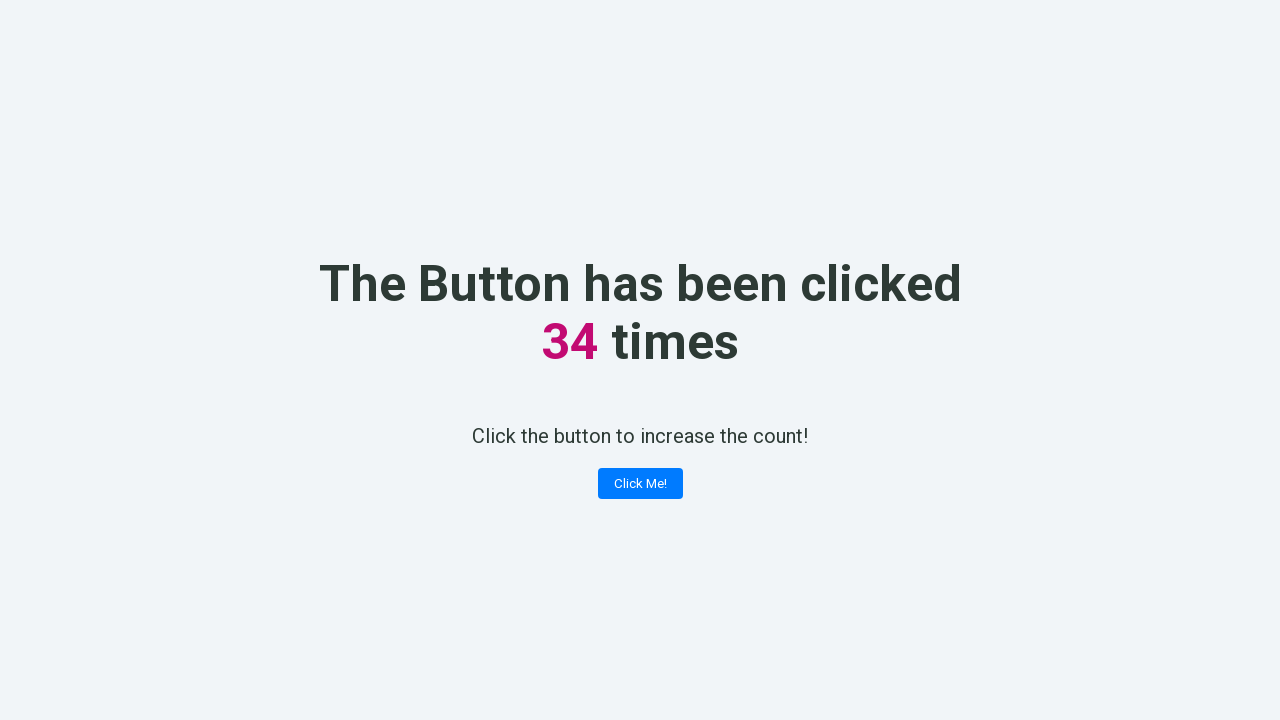

Clicked the counter button (click #35) at (640, 484) on button.button
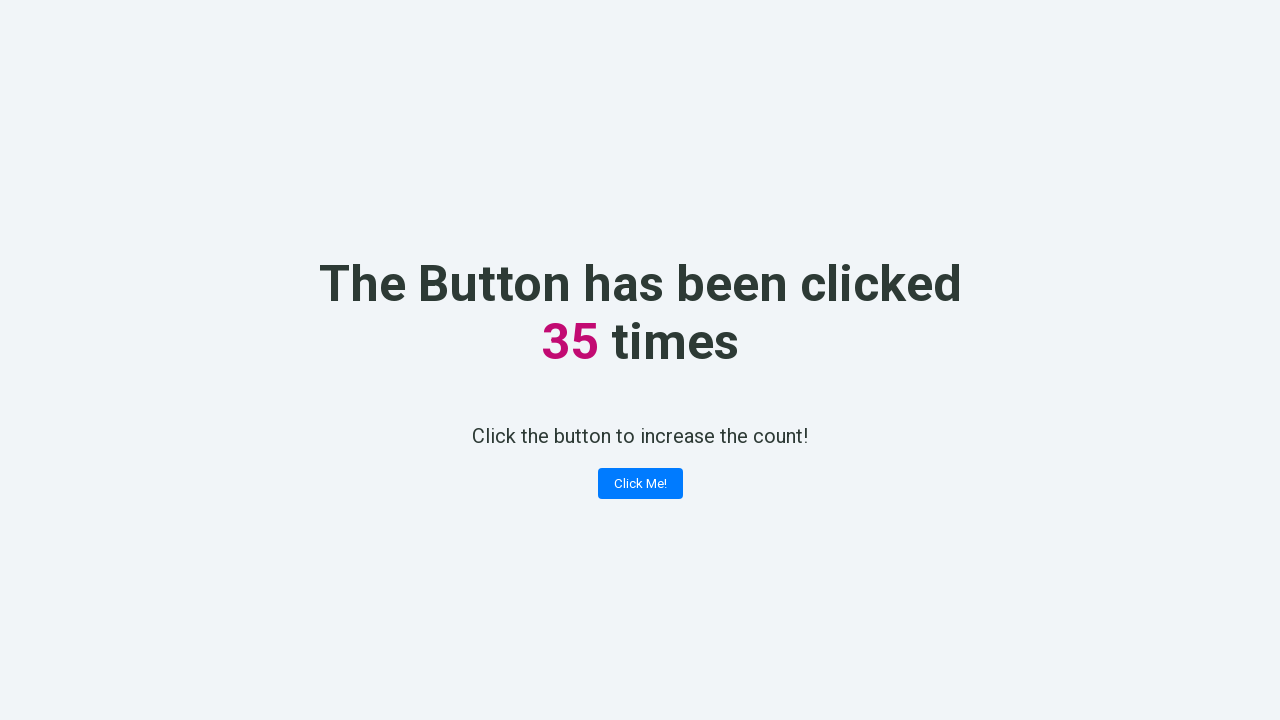

Retrieved counter value: 35
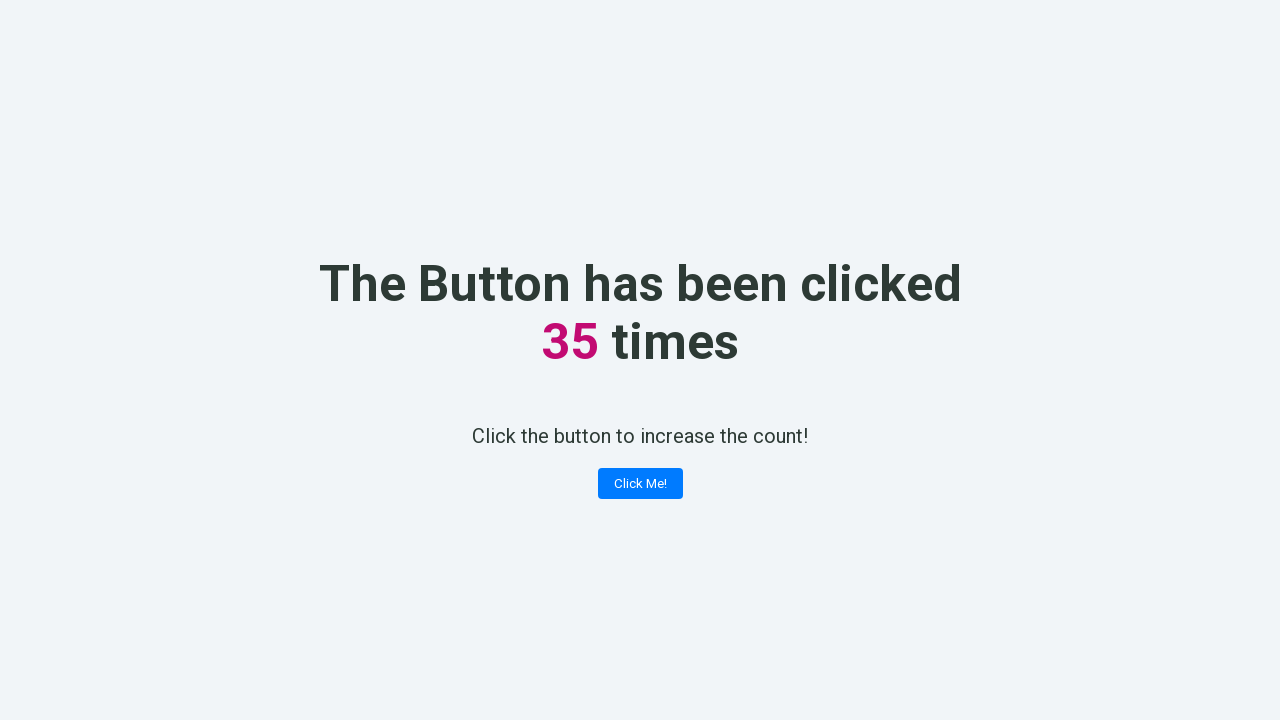

Verified counter incremented correctly to 35
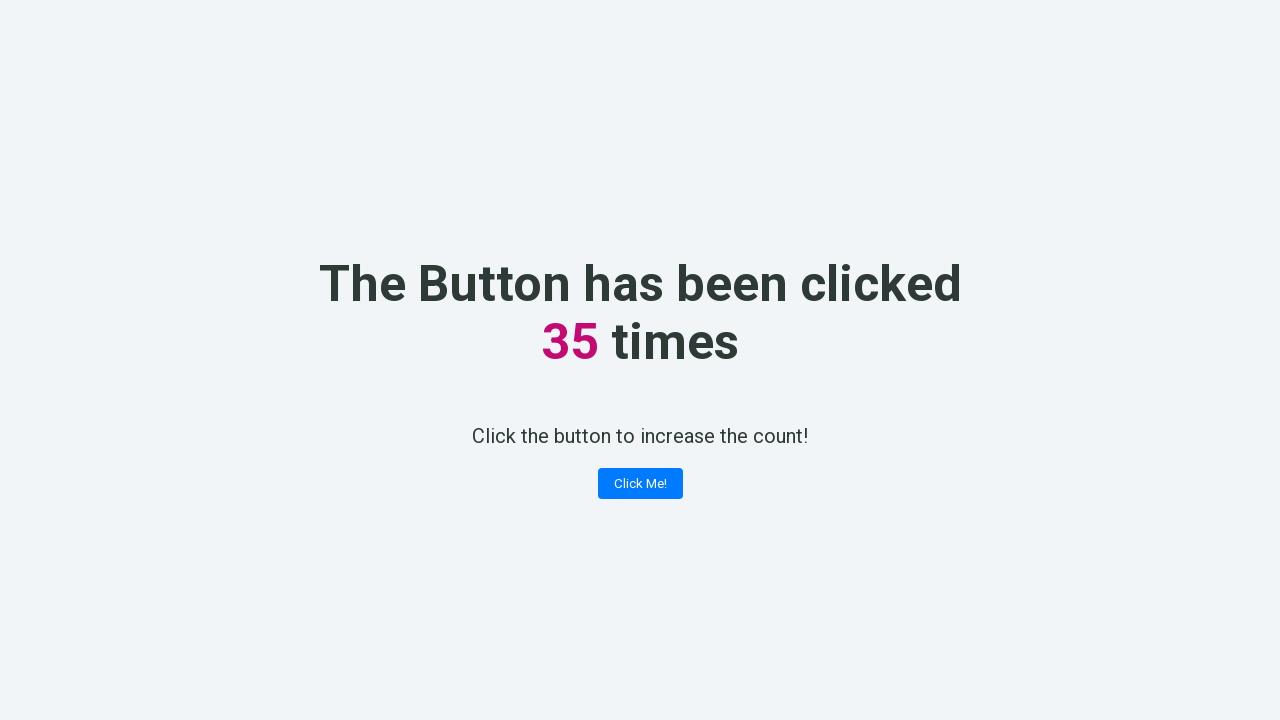

Clicked the counter button (click #36) at (640, 484) on button.button
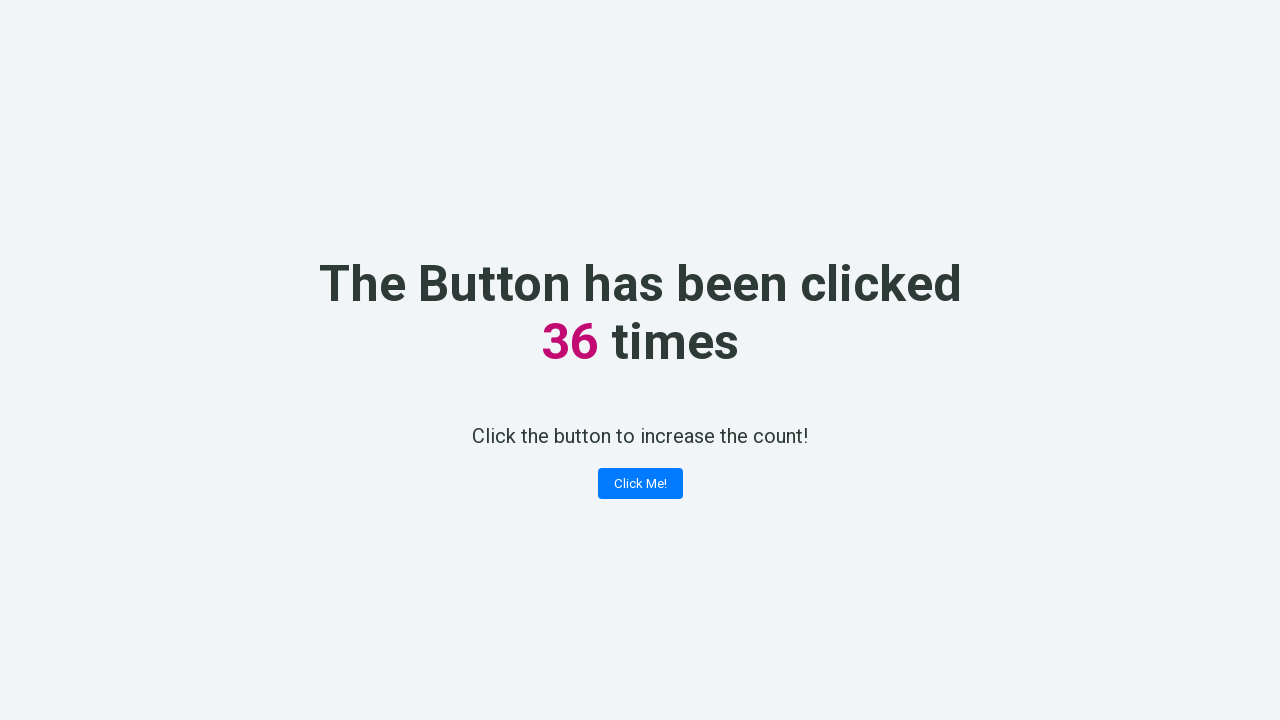

Retrieved counter value: 36
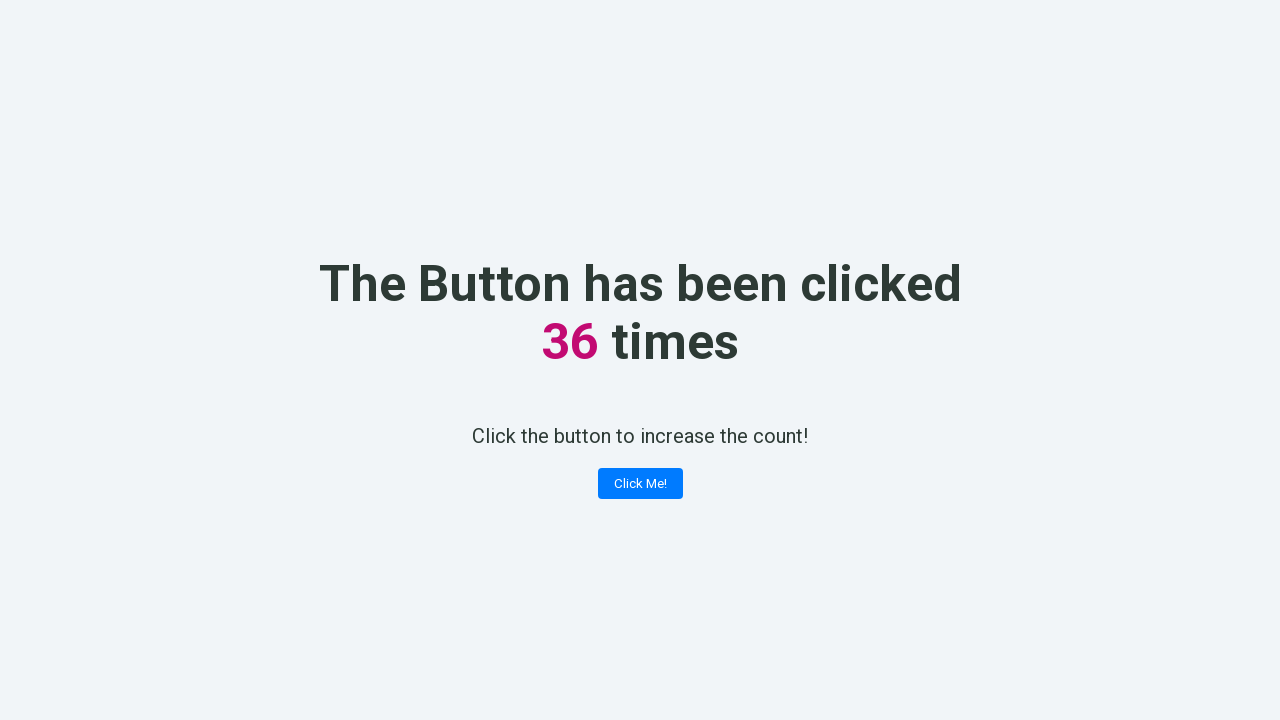

Verified counter incremented correctly to 36
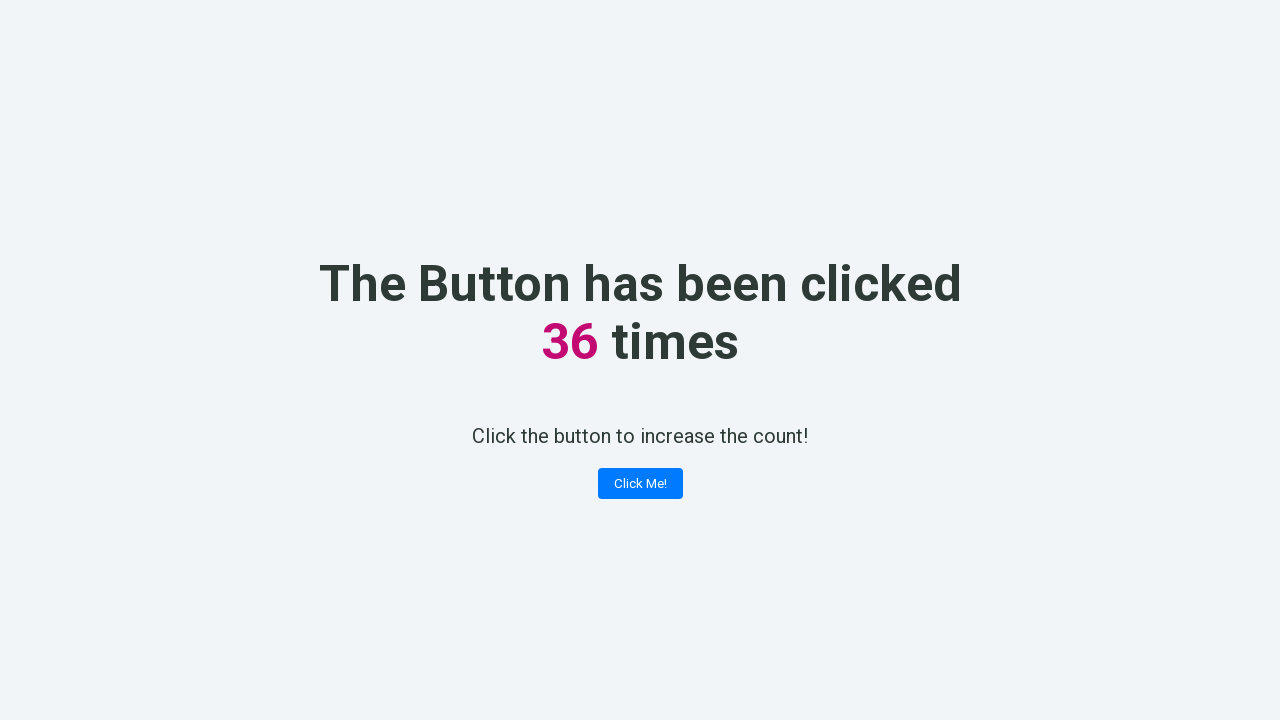

Clicked the counter button (click #37) at (640, 484) on button.button
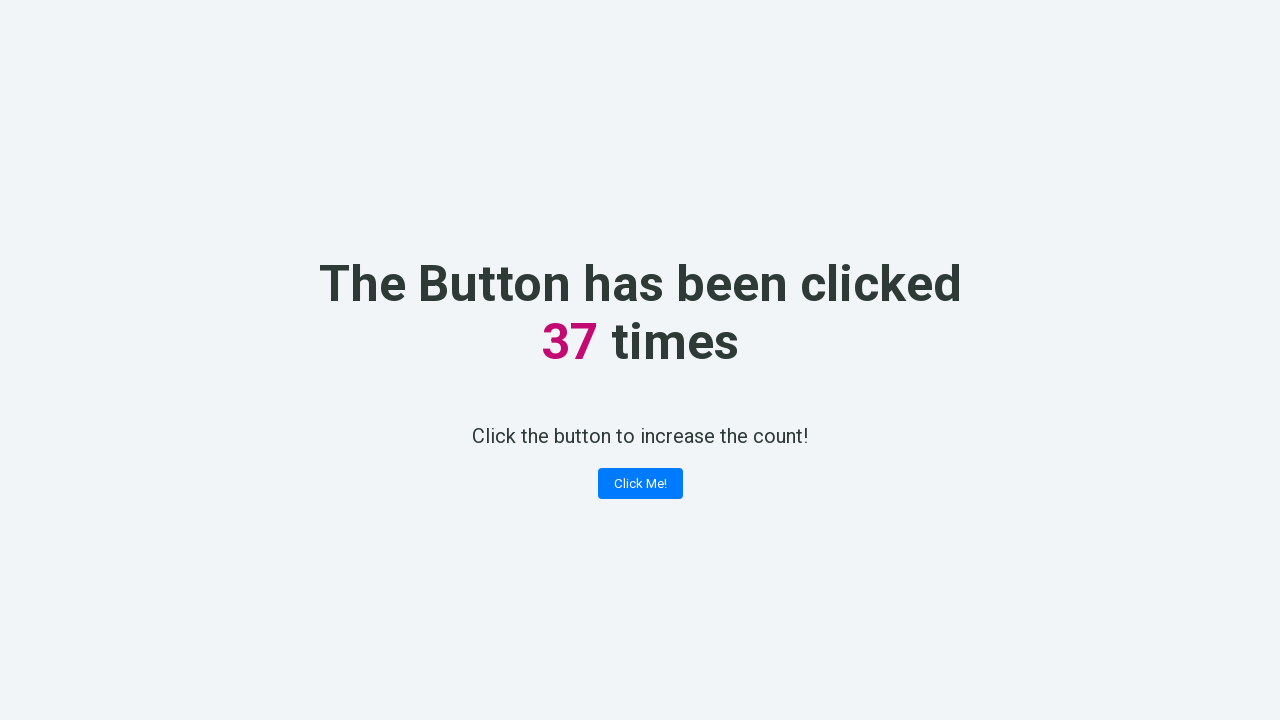

Retrieved counter value: 37
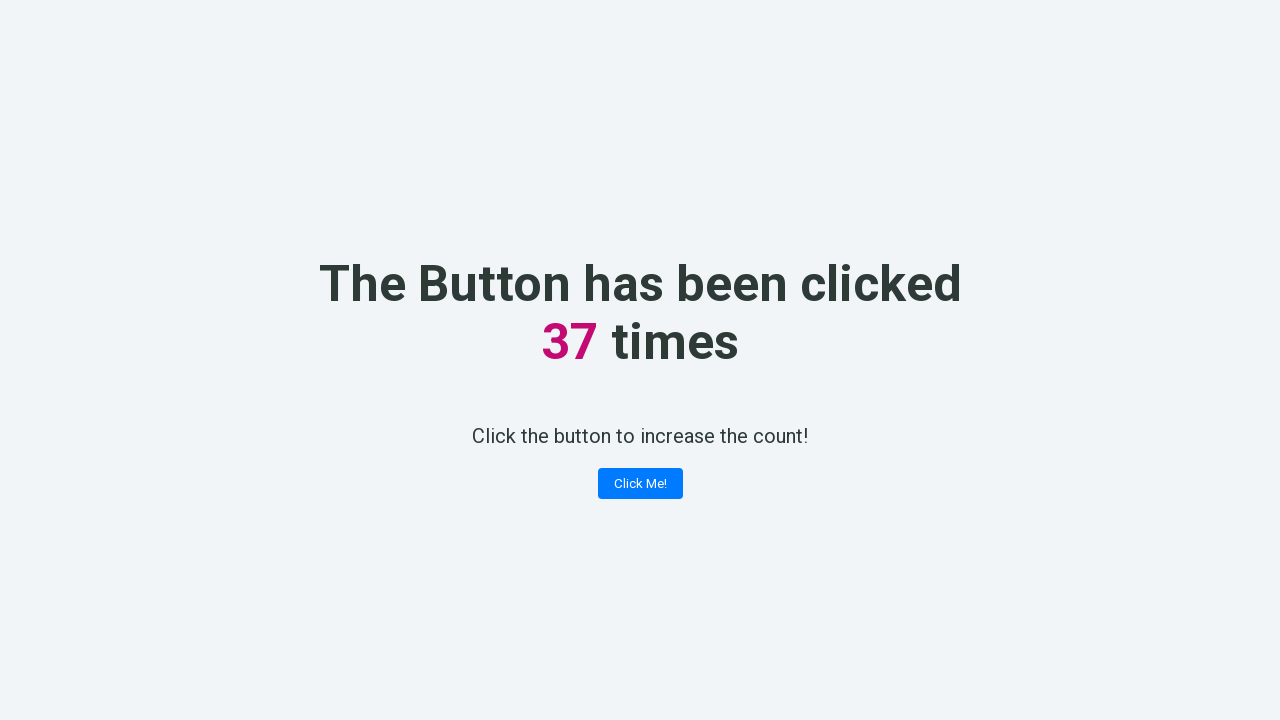

Verified counter incremented correctly to 37
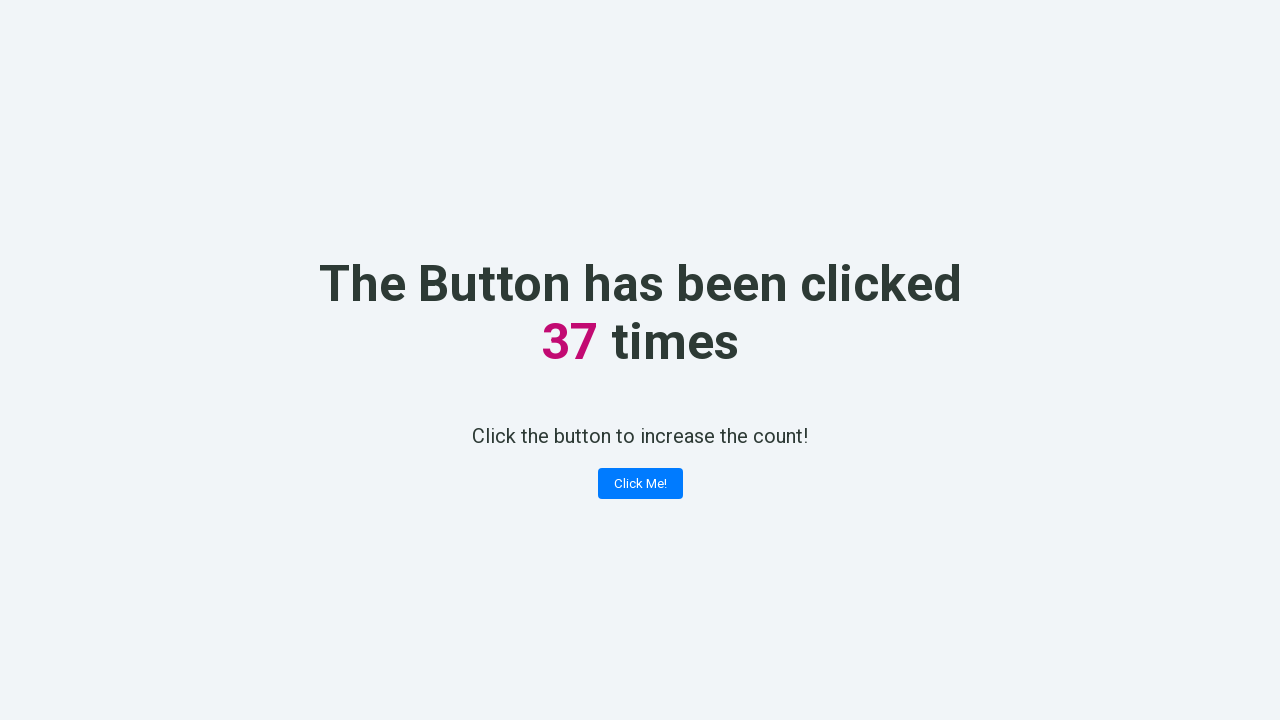

Clicked the counter button (click #38) at (640, 484) on button.button
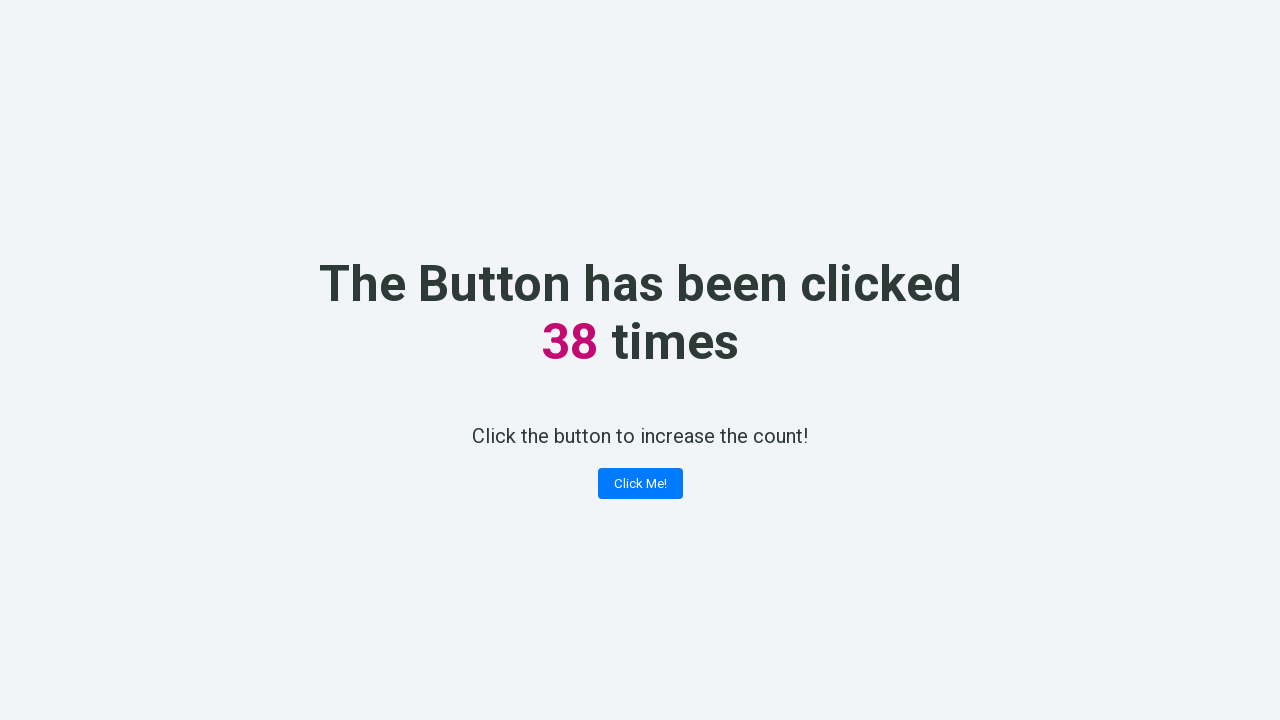

Retrieved counter value: 38
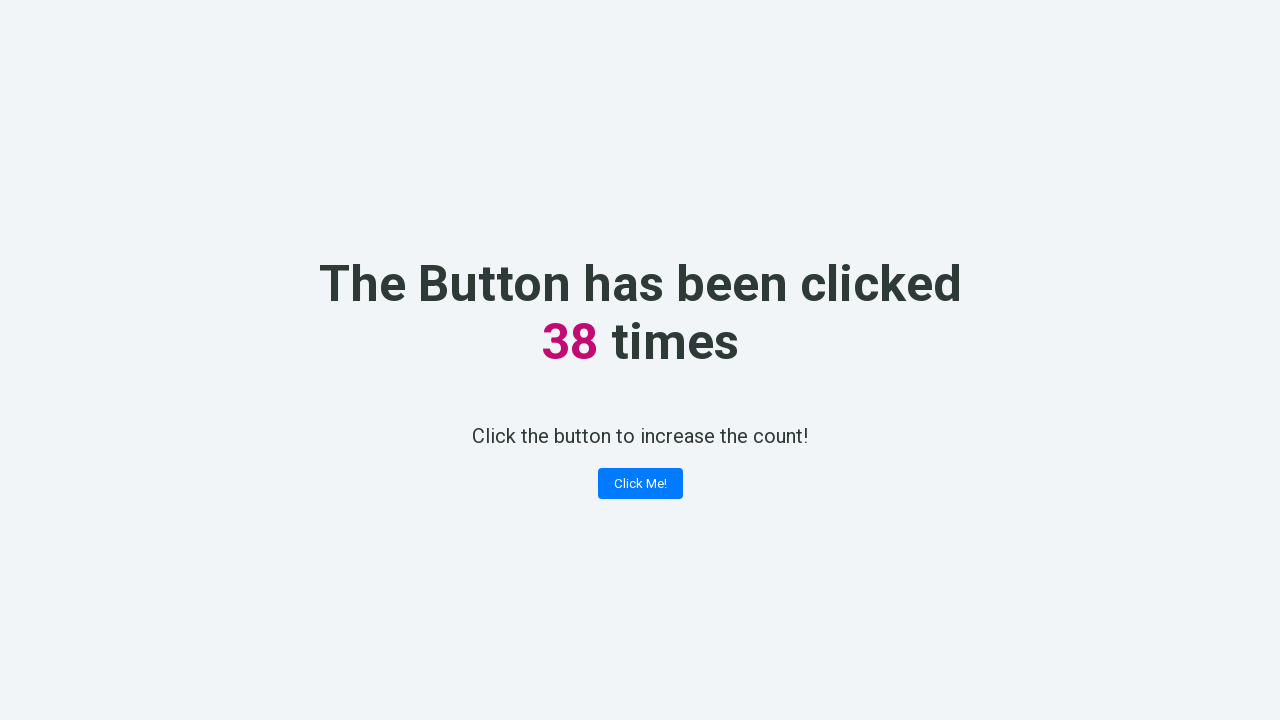

Verified counter incremented correctly to 38
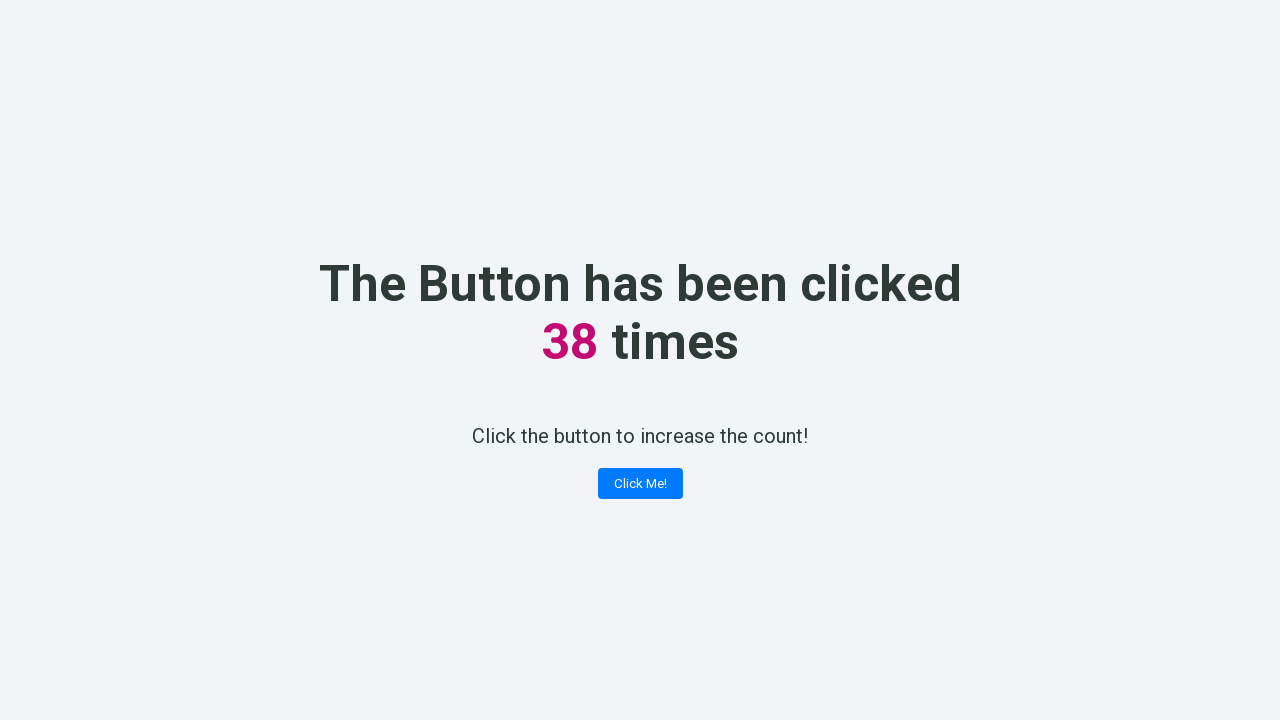

Clicked the counter button (click #39) at (640, 484) on button.button
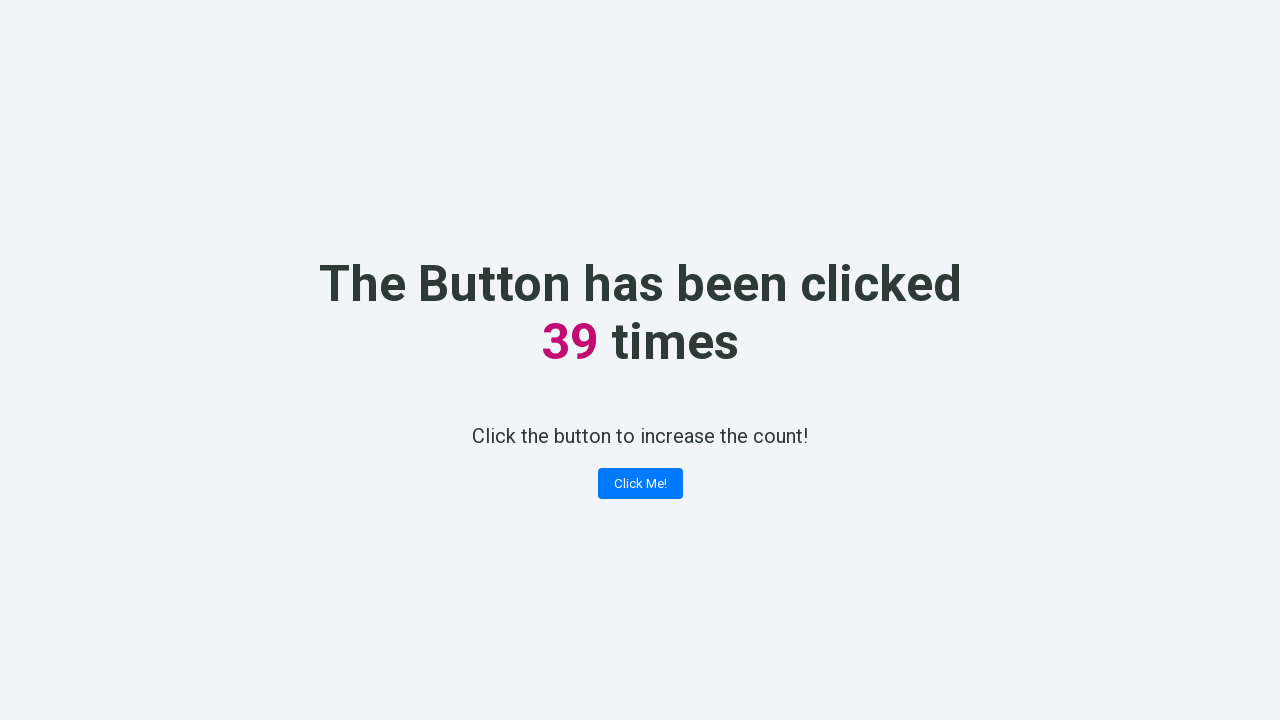

Retrieved counter value: 39
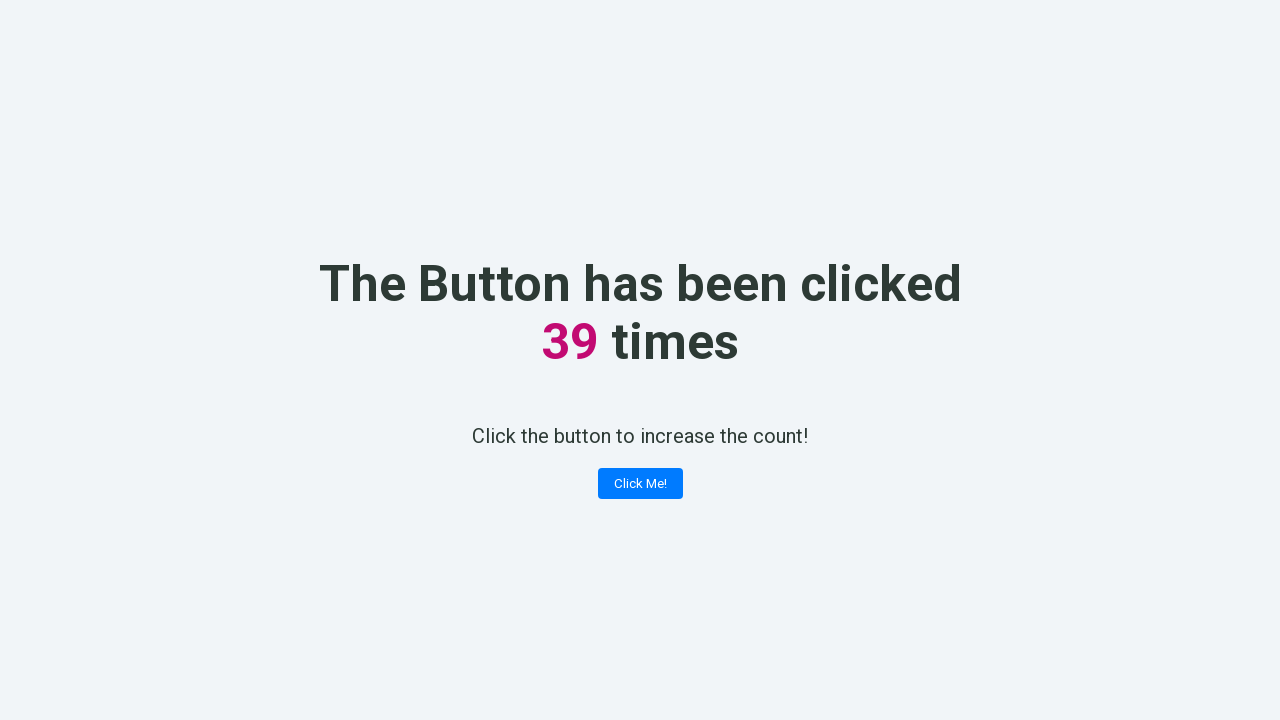

Verified counter incremented correctly to 39
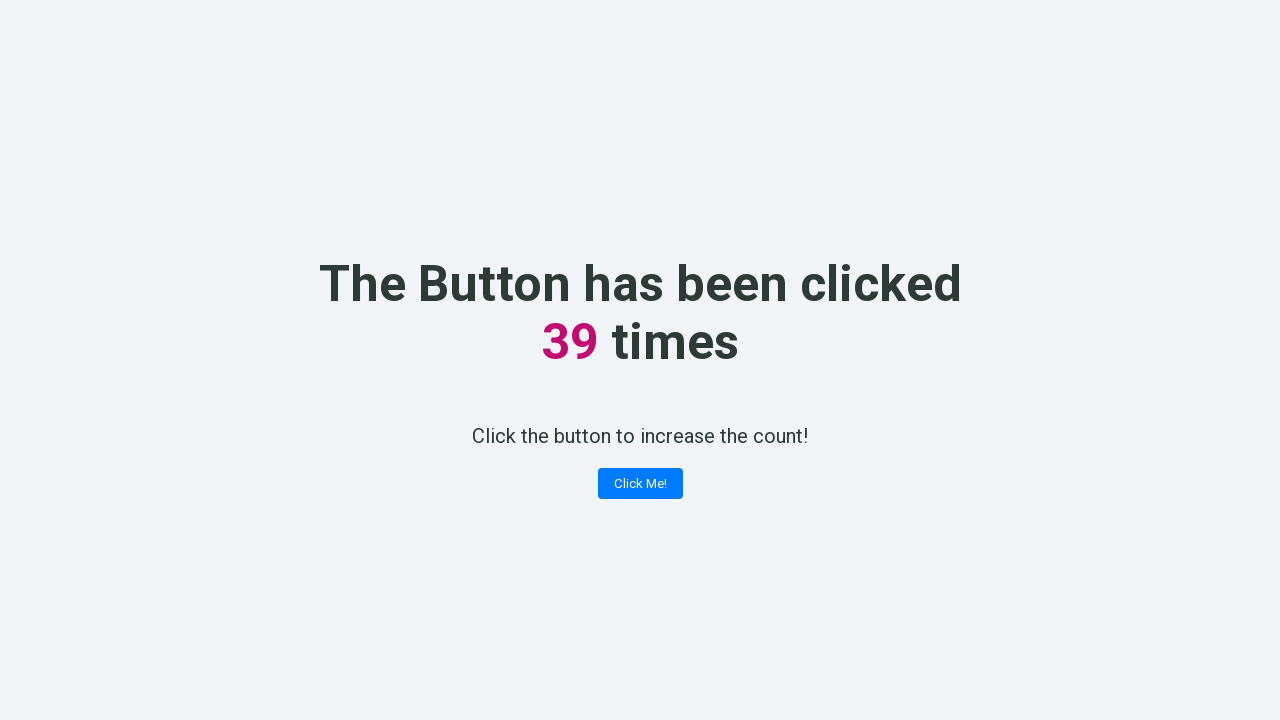

Clicked the counter button (click #40) at (640, 484) on button.button
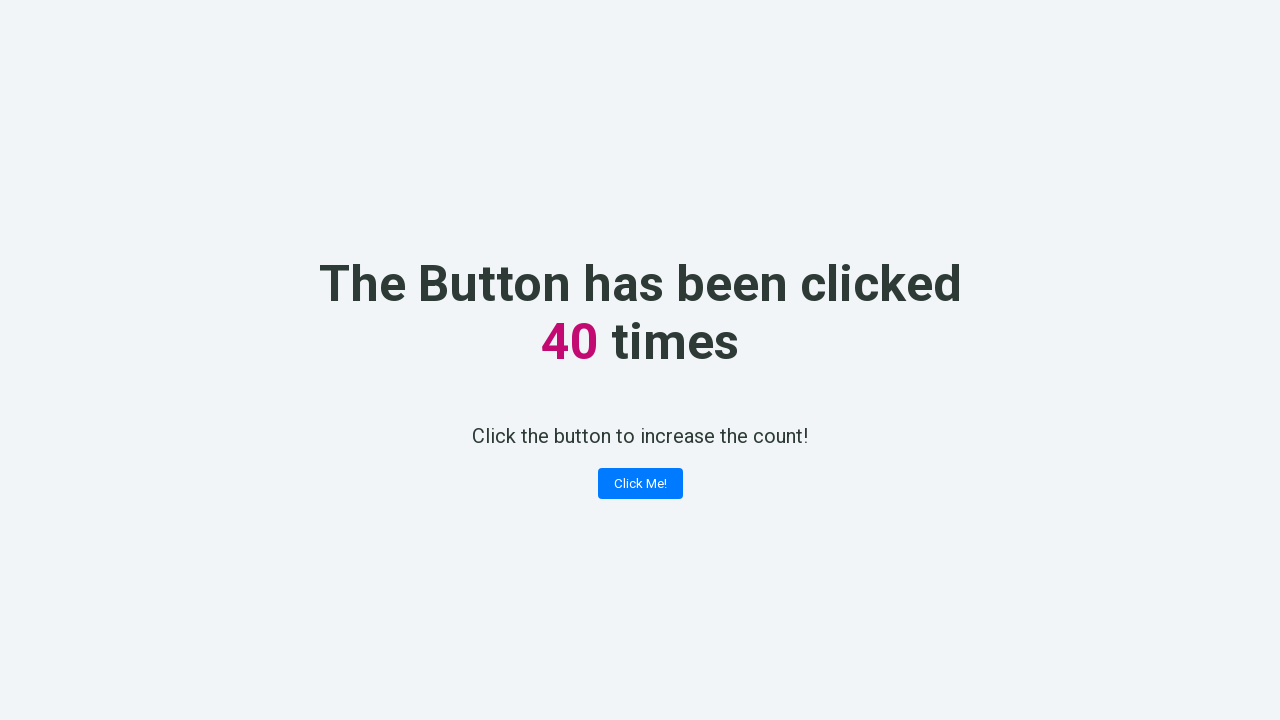

Retrieved counter value: 40
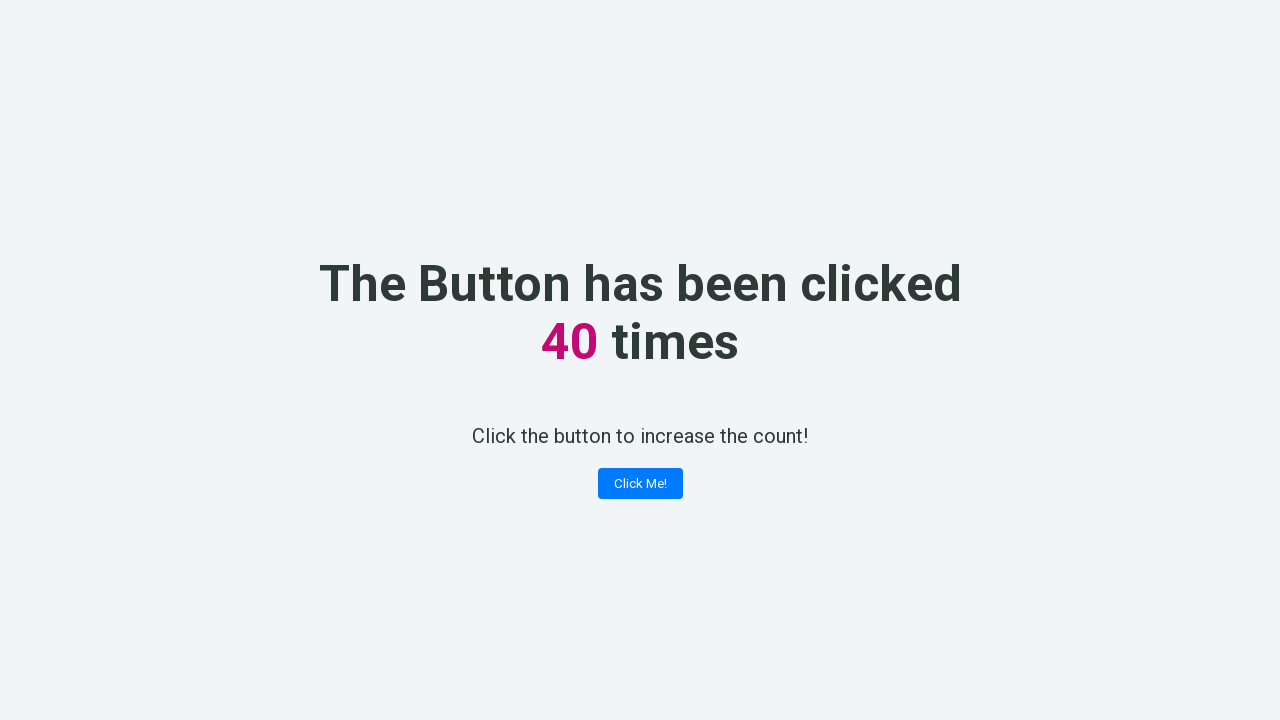

Verified counter incremented correctly to 40
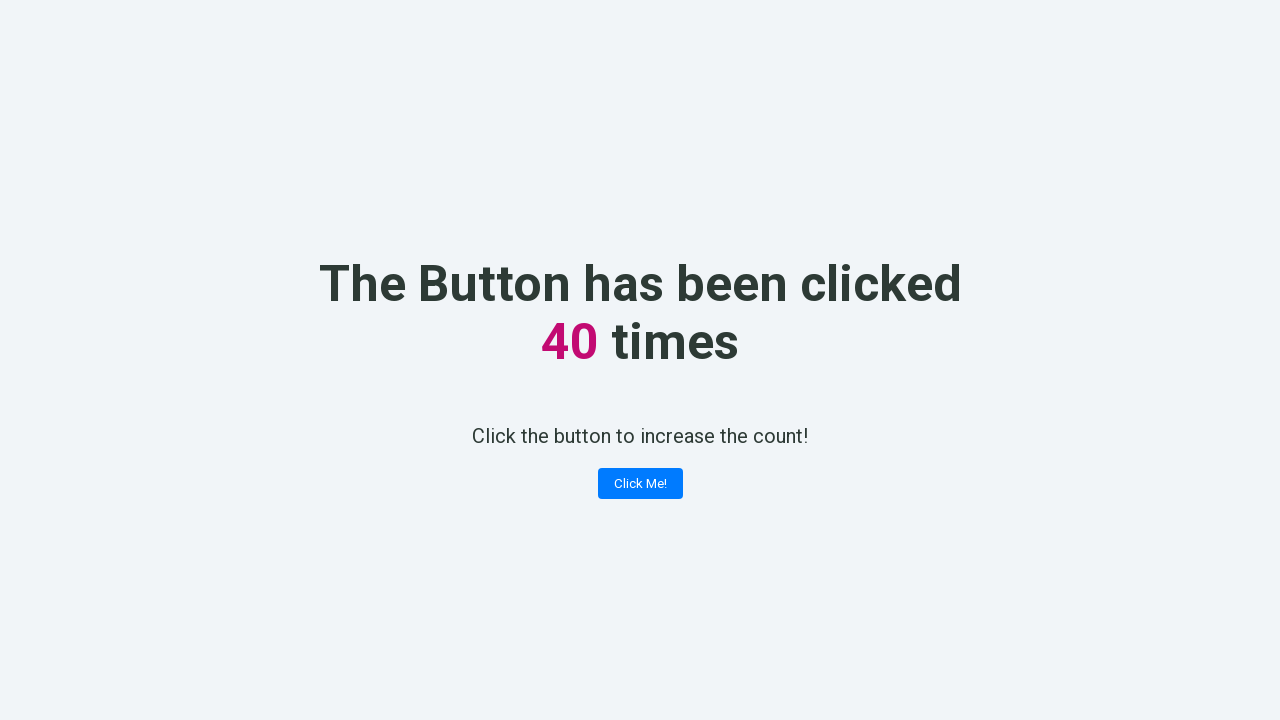

Clicked the counter button (click #41) at (640, 484) on button.button
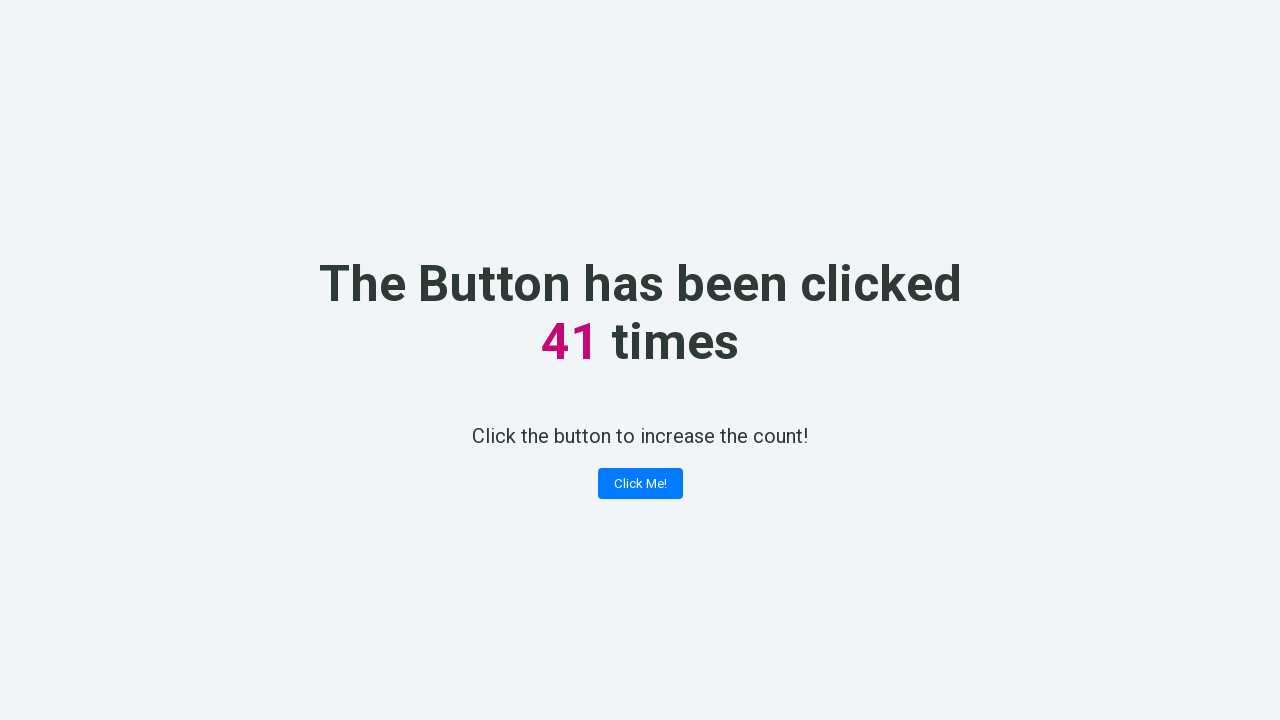

Retrieved counter value: 41
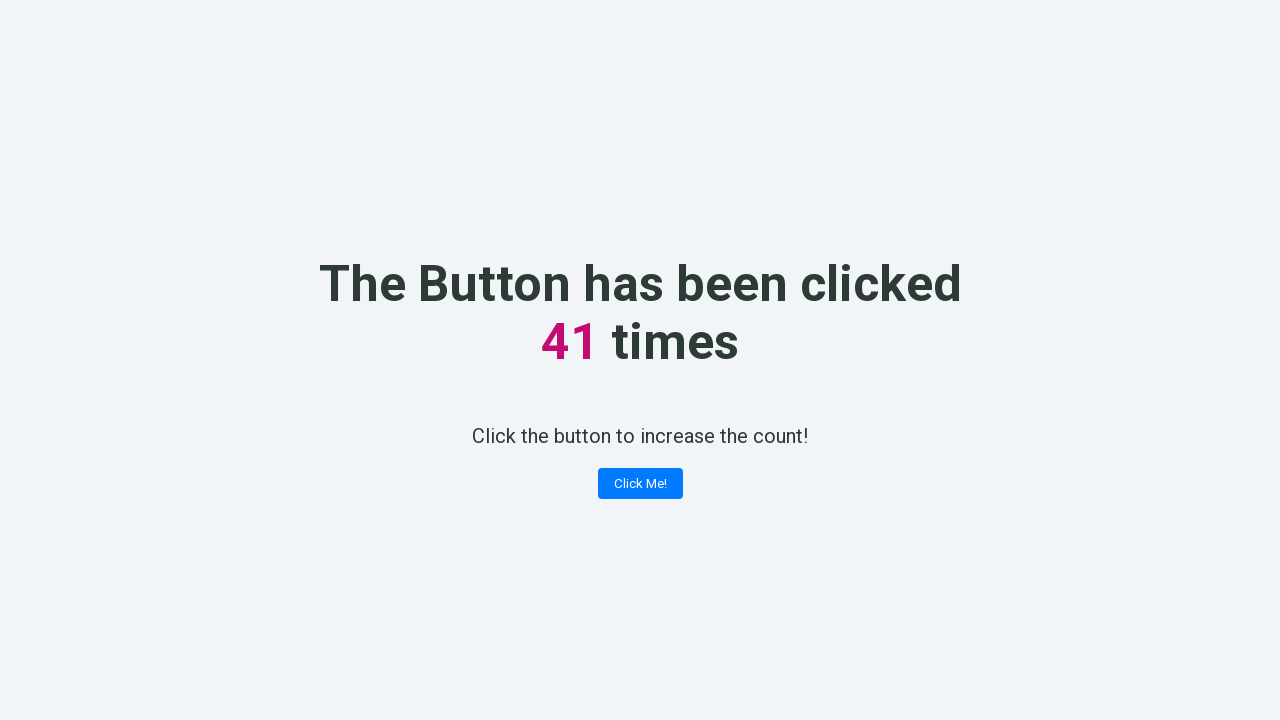

Verified counter incremented correctly to 41
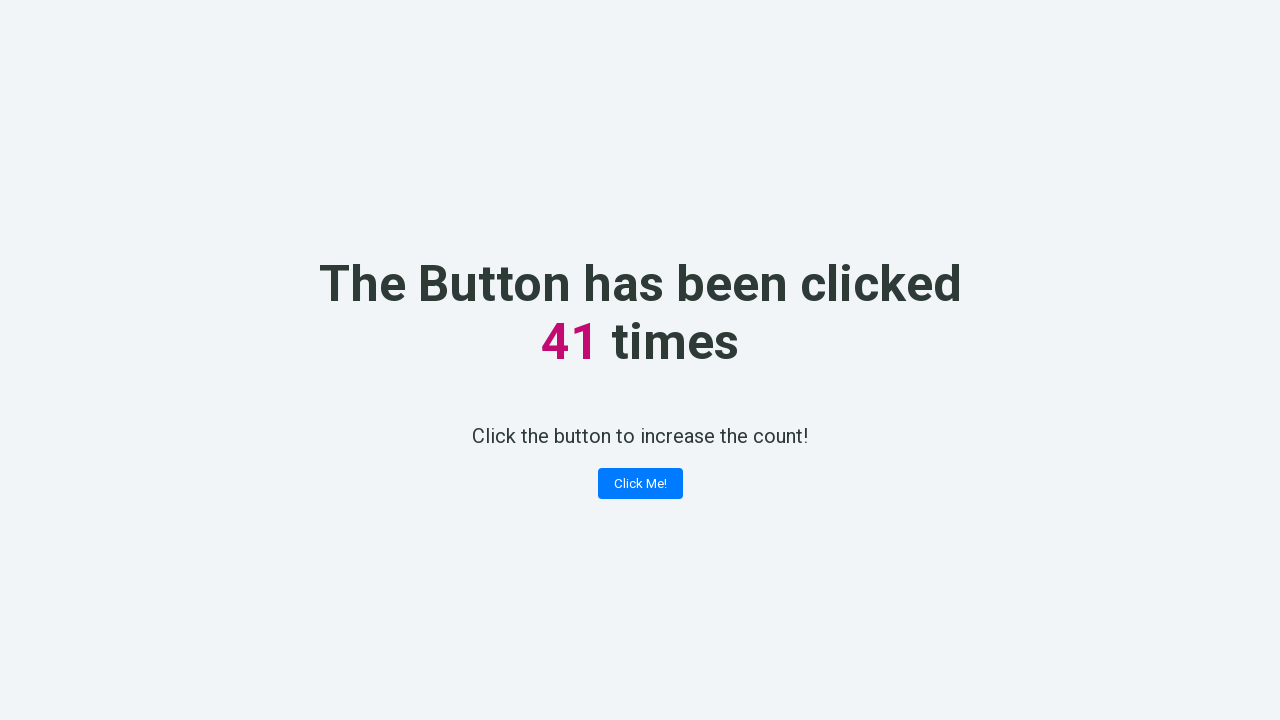

Clicked the counter button (click #42) at (640, 484) on button.button
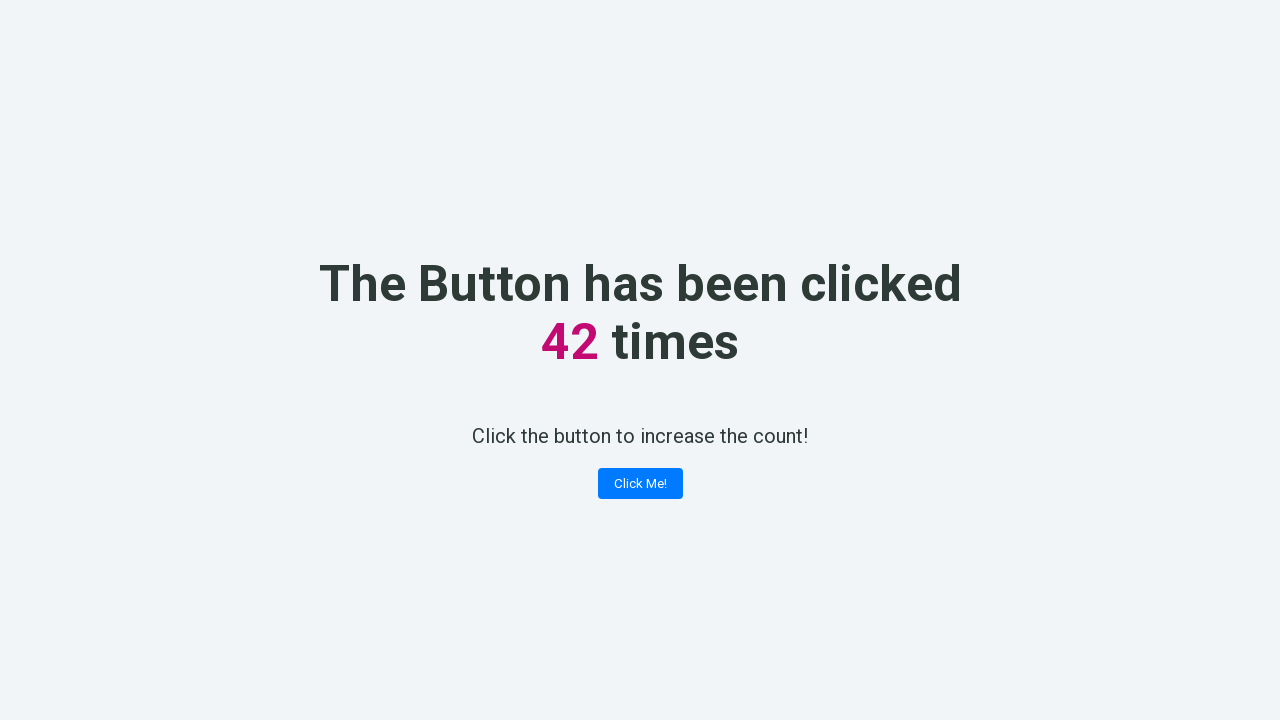

Retrieved counter value: 42
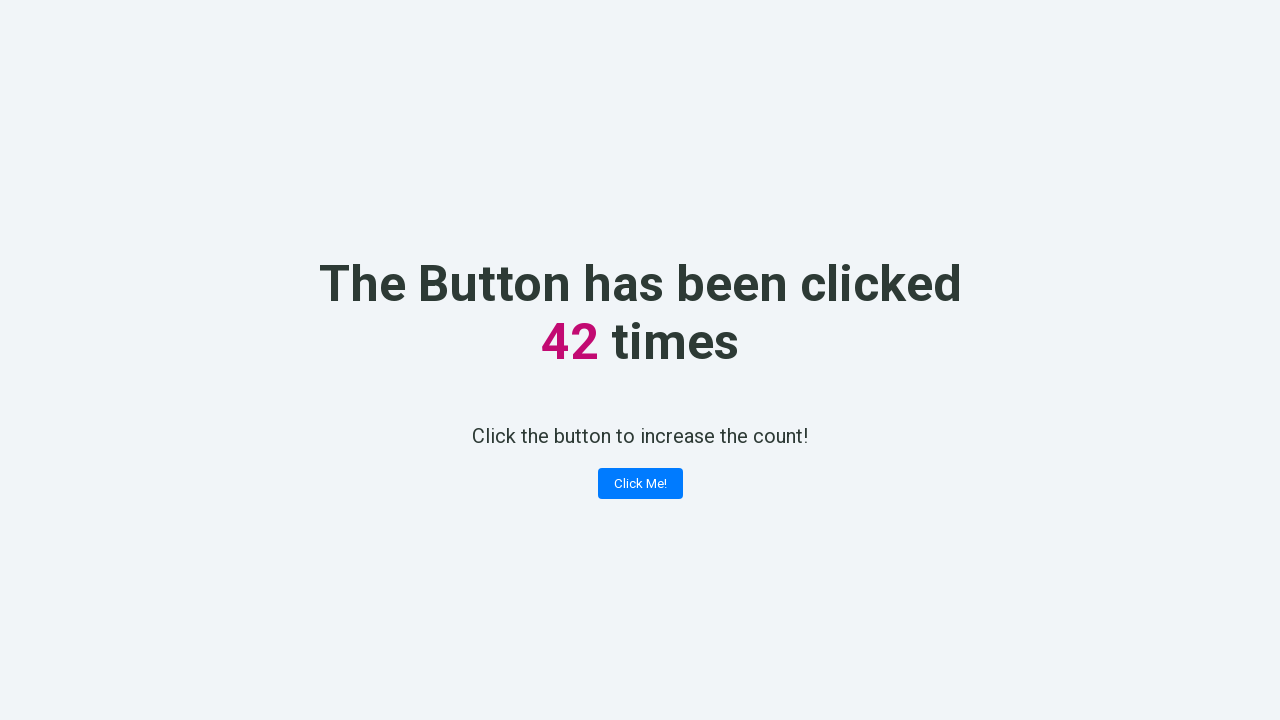

Verified counter incremented correctly to 42
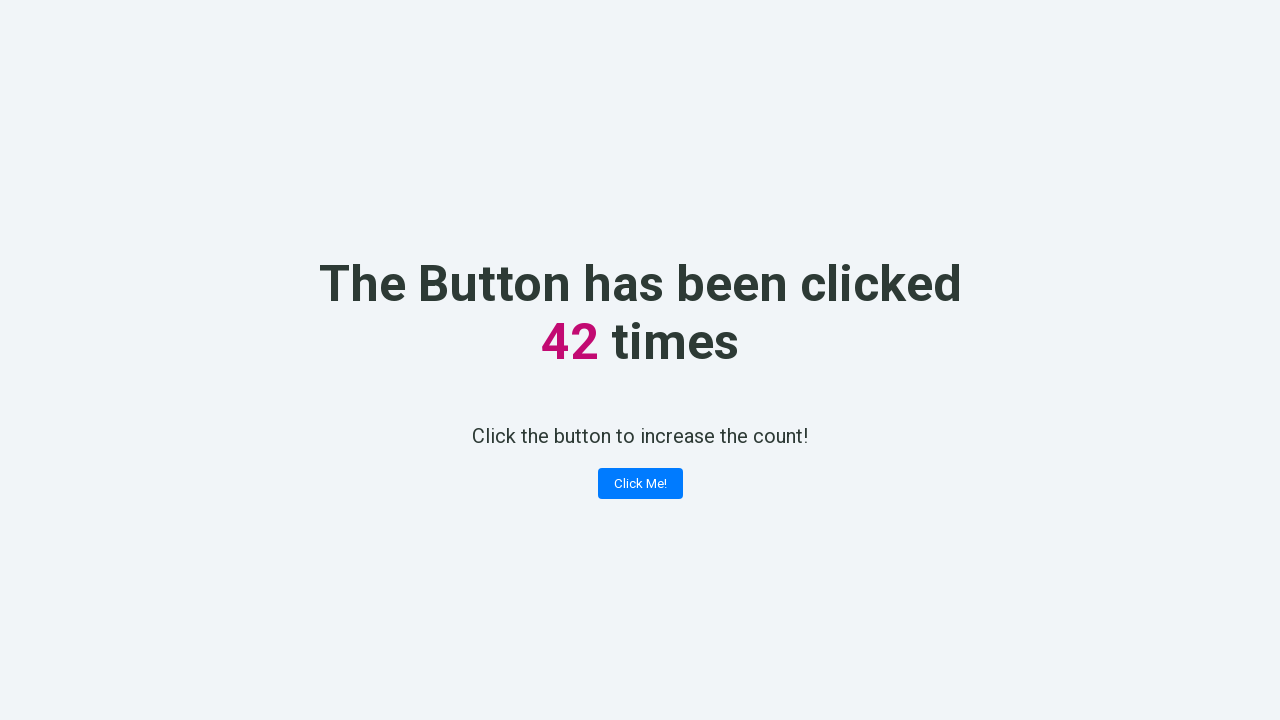

Clicked the counter button (click #43) at (640, 484) on button.button
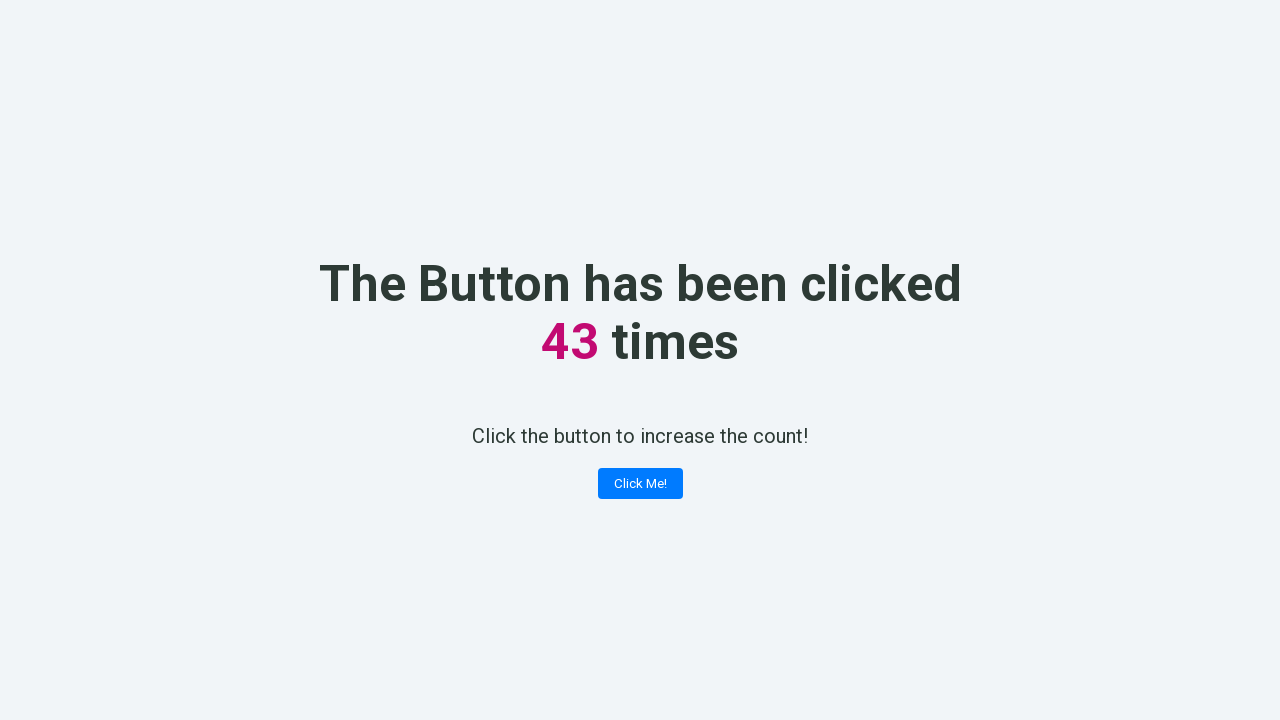

Retrieved counter value: 43
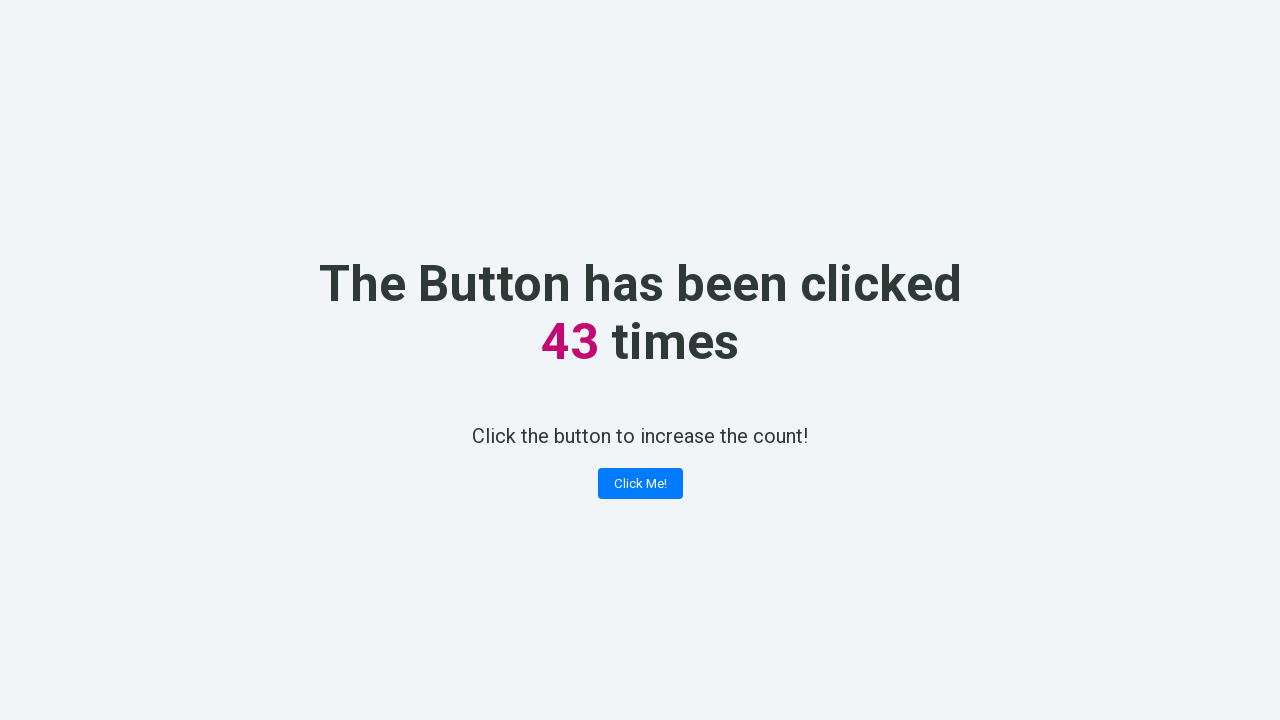

Verified counter incremented correctly to 43
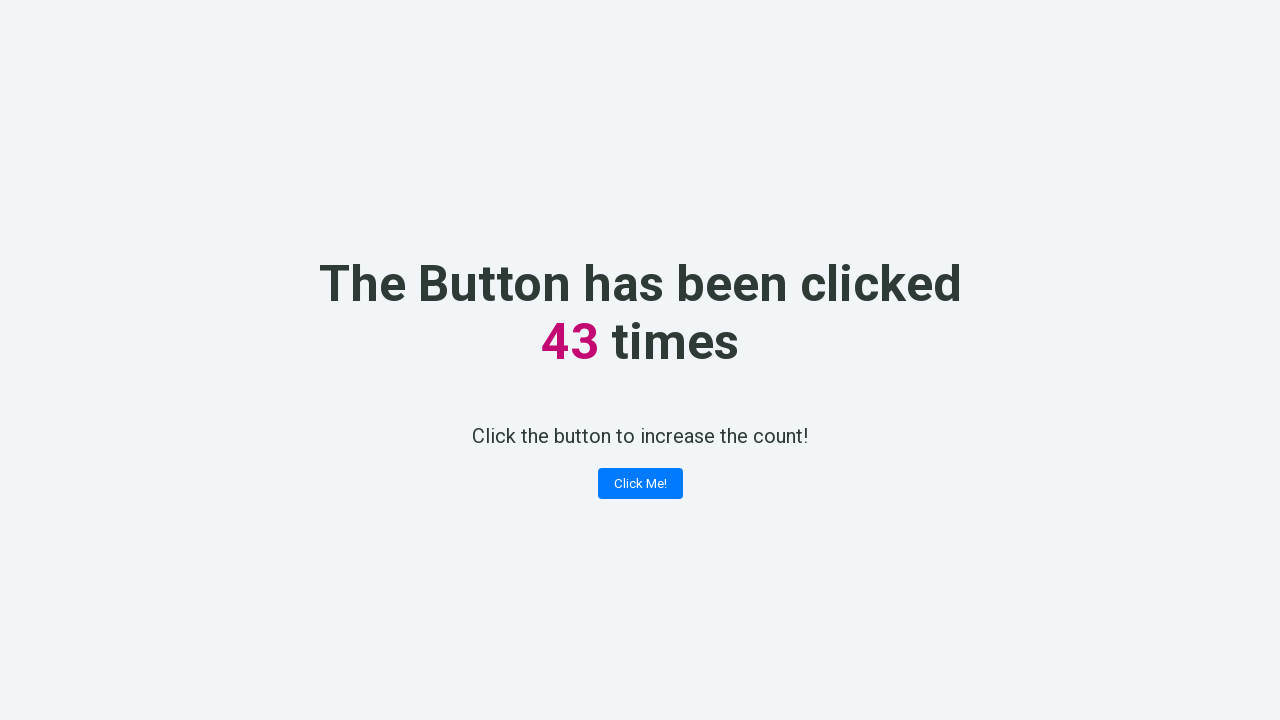

Clicked the counter button (click #44) at (640, 484) on button.button
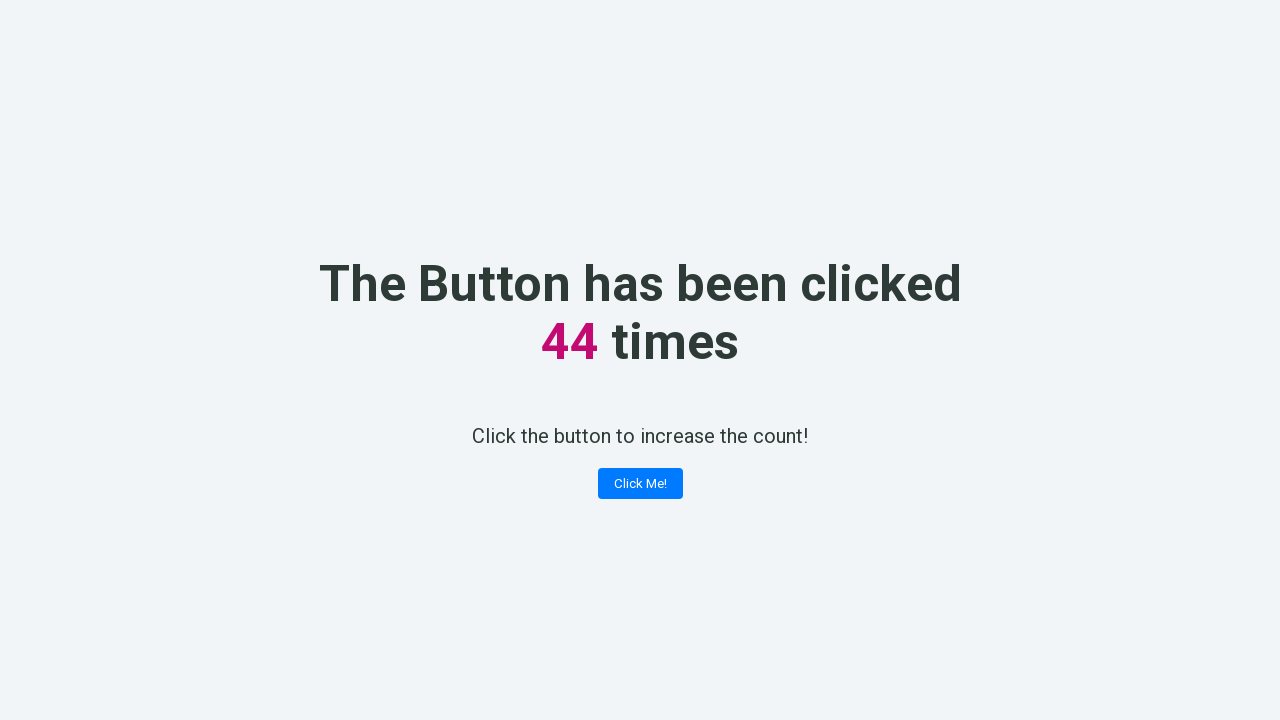

Retrieved counter value: 44
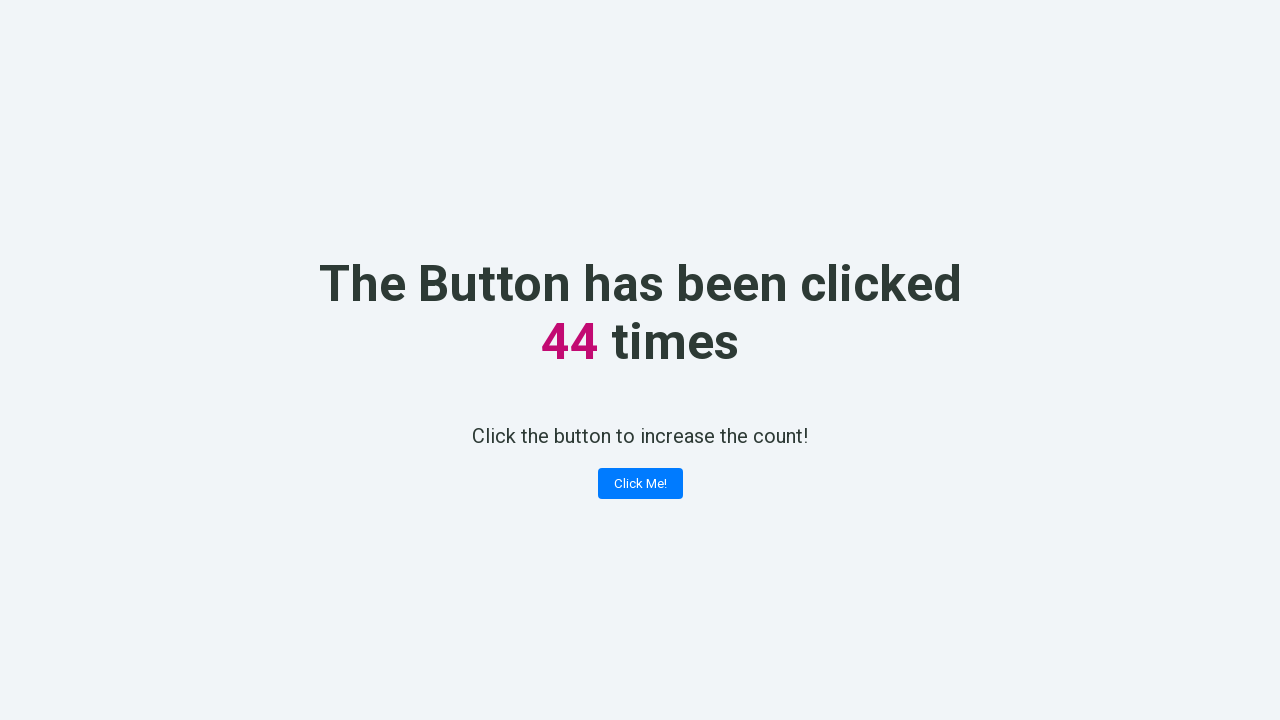

Verified counter incremented correctly to 44
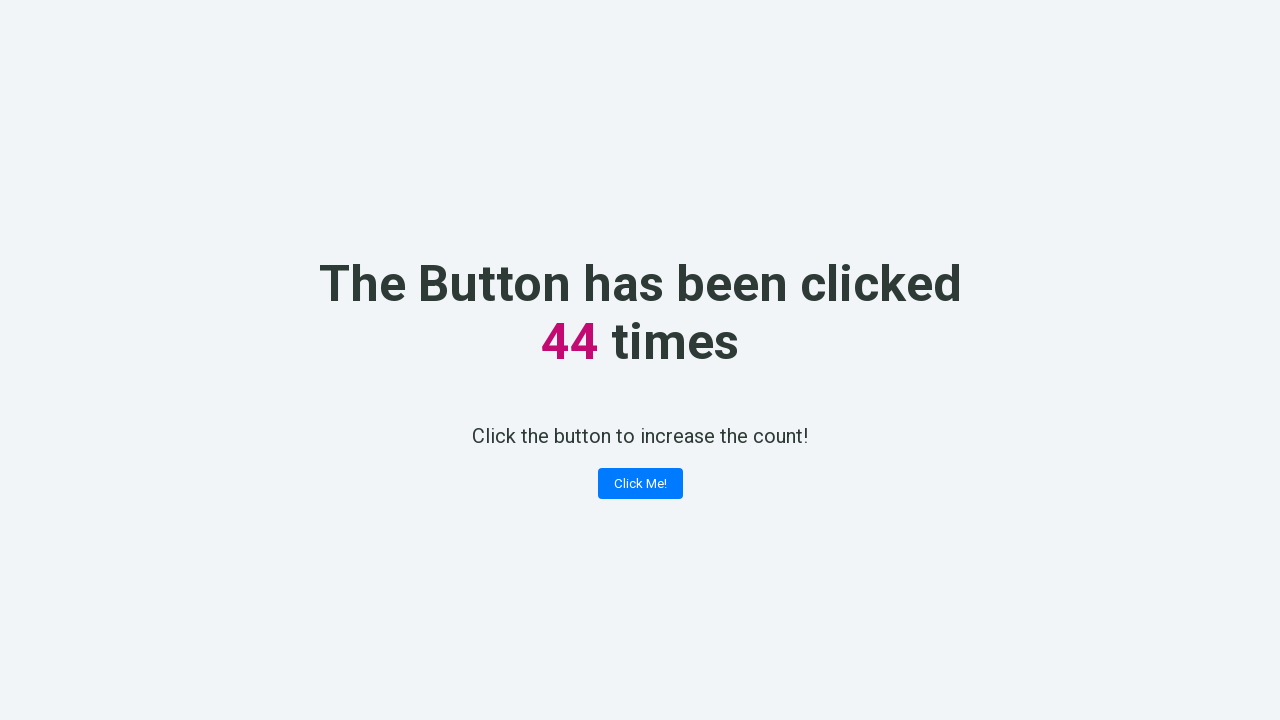

Clicked the counter button (click #45) at (640, 484) on button.button
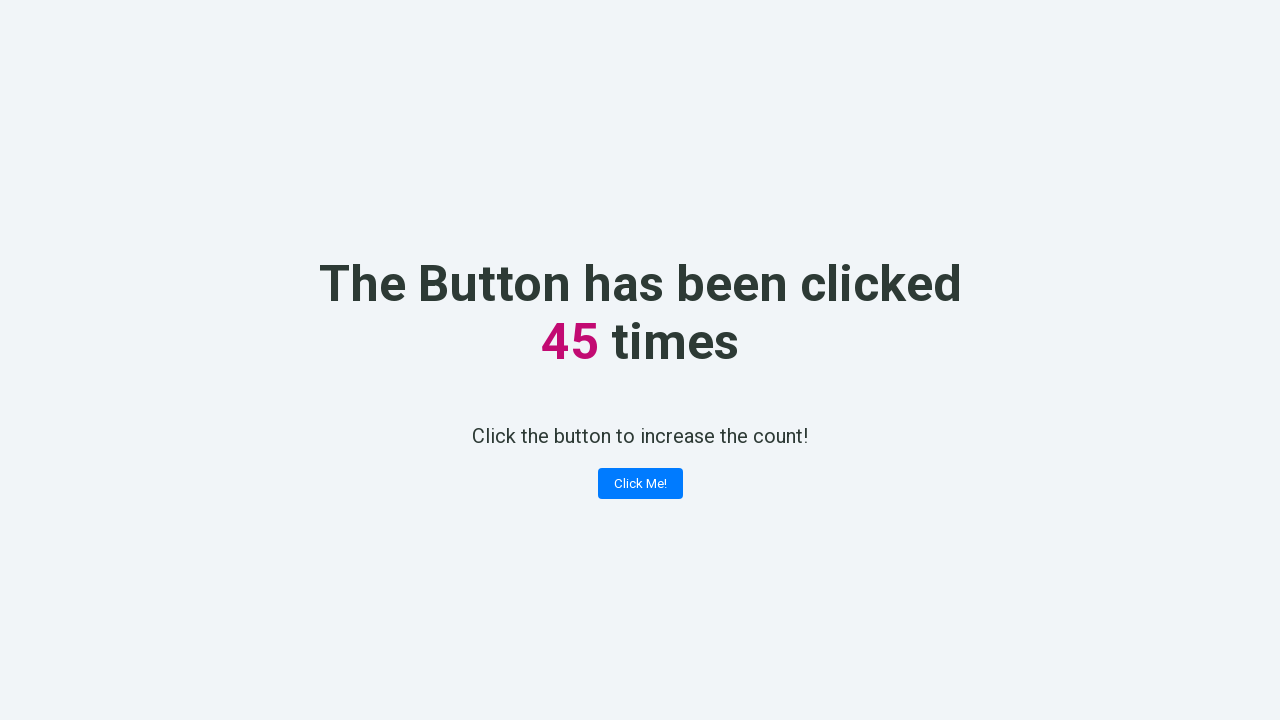

Retrieved counter value: 45
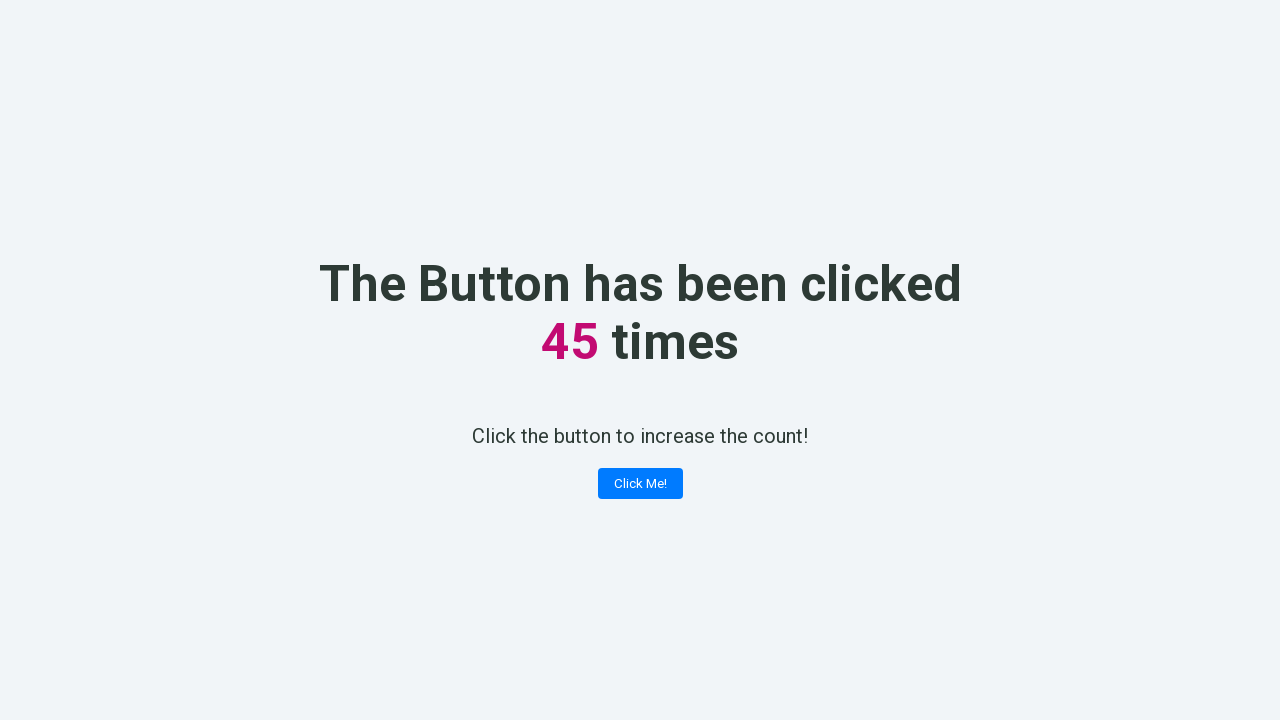

Verified counter incremented correctly to 45
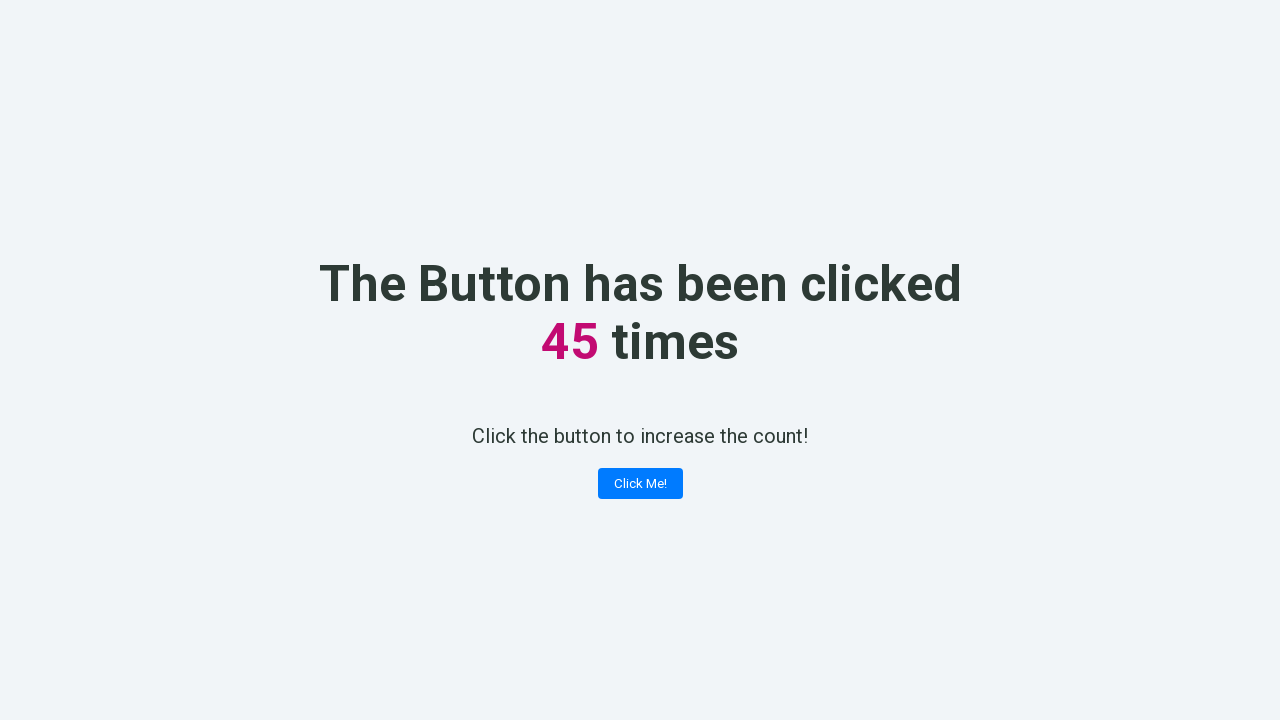

Clicked the counter button (click #46) at (640, 484) on button.button
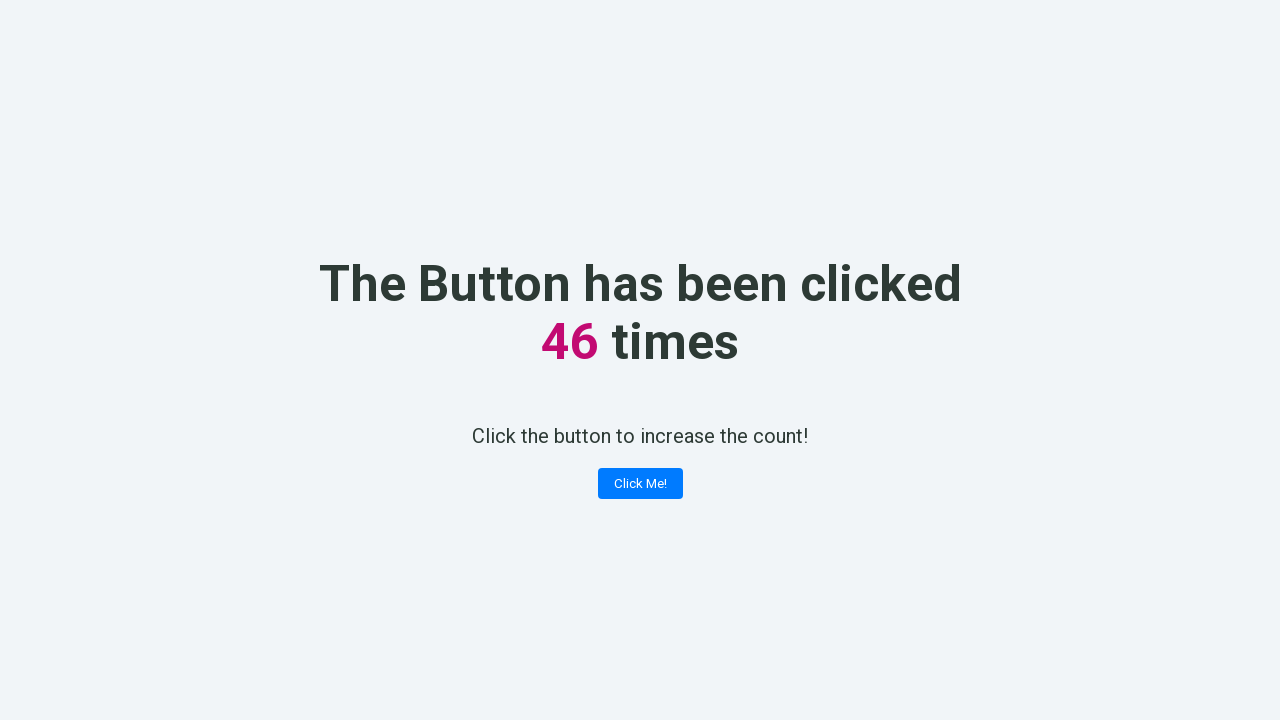

Retrieved counter value: 46
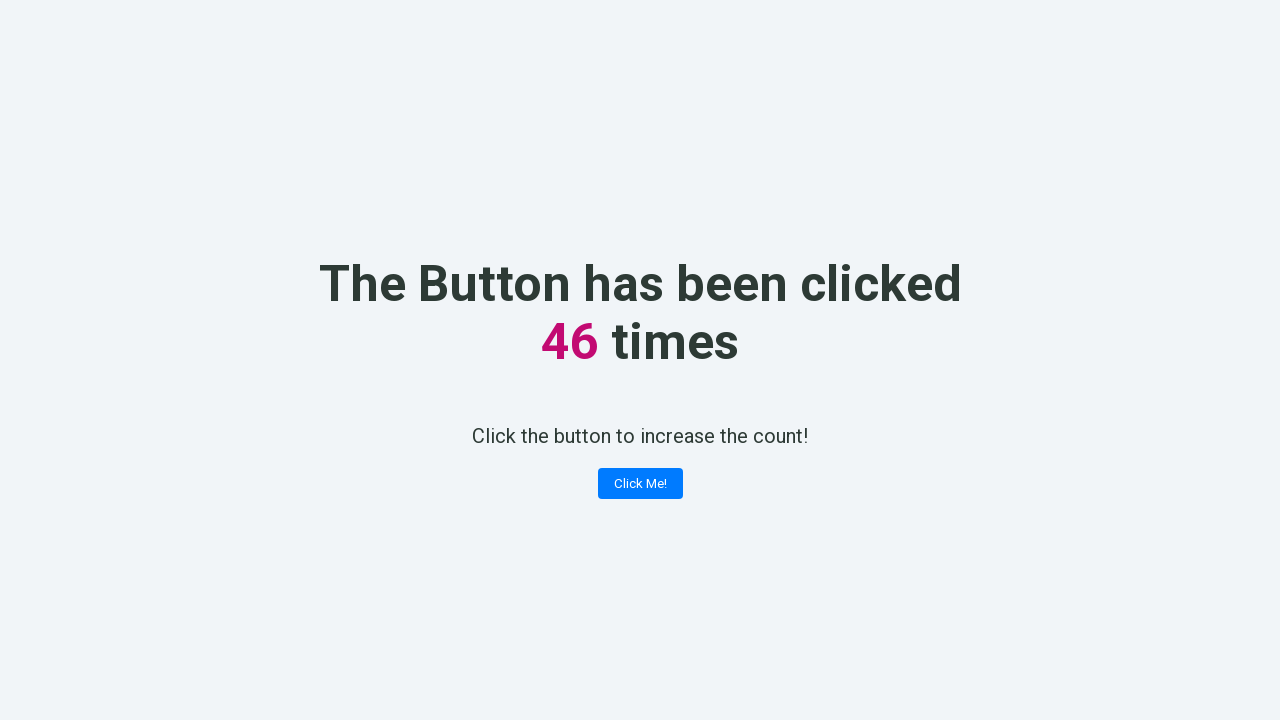

Verified counter incremented correctly to 46
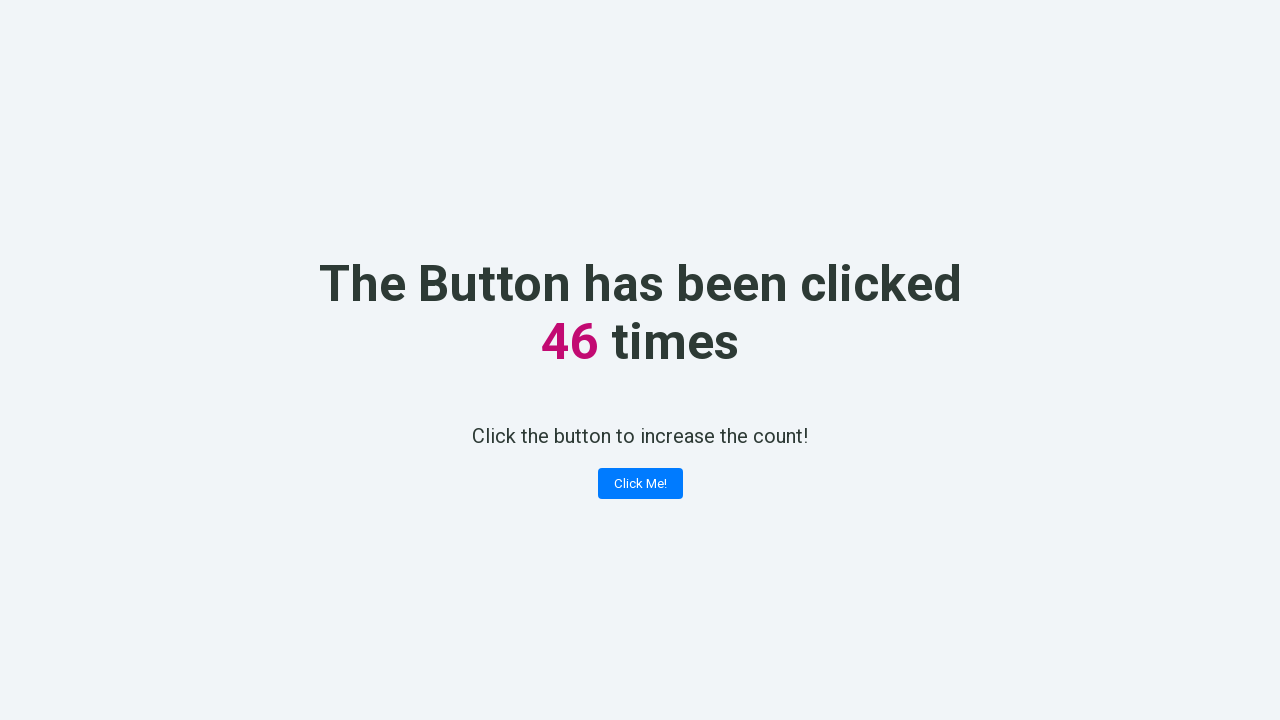

Clicked the counter button (click #47) at (640, 484) on button.button
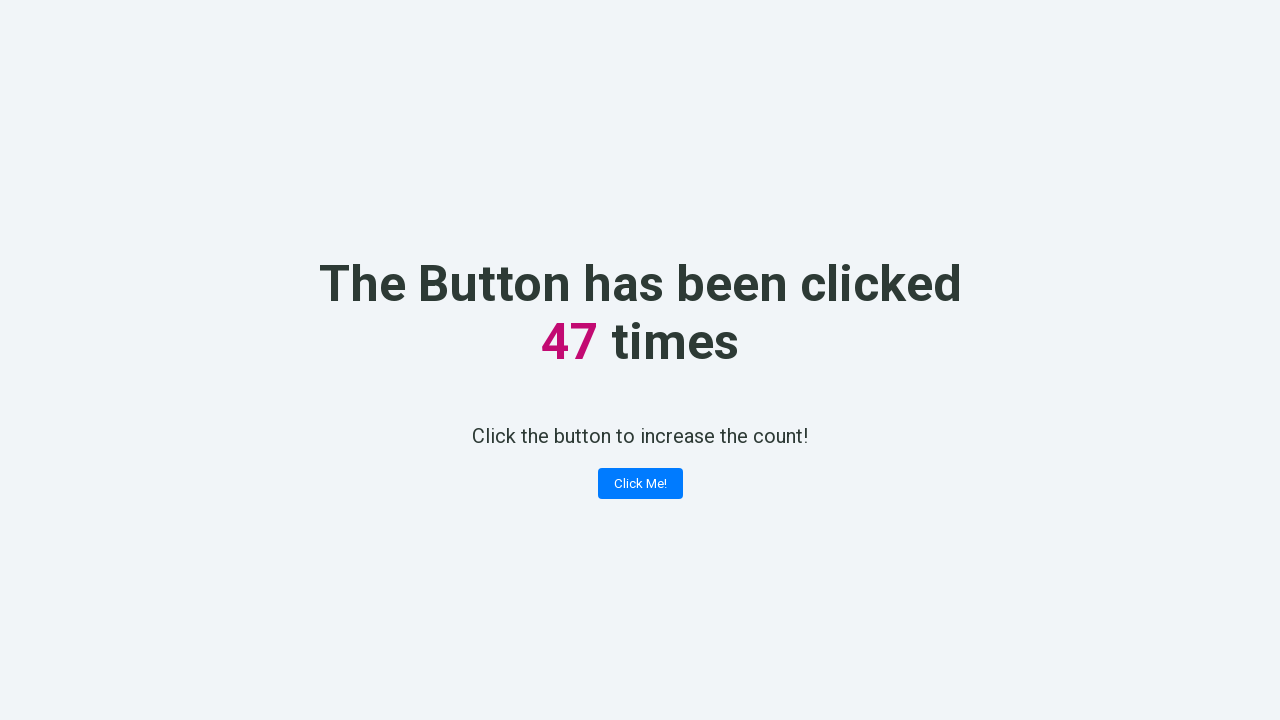

Retrieved counter value: 47
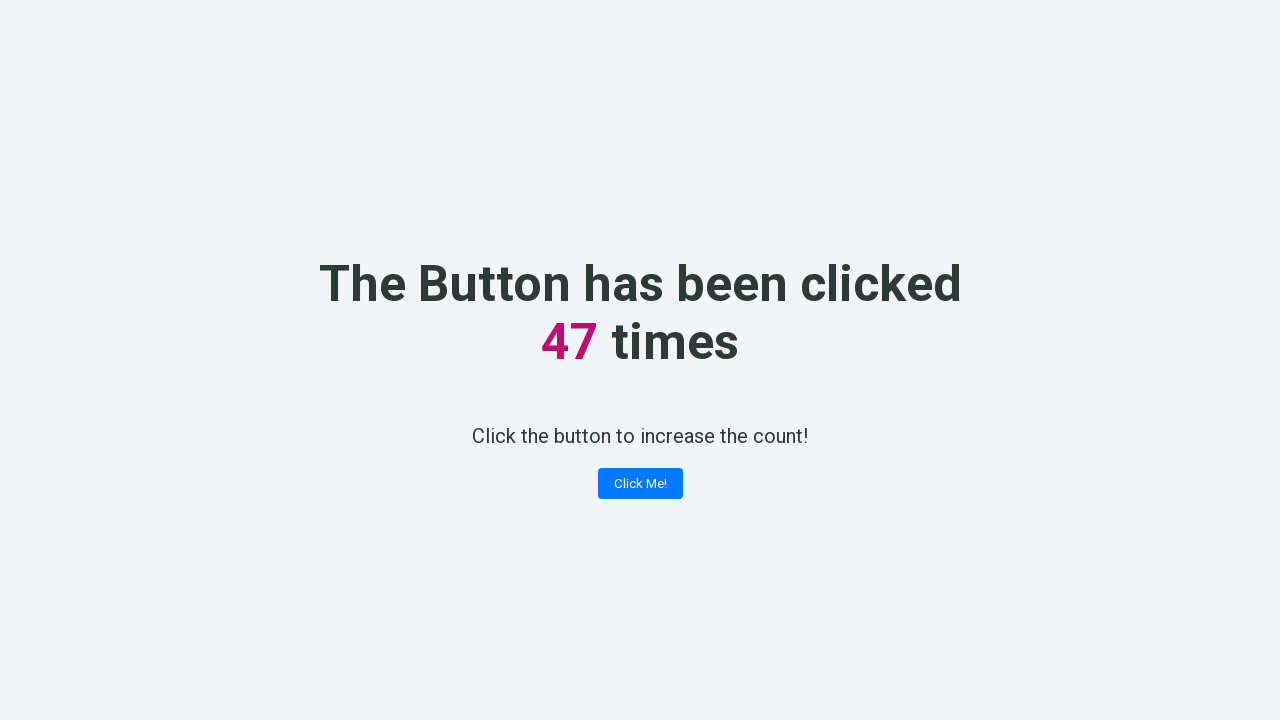

Verified counter incremented correctly to 47
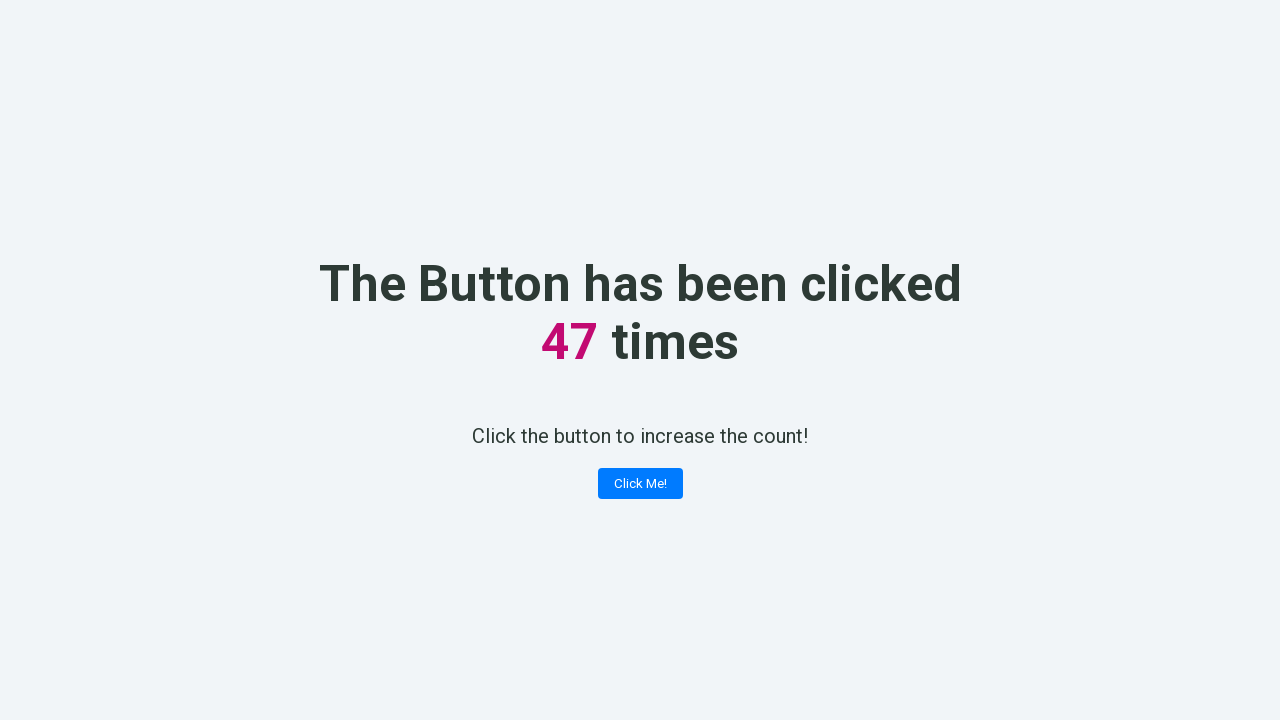

Clicked the counter button (click #48) at (640, 484) on button.button
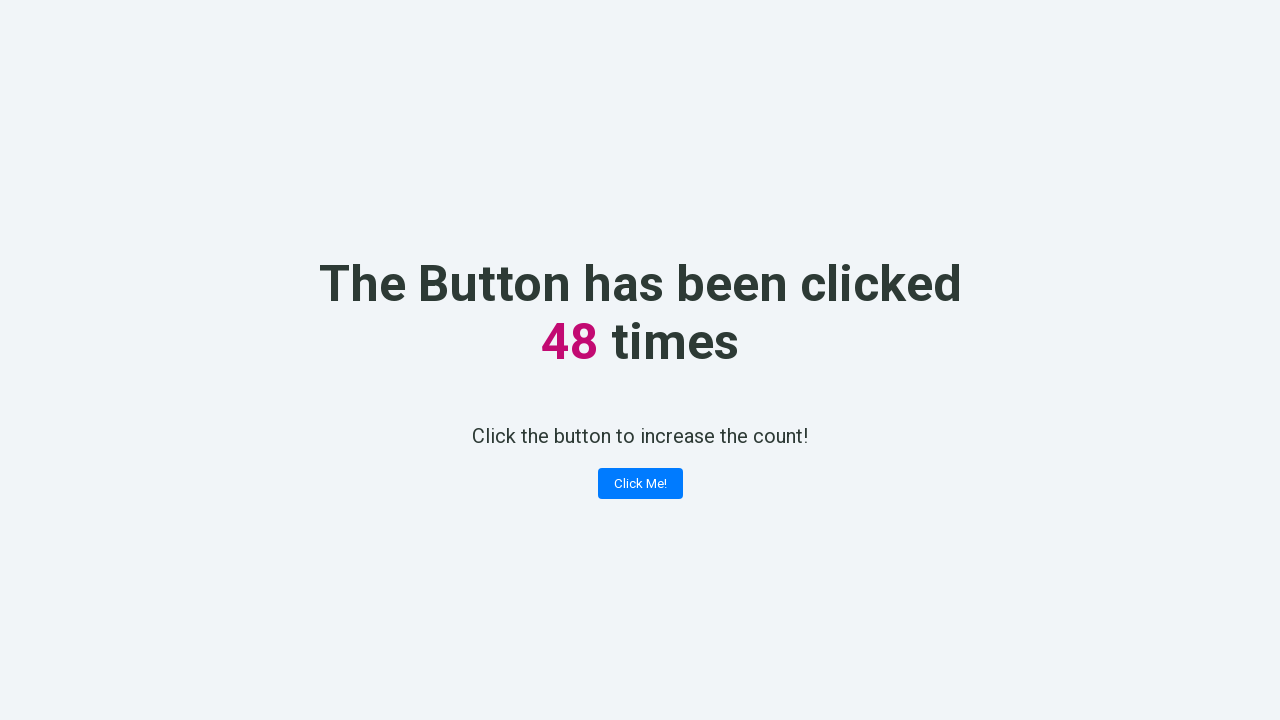

Retrieved counter value: 48
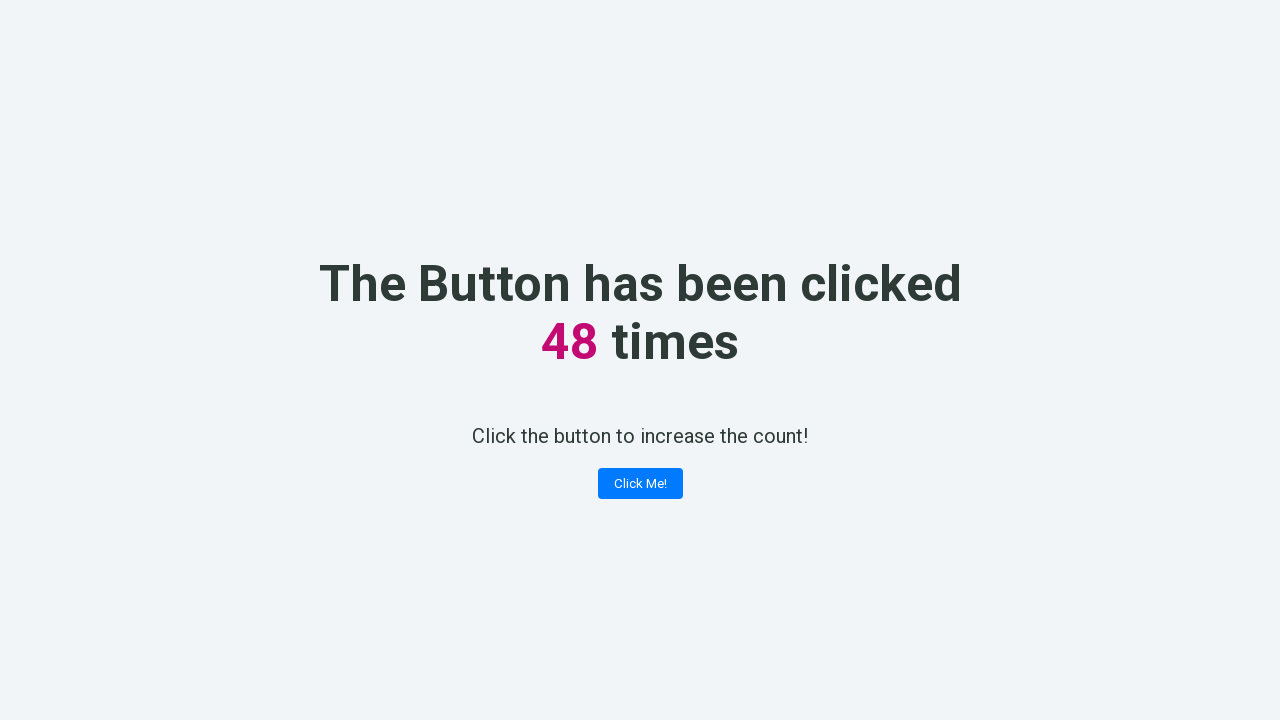

Verified counter incremented correctly to 48
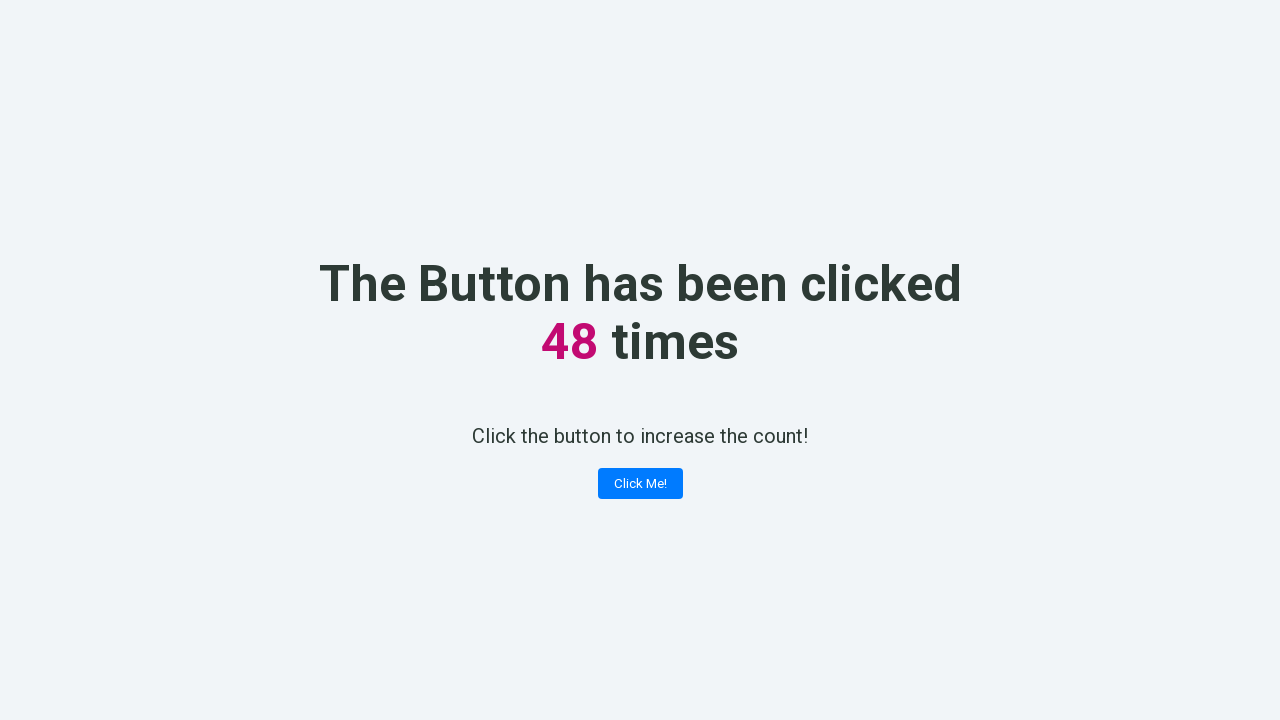

Clicked the counter button (click #49) at (640, 484) on button.button
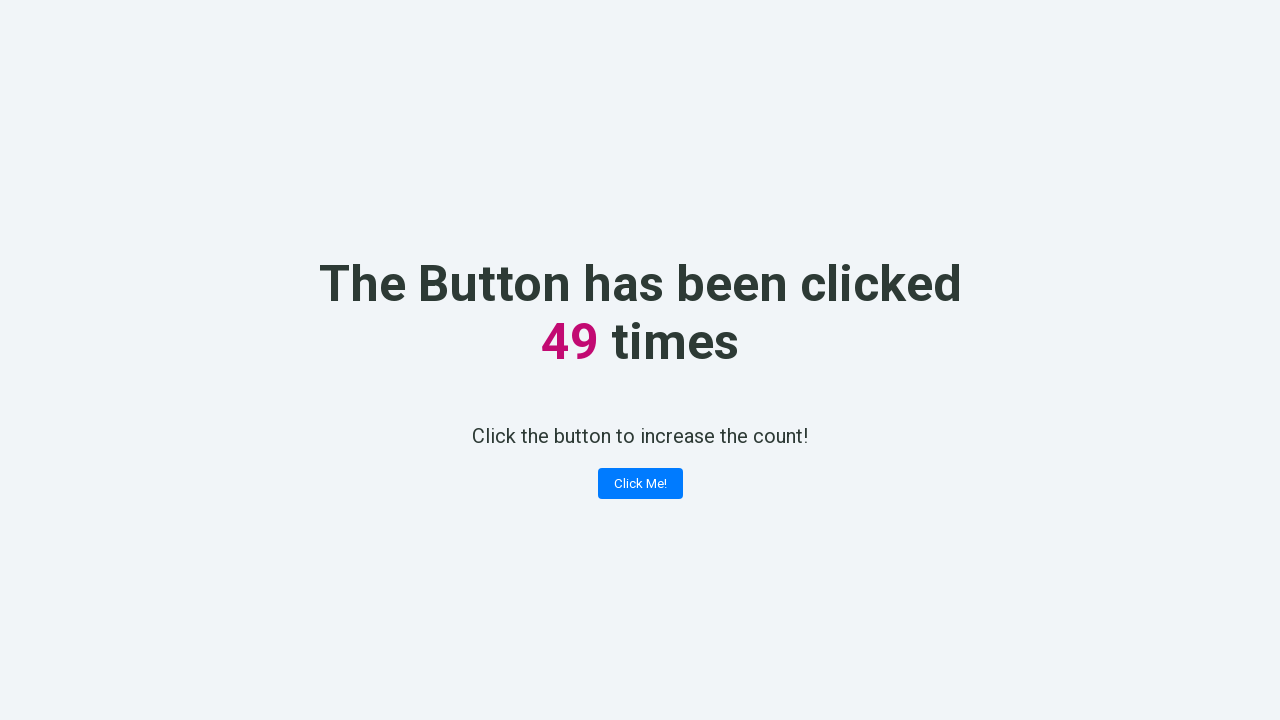

Retrieved counter value: 49
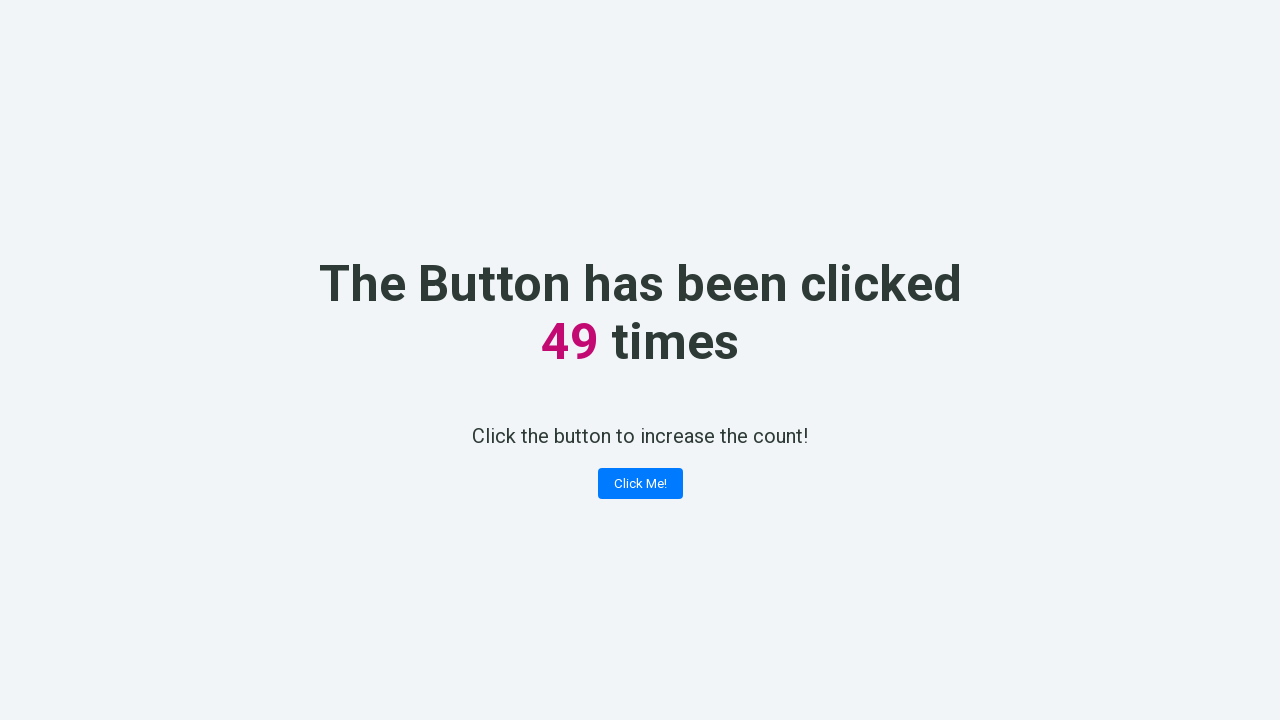

Verified counter incremented correctly to 49
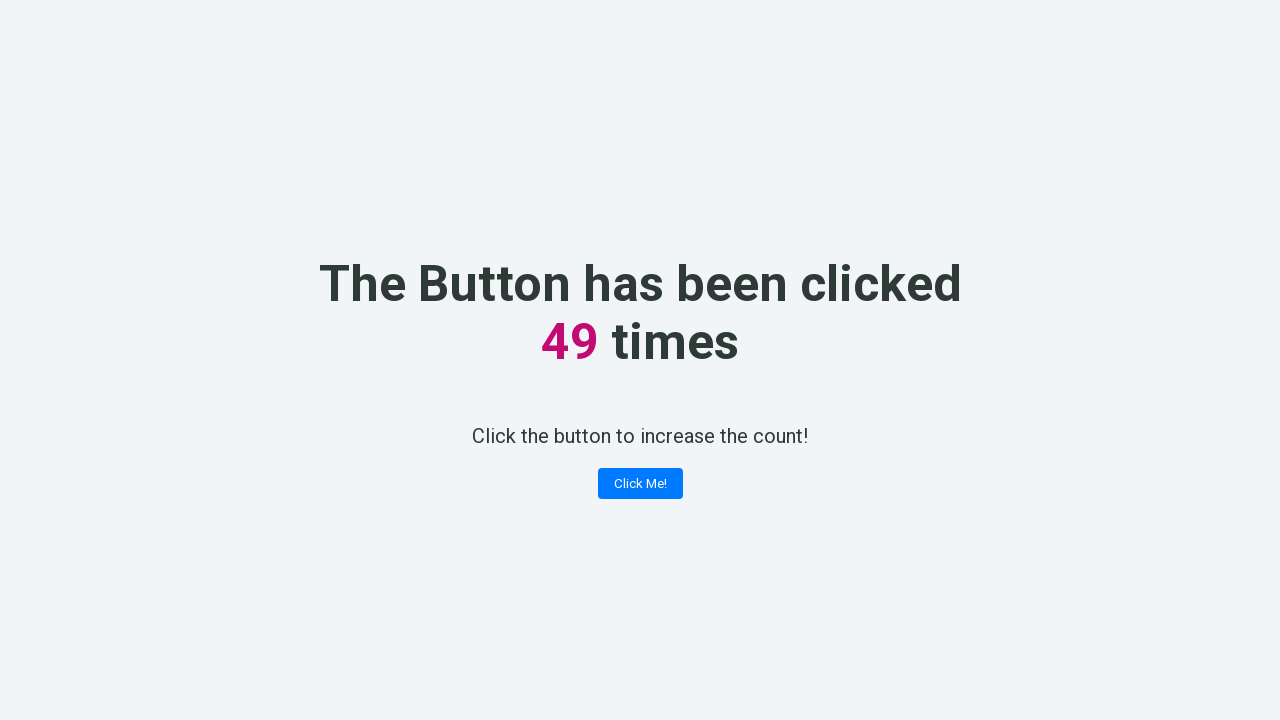

Clicked the counter button (click #50) at (640, 484) on button.button
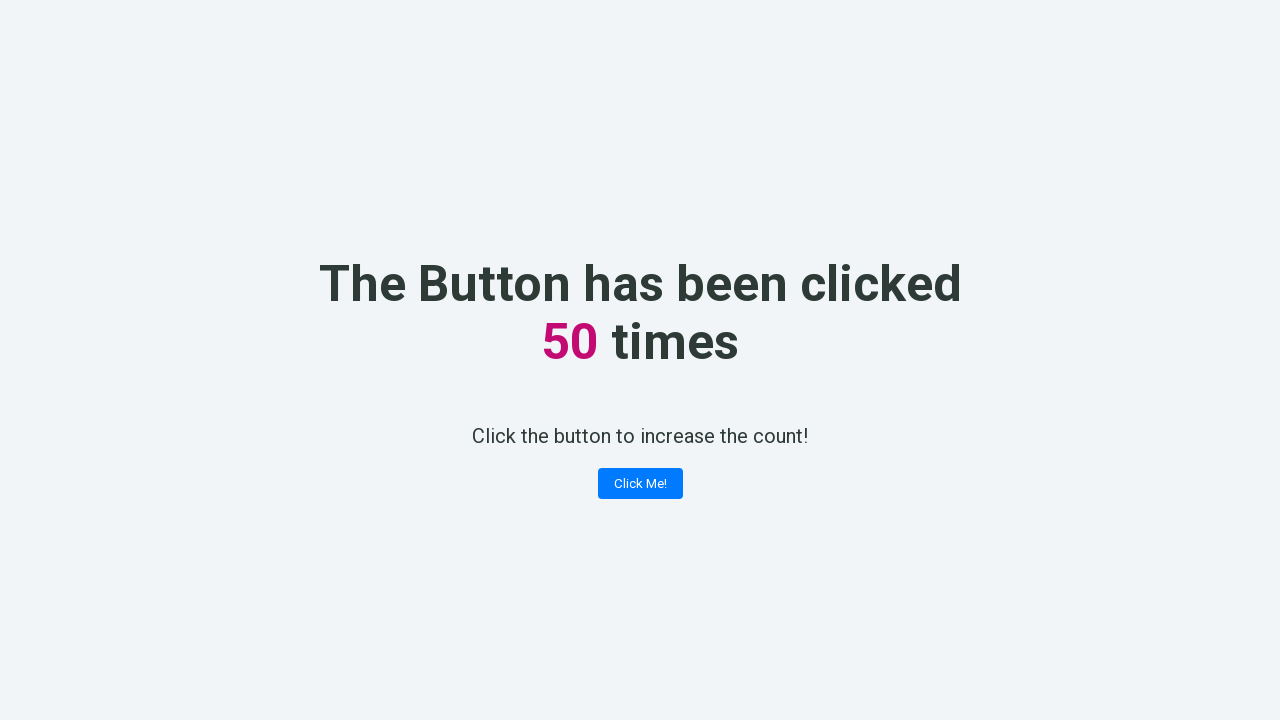

Retrieved counter value: 50
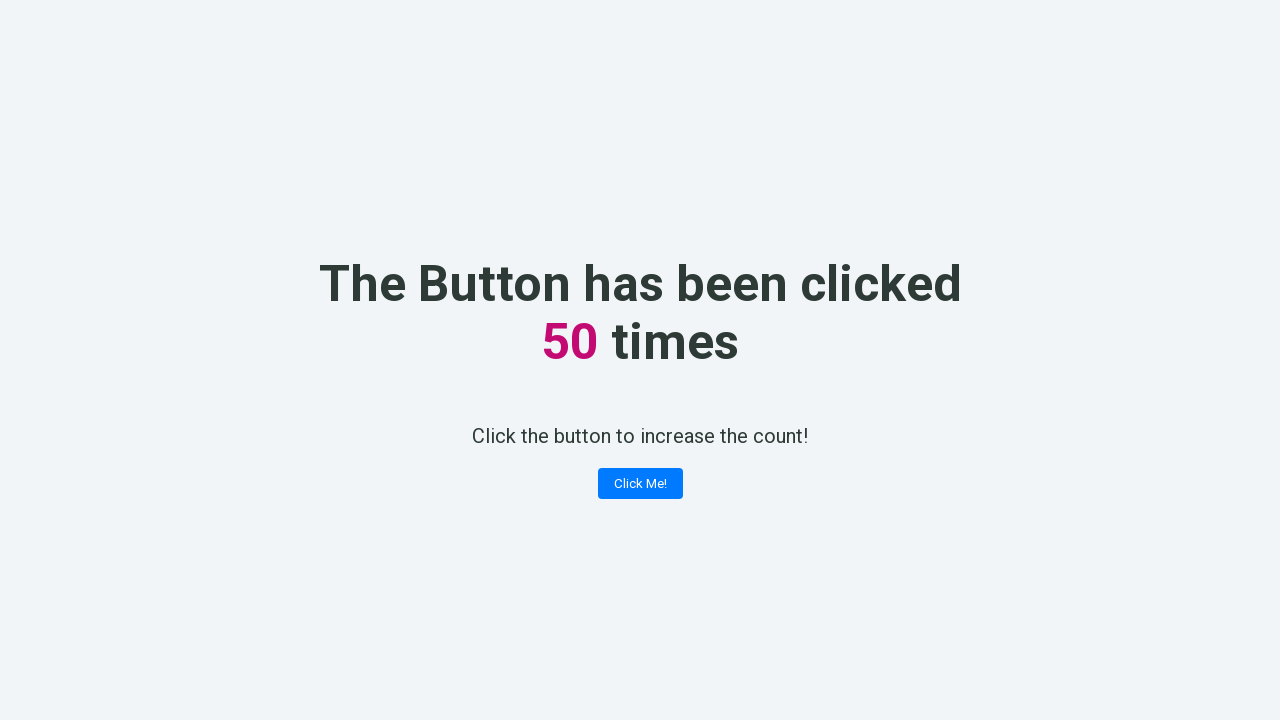

Verified counter incremented correctly to 50
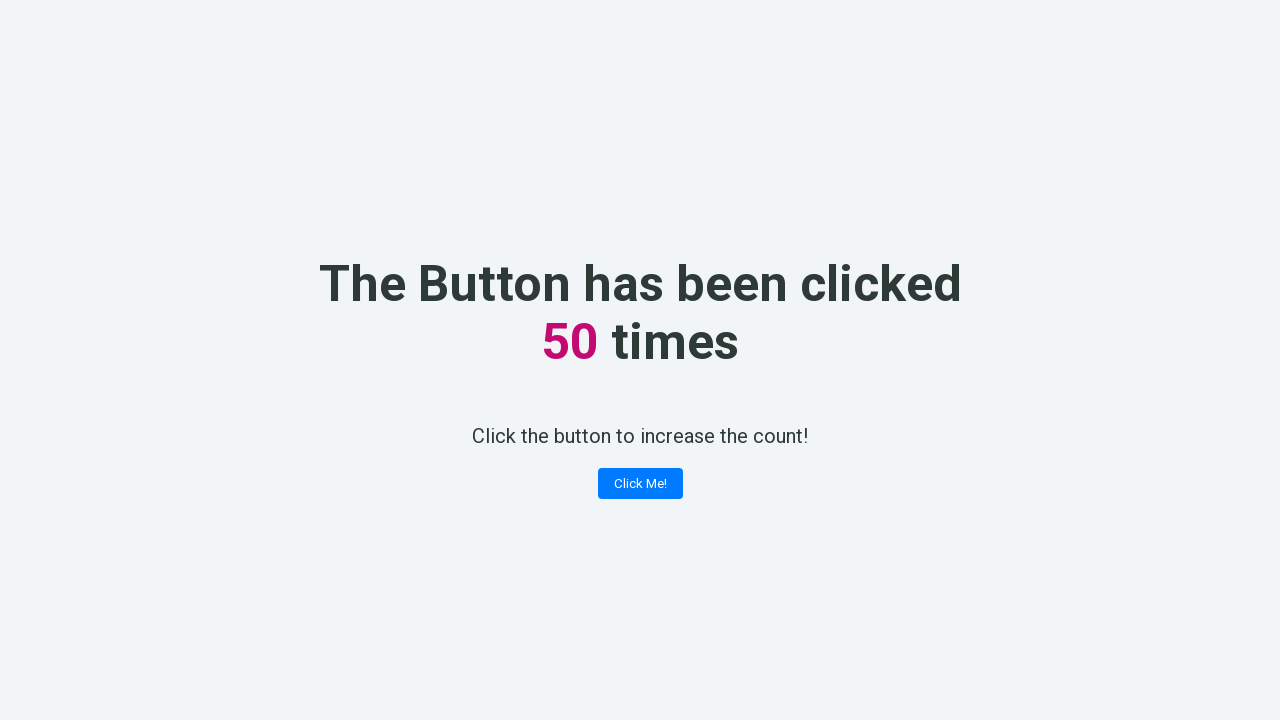

Clicked the counter button (click #51) at (640, 484) on button.button
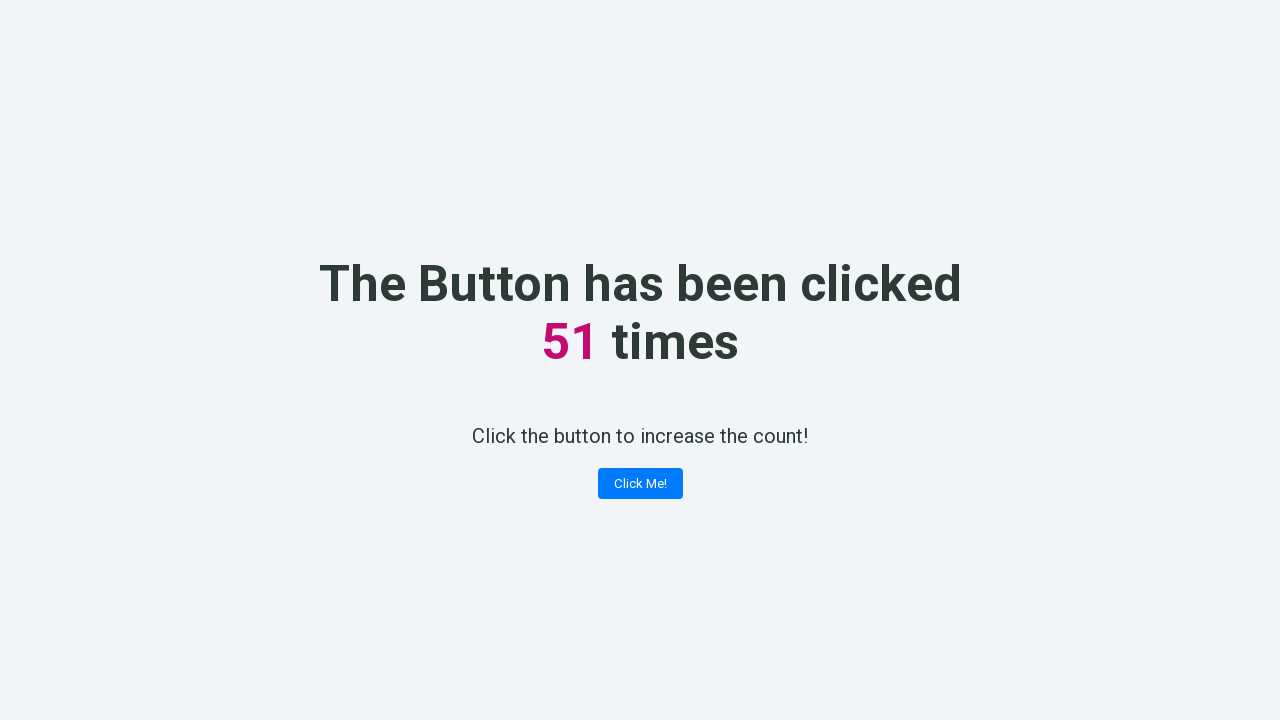

Retrieved counter value: 51
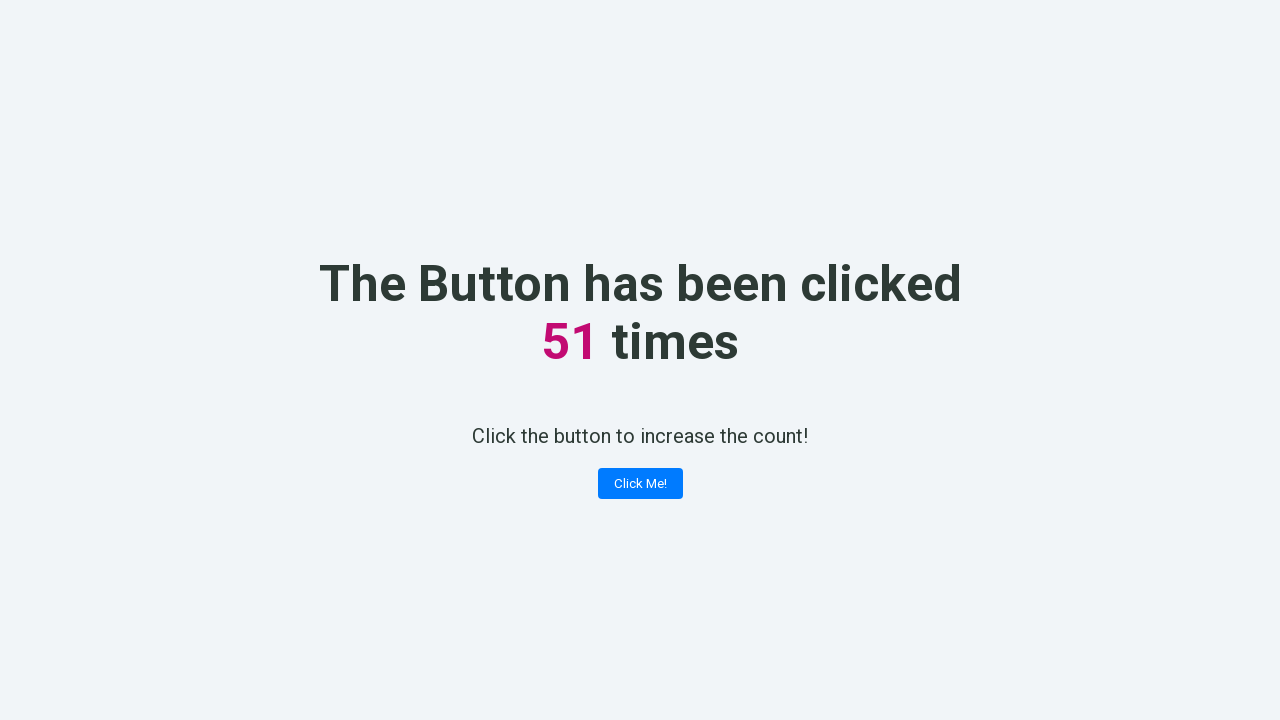

Verified counter incremented correctly to 51
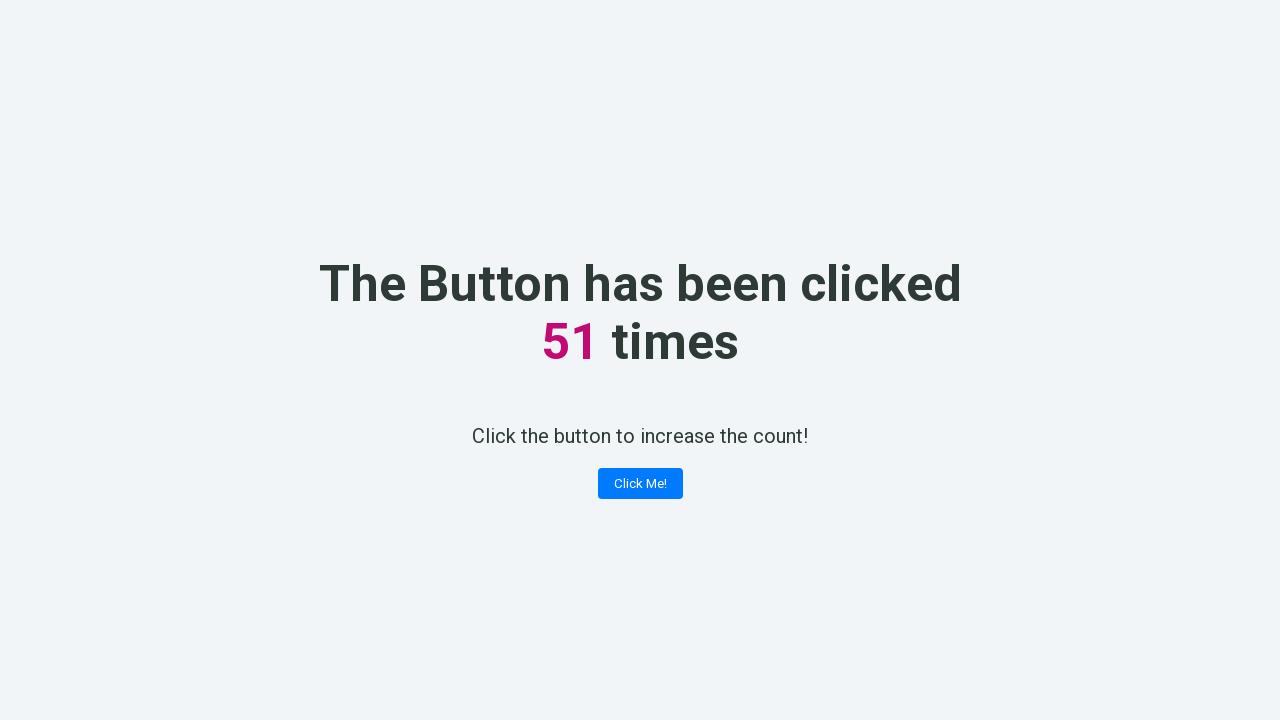

Clicked the counter button (click #52) at (640, 484) on button.button
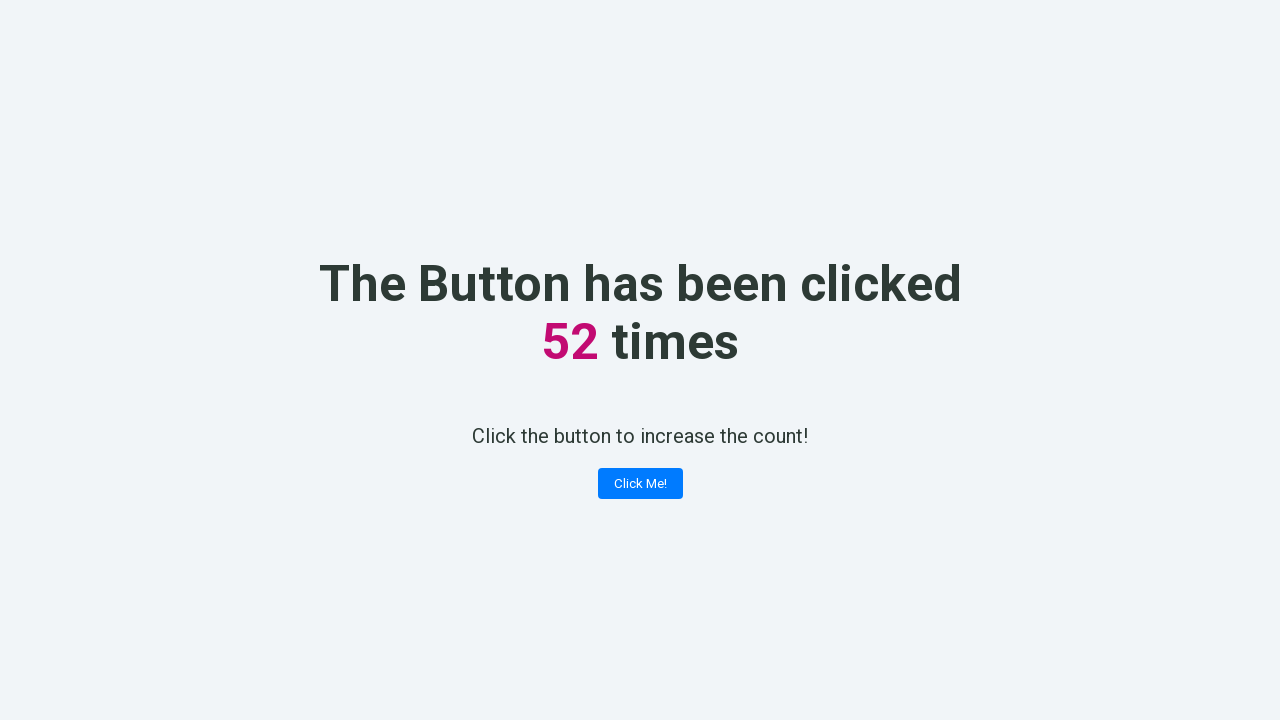

Retrieved counter value: 52
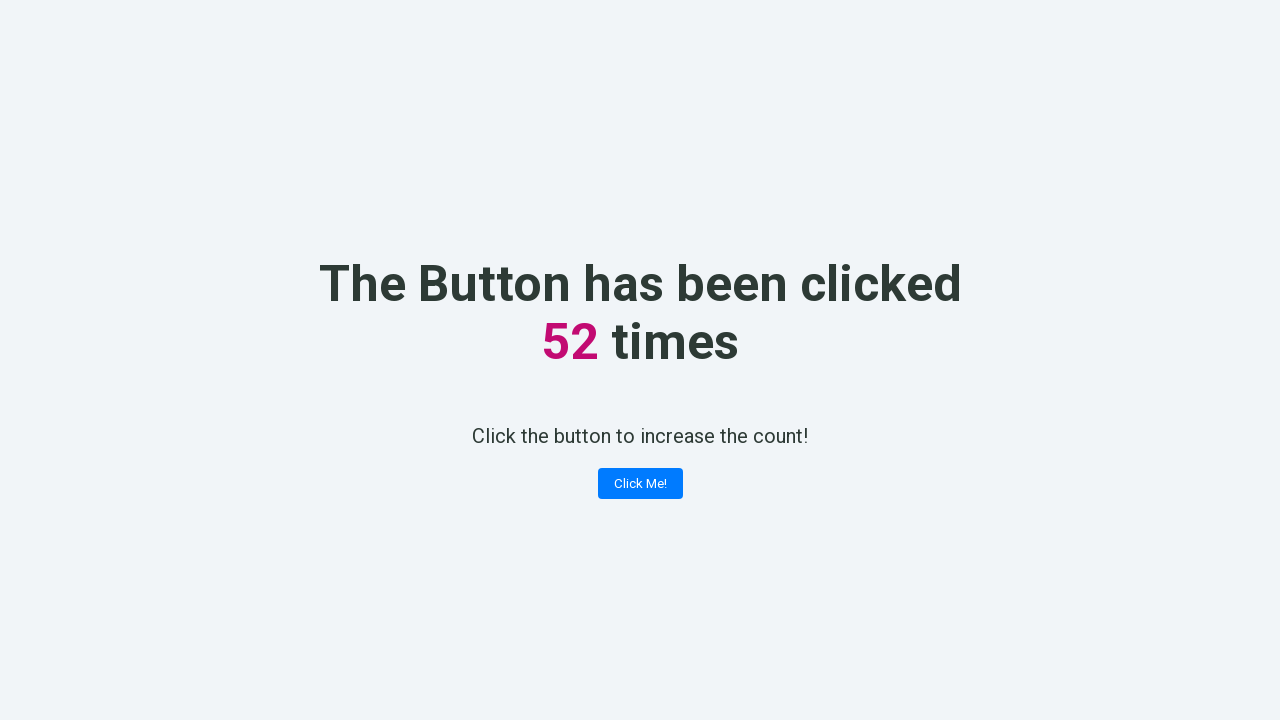

Verified counter incremented correctly to 52
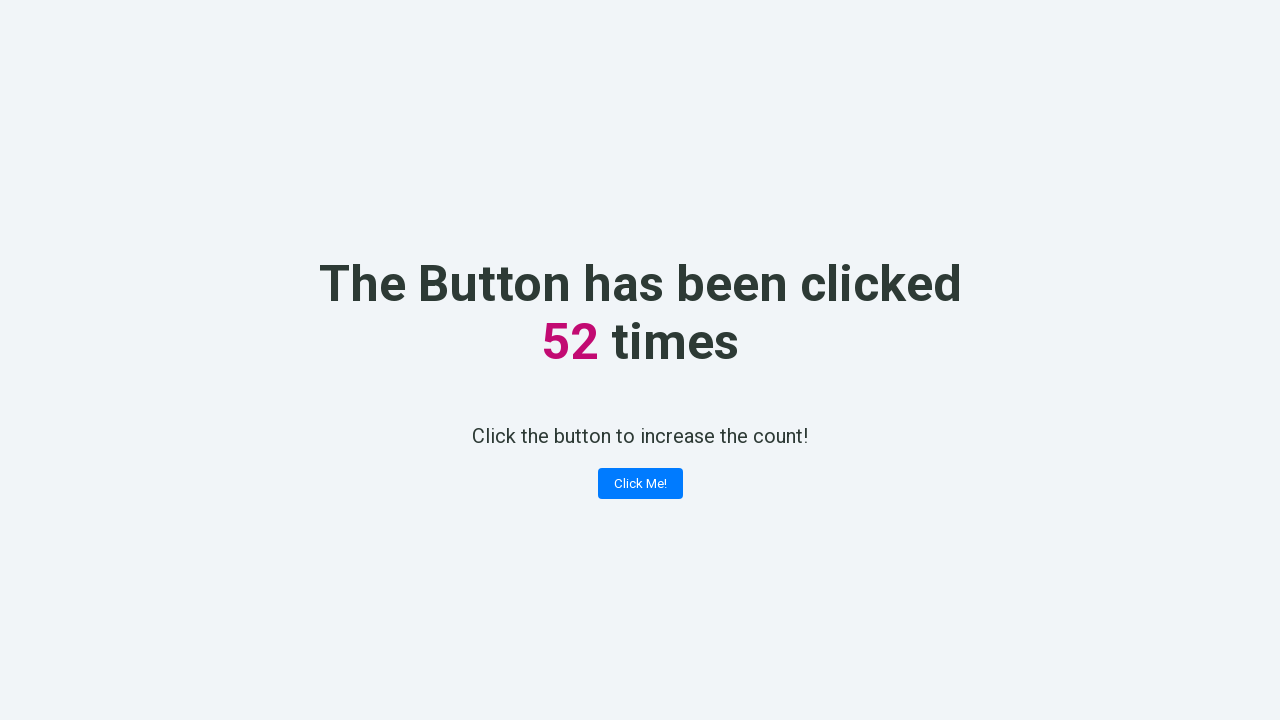

Clicked the counter button (click #53) at (640, 484) on button.button
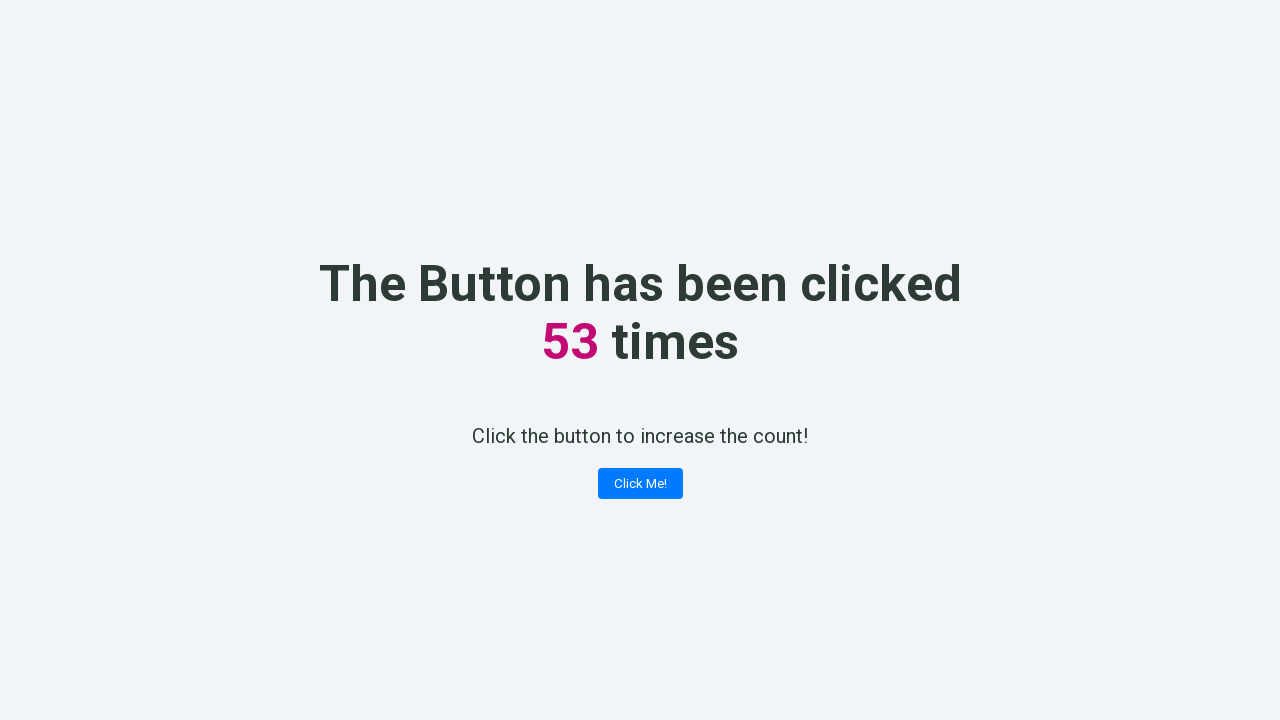

Retrieved counter value: 53
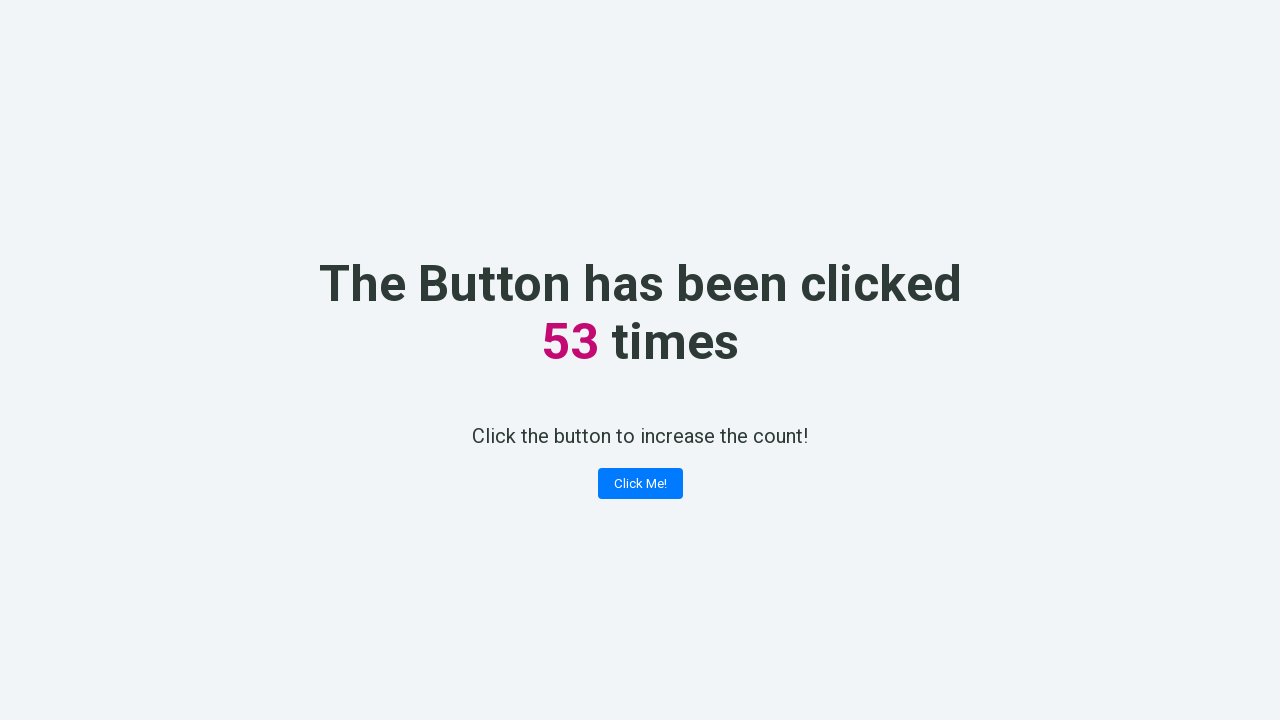

Verified counter incremented correctly to 53
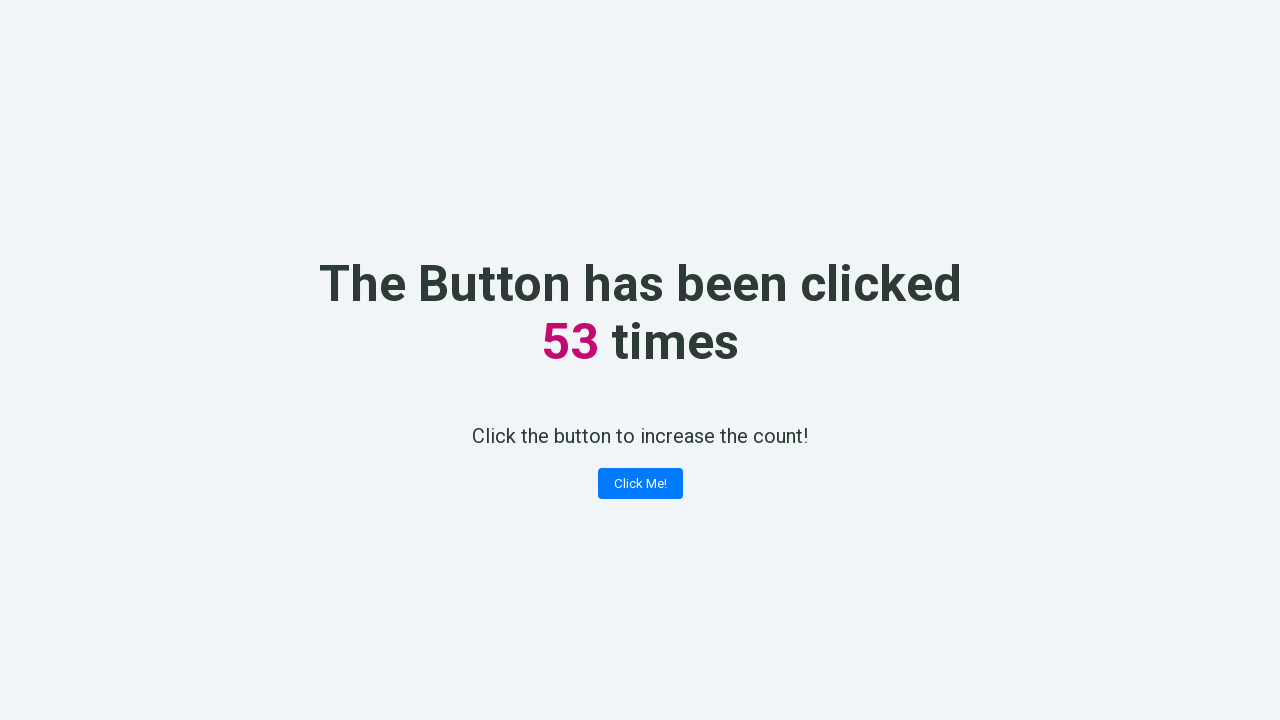

Clicked the counter button (click #54) at (640, 484) on button.button
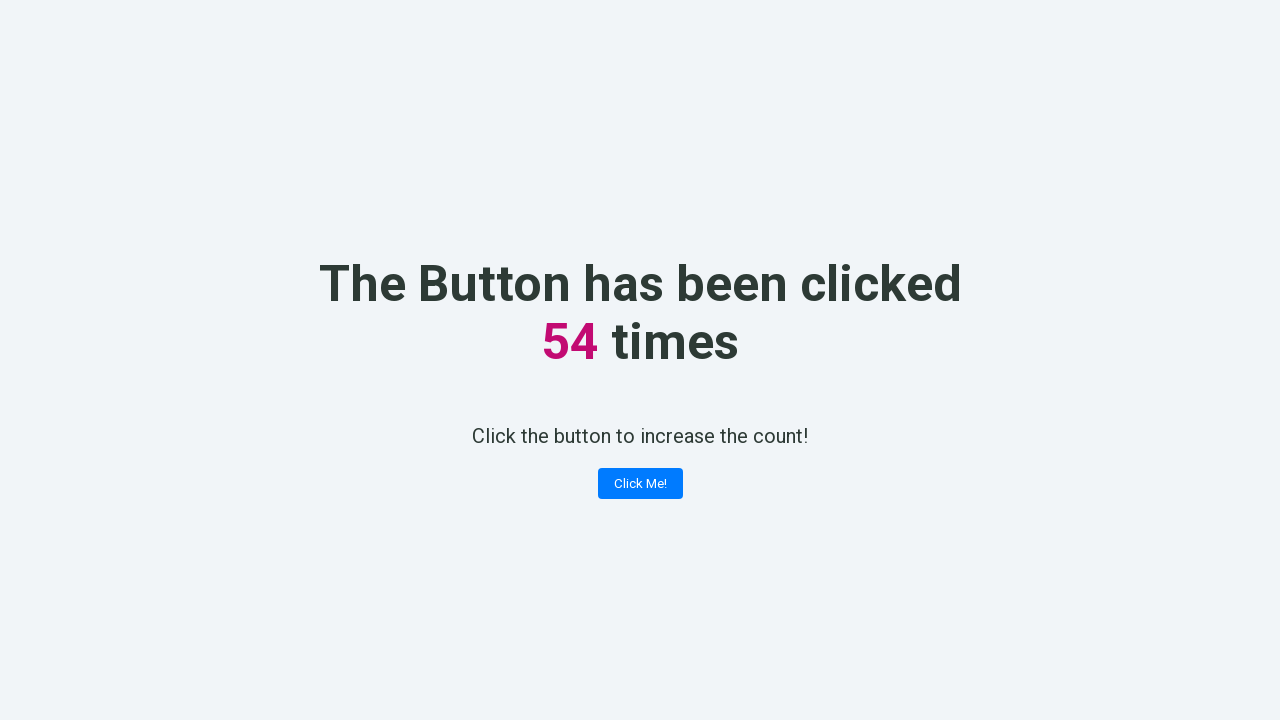

Retrieved counter value: 54
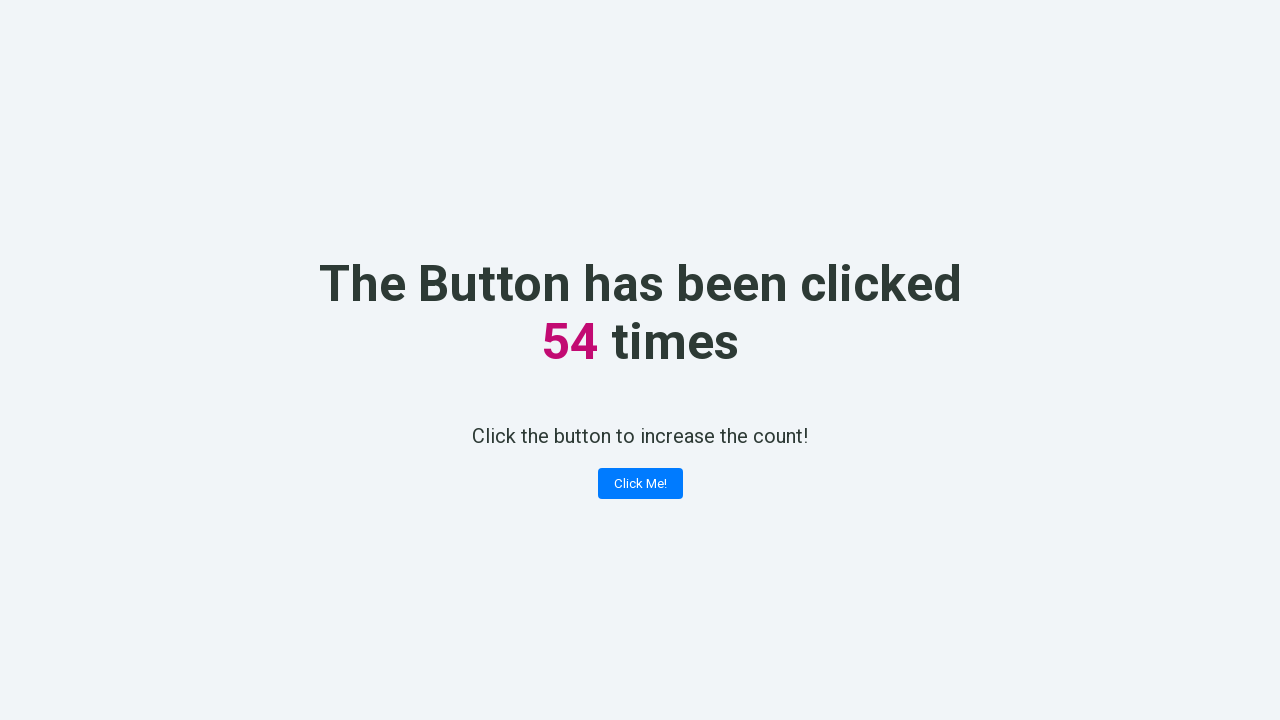

Verified counter incremented correctly to 54
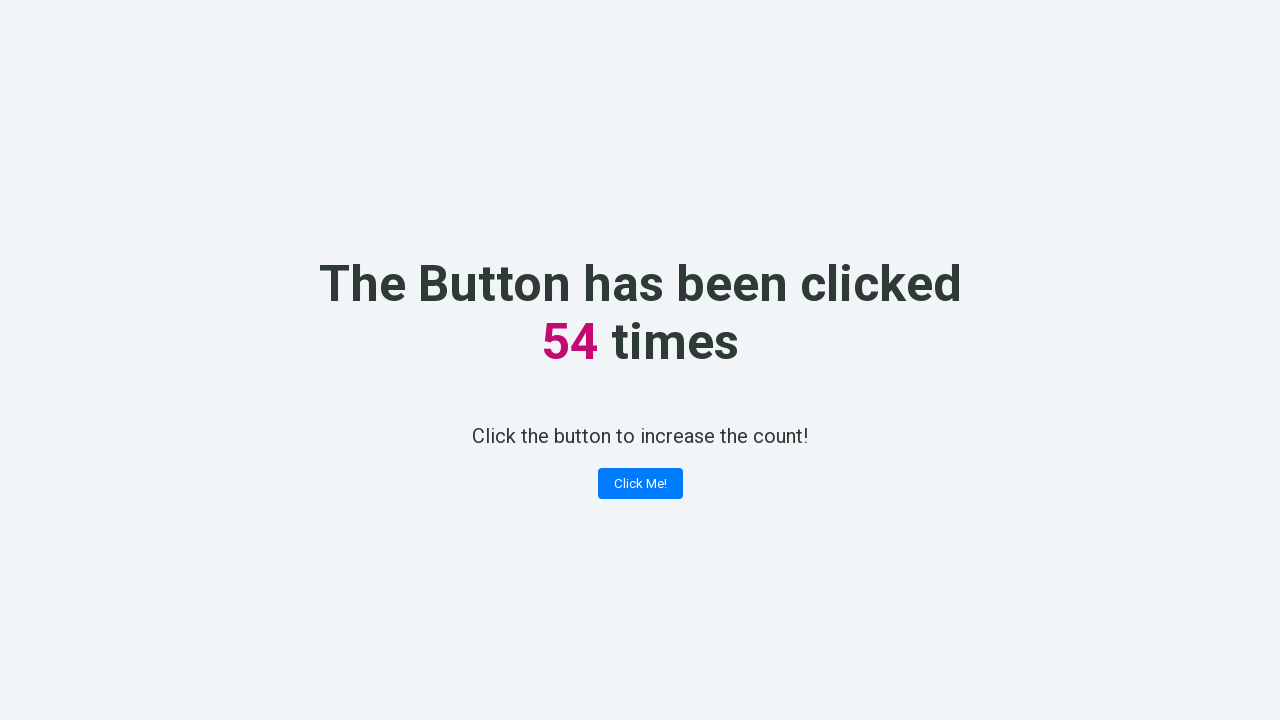

Clicked the counter button (click #55) at (640, 484) on button.button
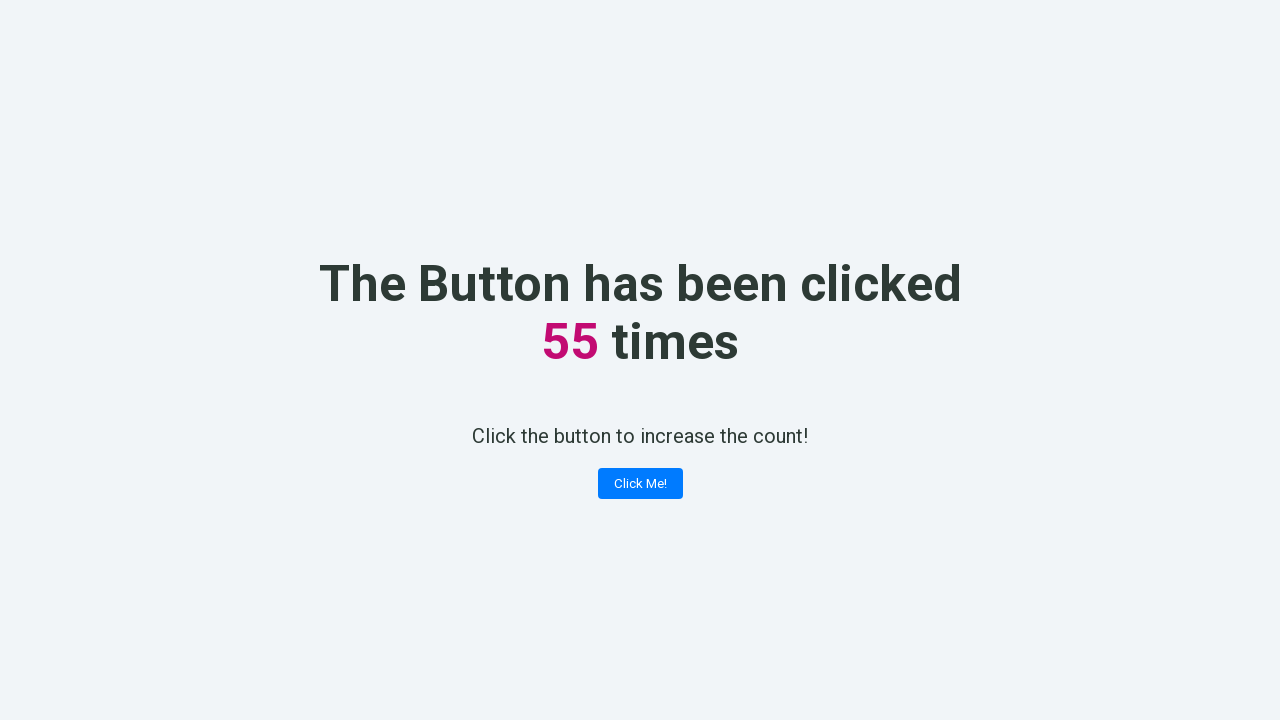

Retrieved counter value: 55
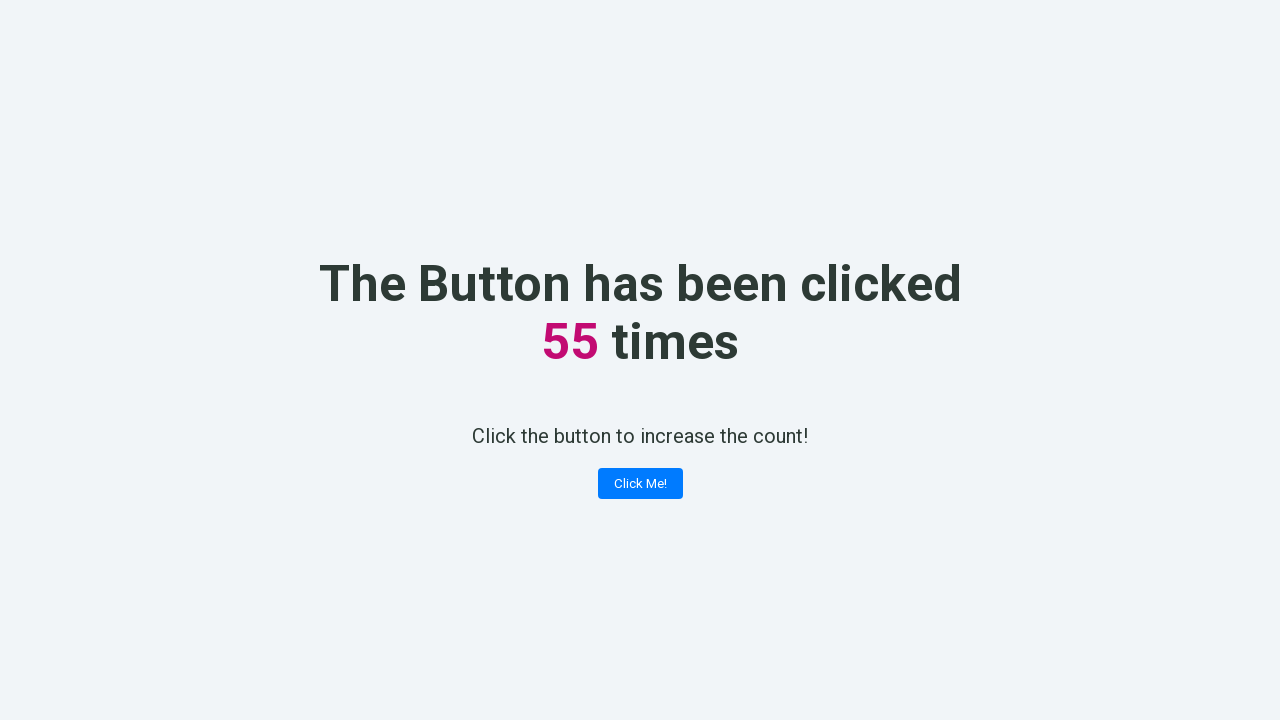

Verified counter incremented correctly to 55
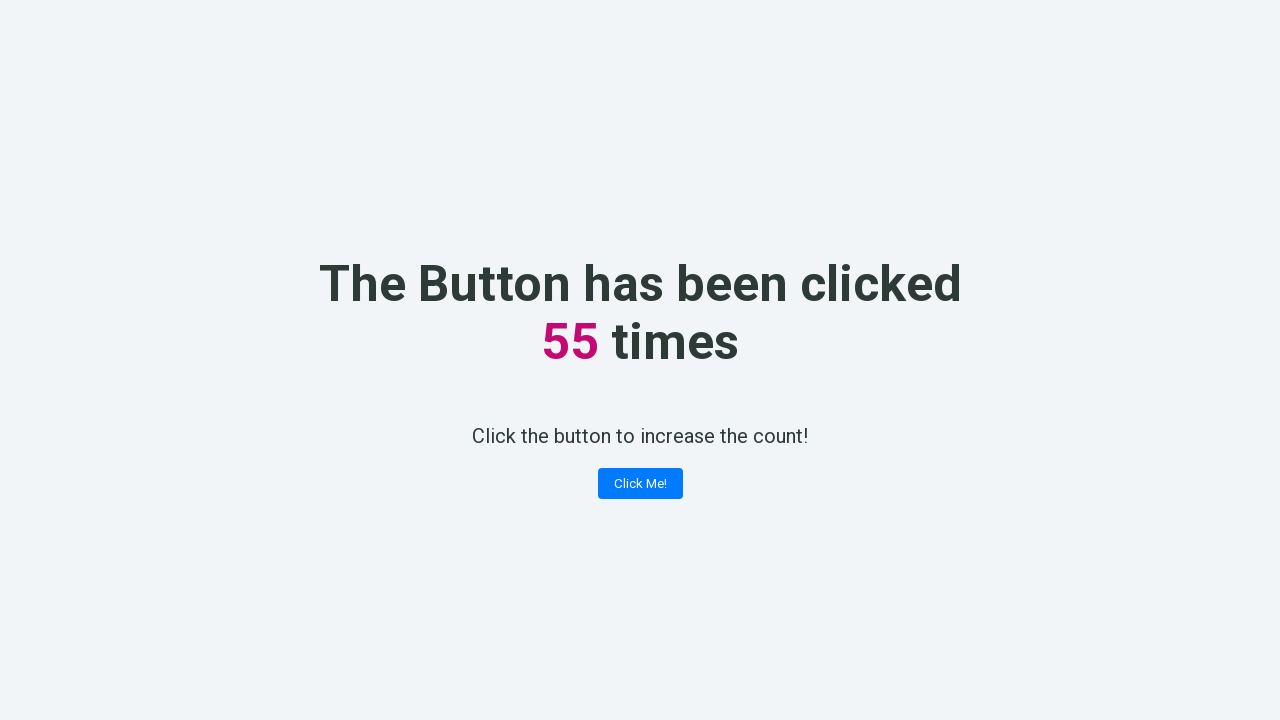

Clicked the counter button (click #56) at (640, 484) on button.button
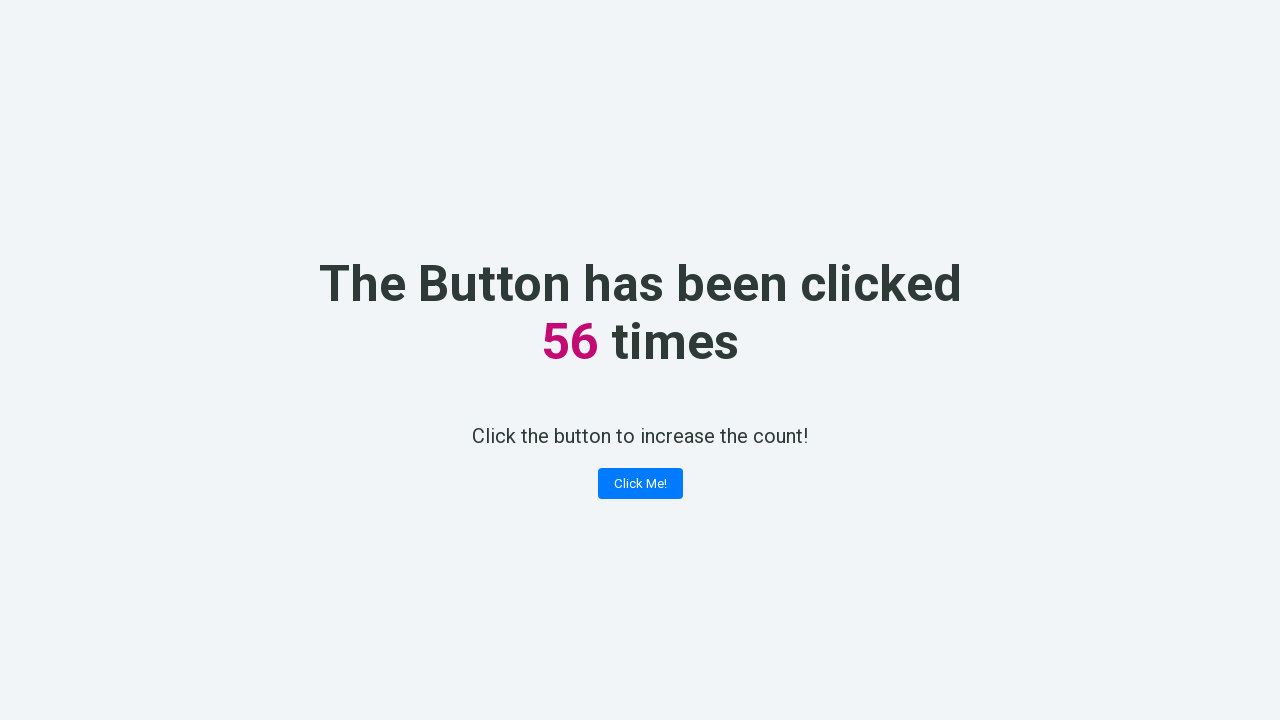

Retrieved counter value: 56
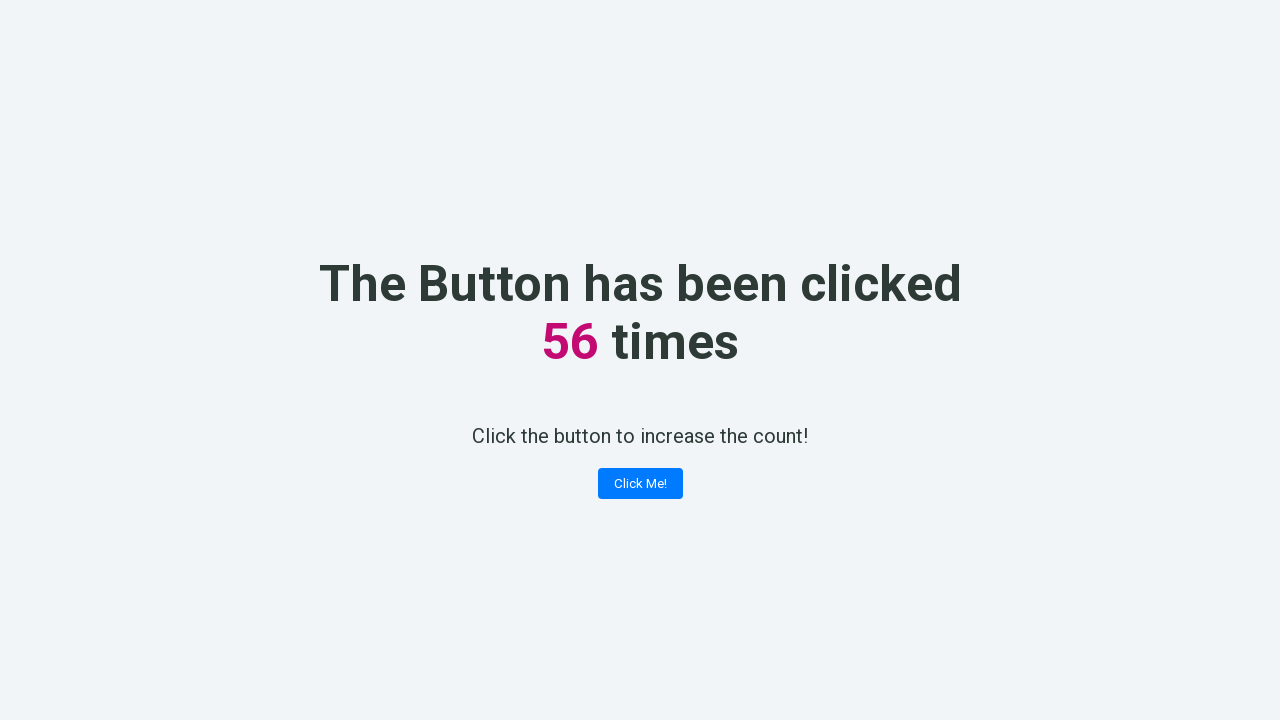

Verified counter incremented correctly to 56
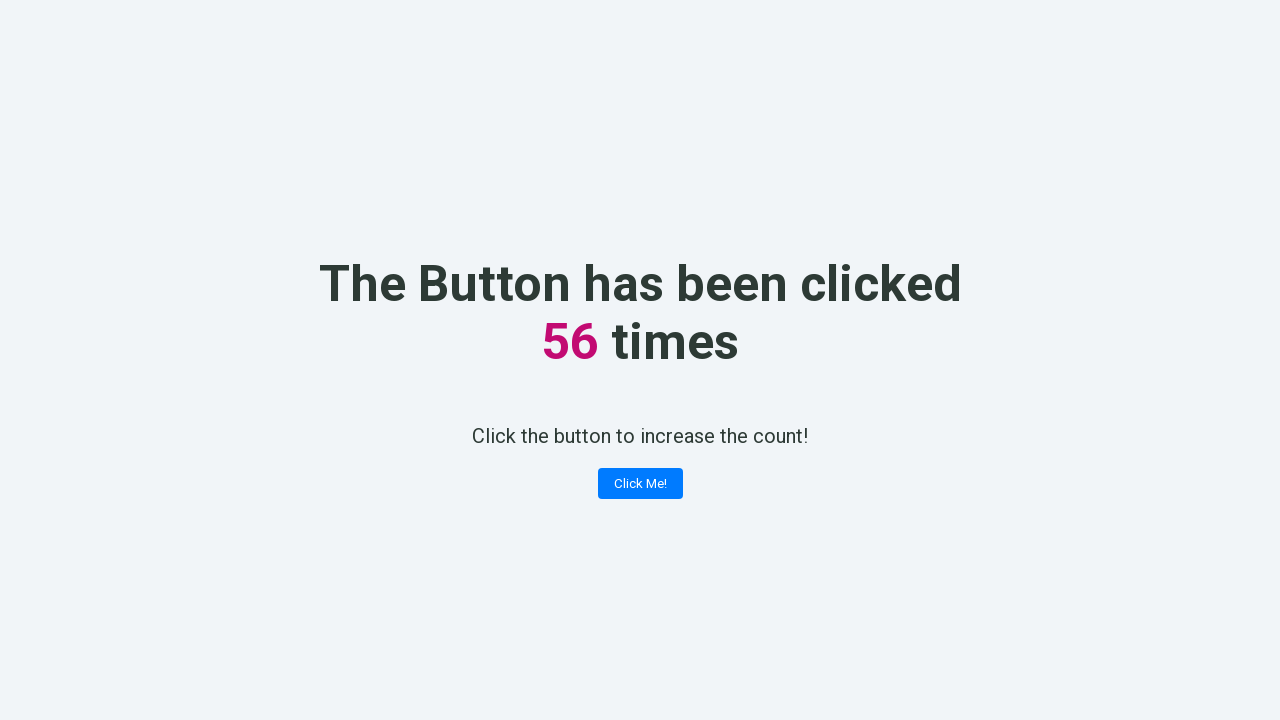

Clicked the counter button (click #57) at (640, 484) on button.button
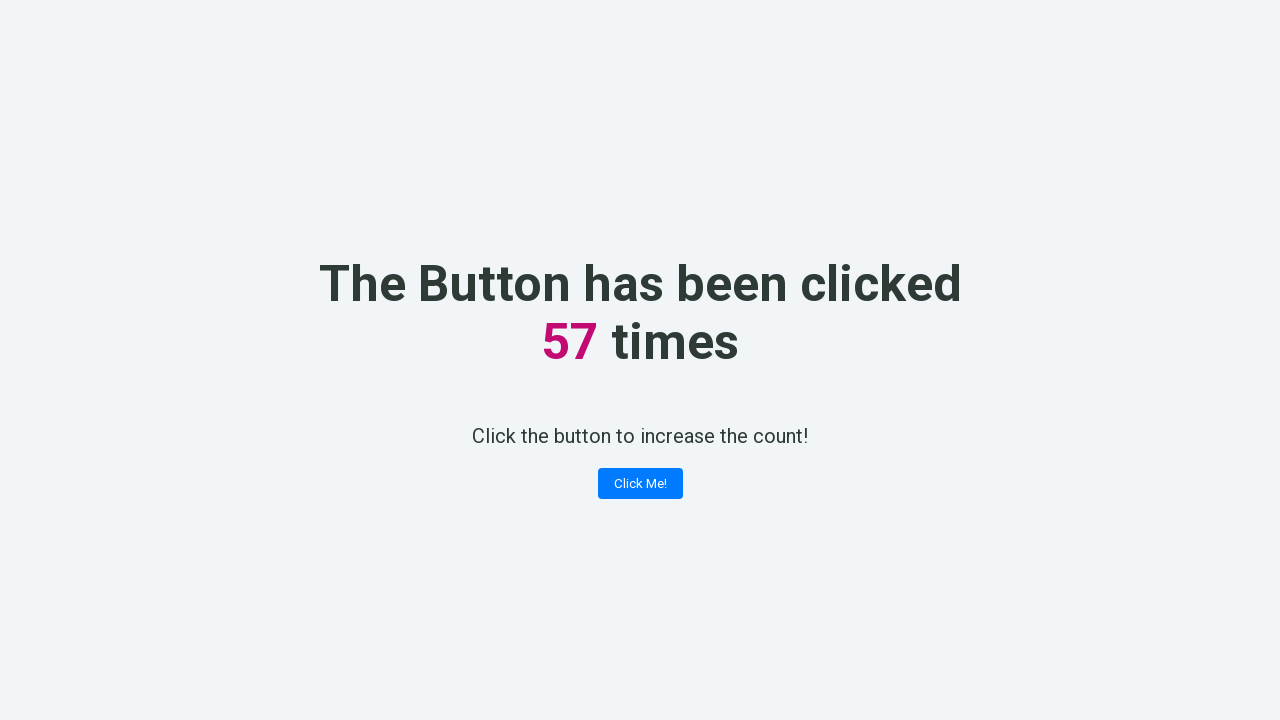

Retrieved counter value: 57
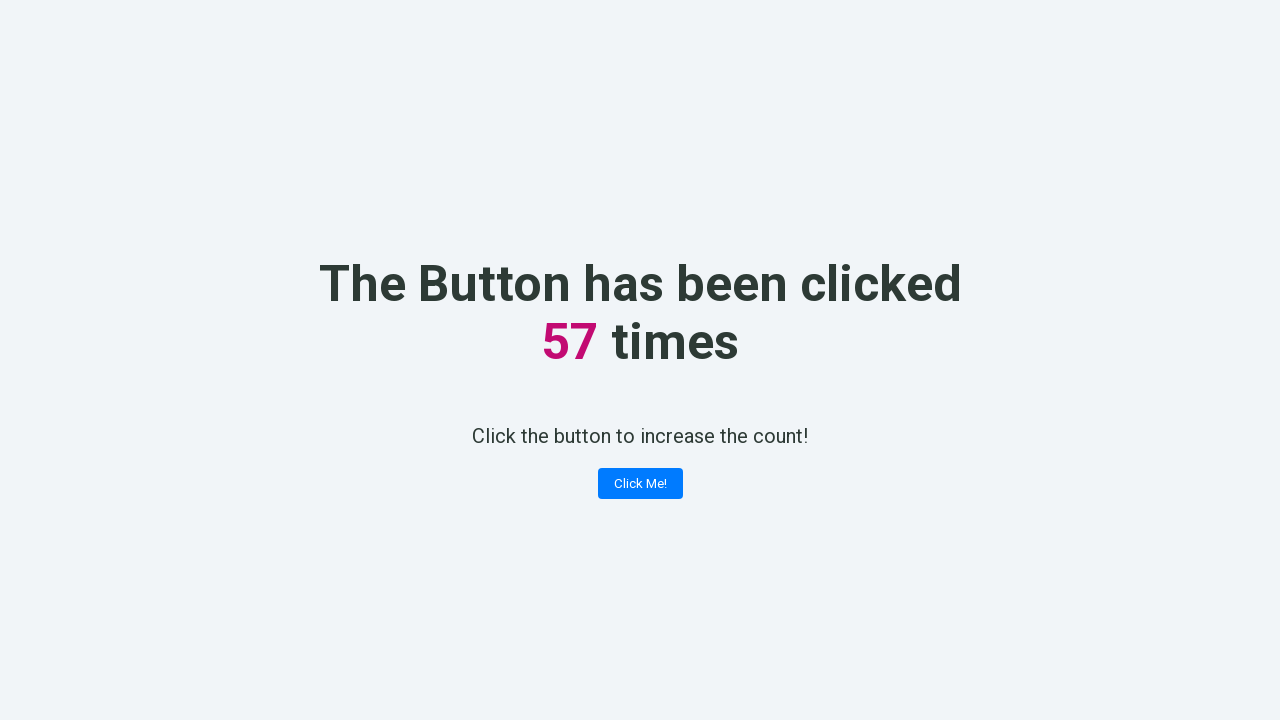

Verified counter incremented correctly to 57
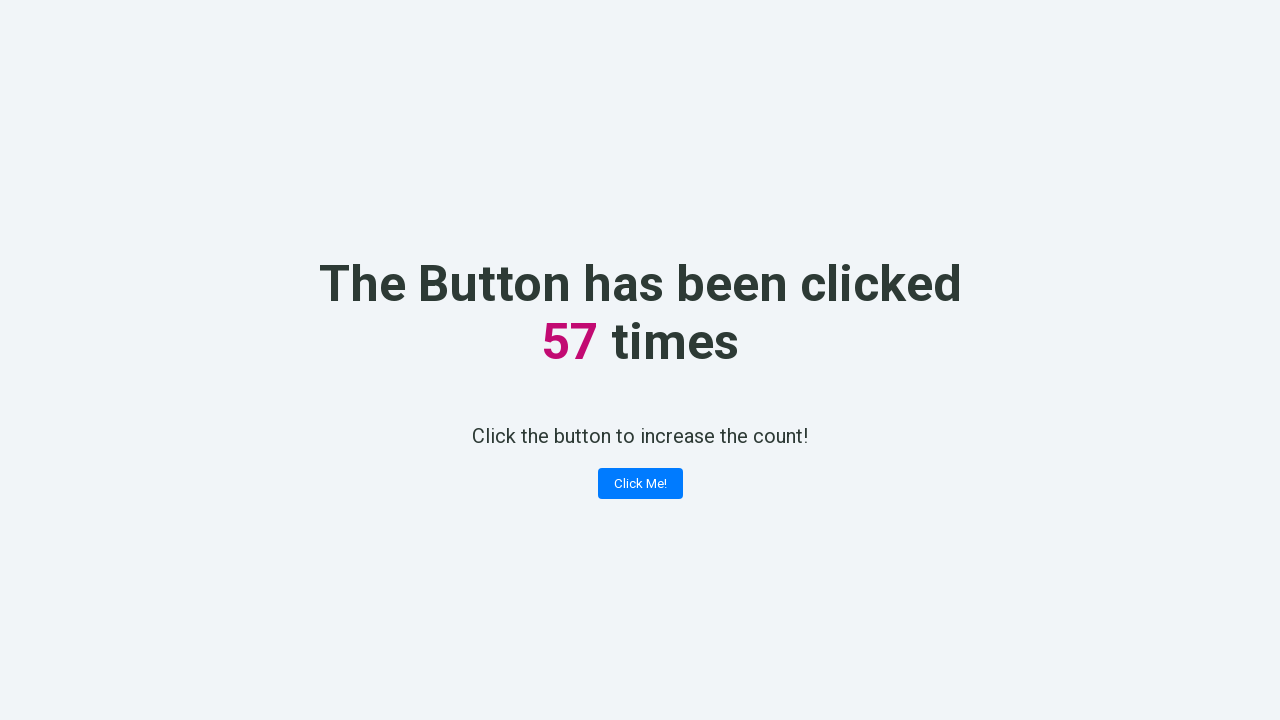

Clicked the counter button (click #58) at (640, 484) on button.button
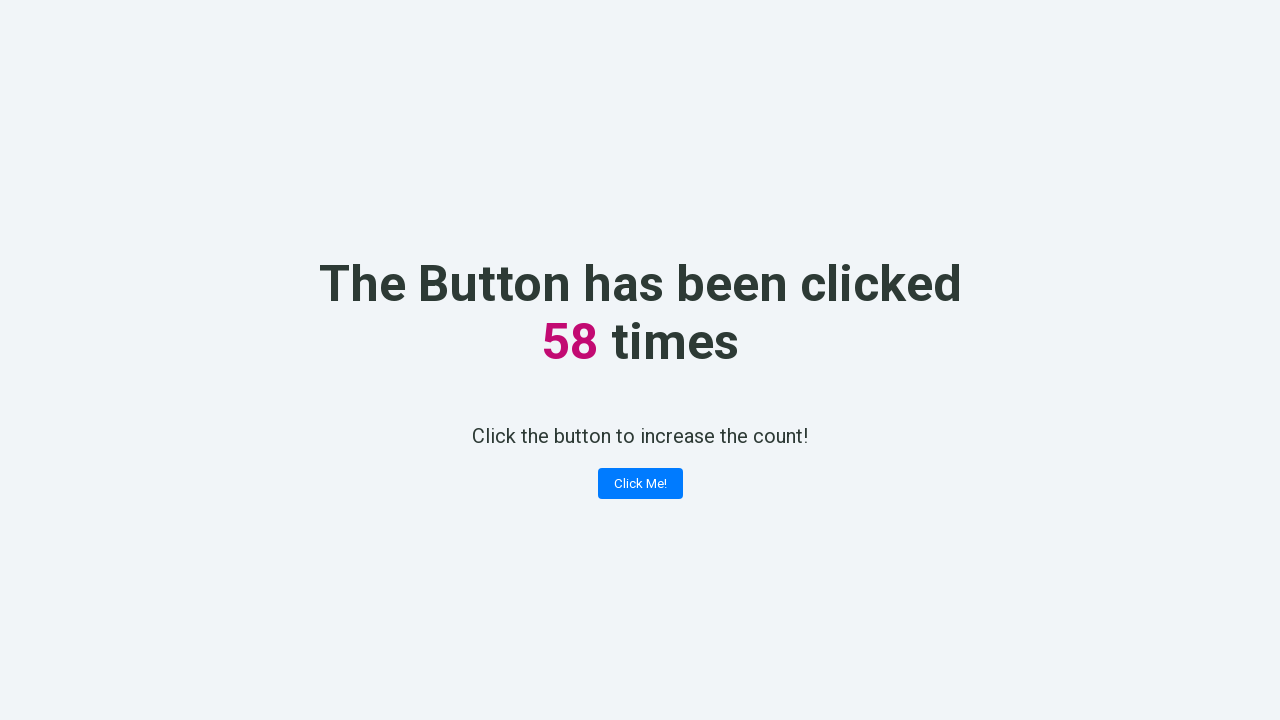

Retrieved counter value: 58
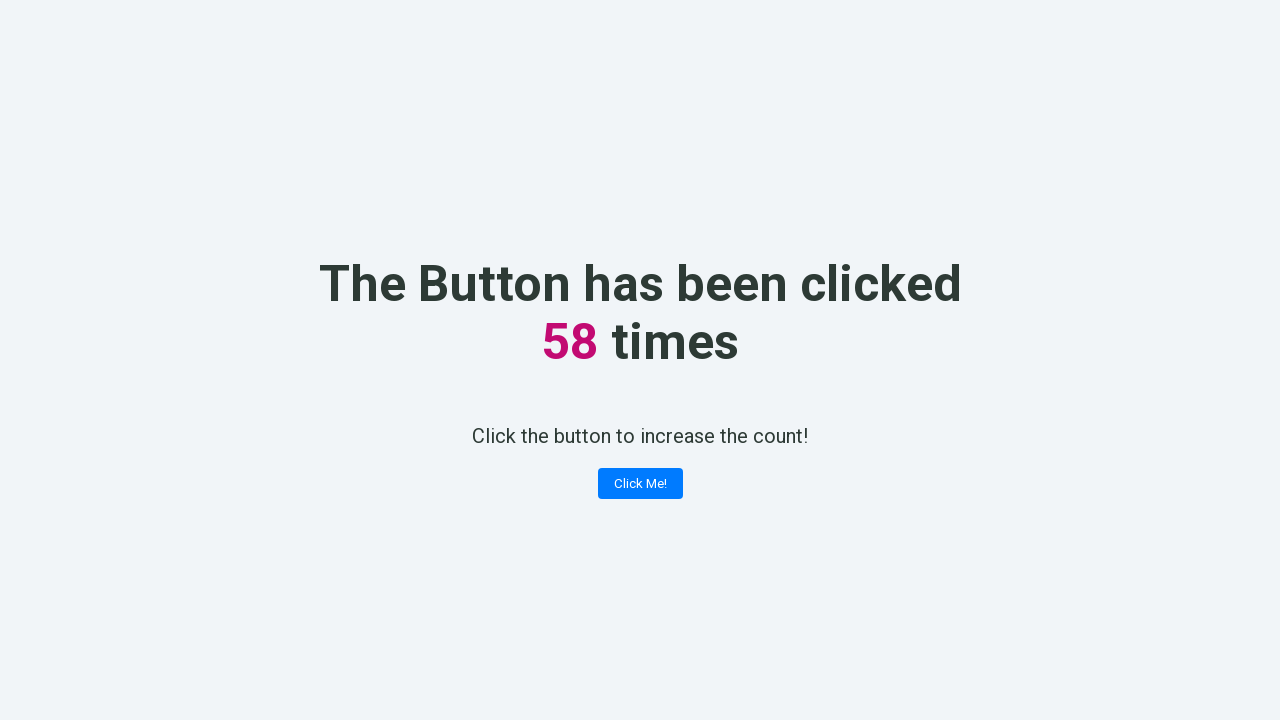

Verified counter incremented correctly to 58
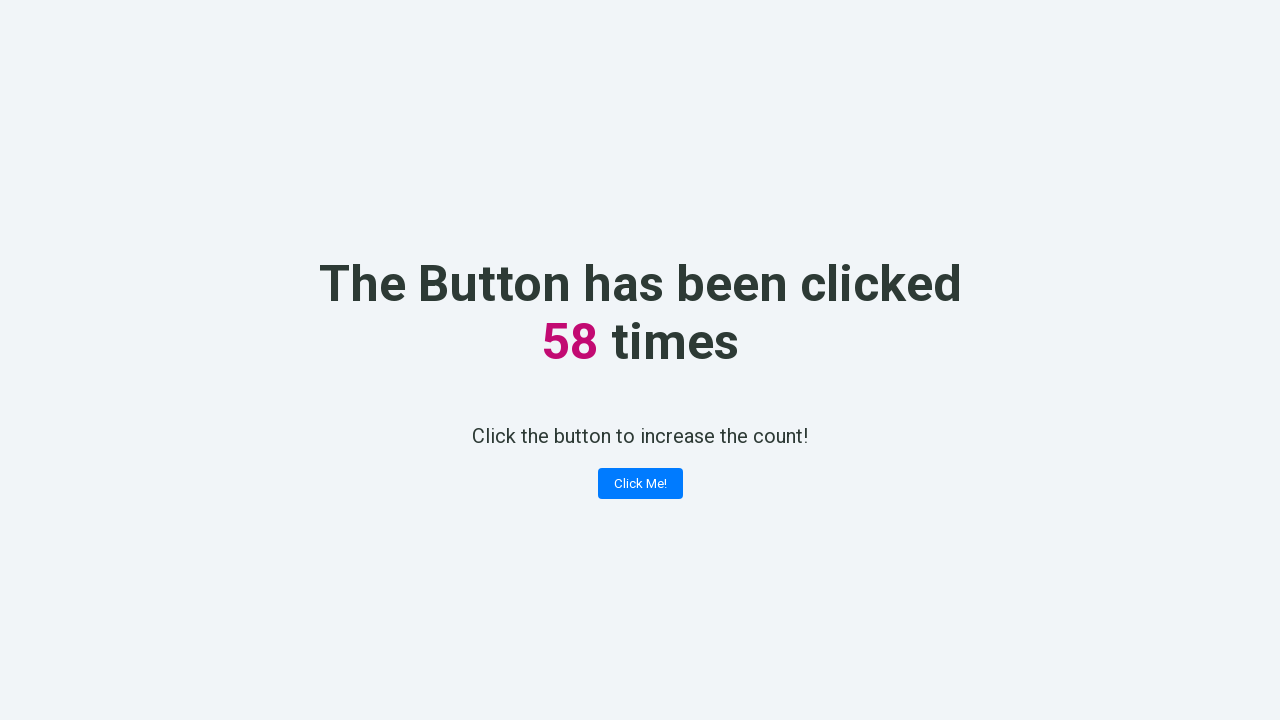

Clicked the counter button (click #59) at (640, 484) on button.button
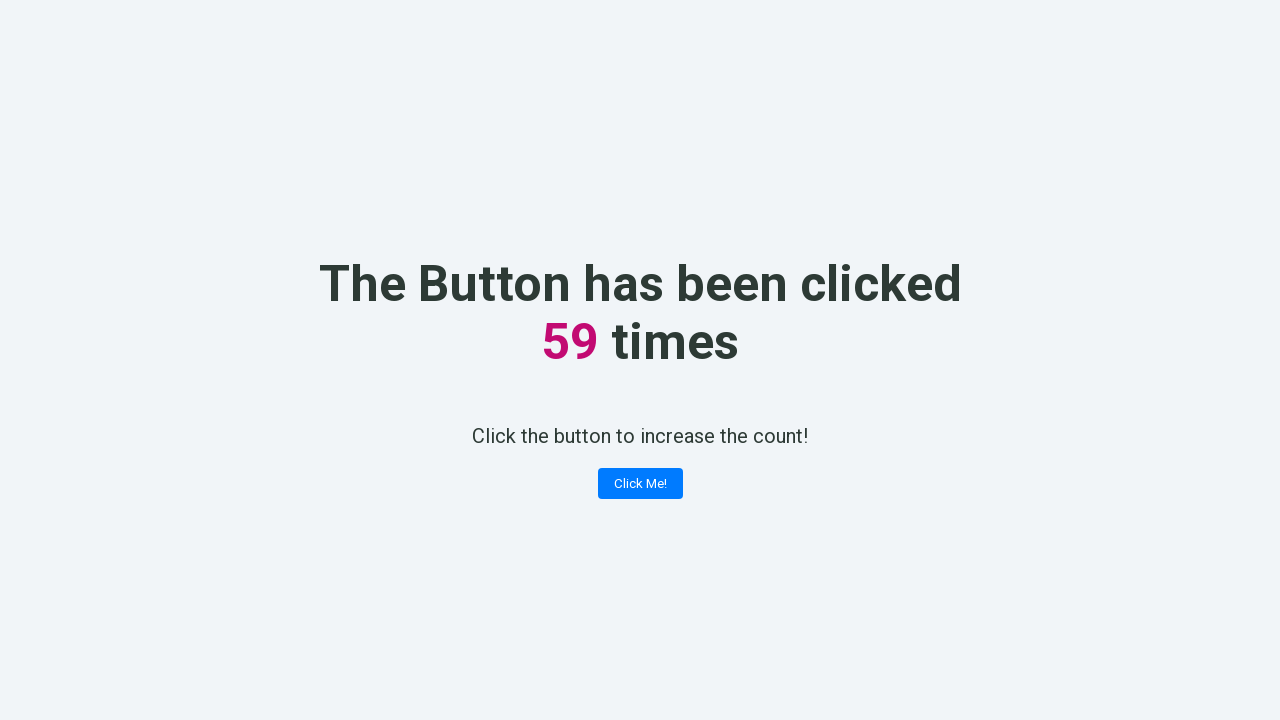

Retrieved counter value: 59
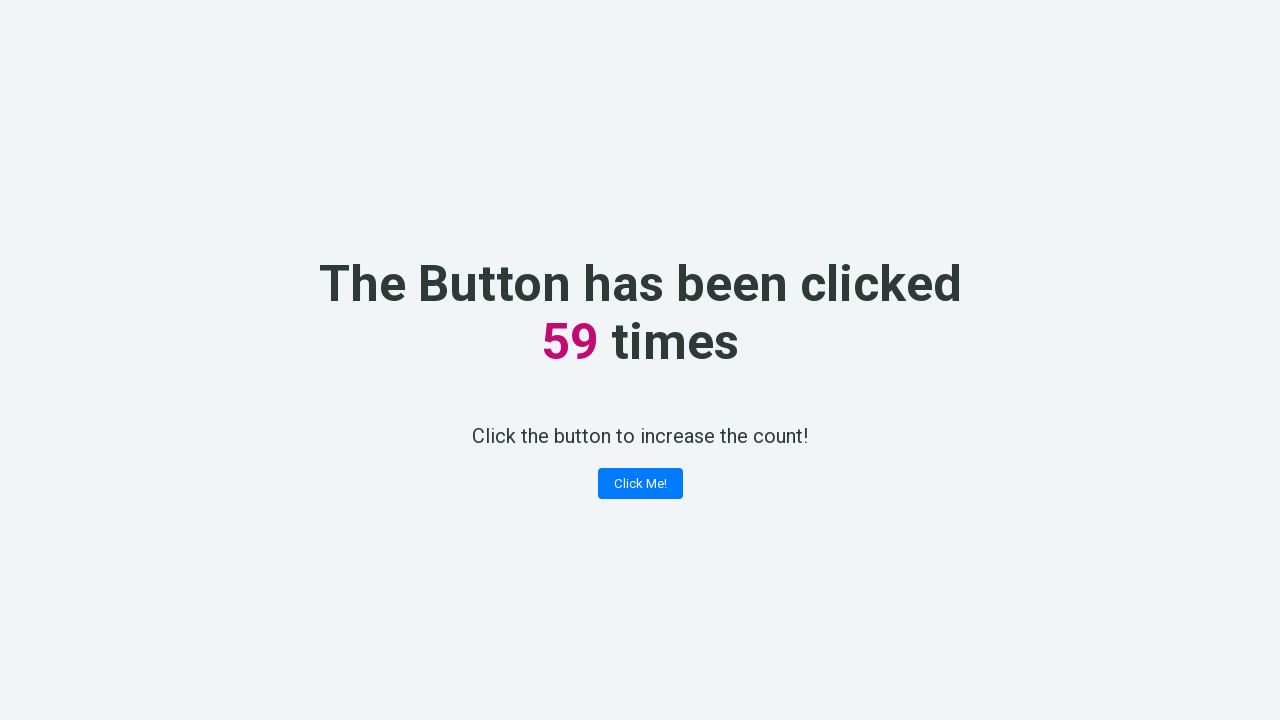

Verified counter incremented correctly to 59
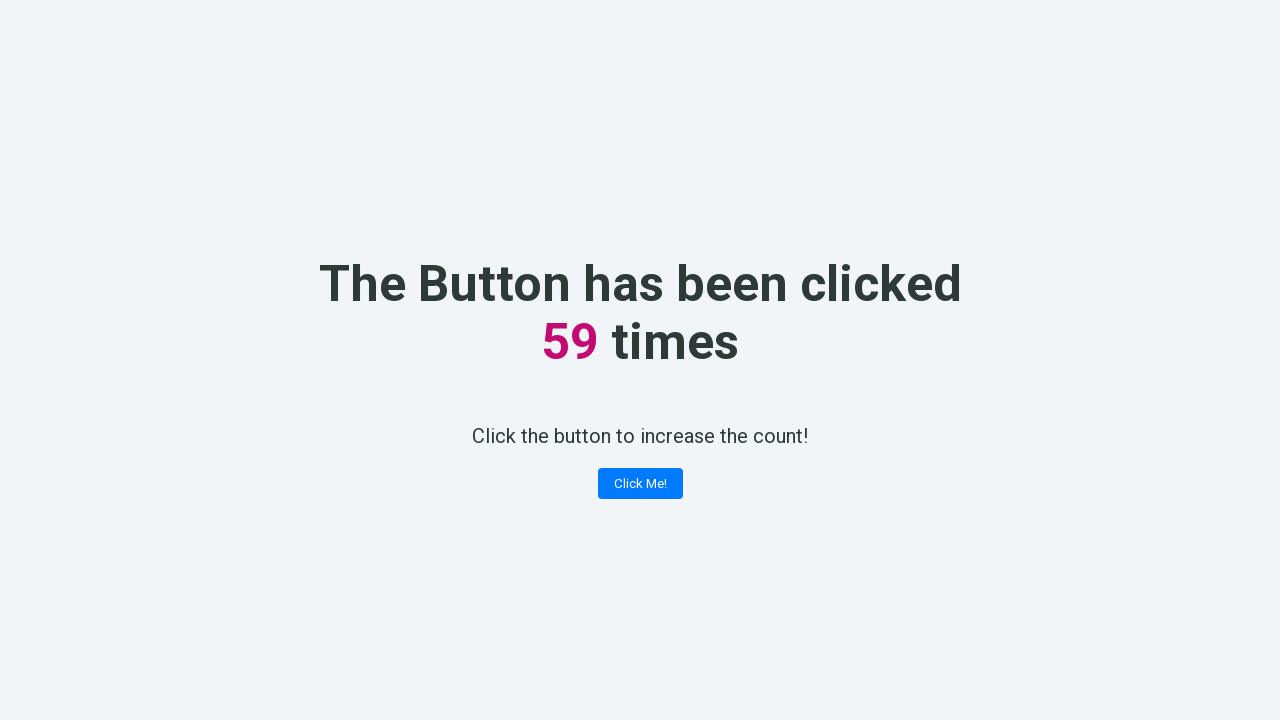

Clicked the counter button (click #60) at (640, 484) on button.button
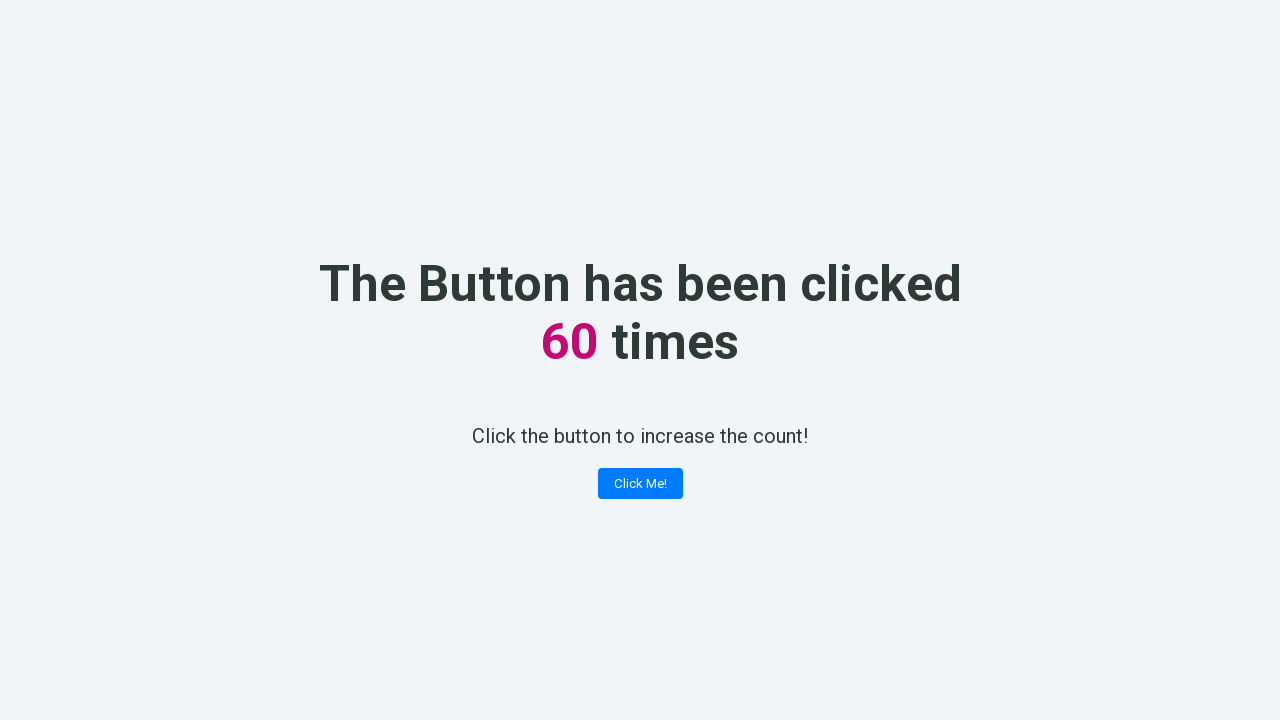

Retrieved counter value: 60
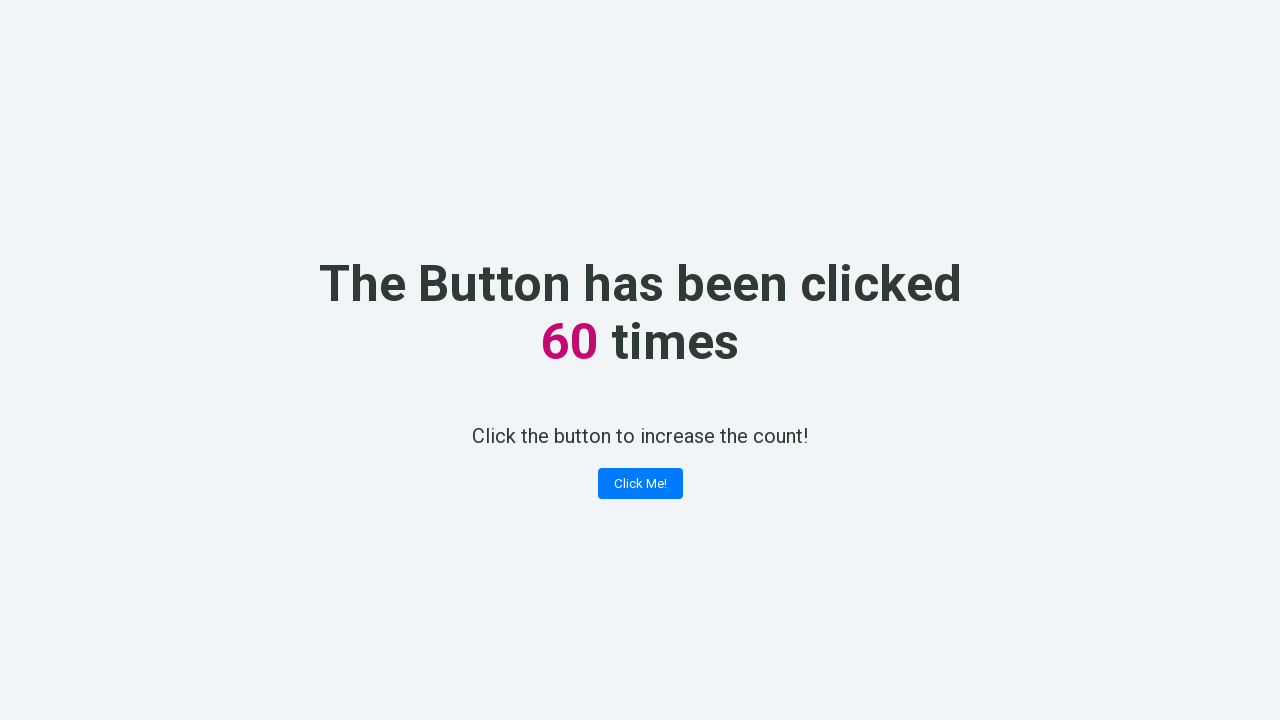

Verified counter incremented correctly to 60
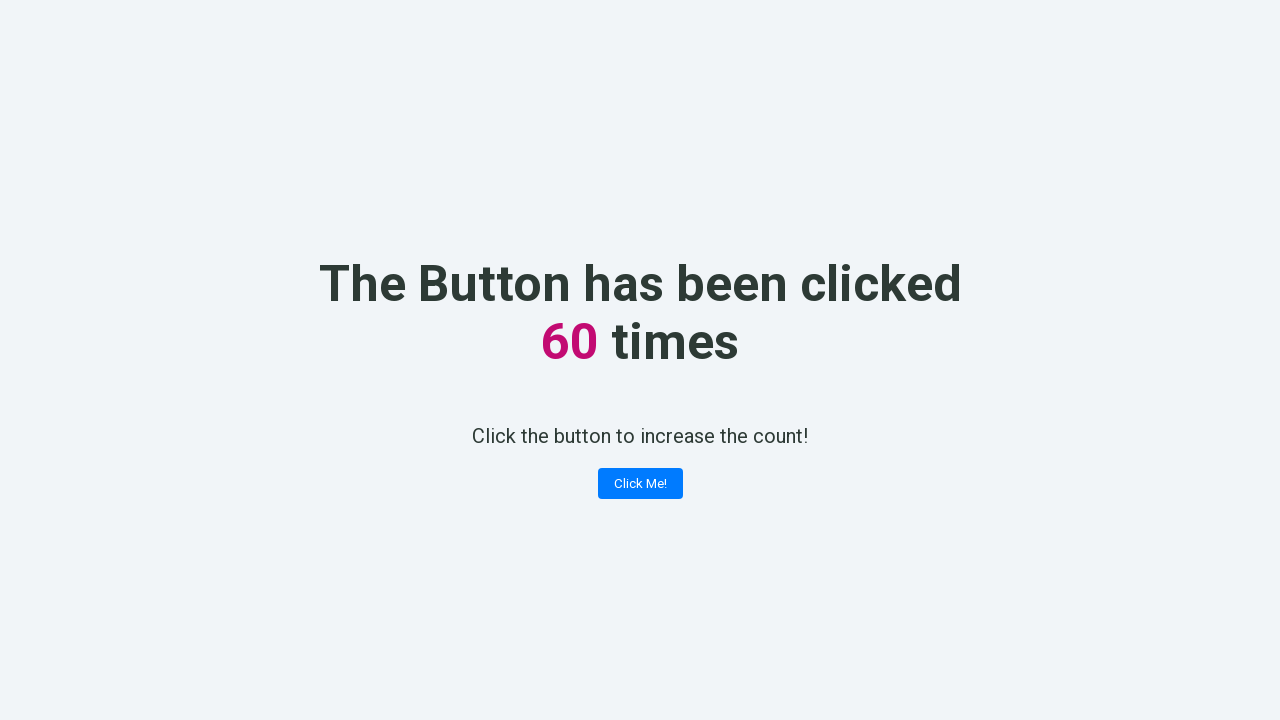

Clicked the counter button (click #61) at (640, 484) on button.button
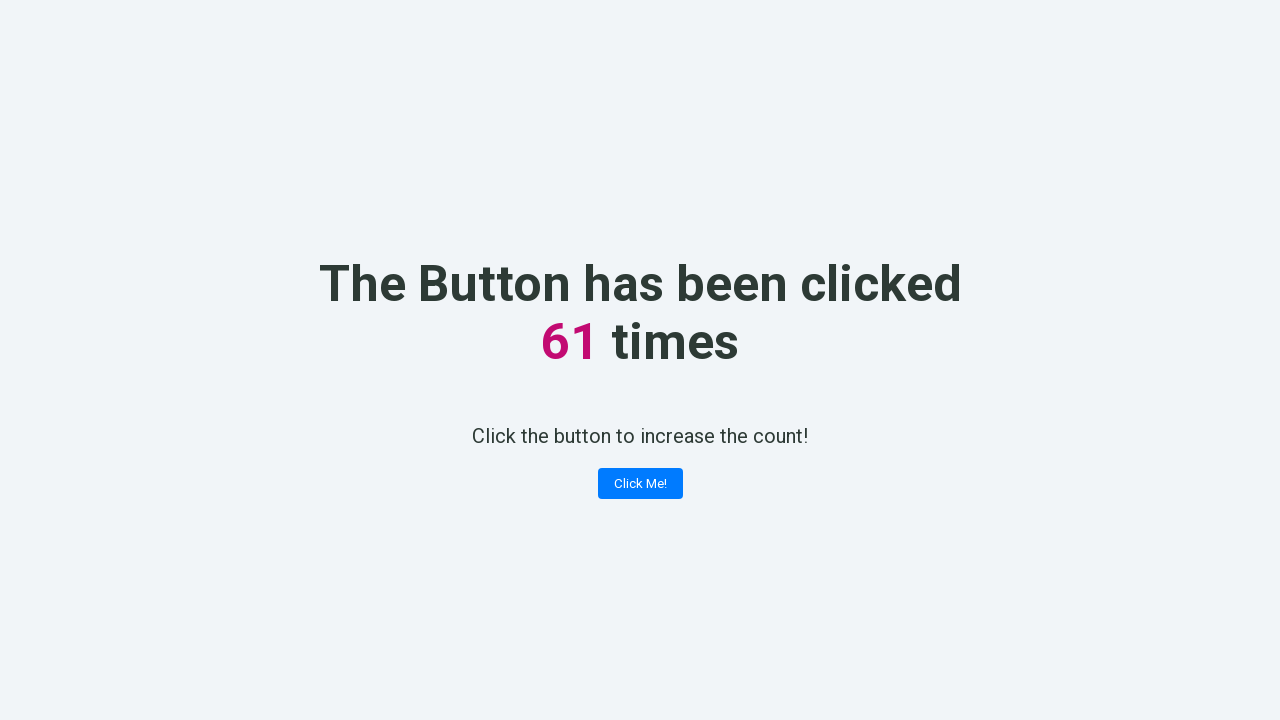

Retrieved counter value: 61
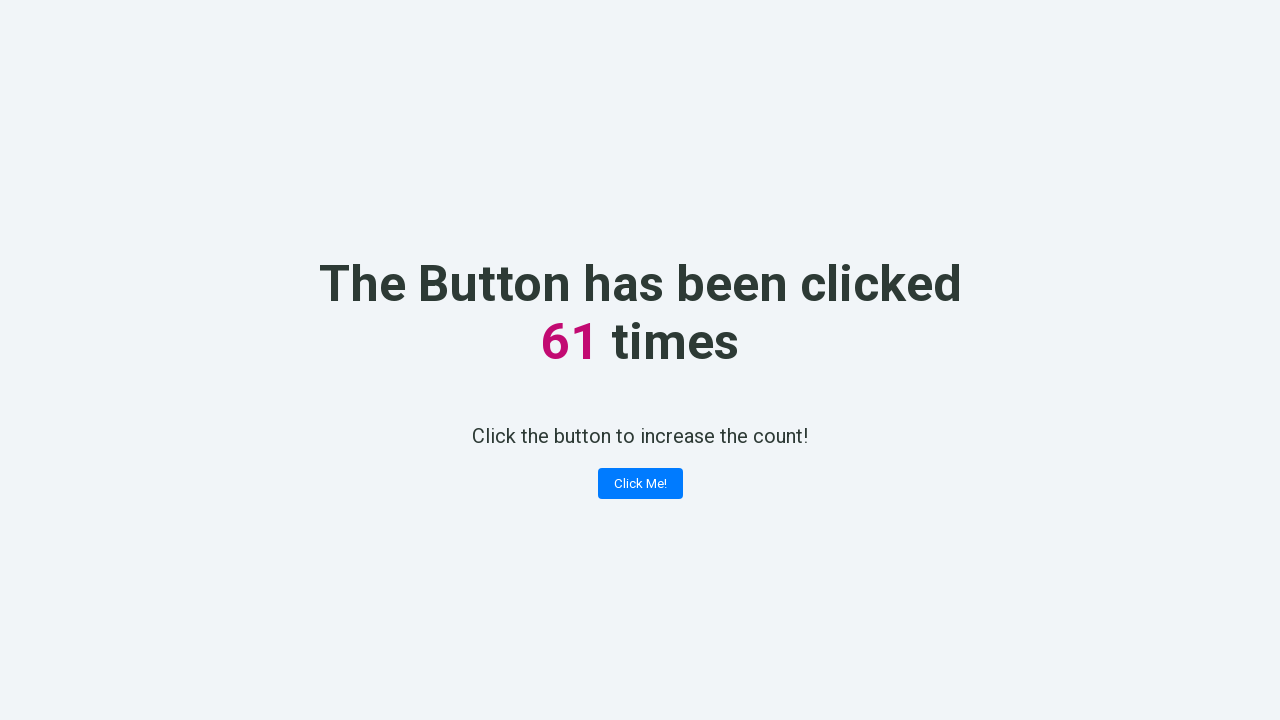

Verified counter incremented correctly to 61
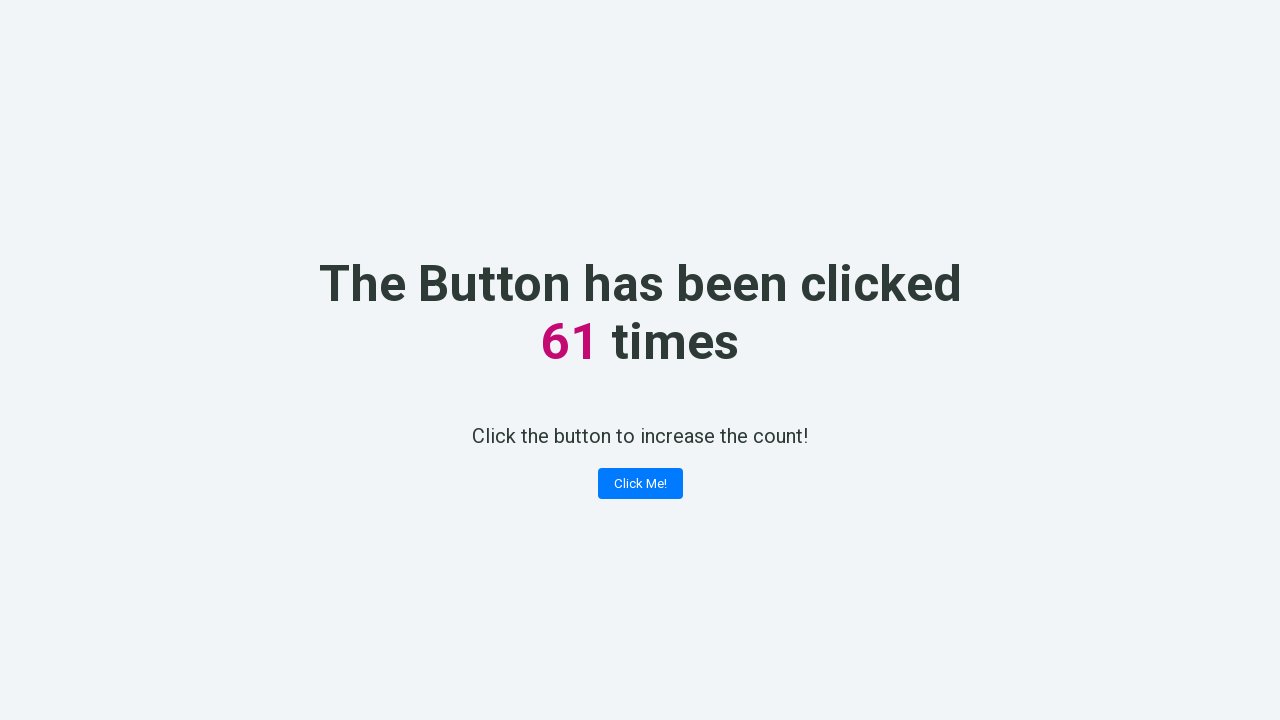

Clicked the counter button (click #62) at (640, 484) on button.button
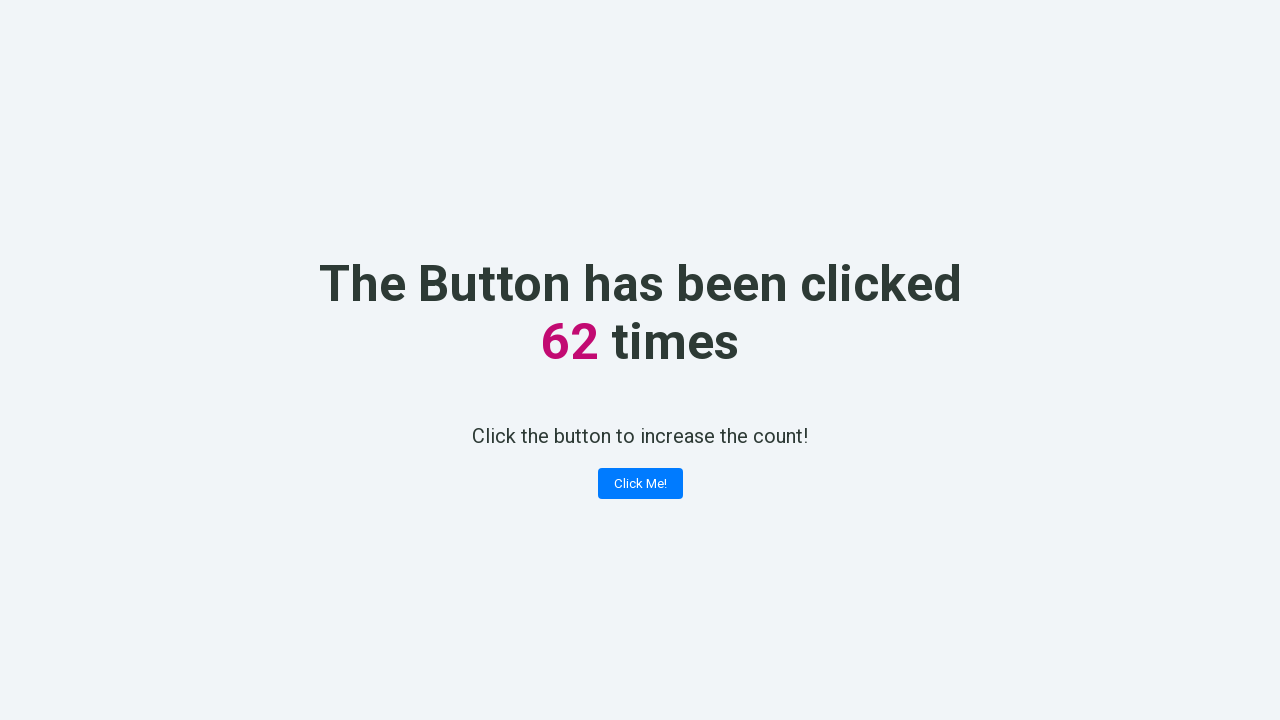

Retrieved counter value: 62
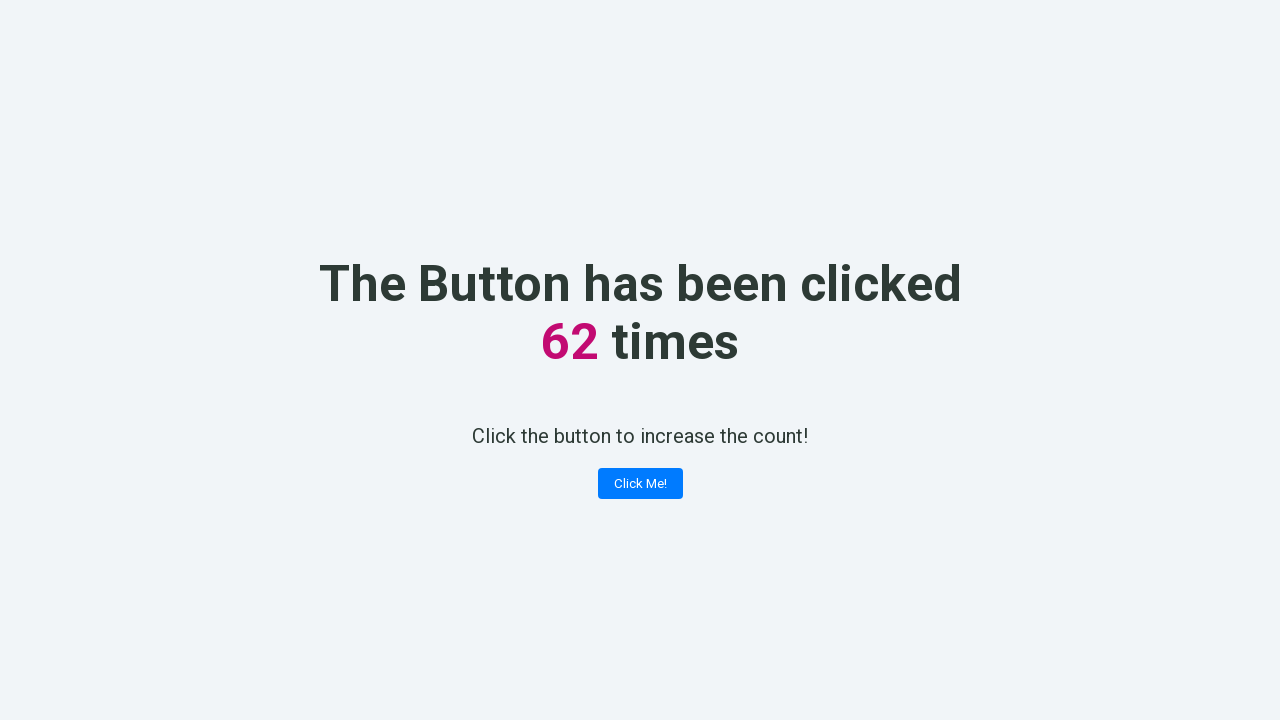

Verified counter incremented correctly to 62
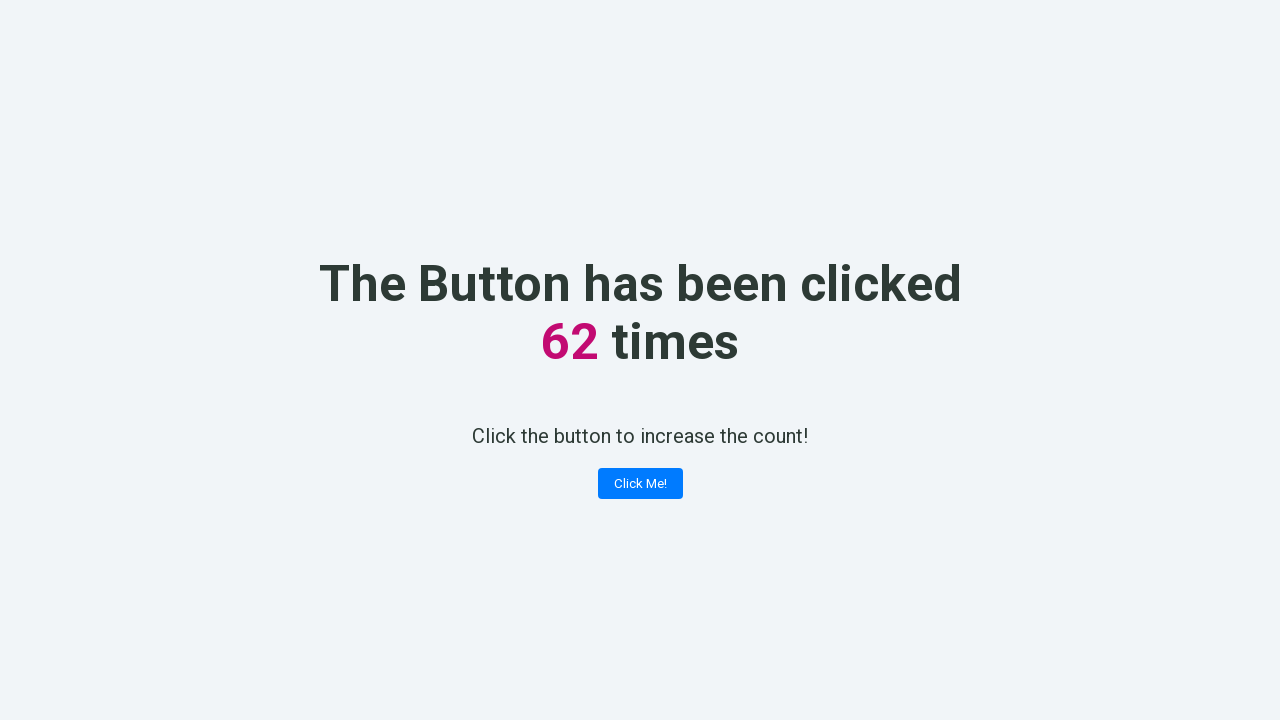

Clicked the counter button (click #63) at (640, 484) on button.button
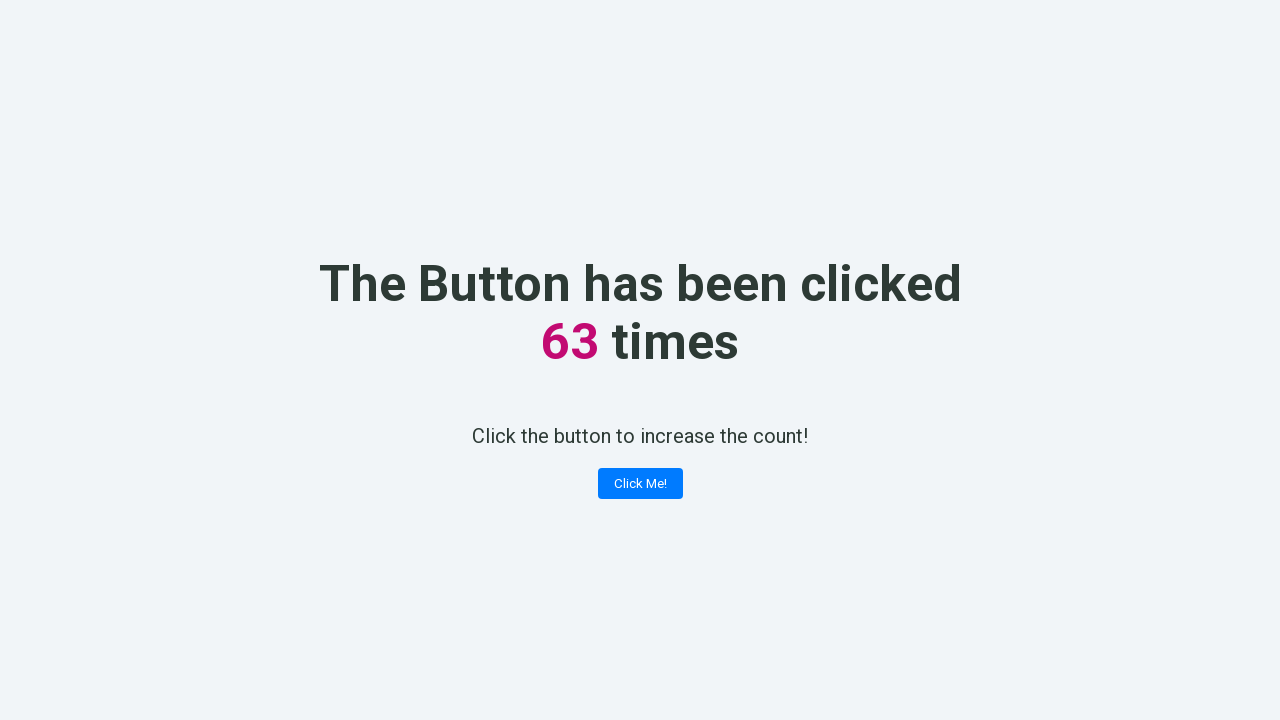

Retrieved counter value: 63
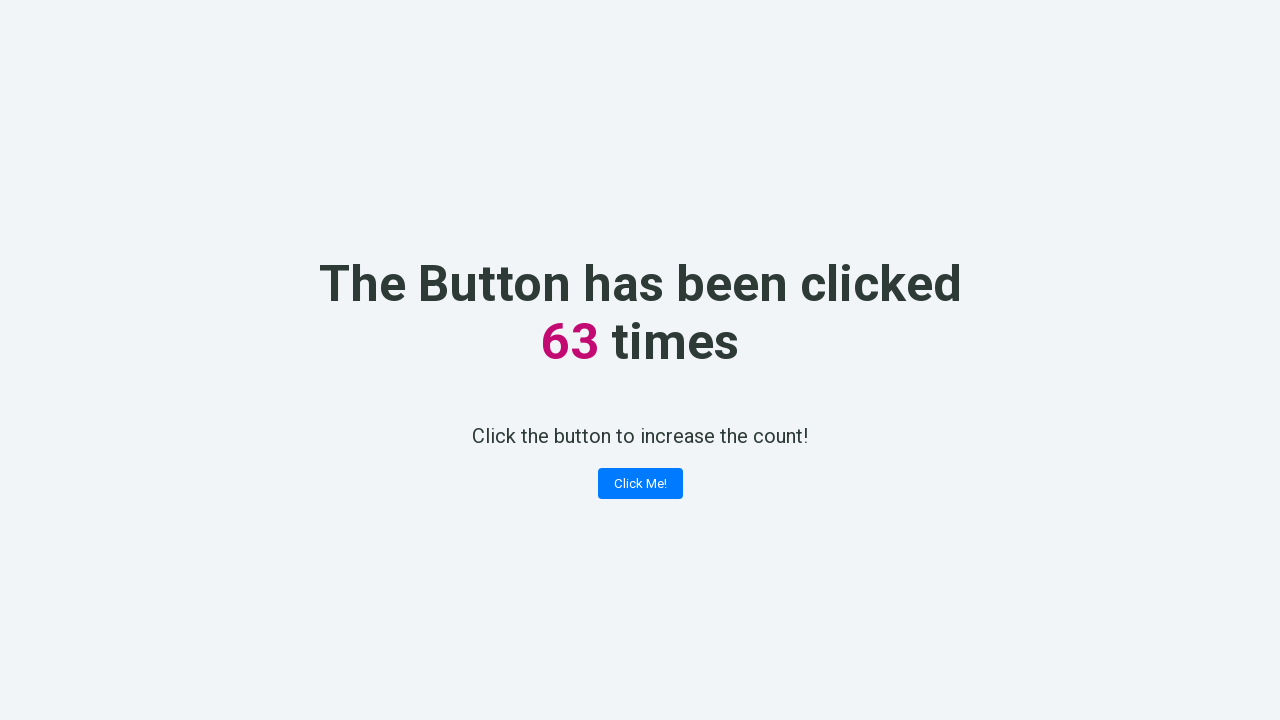

Verified counter incremented correctly to 63
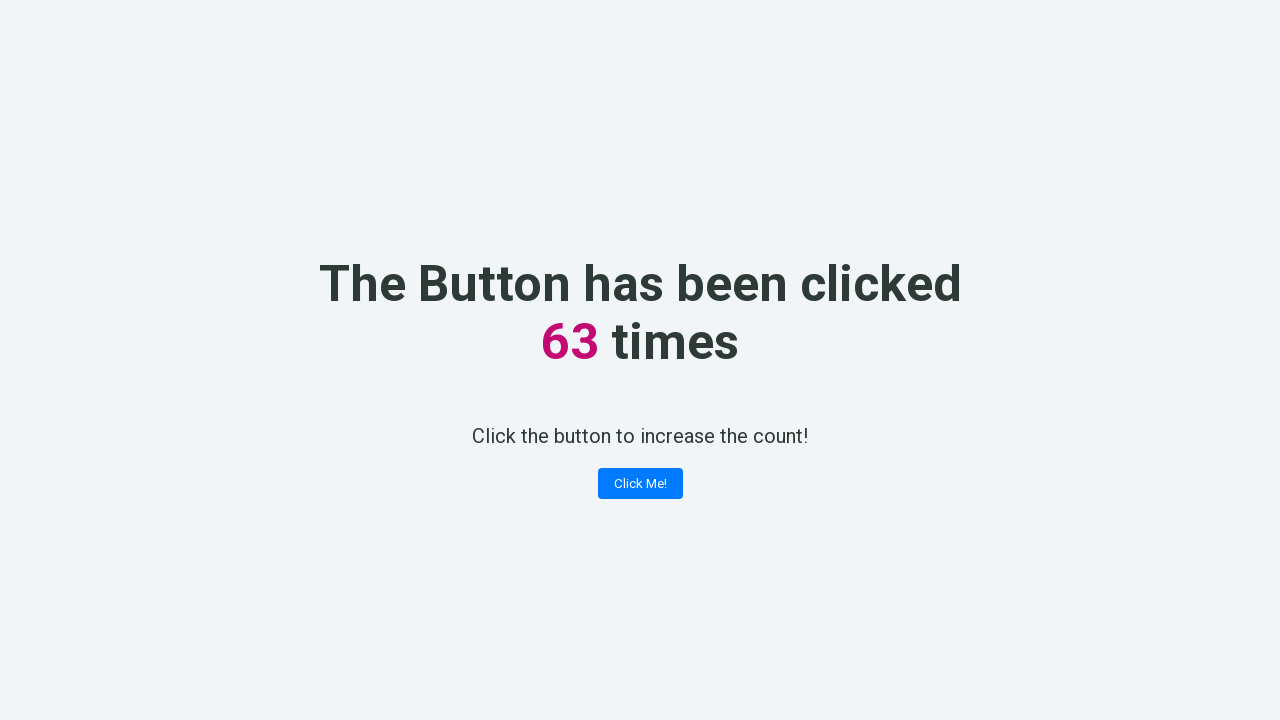

Clicked the counter button (click #64) at (640, 484) on button.button
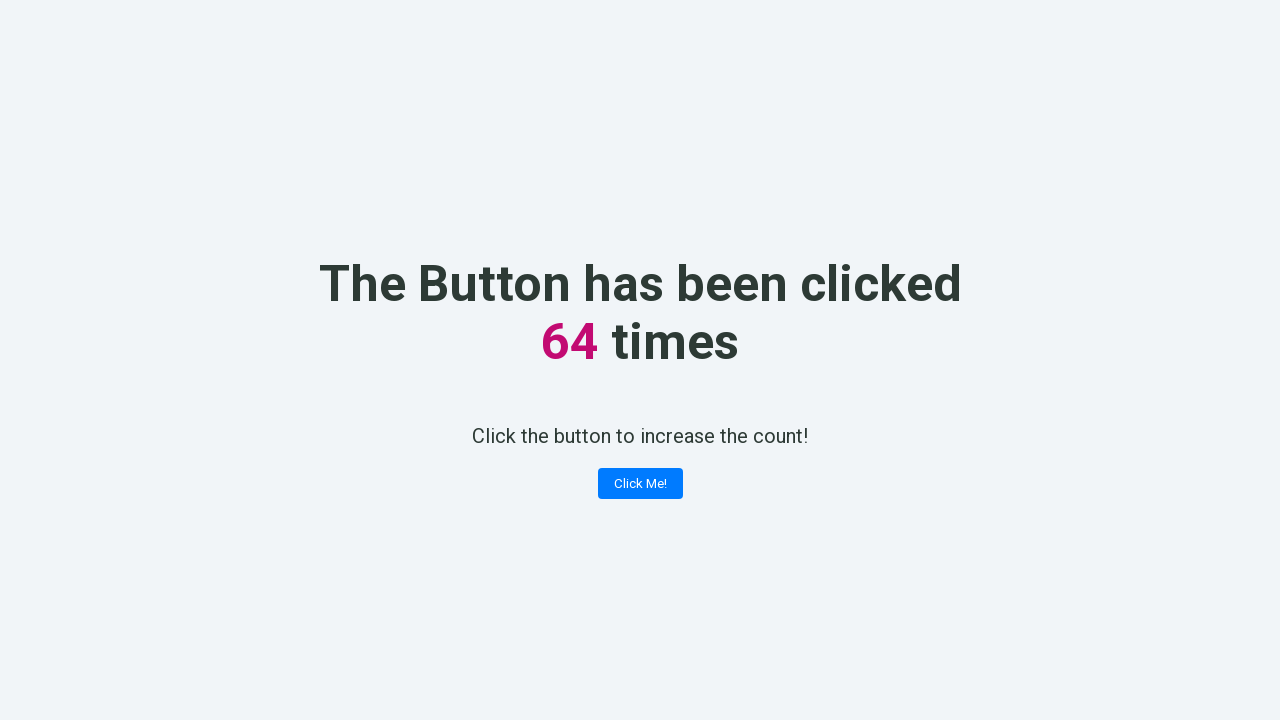

Retrieved counter value: 64
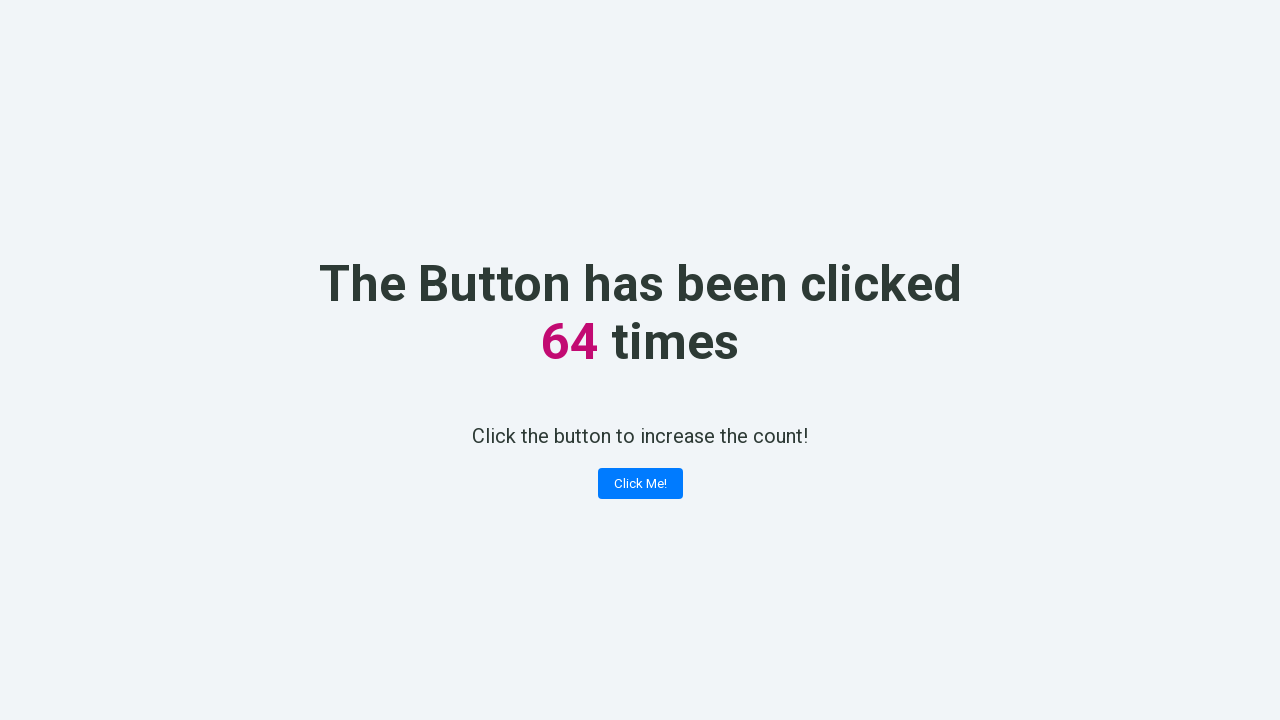

Verified counter incremented correctly to 64
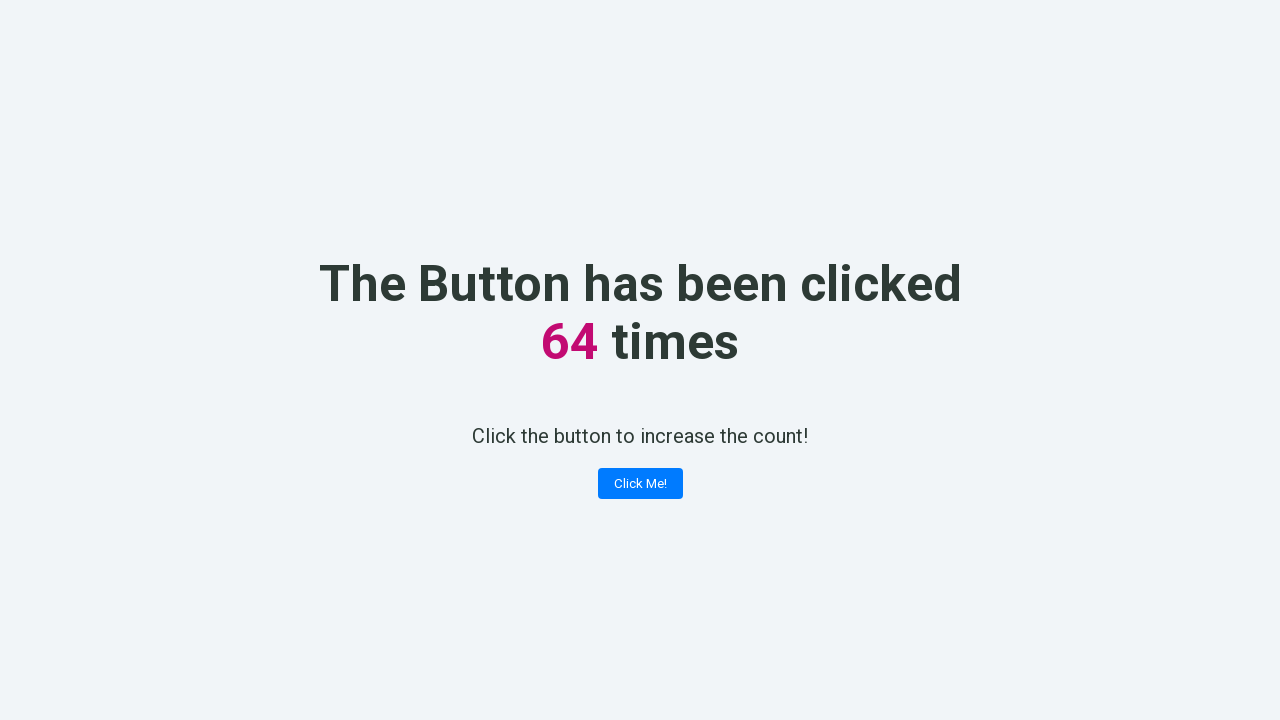

Clicked the counter button (click #65) at (640, 484) on button.button
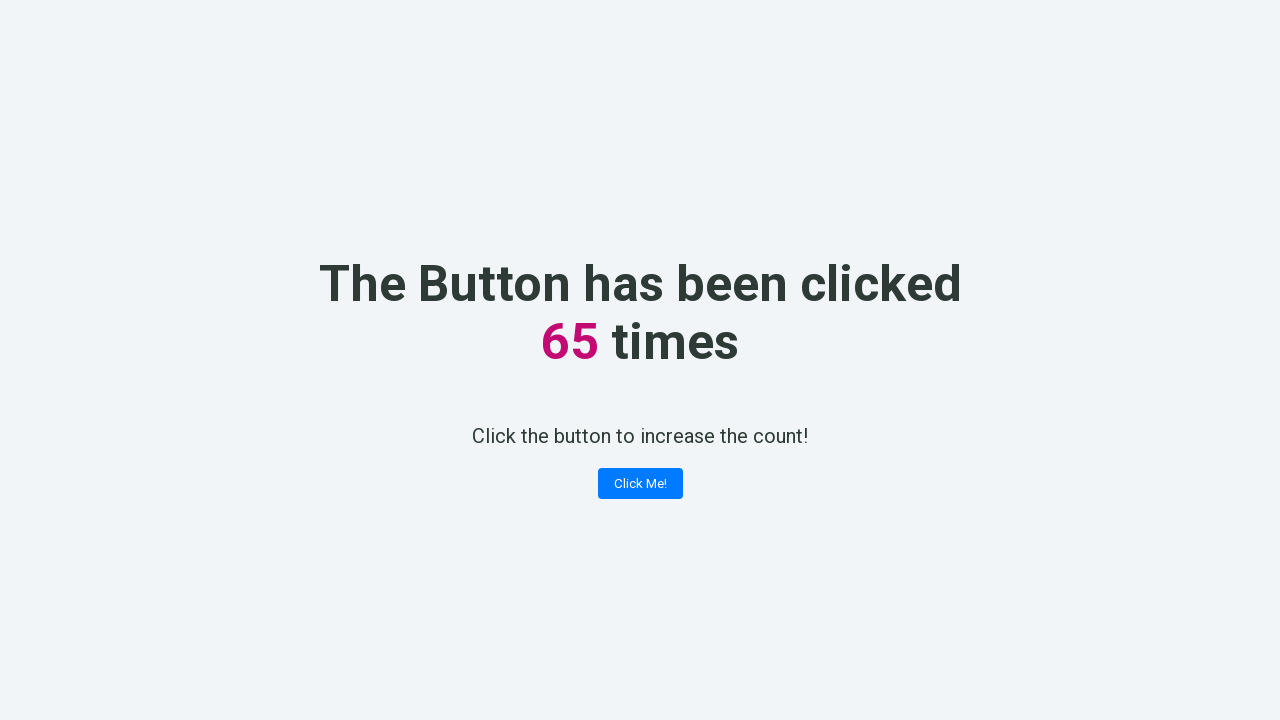

Retrieved counter value: 65
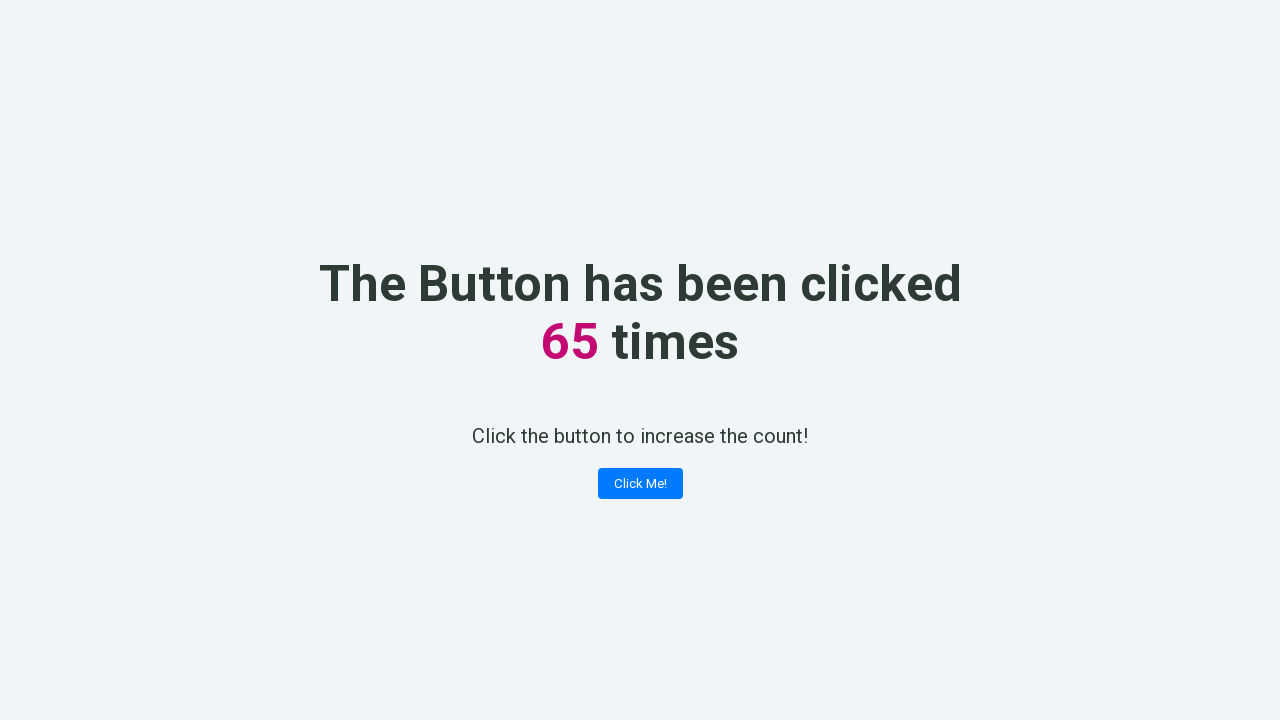

Verified counter incremented correctly to 65
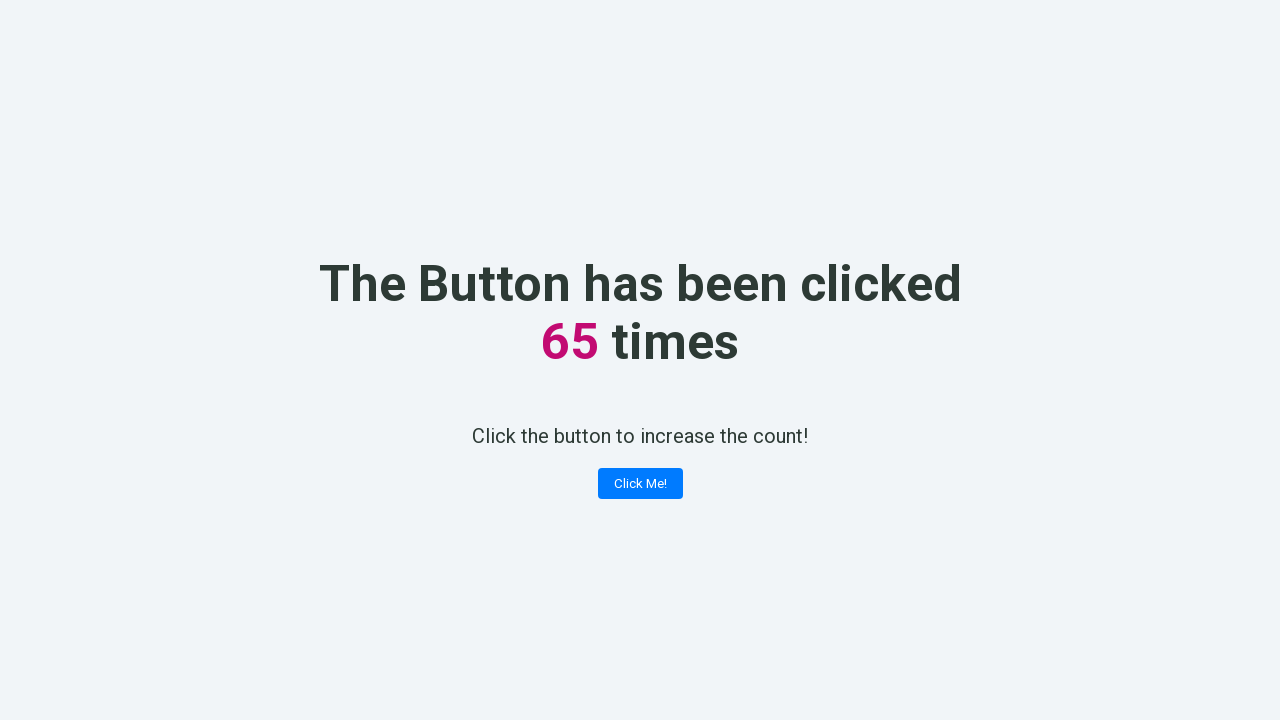

Clicked the counter button (click #66) at (640, 484) on button.button
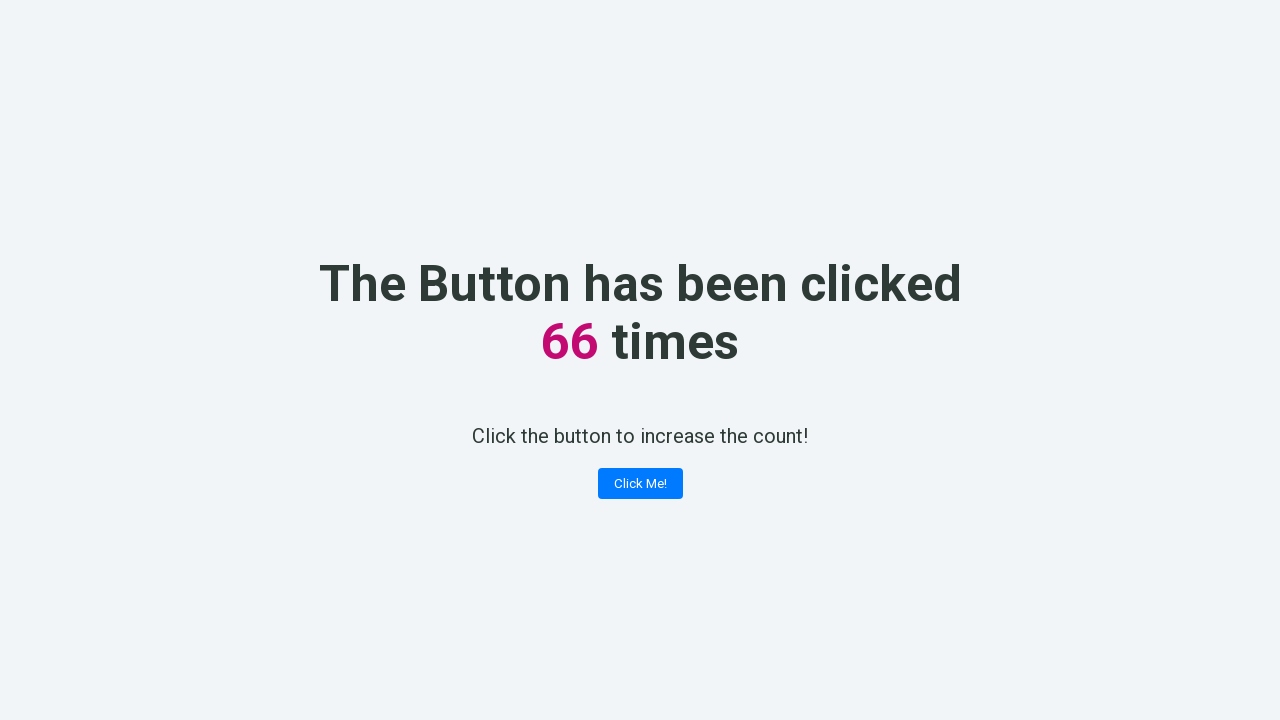

Retrieved counter value: 66
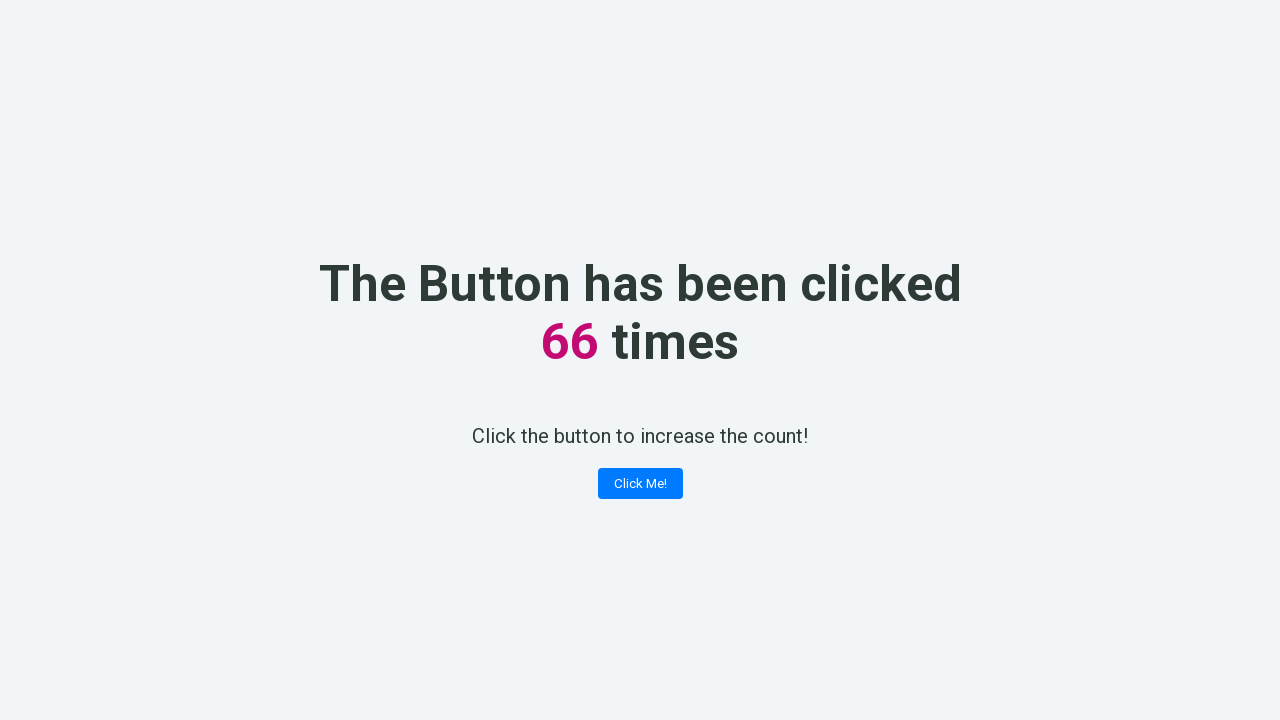

Verified counter incremented correctly to 66
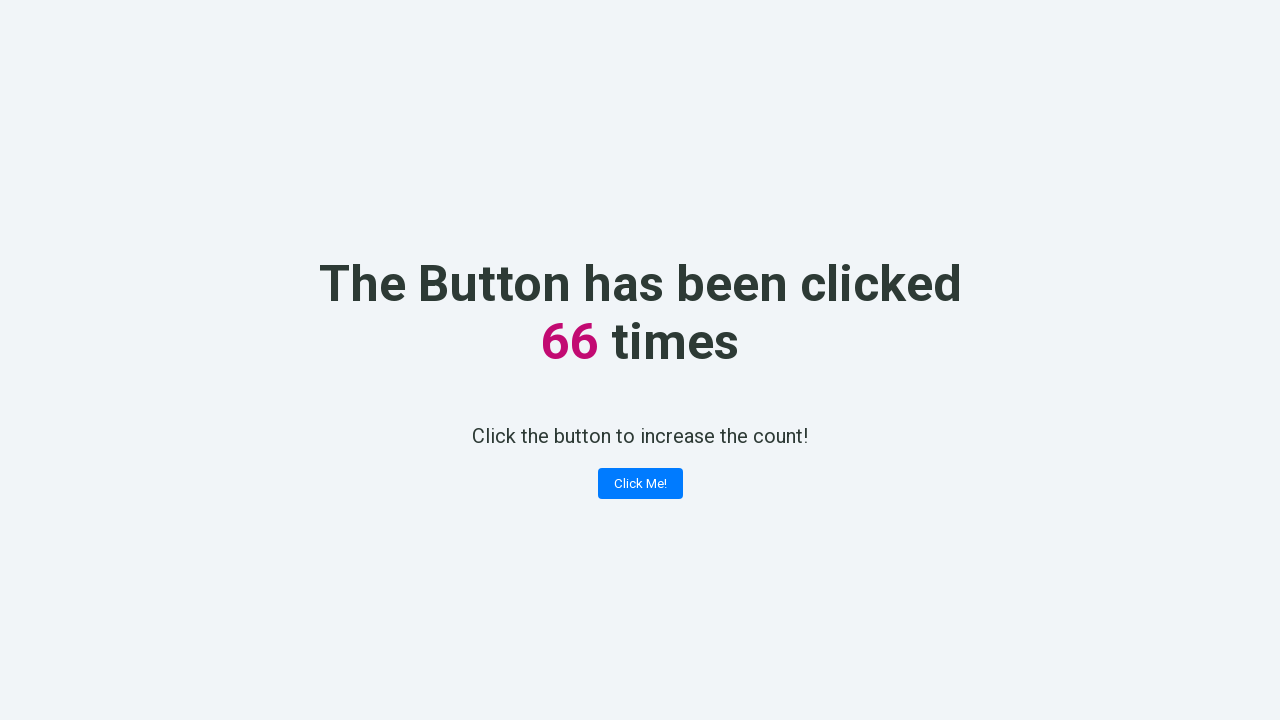

Clicked the counter button (click #67) at (640, 484) on button.button
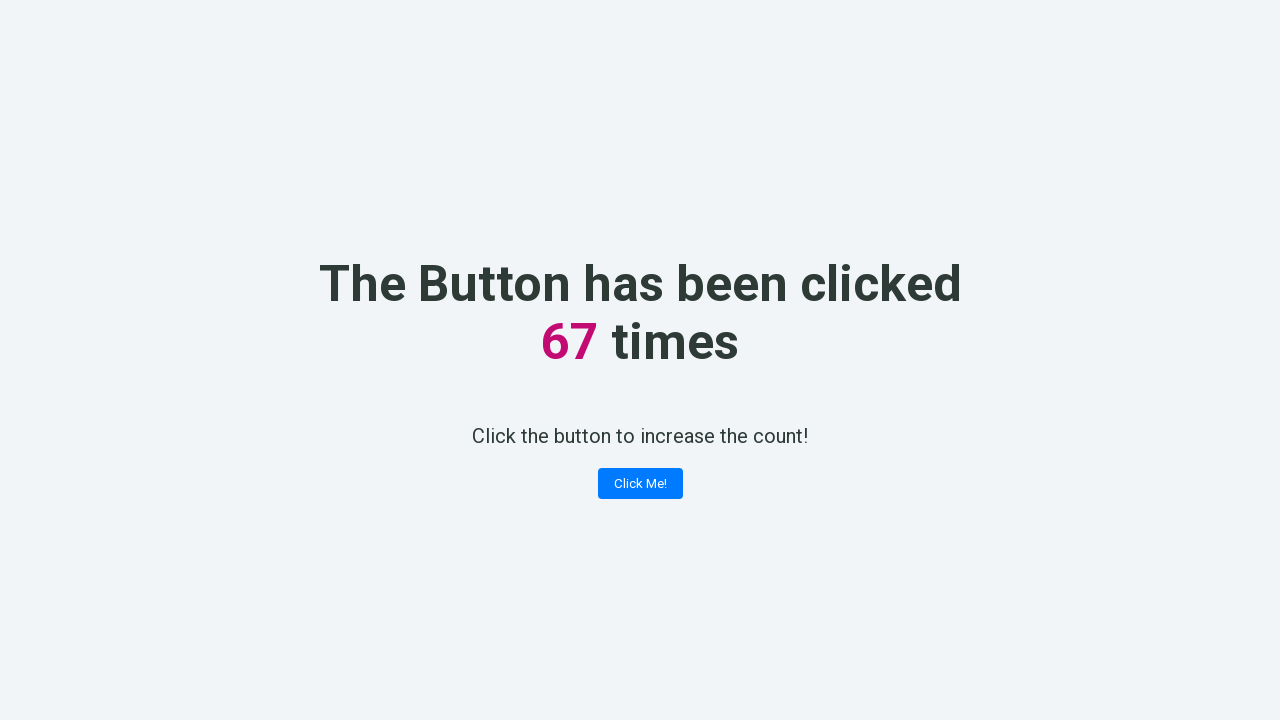

Retrieved counter value: 67
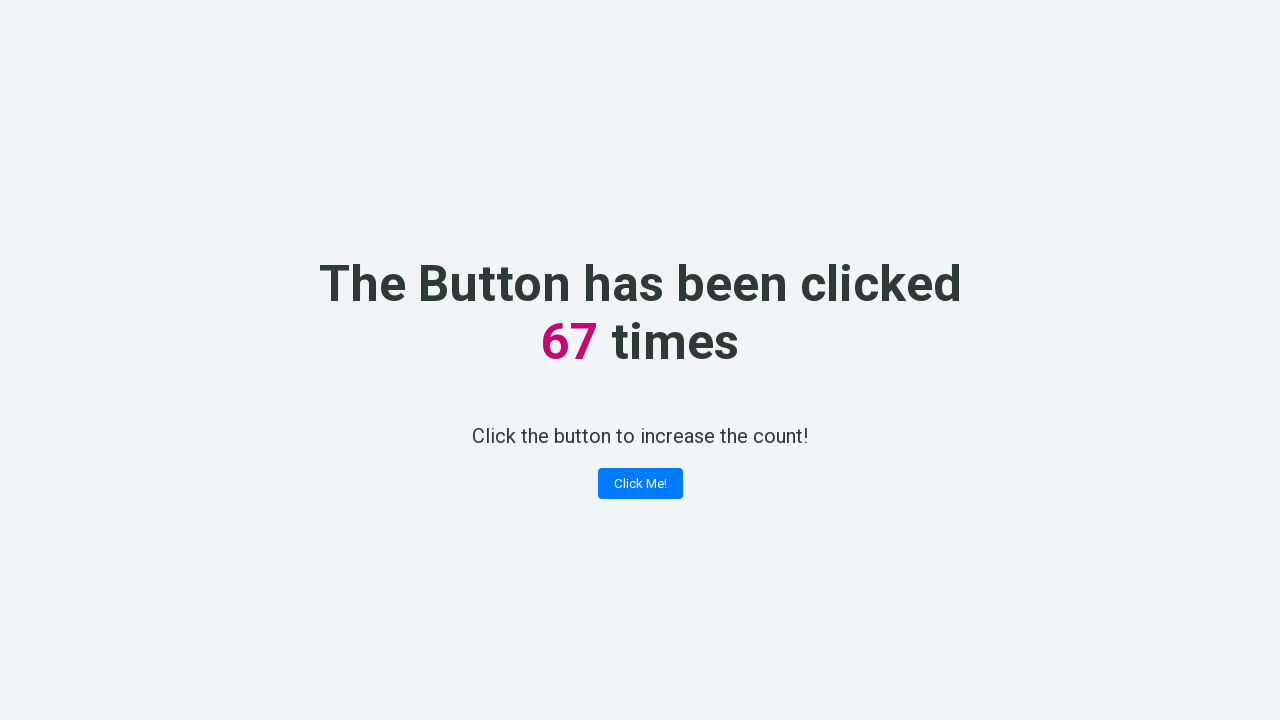

Verified counter incremented correctly to 67
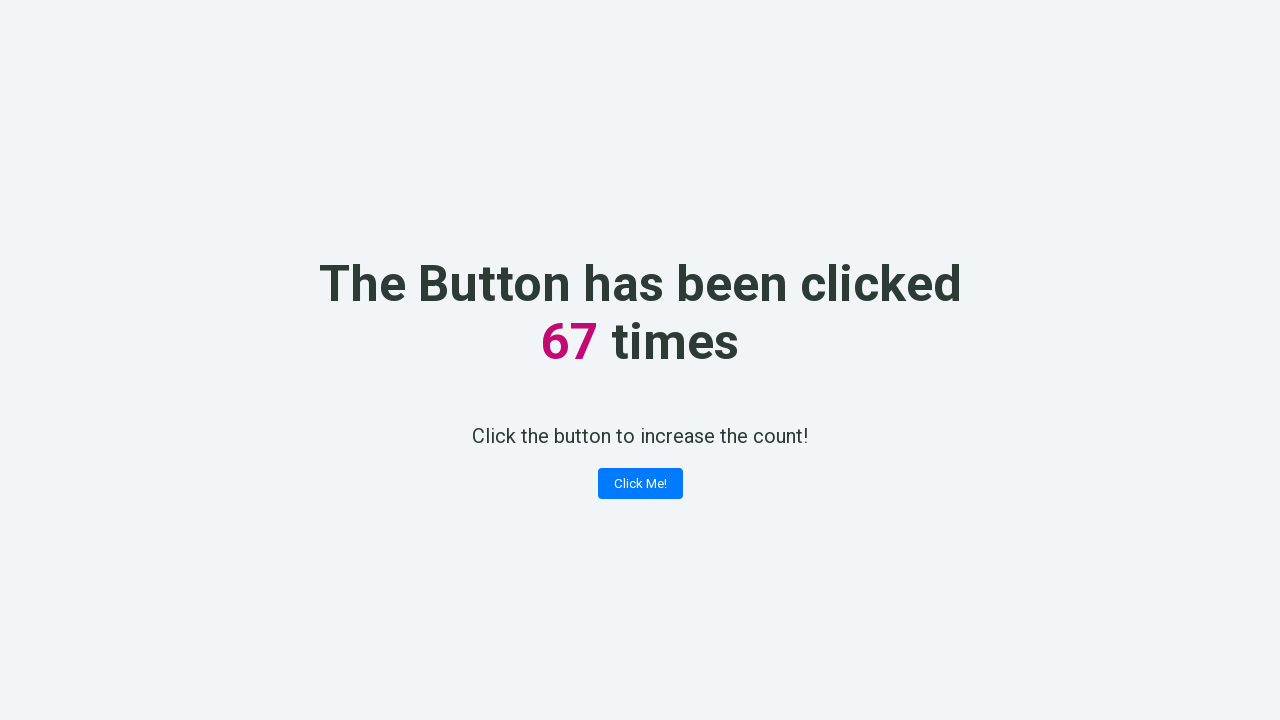

Clicked the counter button (click #68) at (640, 484) on button.button
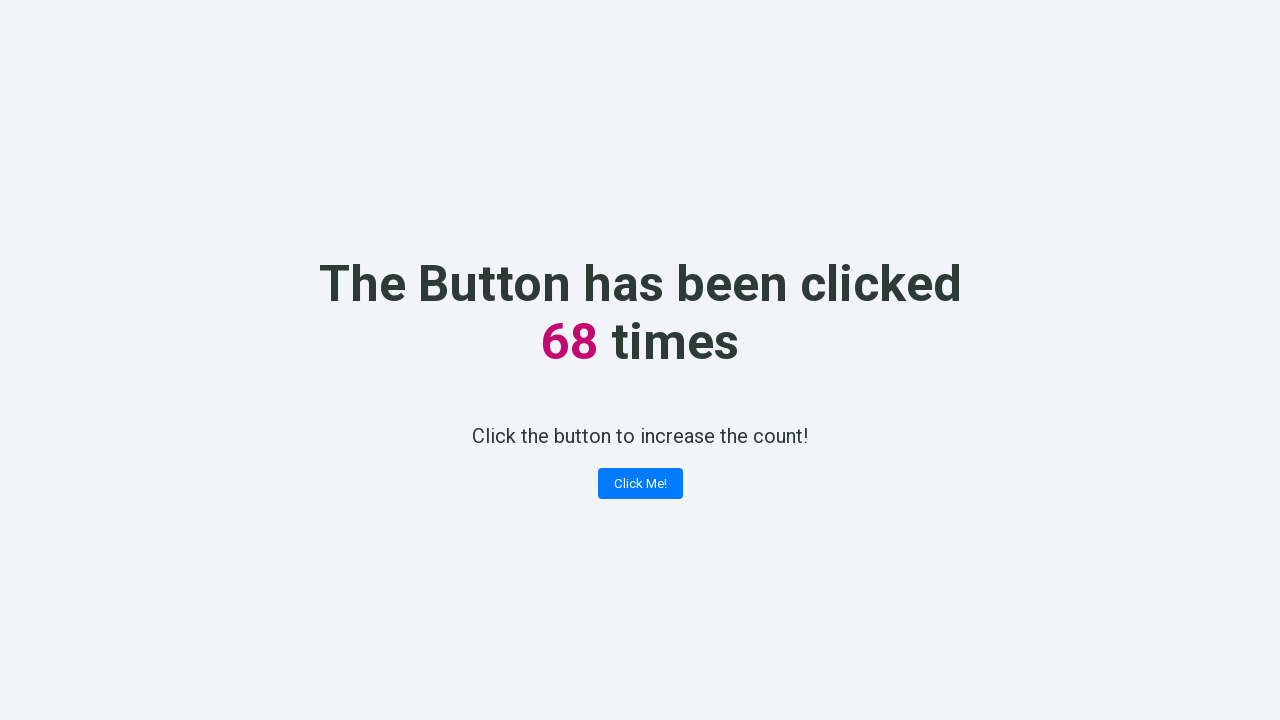

Retrieved counter value: 68
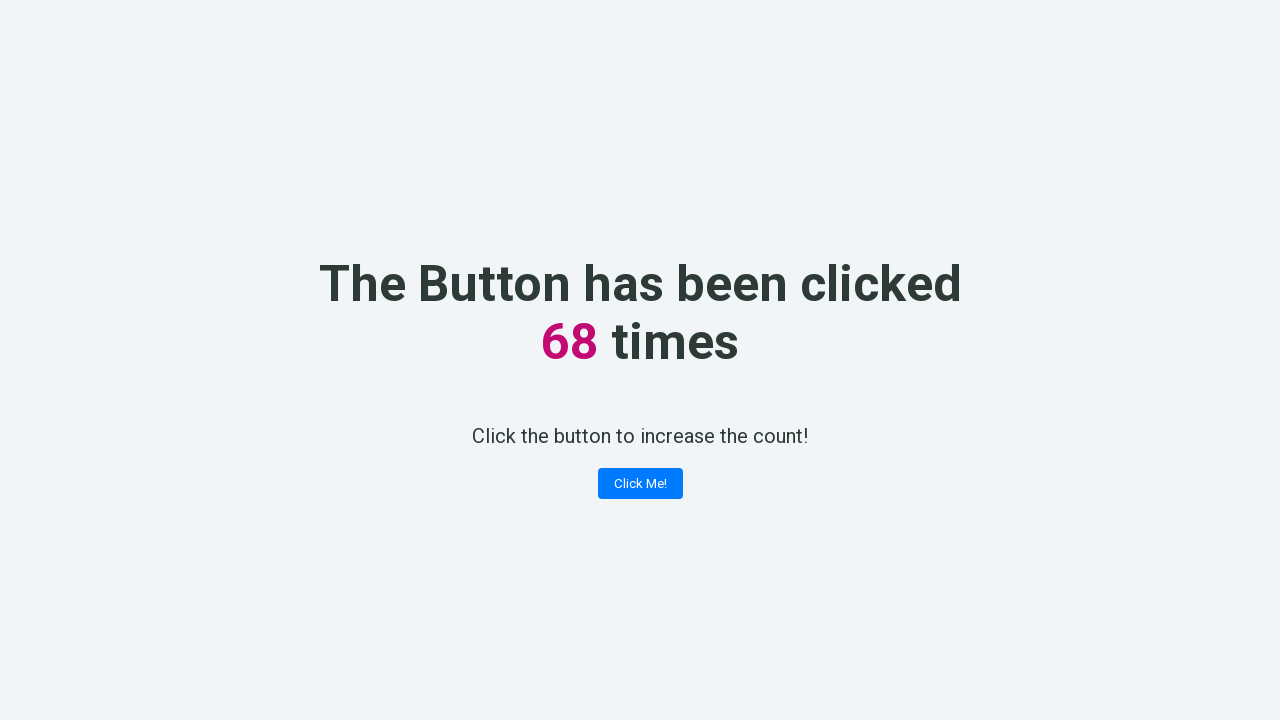

Verified counter incremented correctly to 68
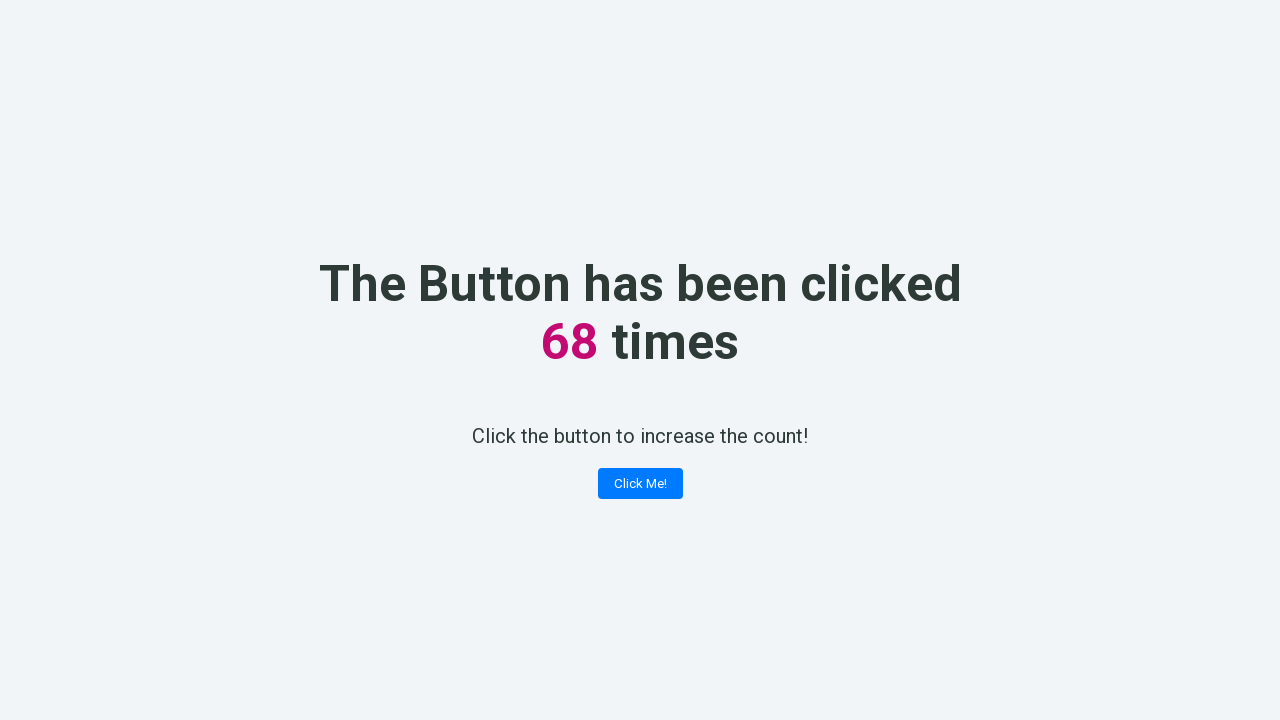

Clicked the counter button (click #69) at (640, 484) on button.button
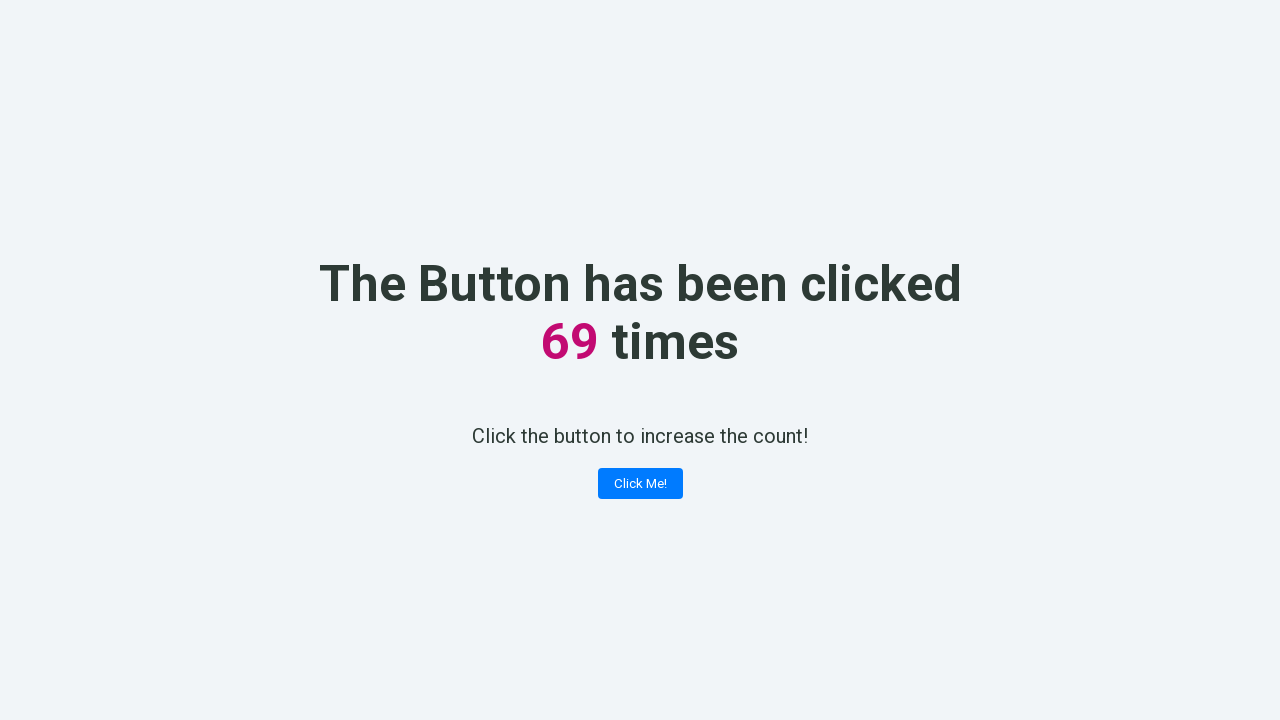

Retrieved counter value: 69
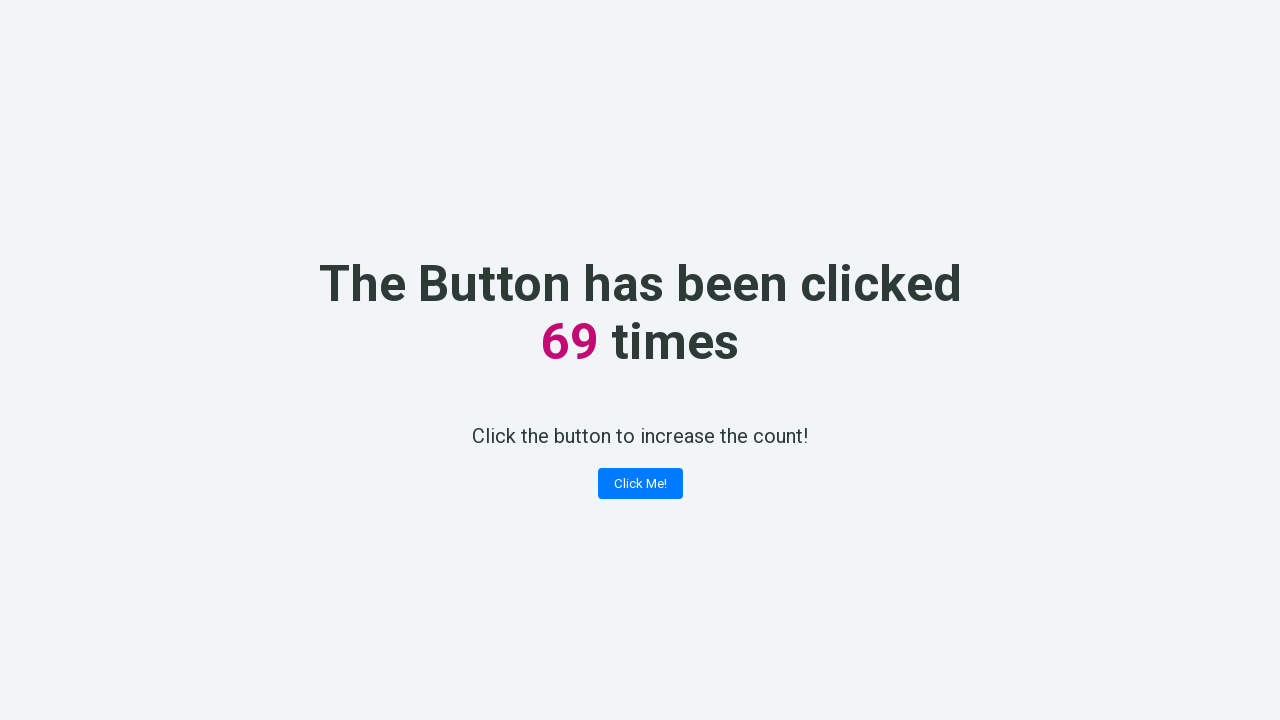

Verified counter incremented correctly to 69
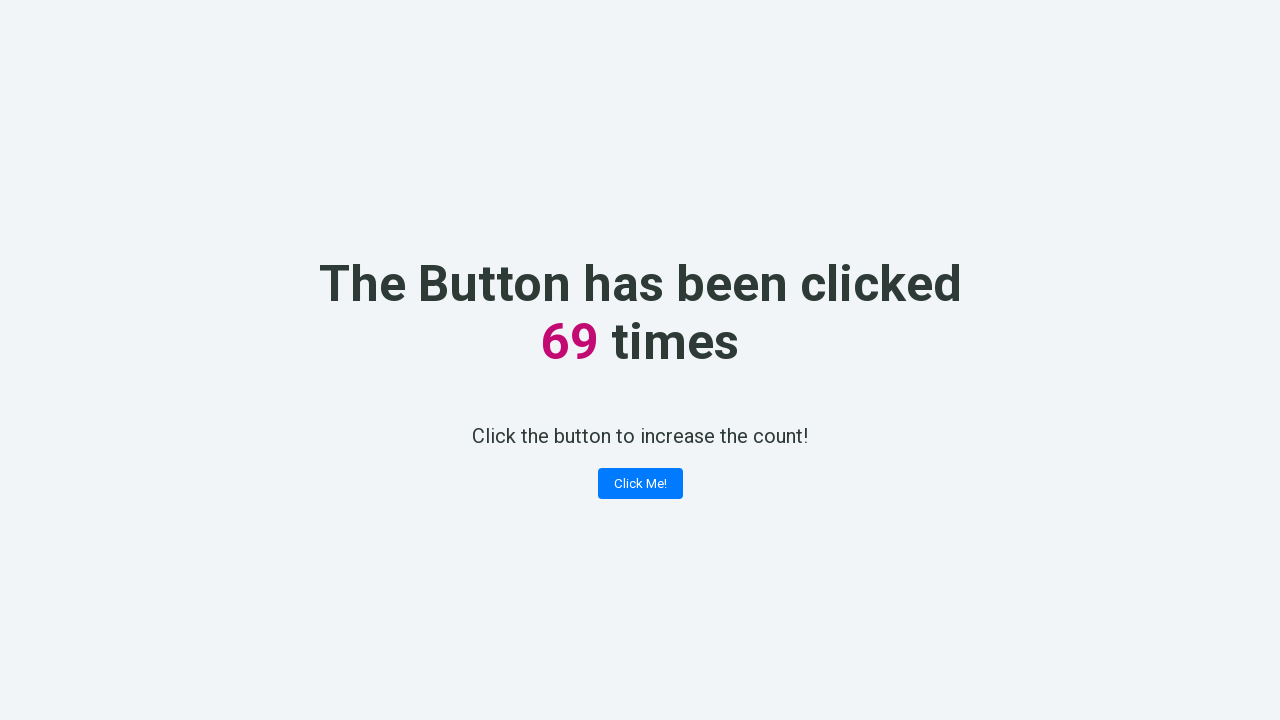

Clicked the counter button (click #70) at (640, 484) on button.button
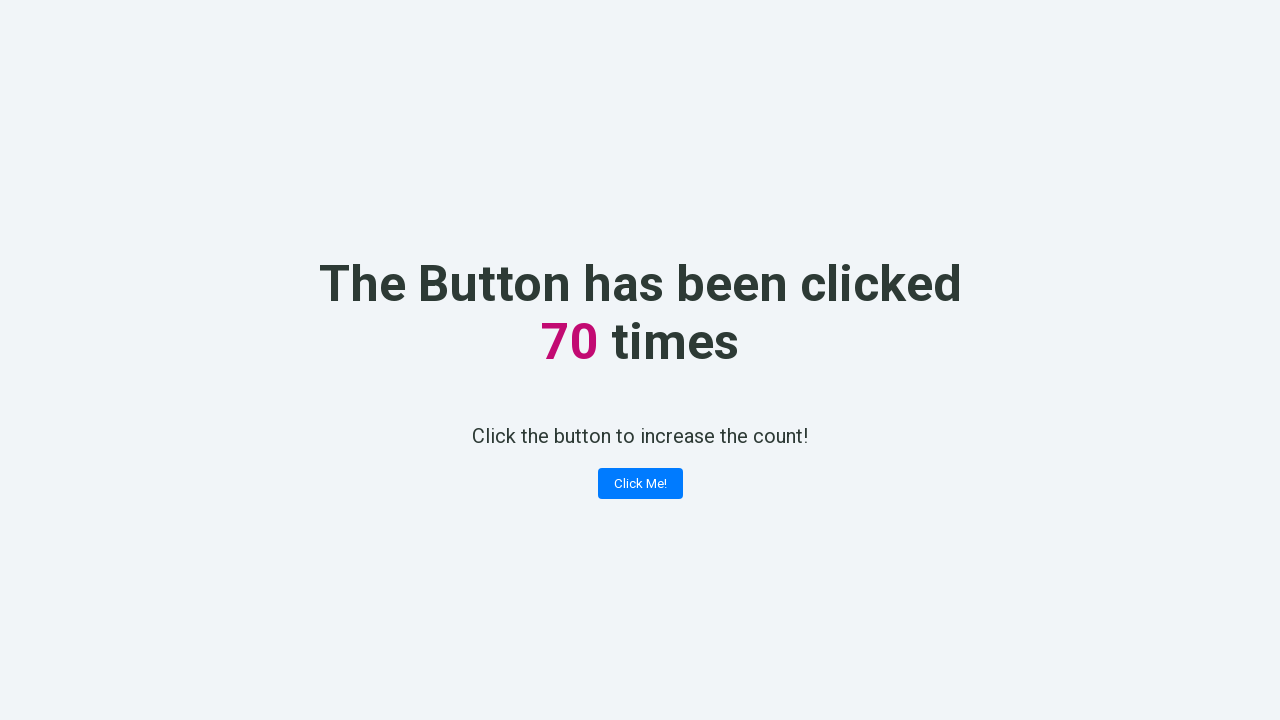

Retrieved counter value: 70
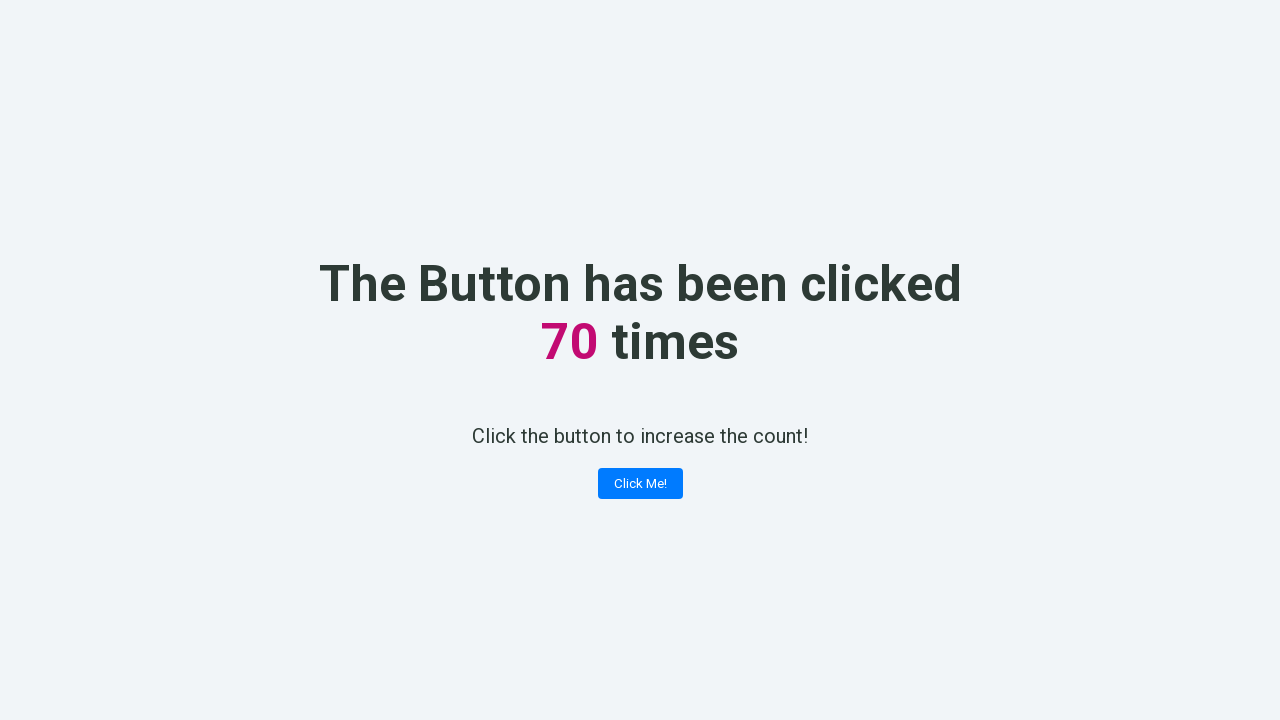

Verified counter incremented correctly to 70
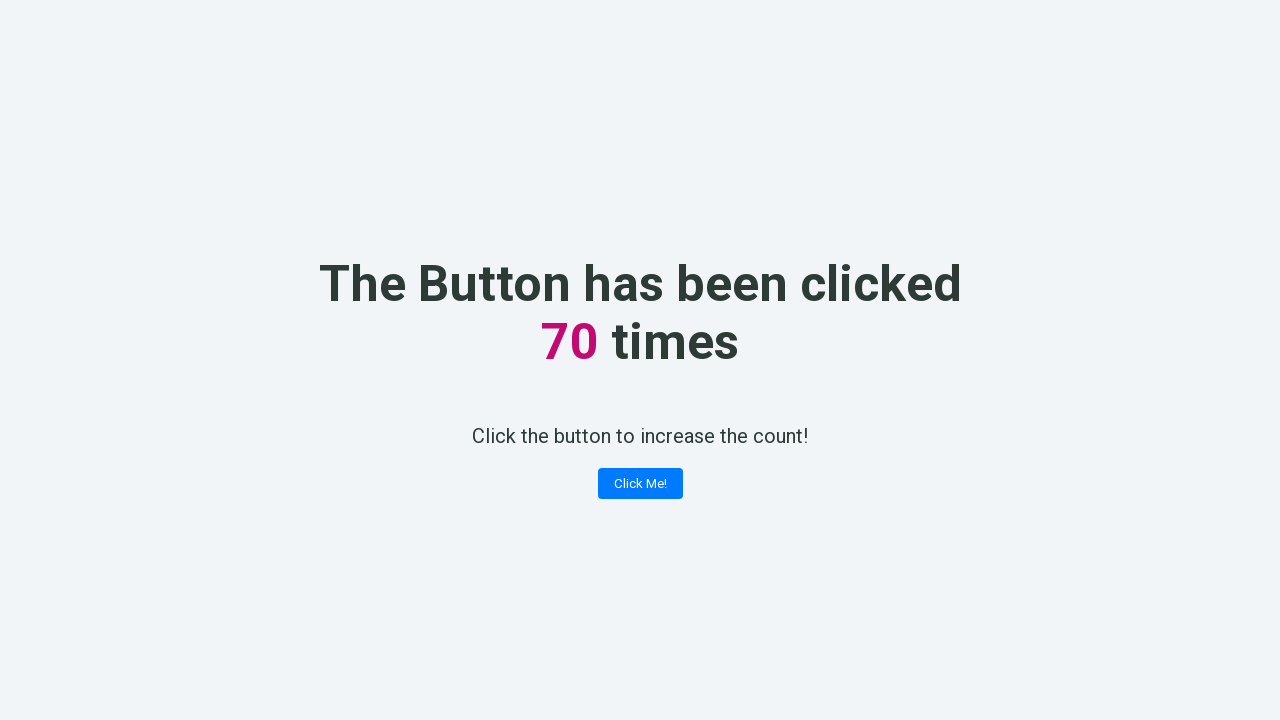

Clicked the counter button (click #71) at (640, 484) on button.button
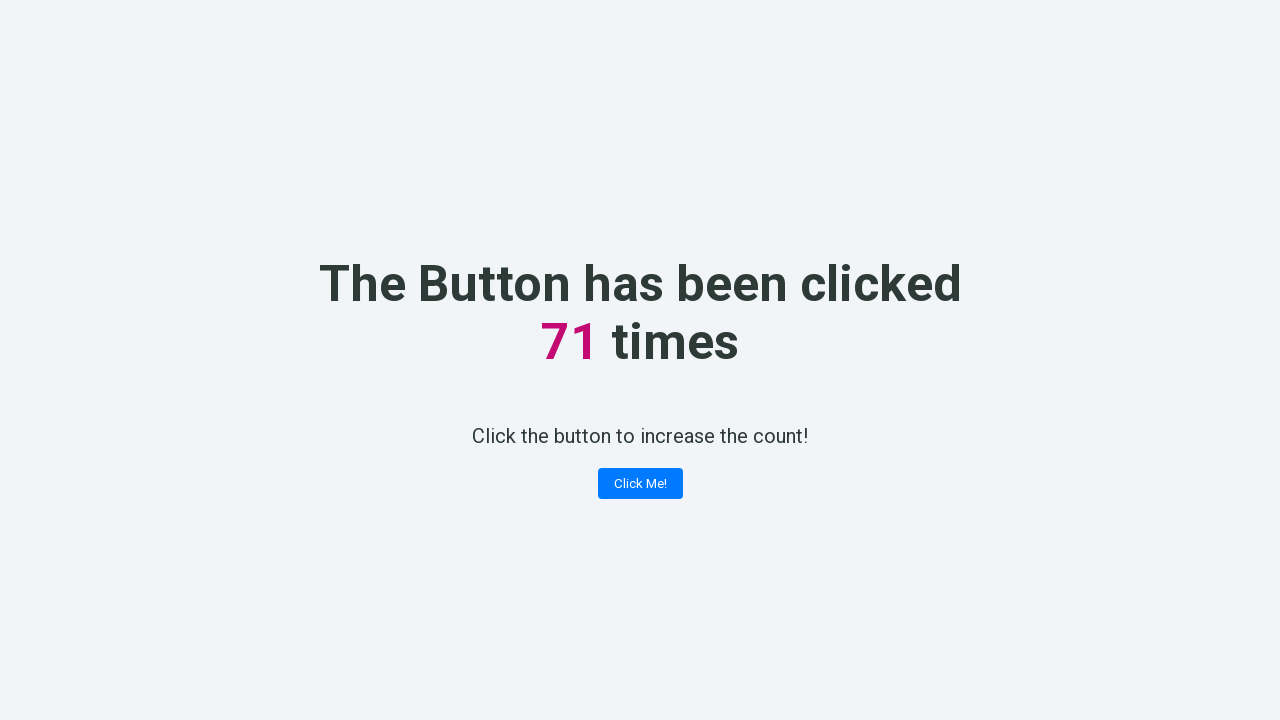

Retrieved counter value: 71
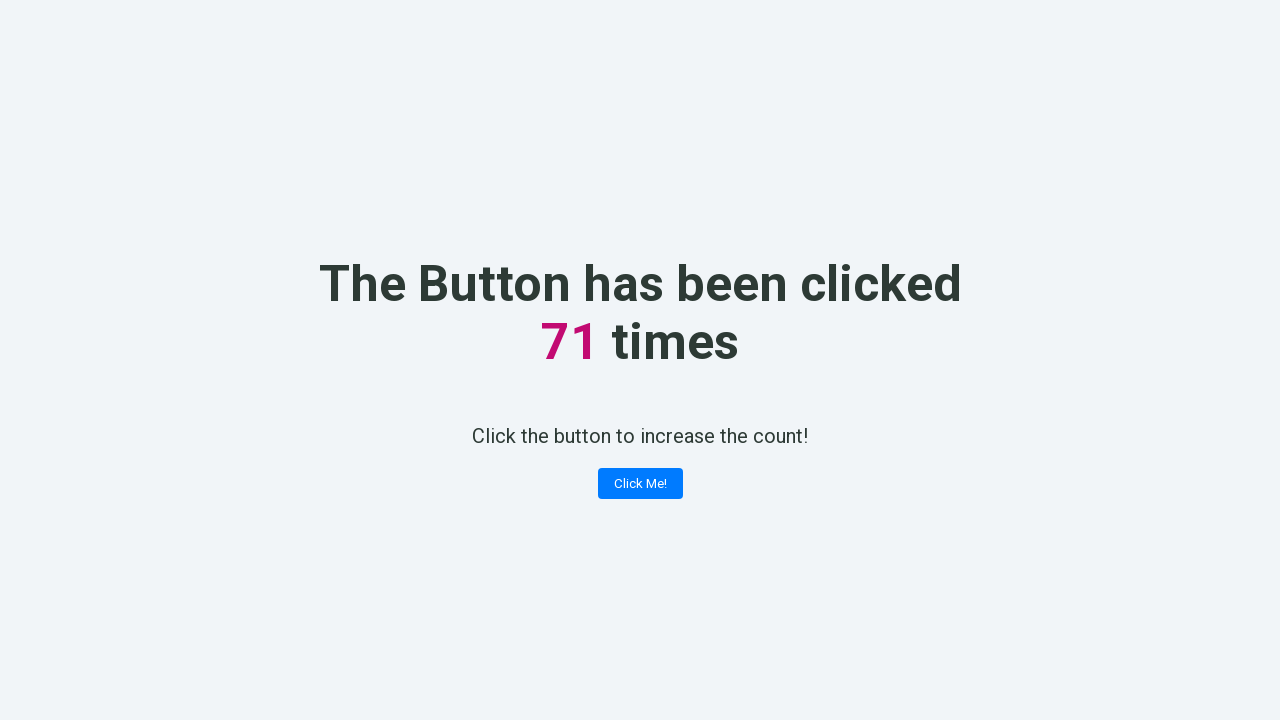

Verified counter incremented correctly to 71
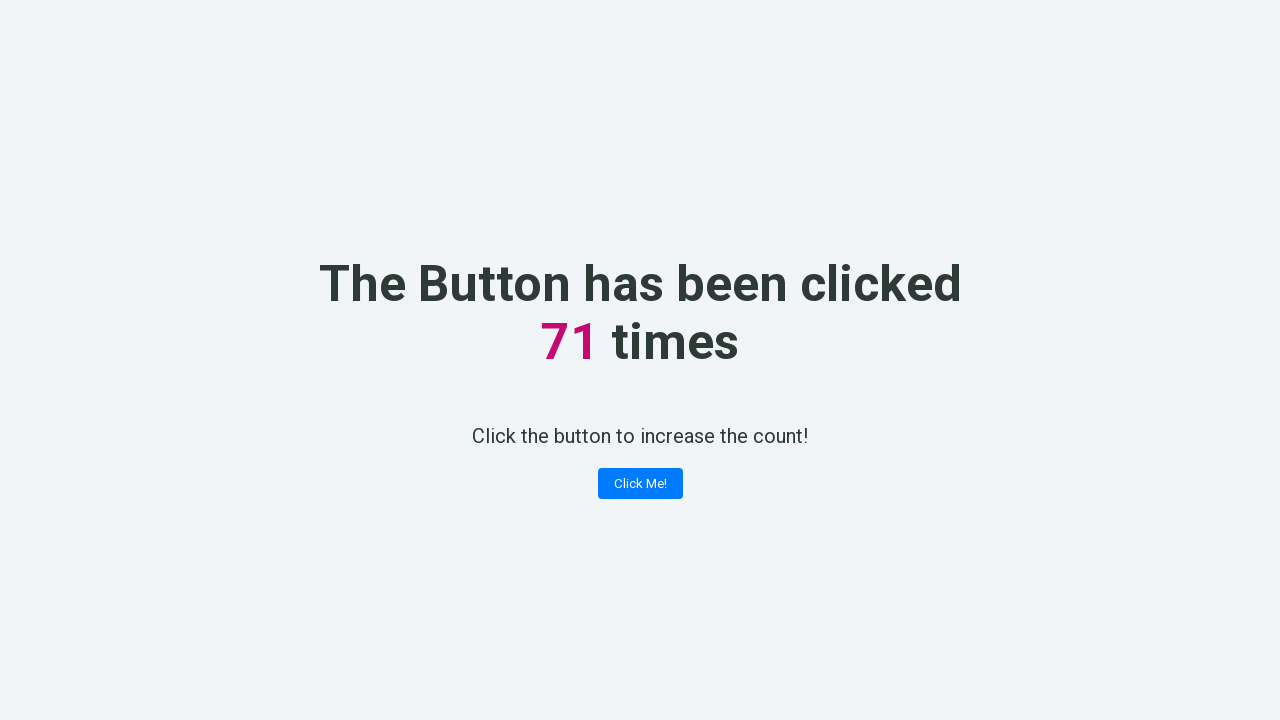

Clicked the counter button (click #72) at (640, 484) on button.button
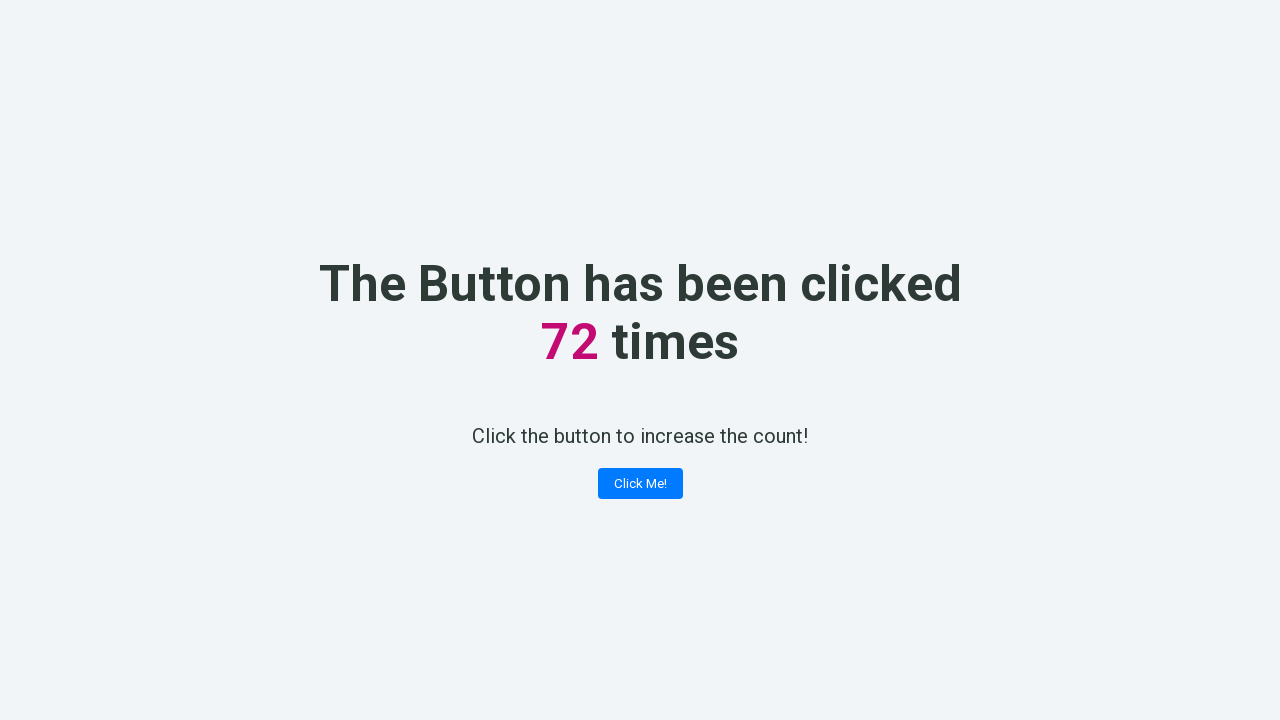

Retrieved counter value: 72
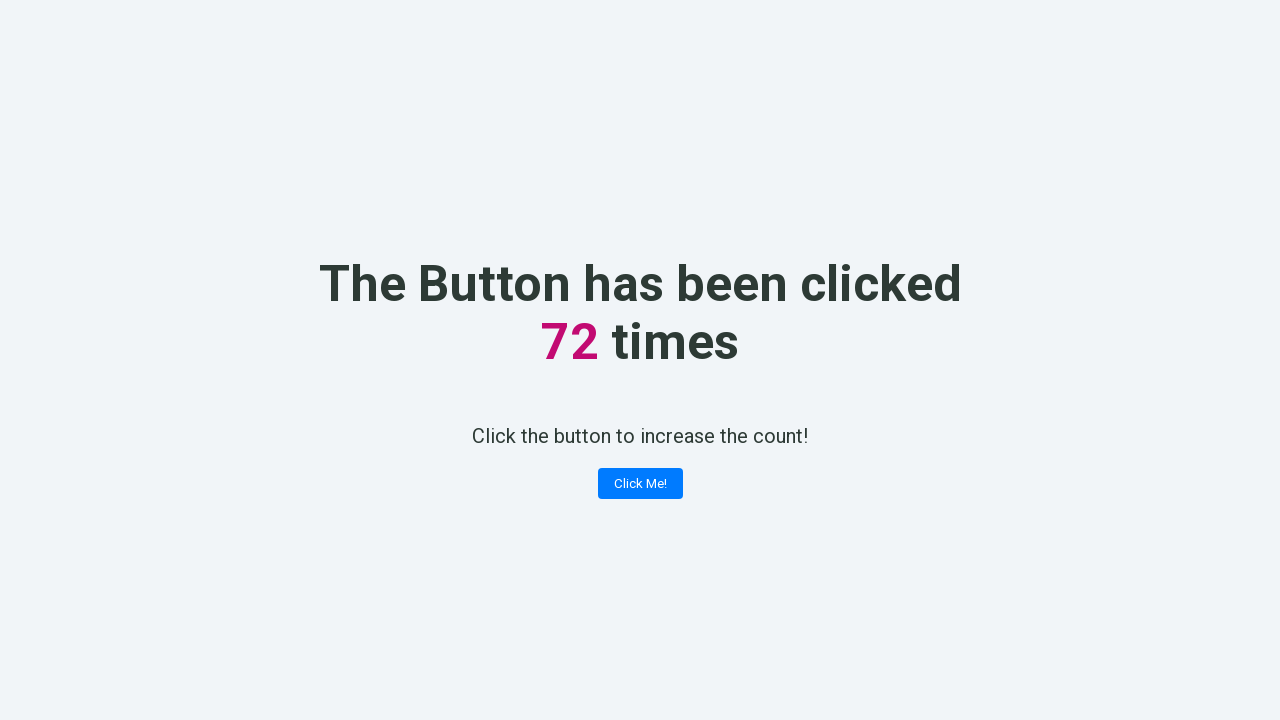

Verified counter incremented correctly to 72
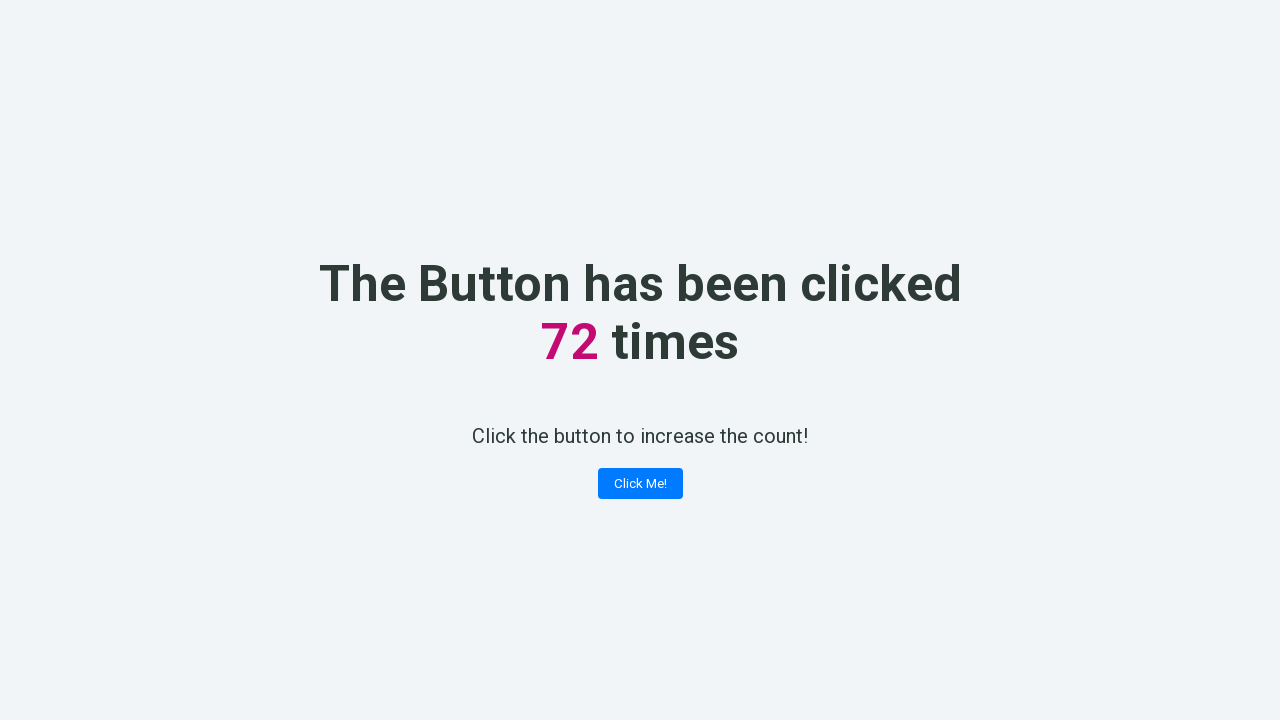

Clicked the counter button (click #73) at (640, 484) on button.button
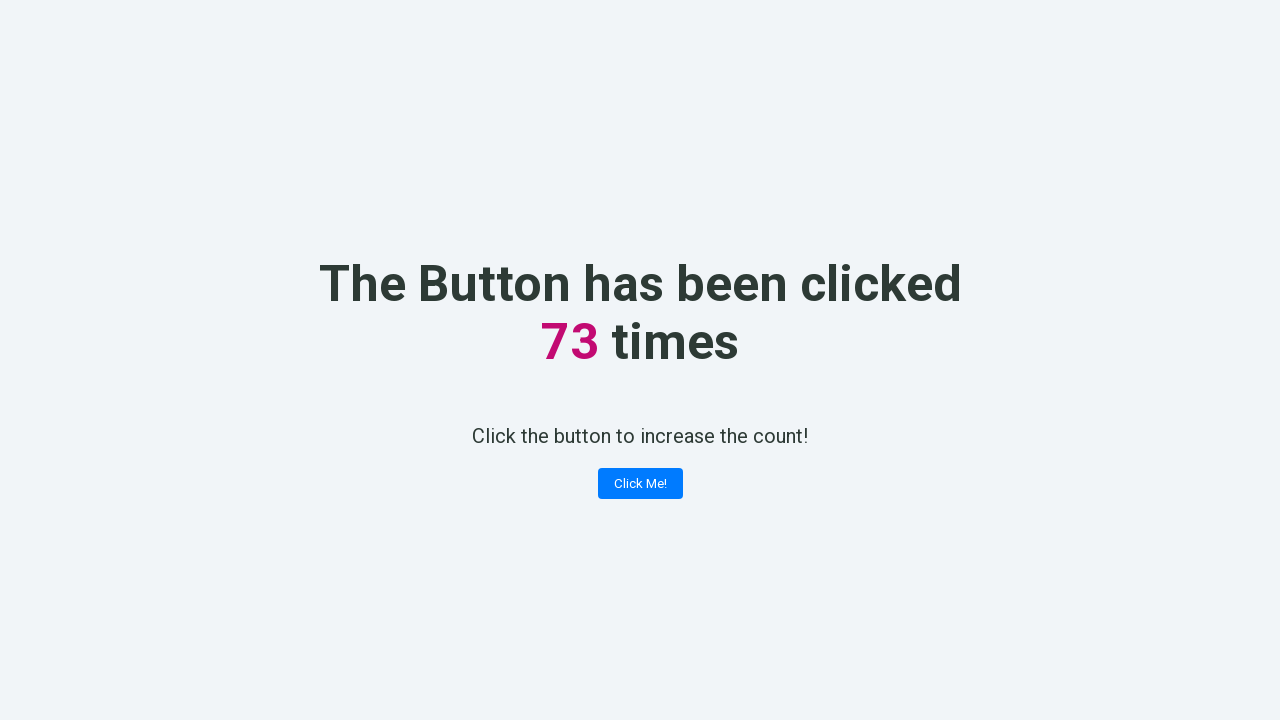

Retrieved counter value: 73
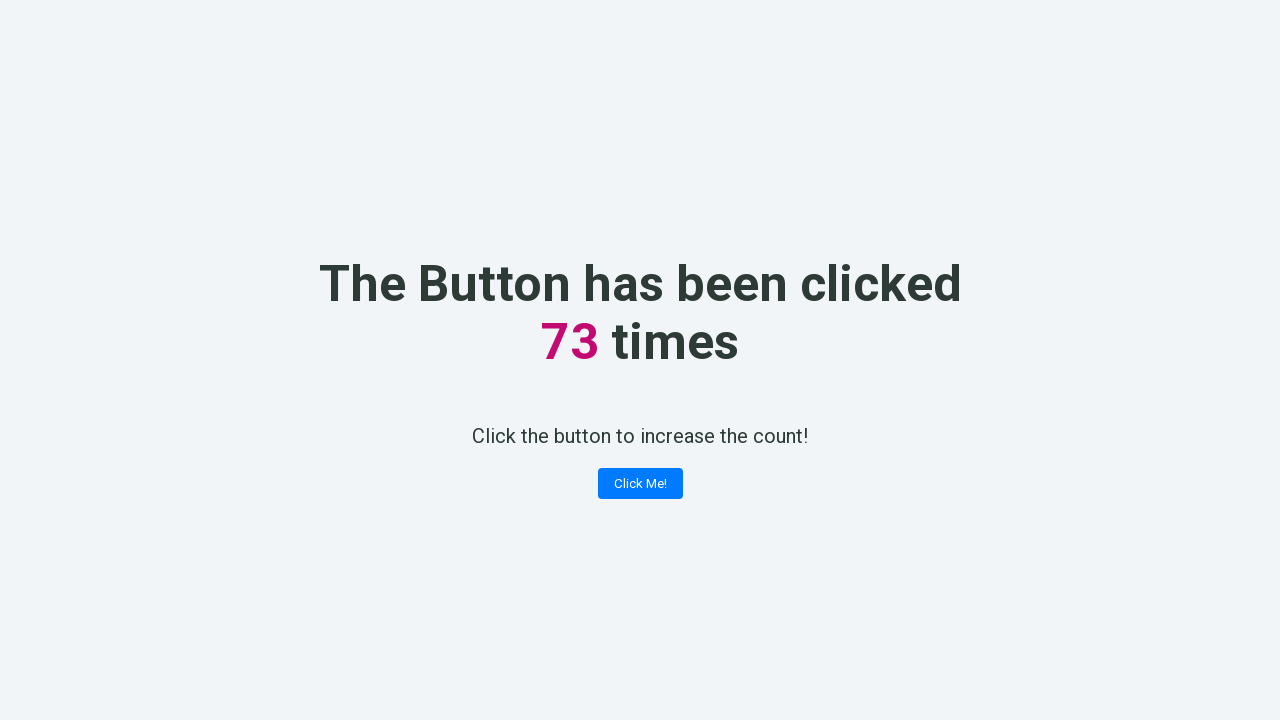

Verified counter incremented correctly to 73
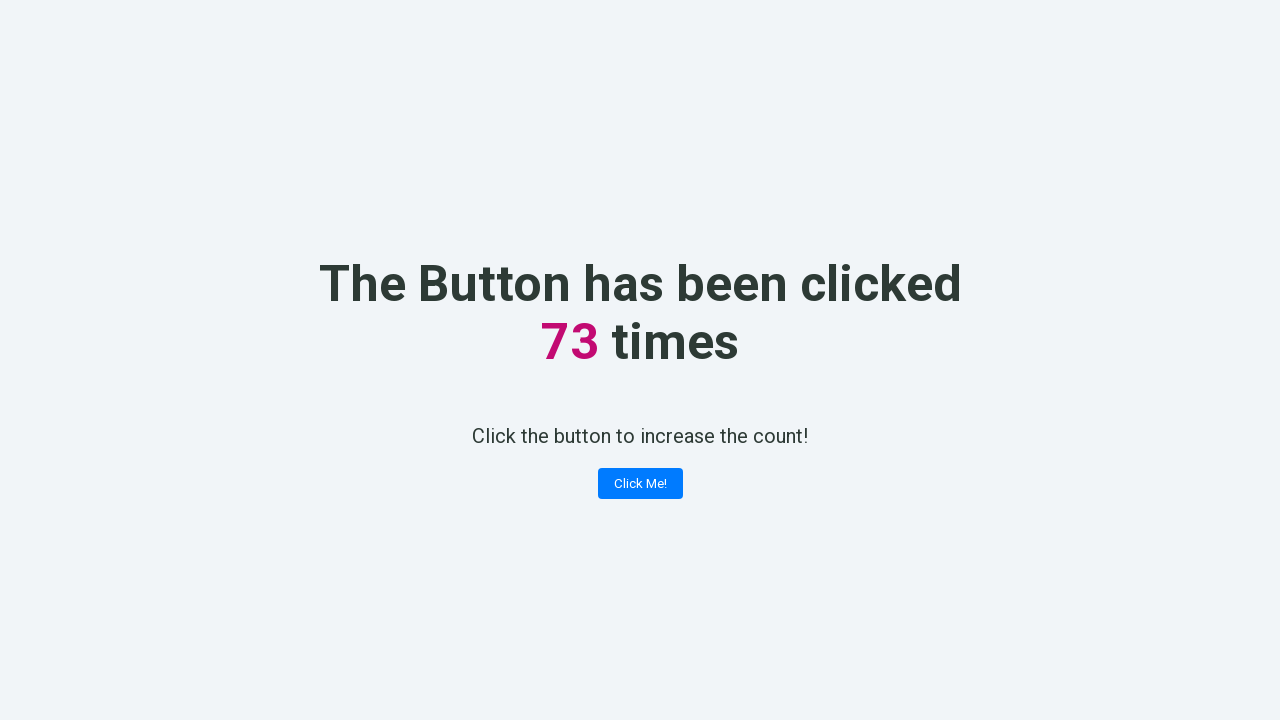

Clicked the counter button (click #74) at (640, 484) on button.button
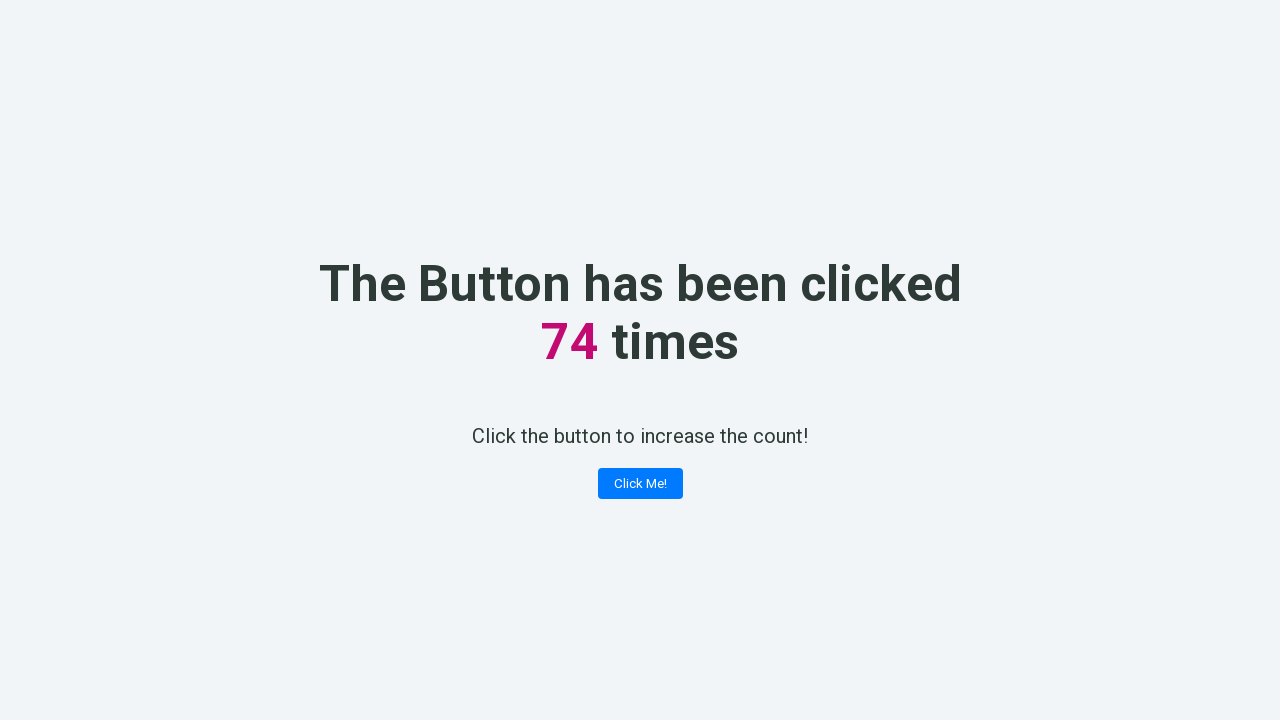

Retrieved counter value: 74
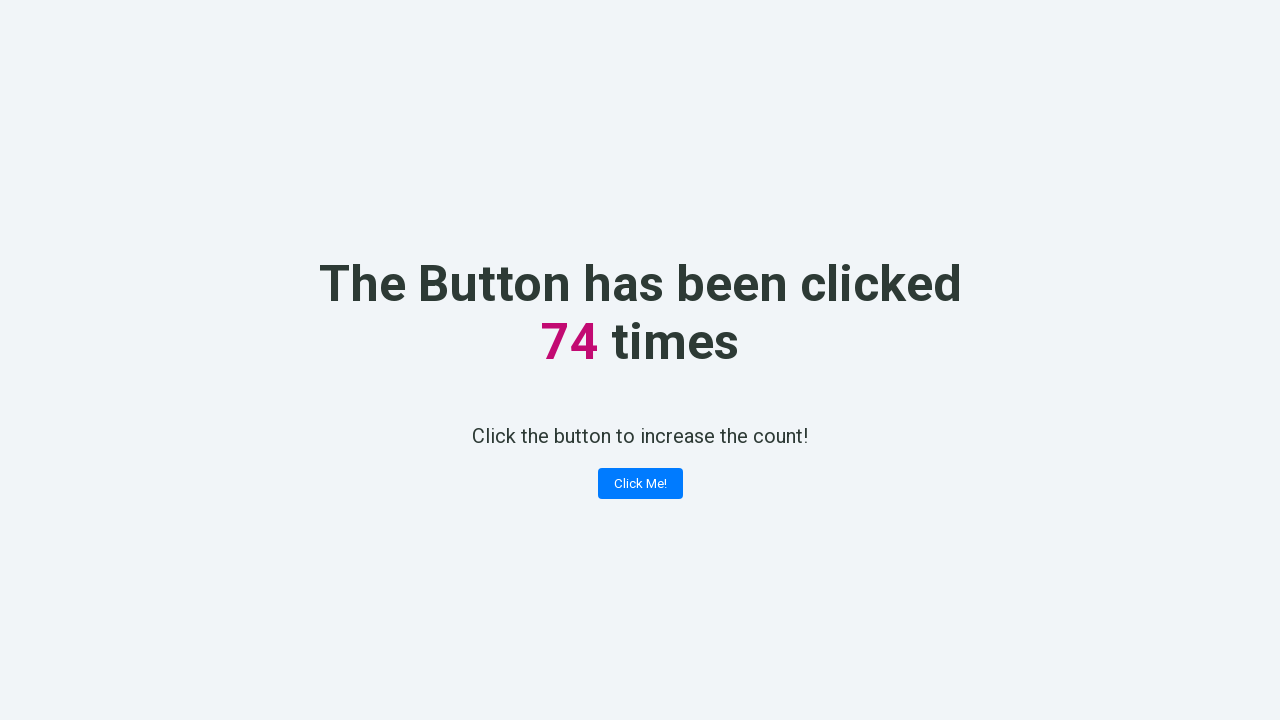

Verified counter incremented correctly to 74
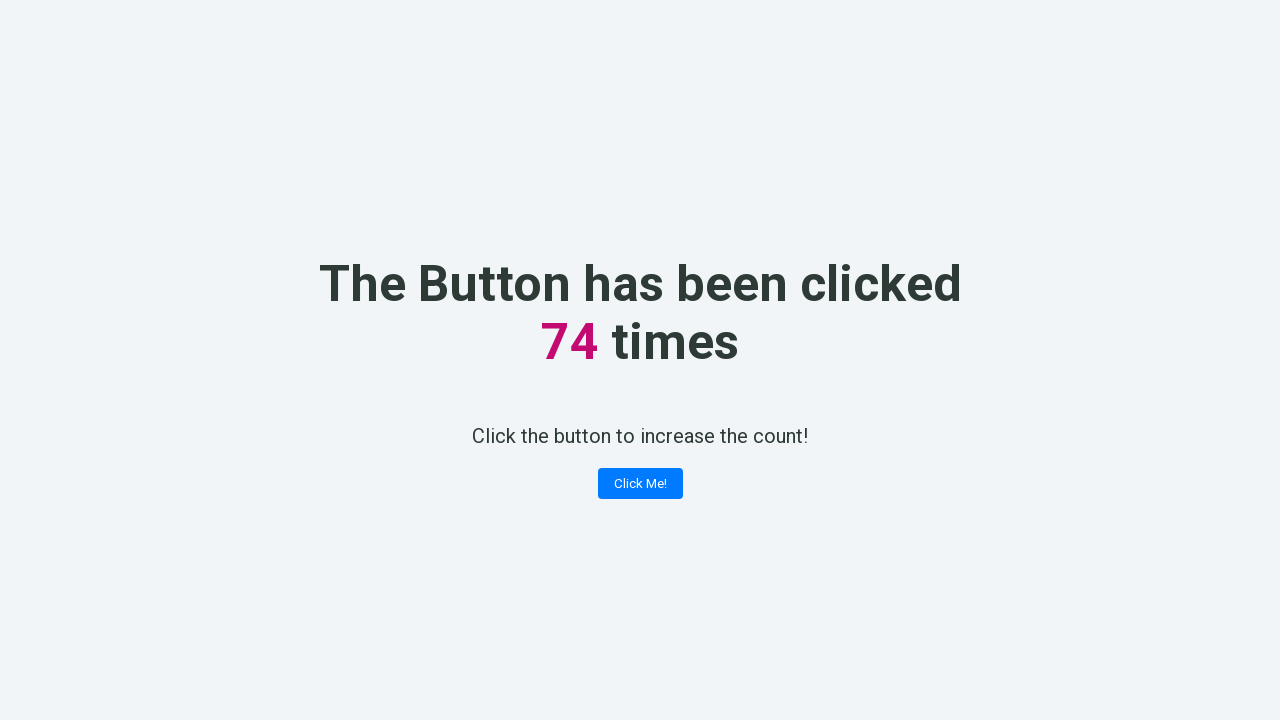

Clicked the counter button (click #75) at (640, 484) on button.button
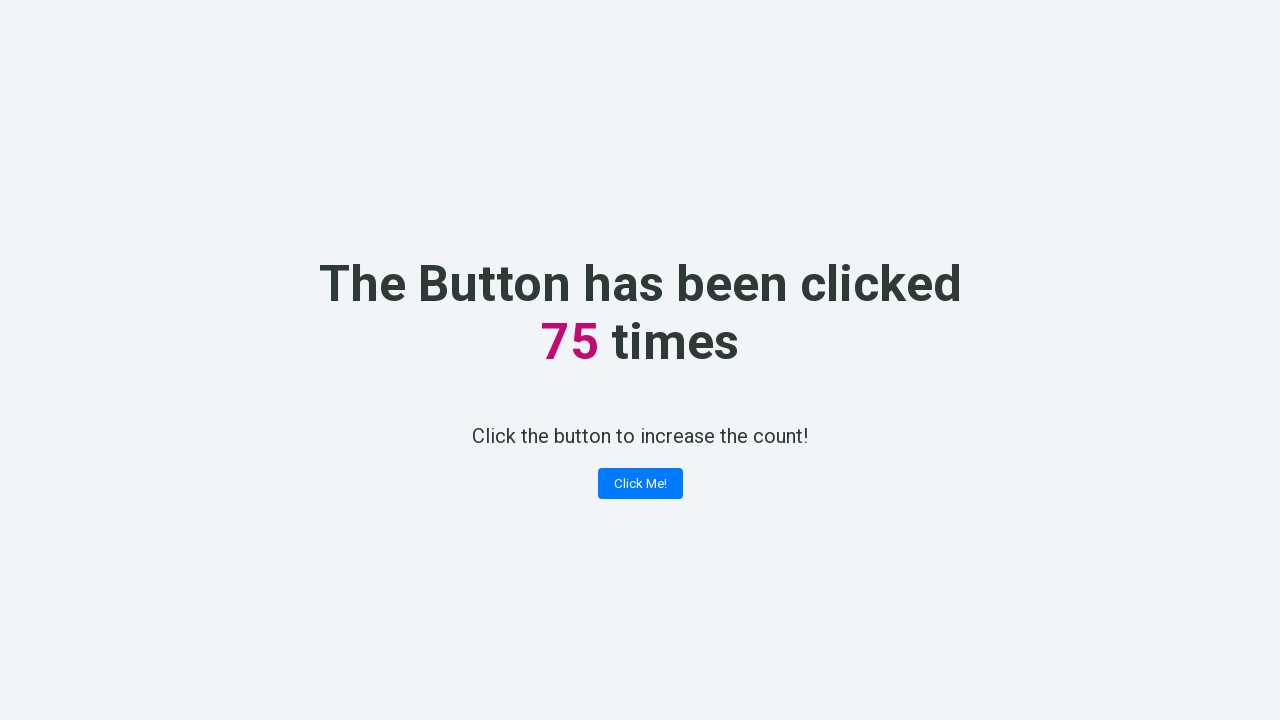

Retrieved counter value: 75
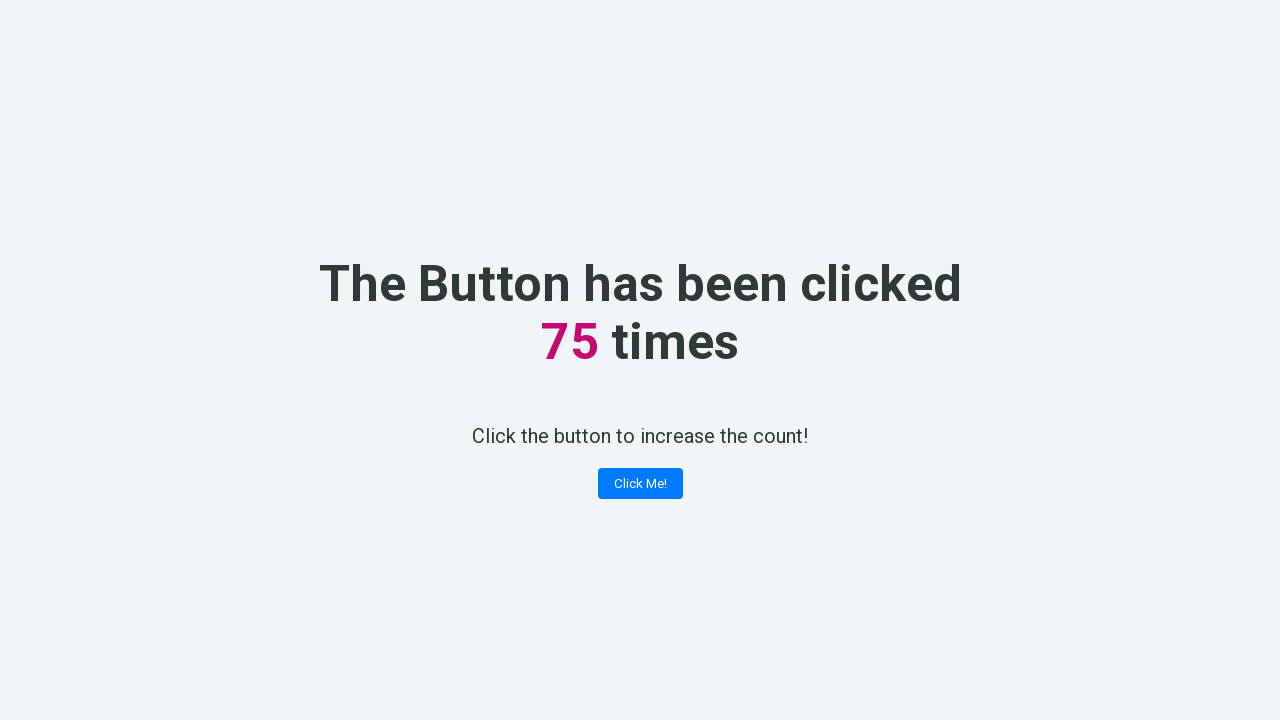

Verified counter incremented correctly to 75
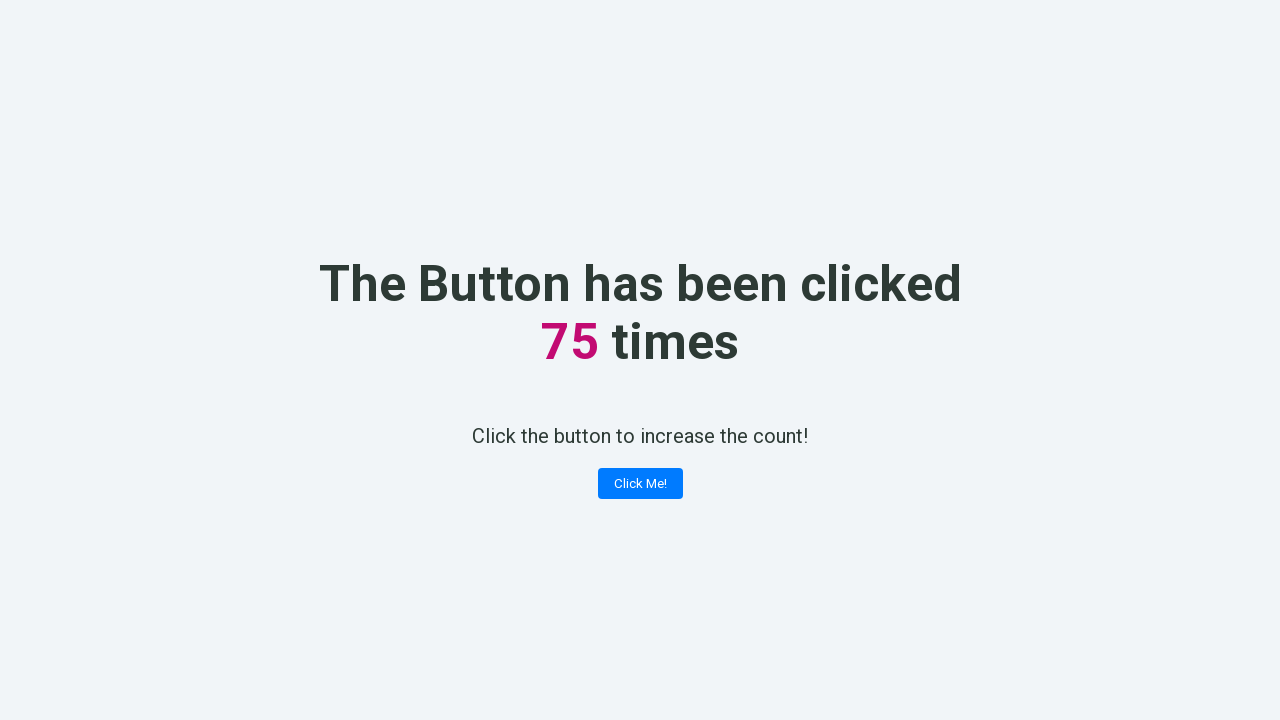

Clicked the counter button (click #76) at (640, 484) on button.button
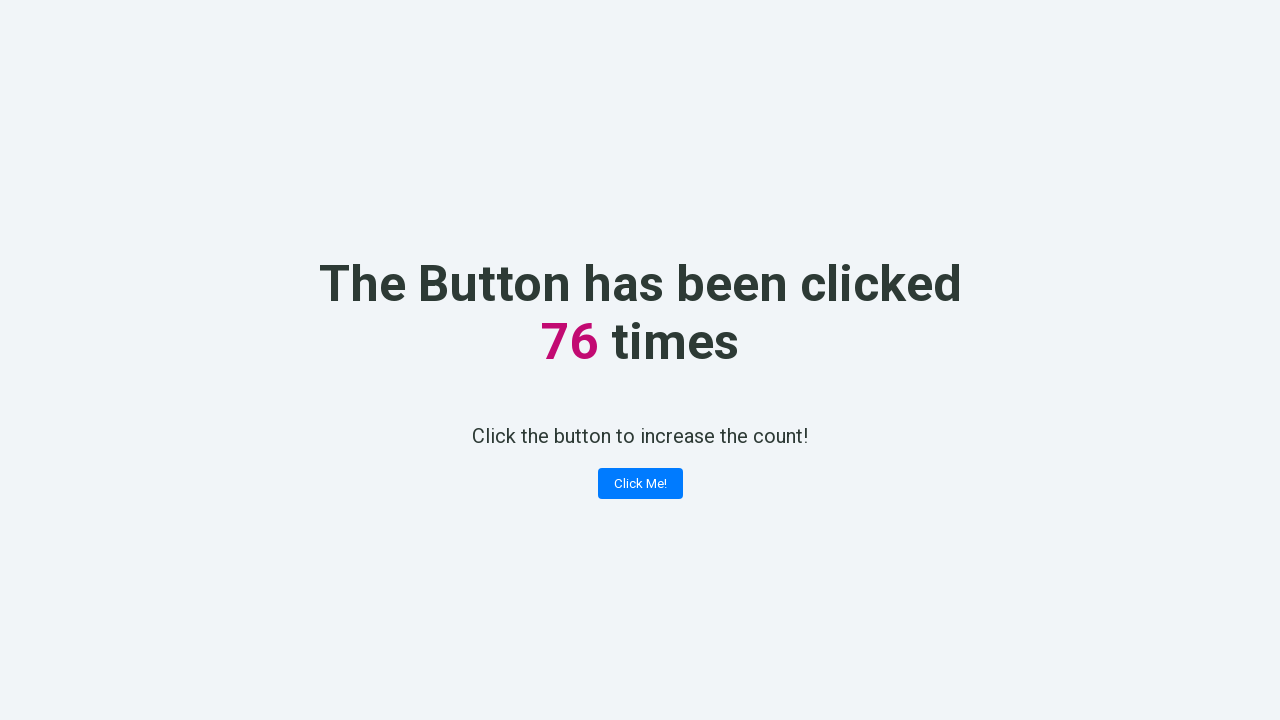

Retrieved counter value: 76
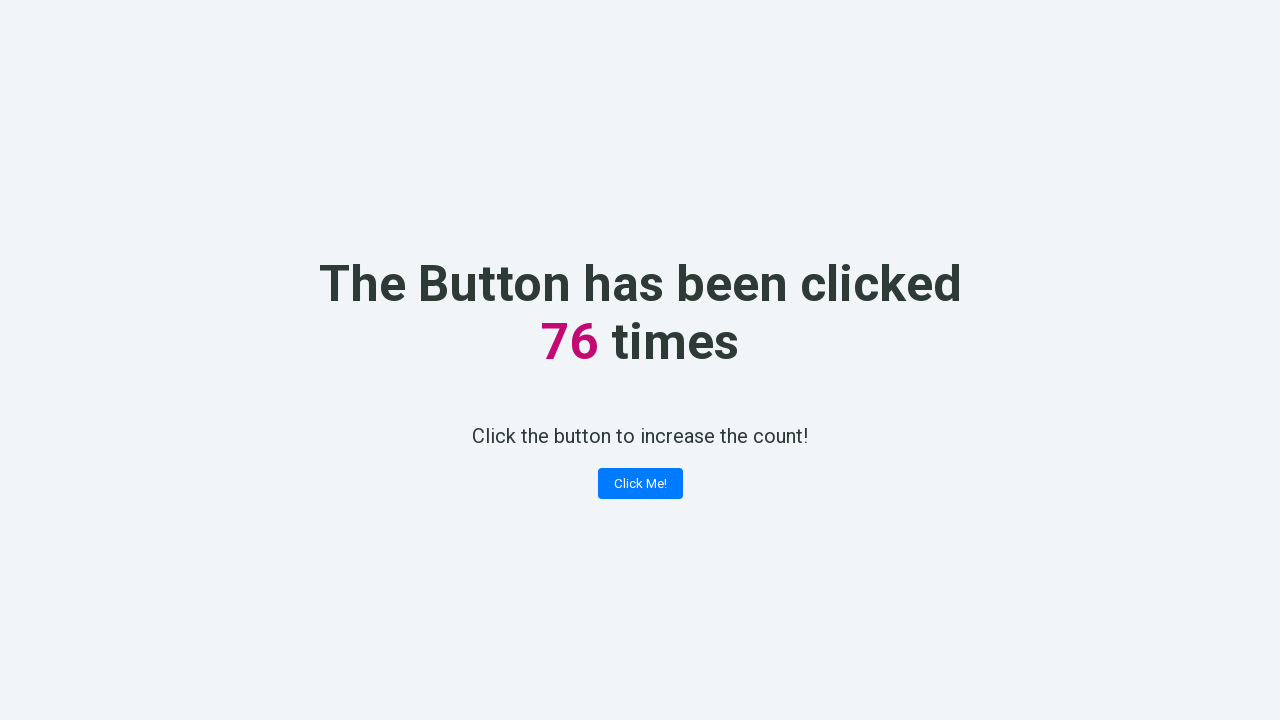

Verified counter incremented correctly to 76
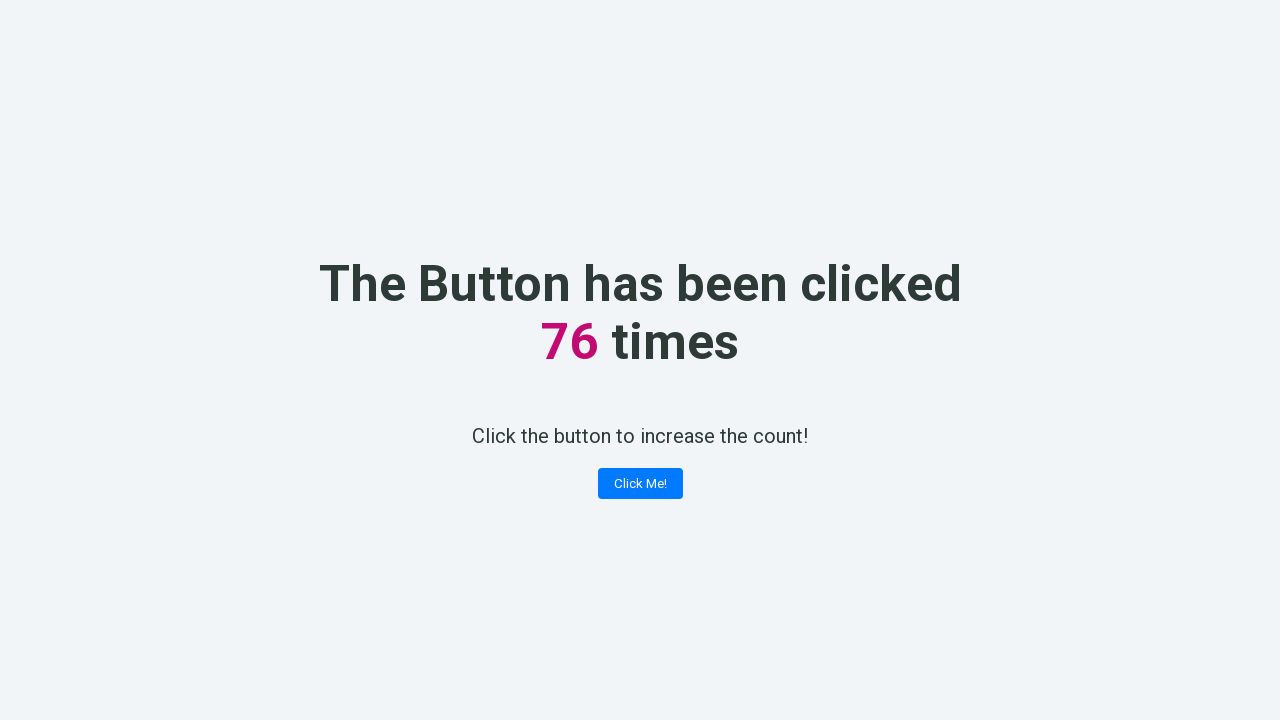

Clicked the counter button (click #77) at (640, 484) on button.button
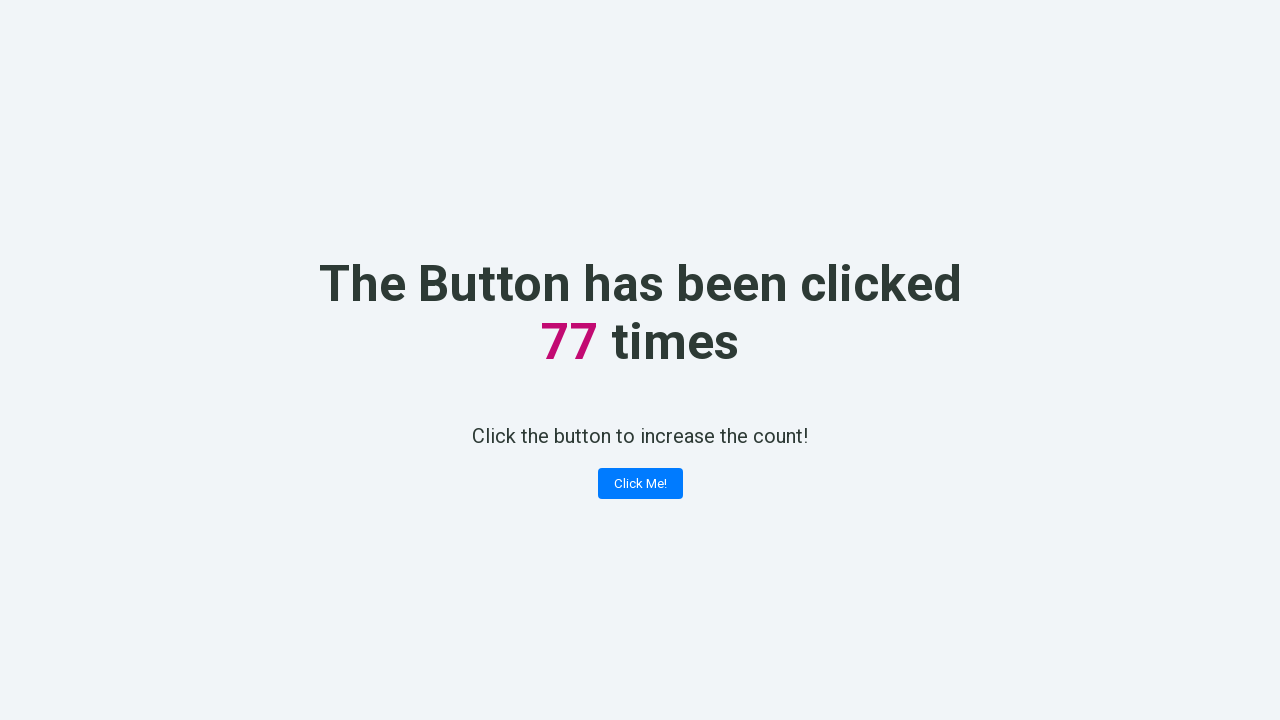

Retrieved counter value: 77
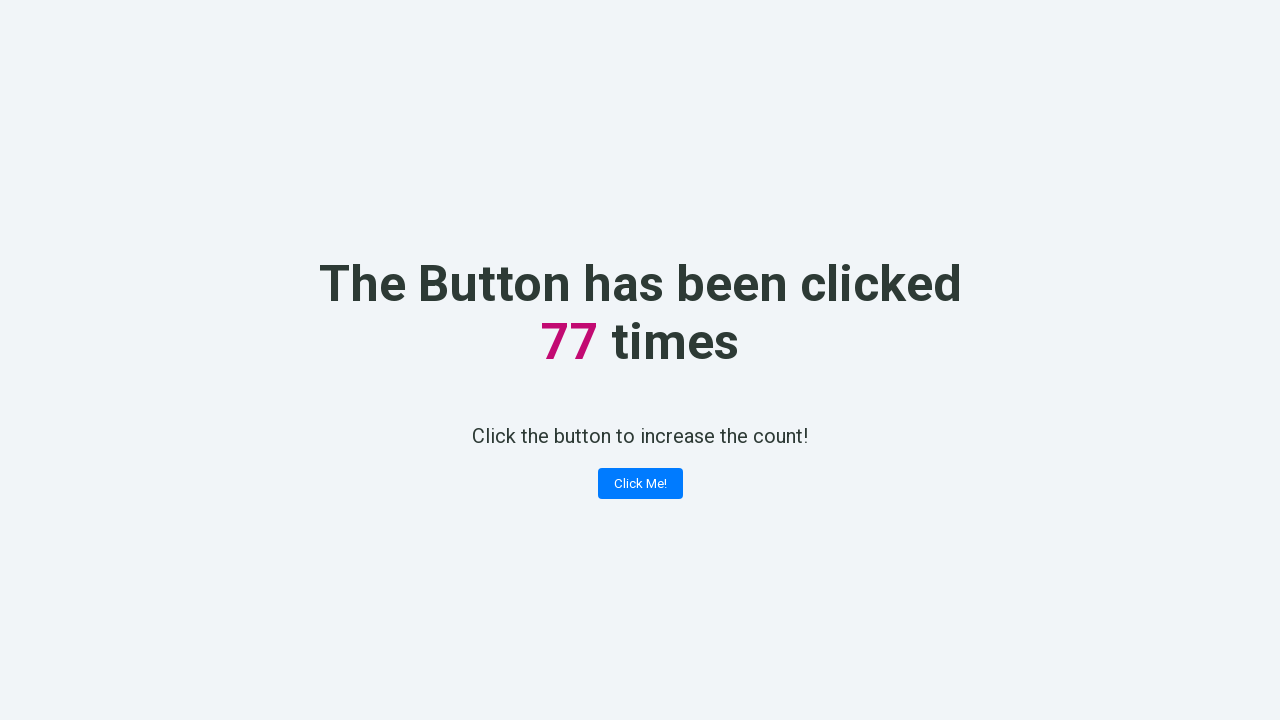

Verified counter incremented correctly to 77
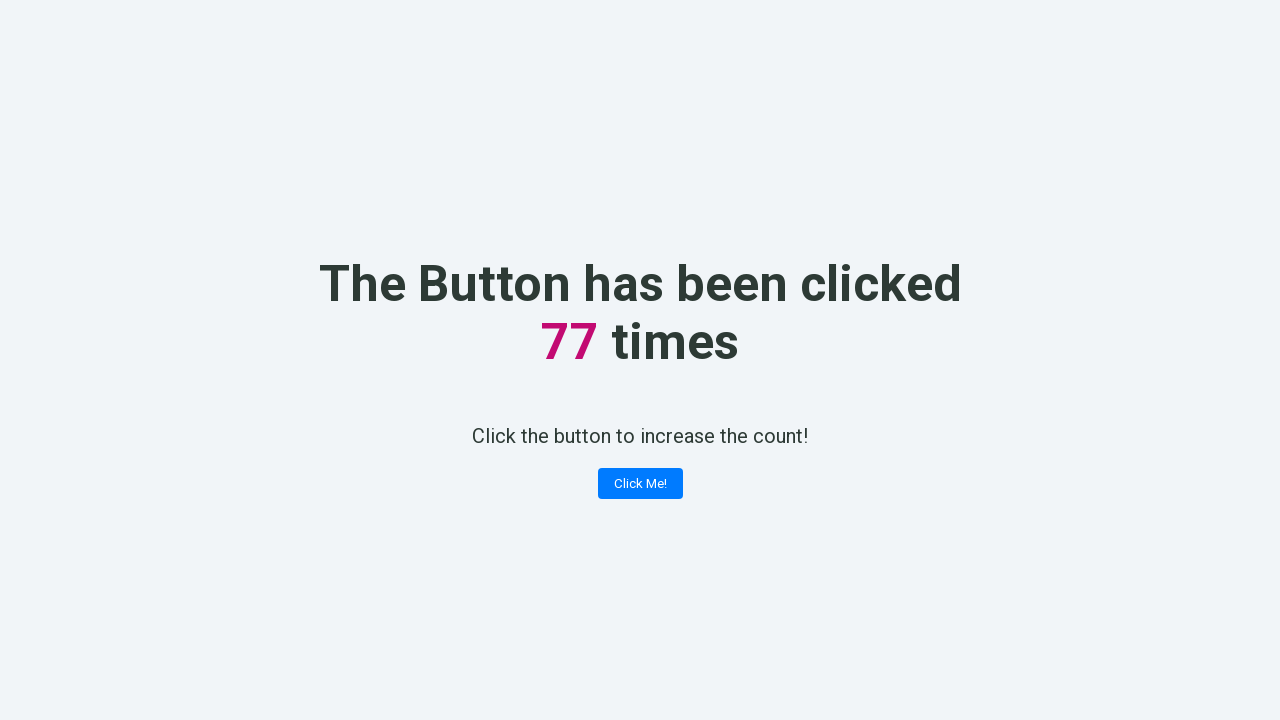

Clicked the counter button (click #78) at (640, 484) on button.button
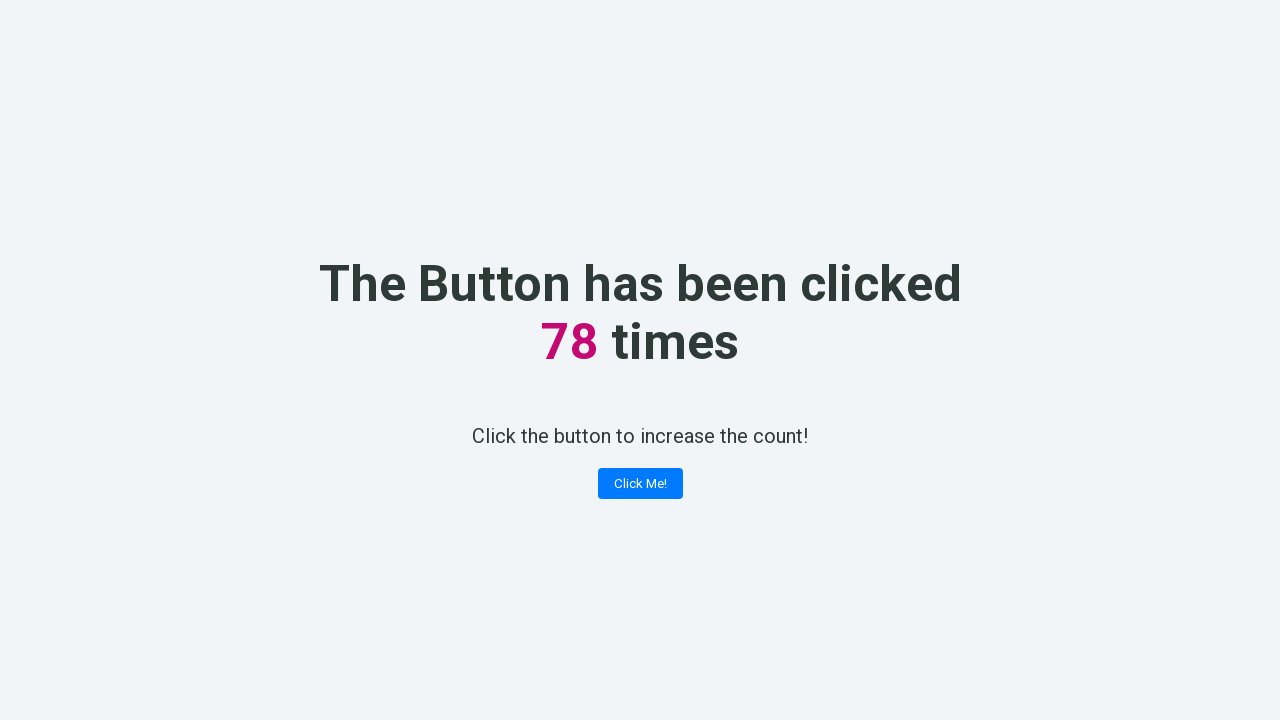

Retrieved counter value: 78
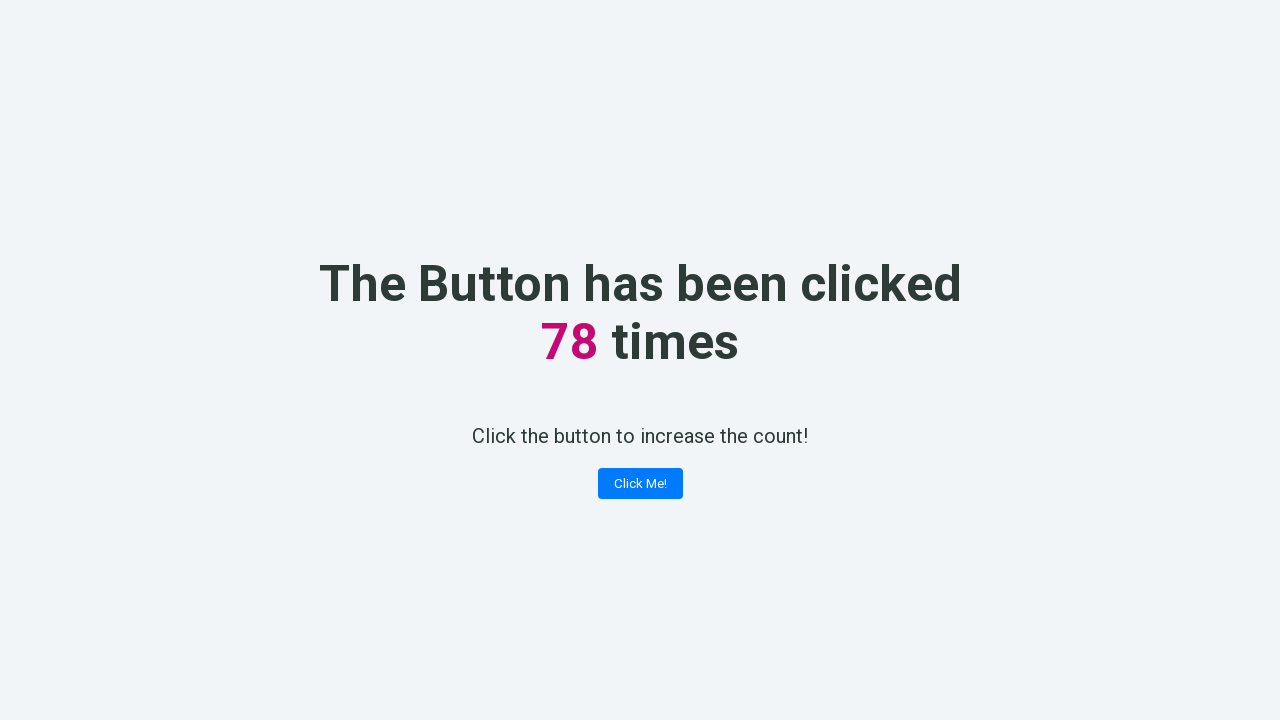

Verified counter incremented correctly to 78
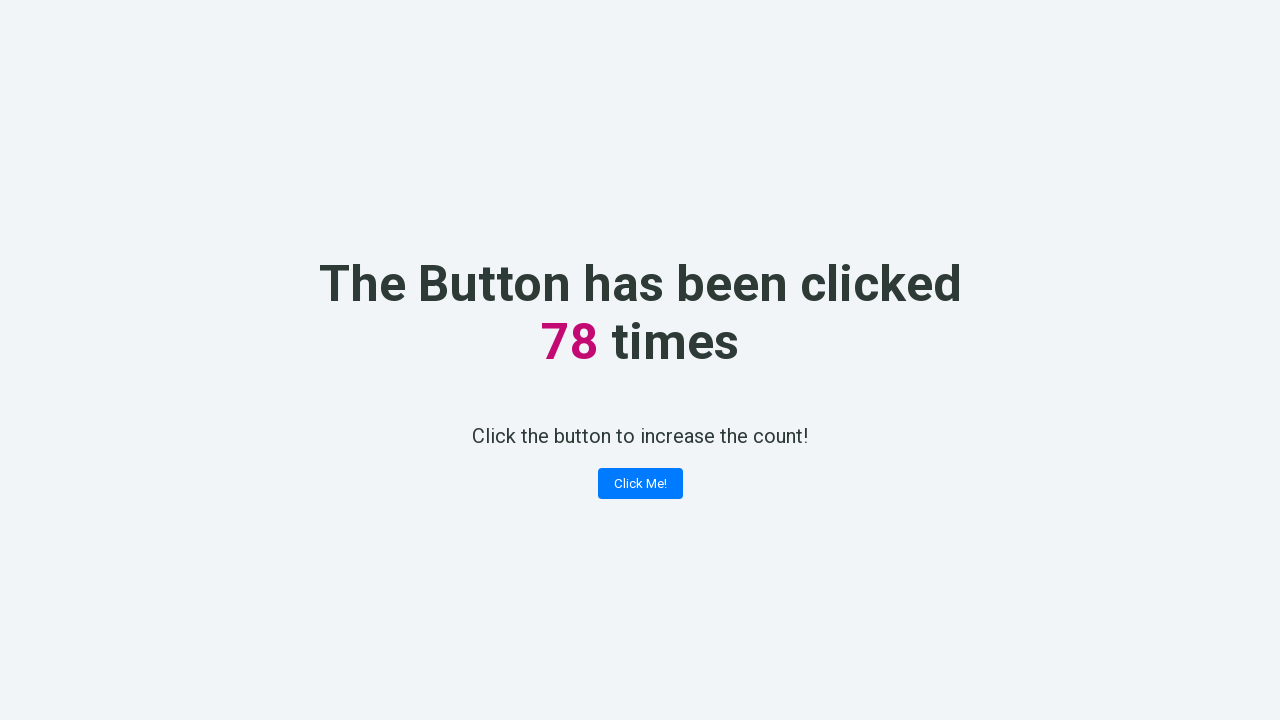

Clicked the counter button (click #79) at (640, 484) on button.button
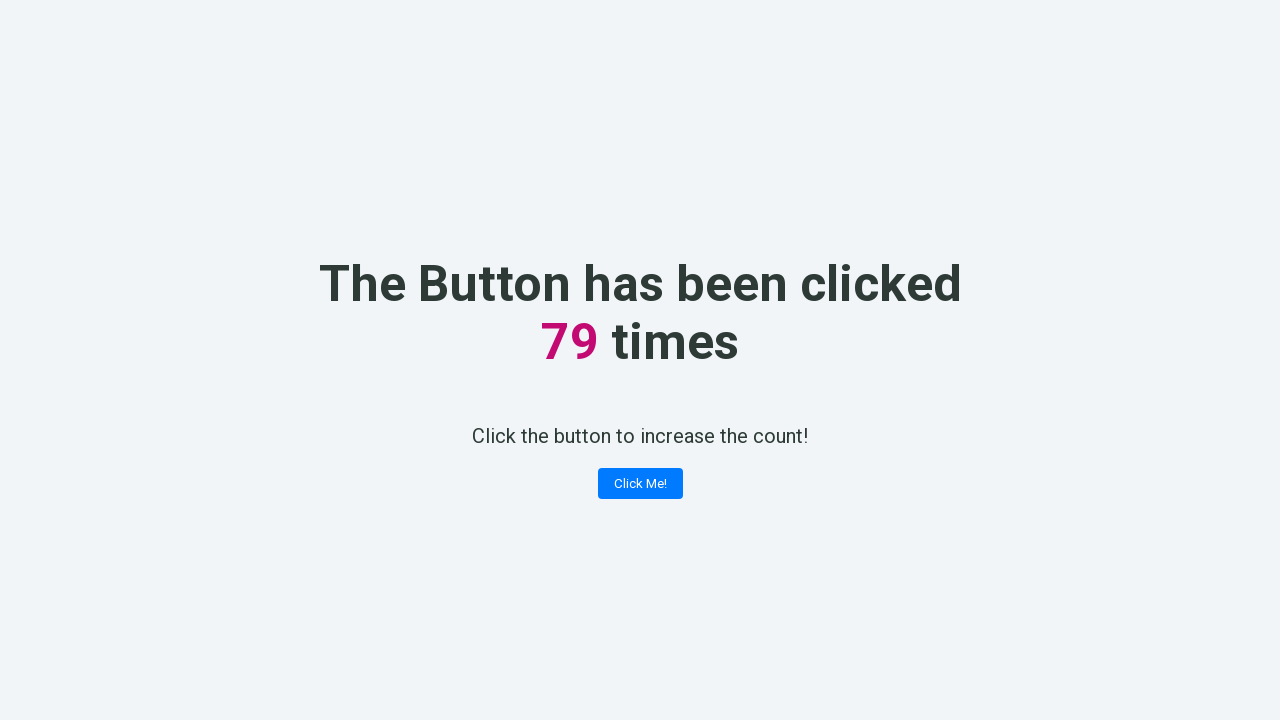

Retrieved counter value: 79
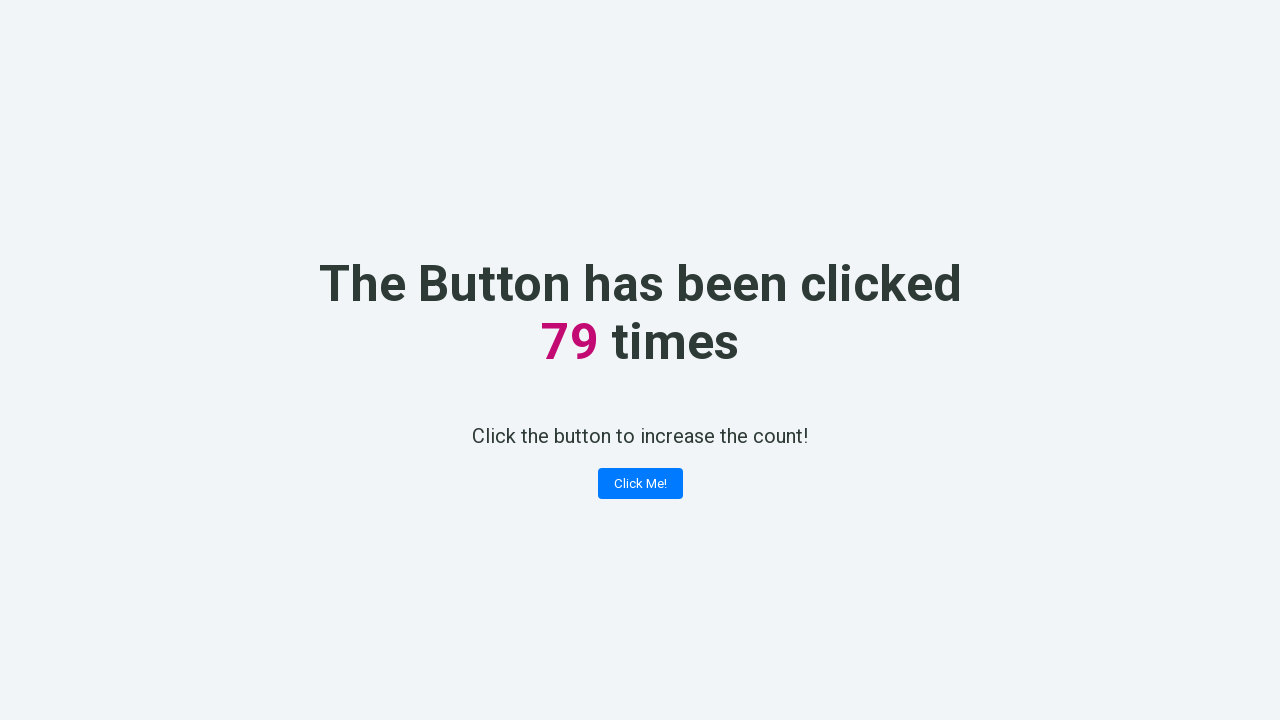

Verified counter incremented correctly to 79
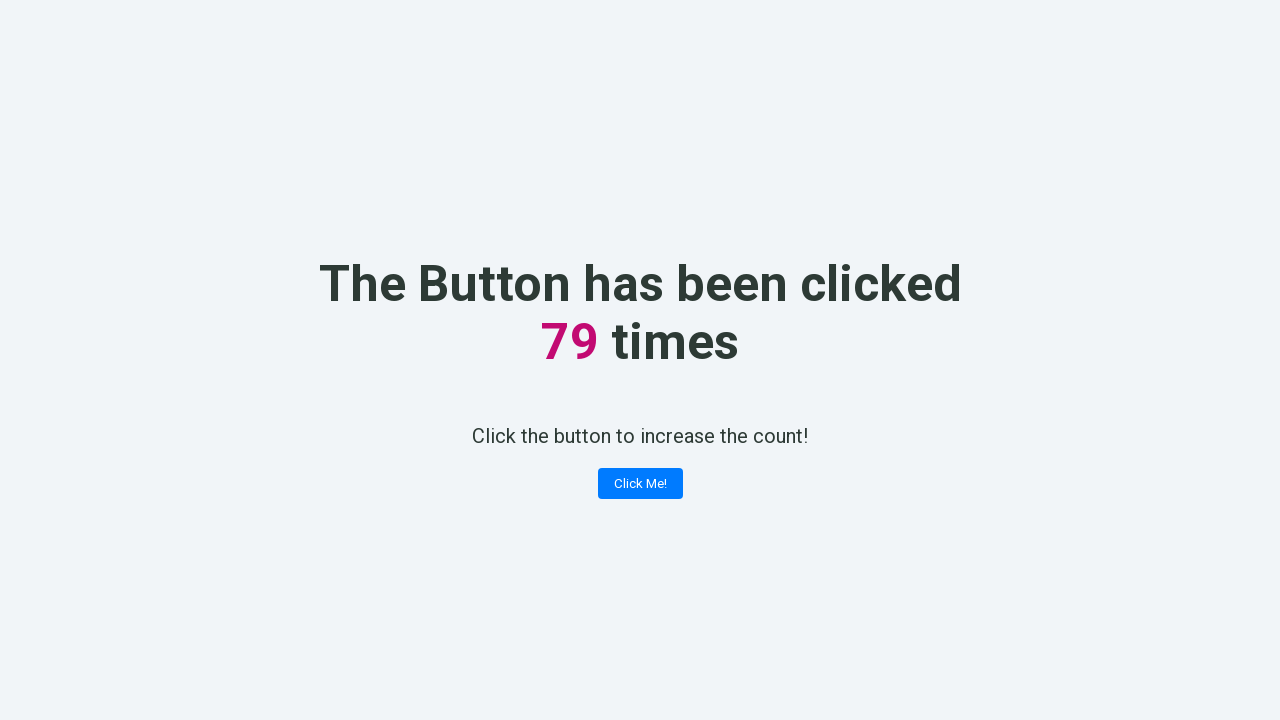

Clicked the counter button (click #80) at (640, 484) on button.button
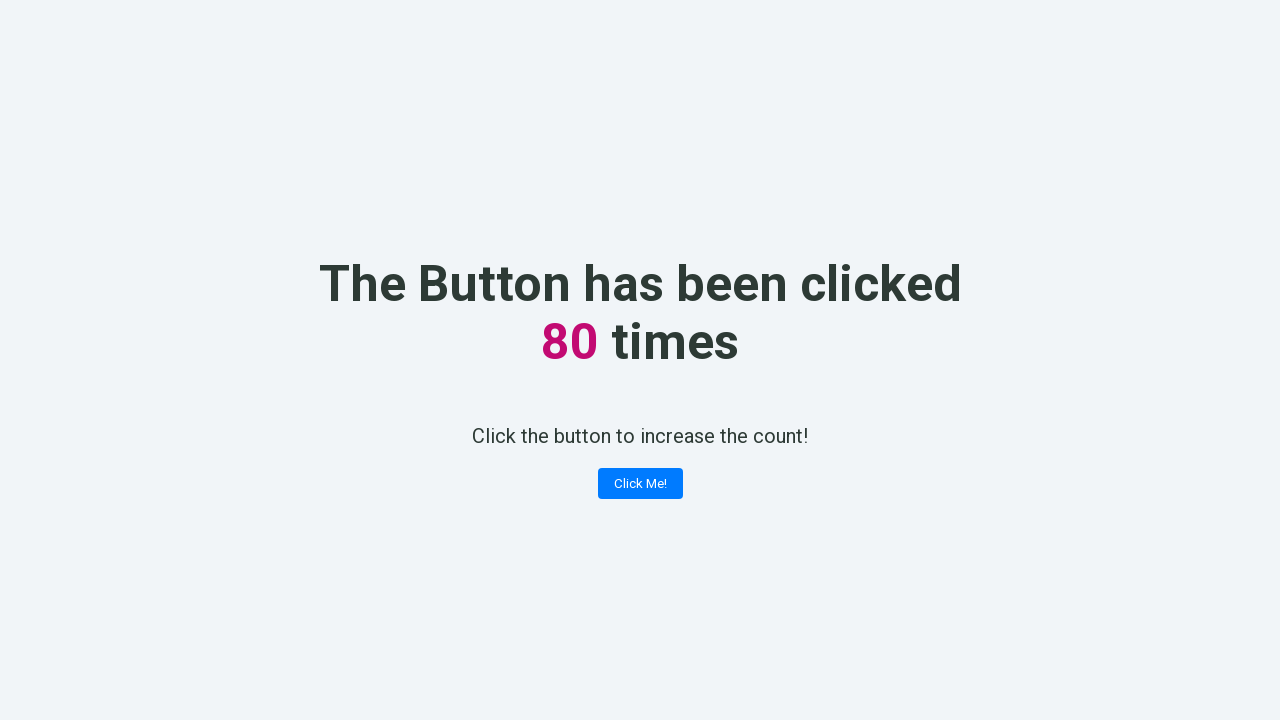

Retrieved counter value: 80
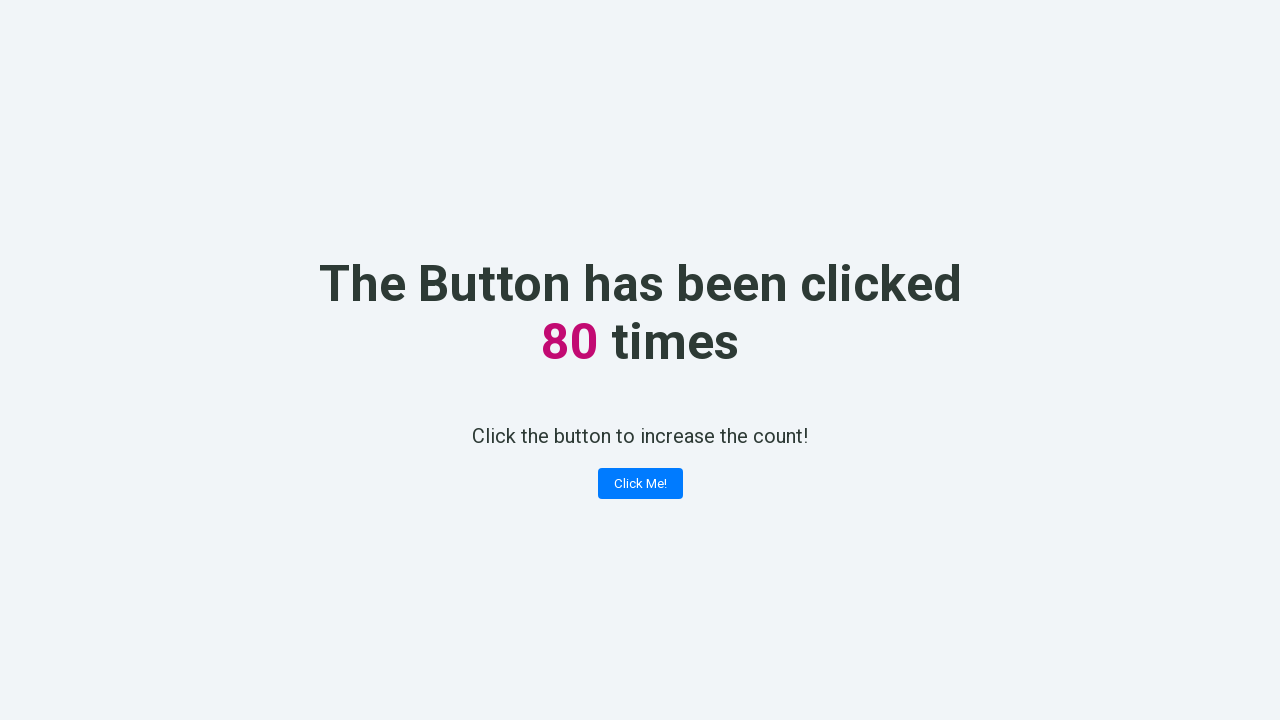

Verified counter incremented correctly to 80
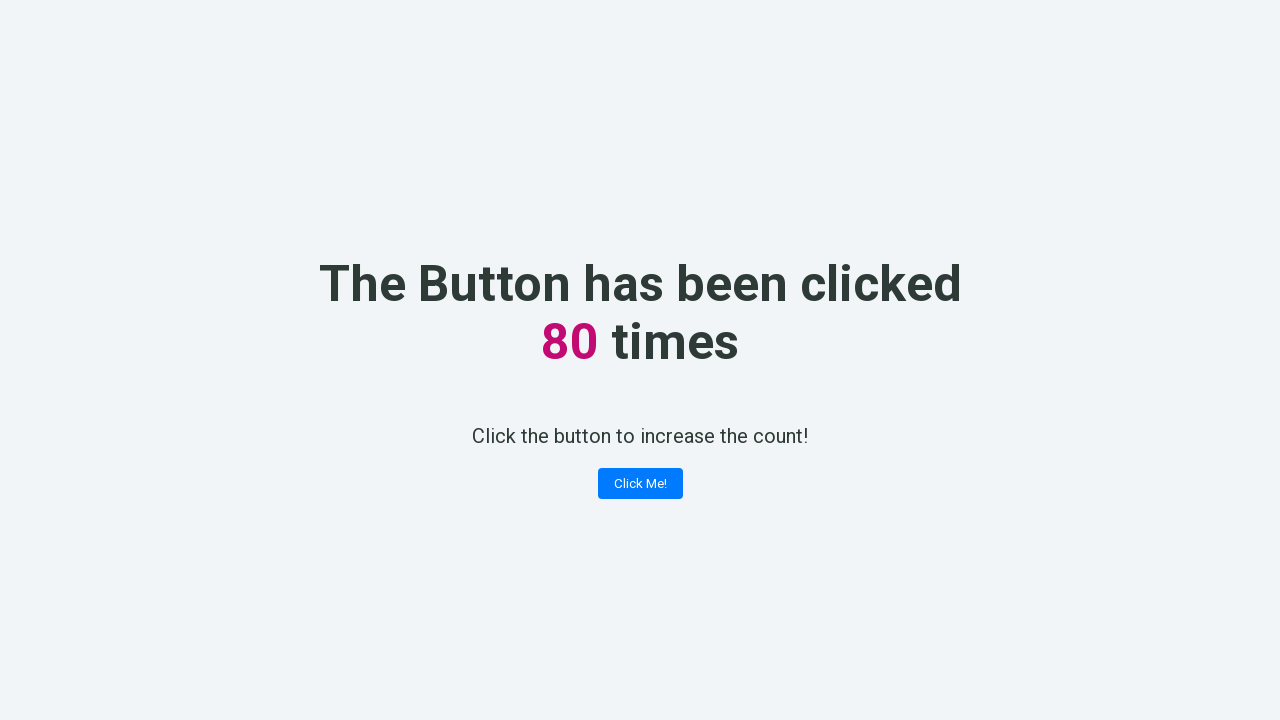

Clicked the counter button (click #81) at (640, 484) on button.button
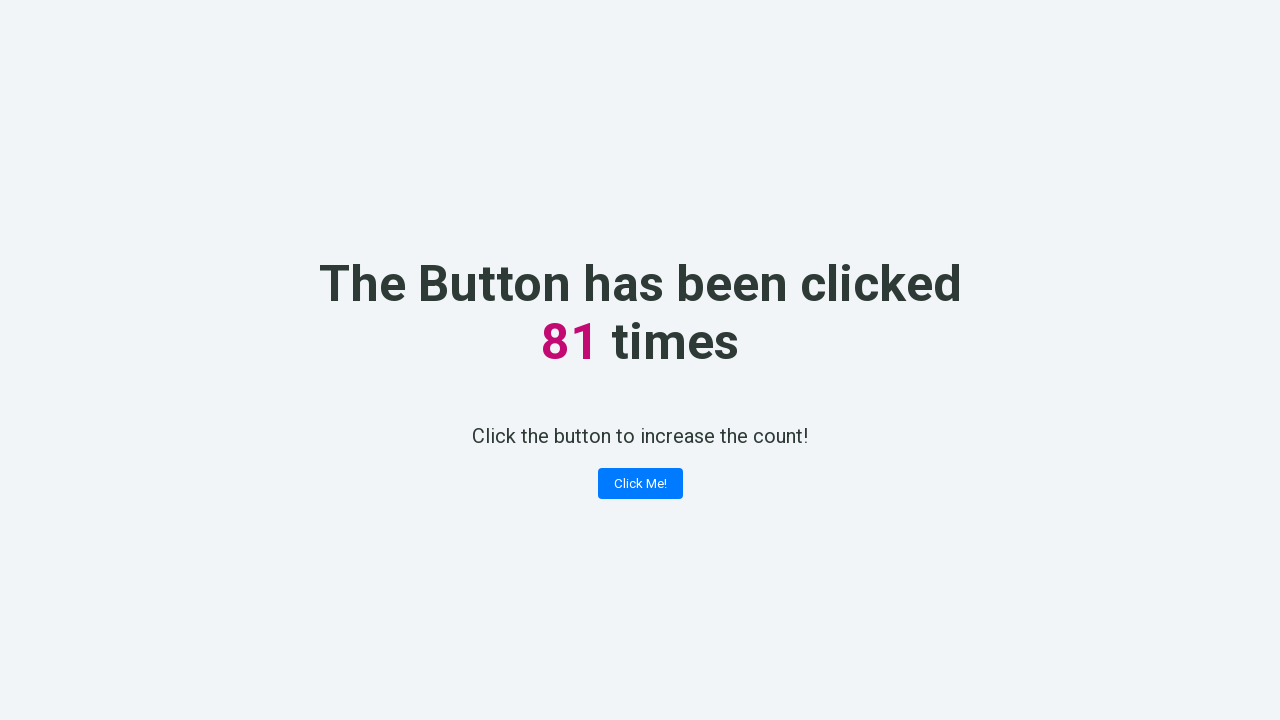

Retrieved counter value: 81
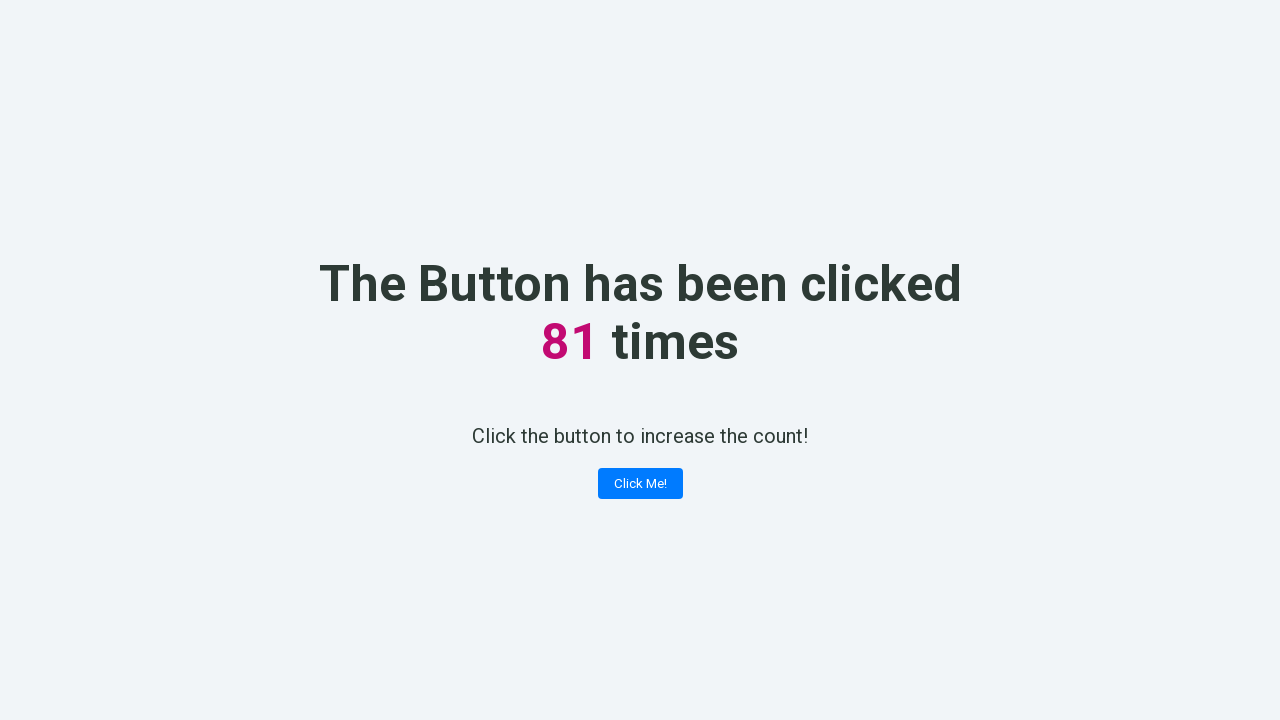

Verified counter incremented correctly to 81
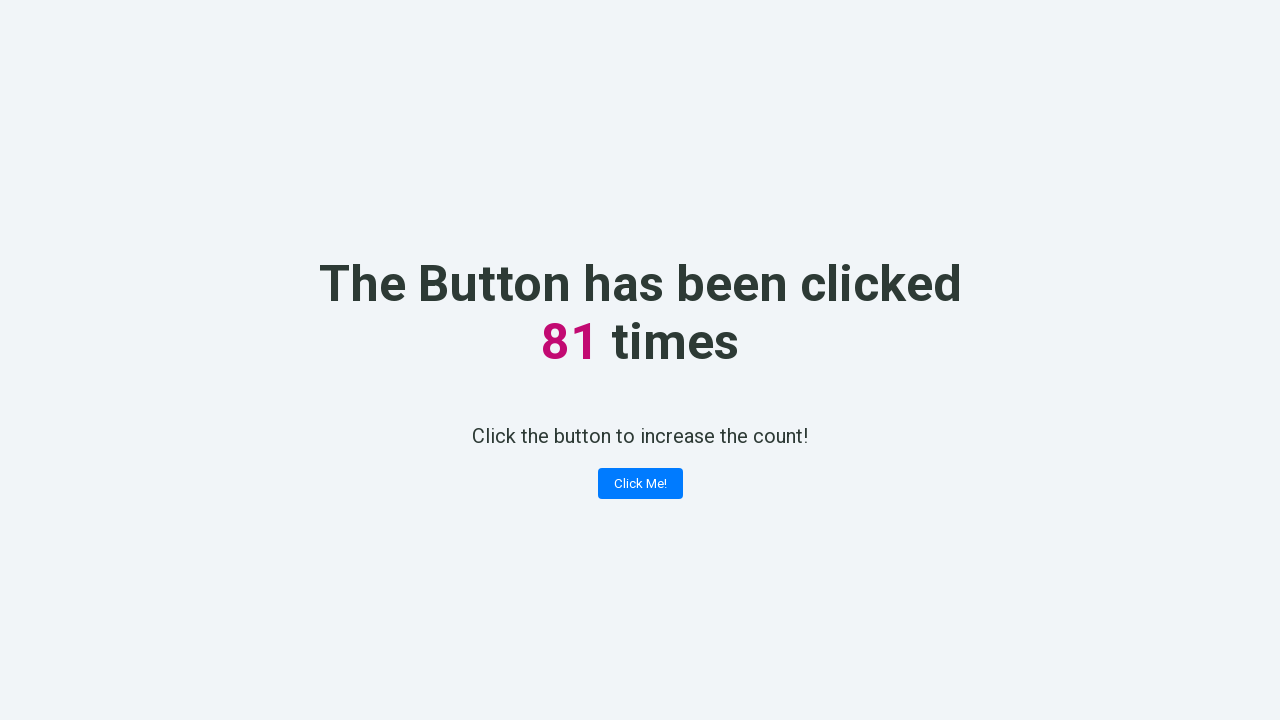

Clicked the counter button (click #82) at (640, 484) on button.button
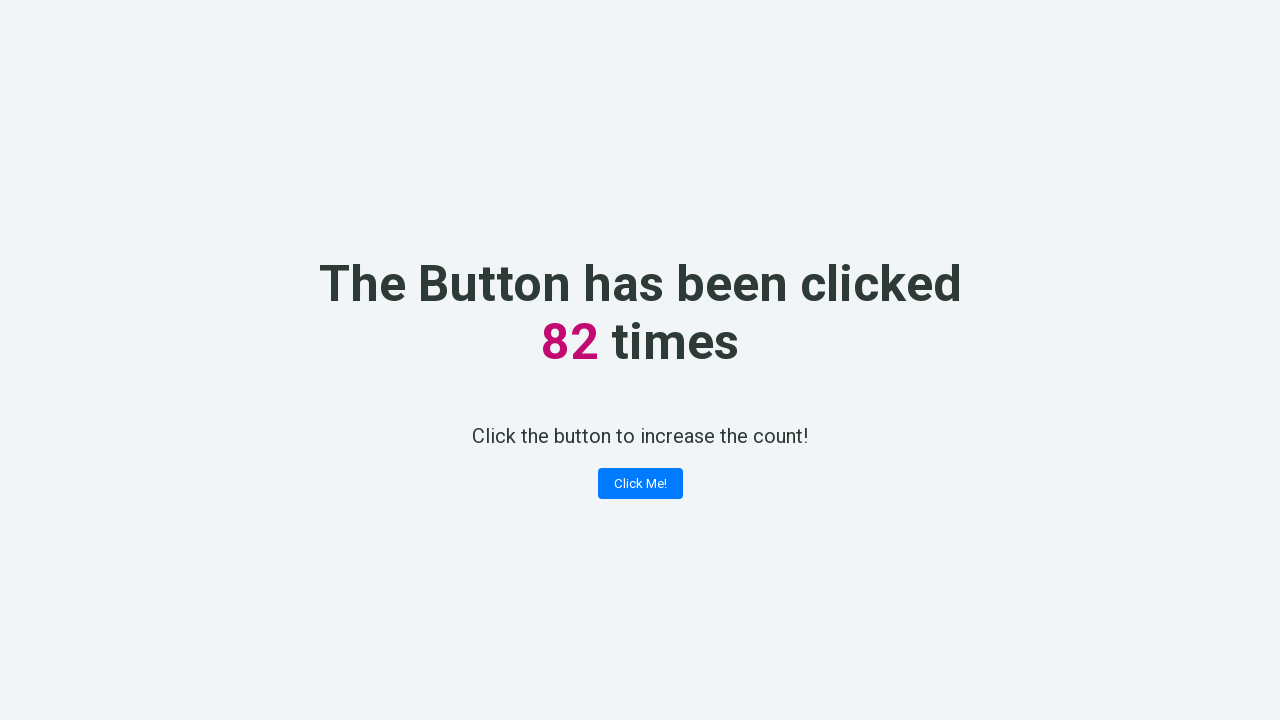

Retrieved counter value: 82
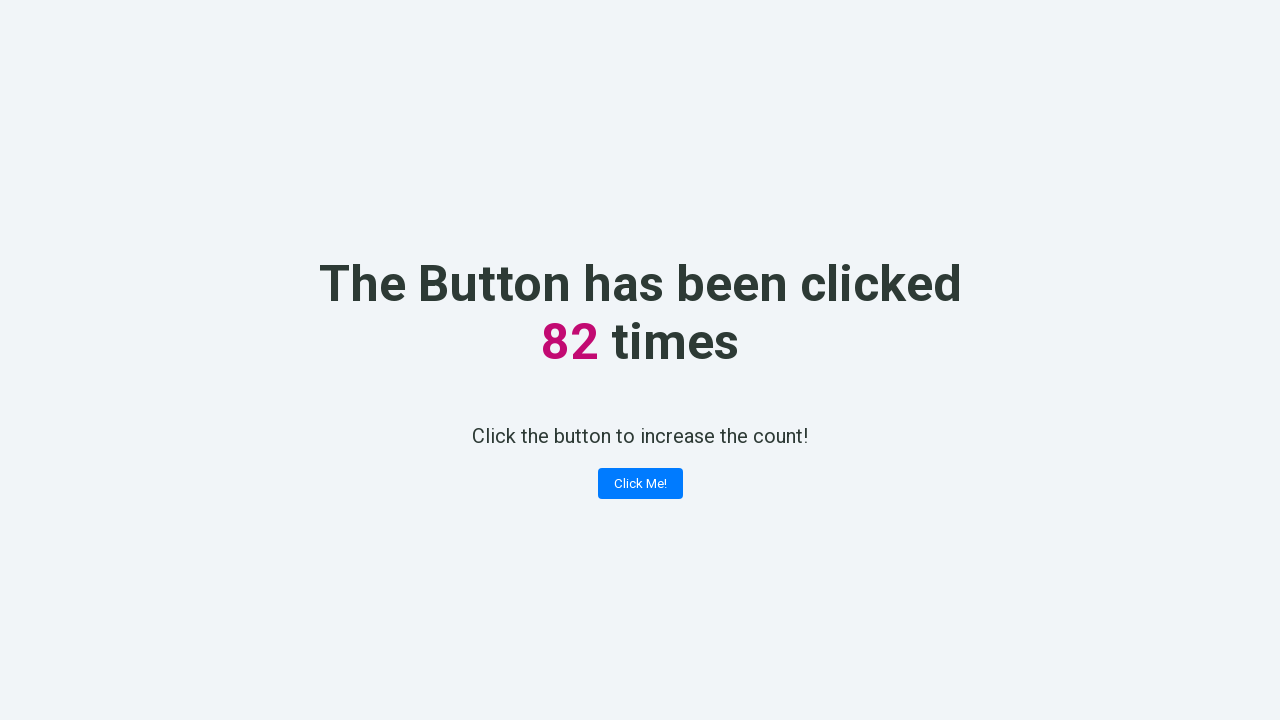

Verified counter incremented correctly to 82
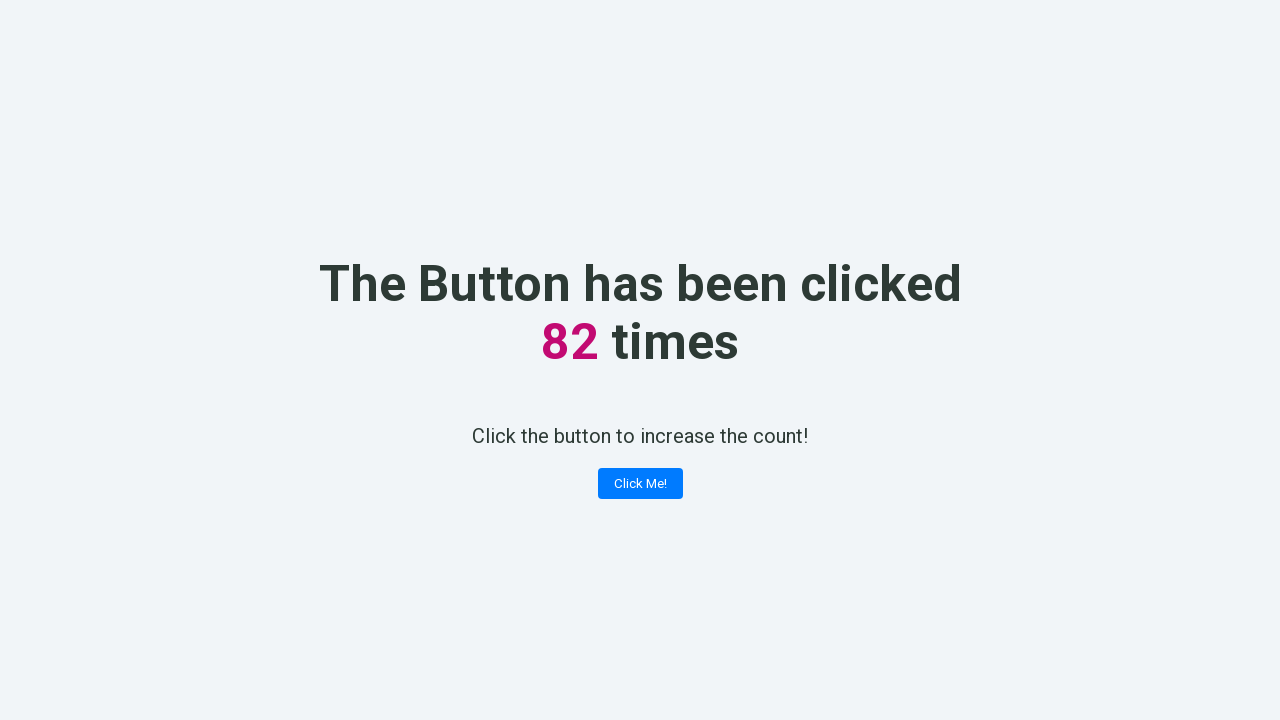

Clicked the counter button (click #83) at (640, 484) on button.button
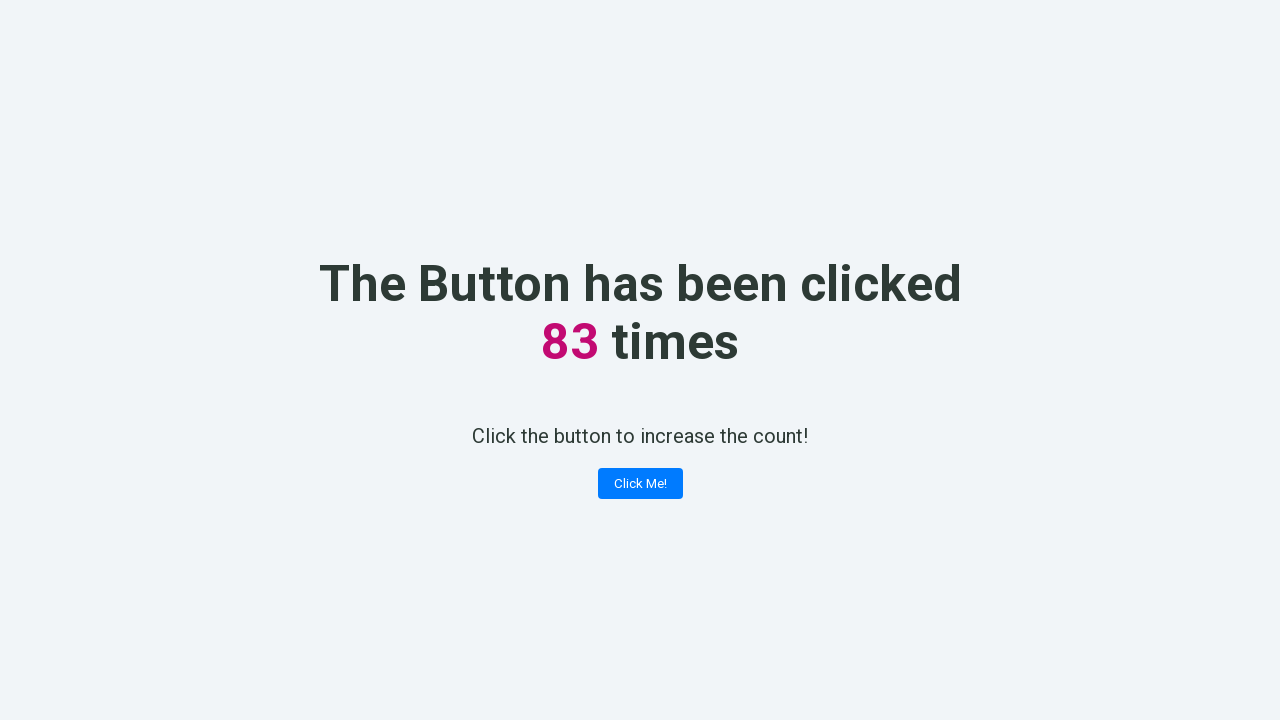

Retrieved counter value: 83
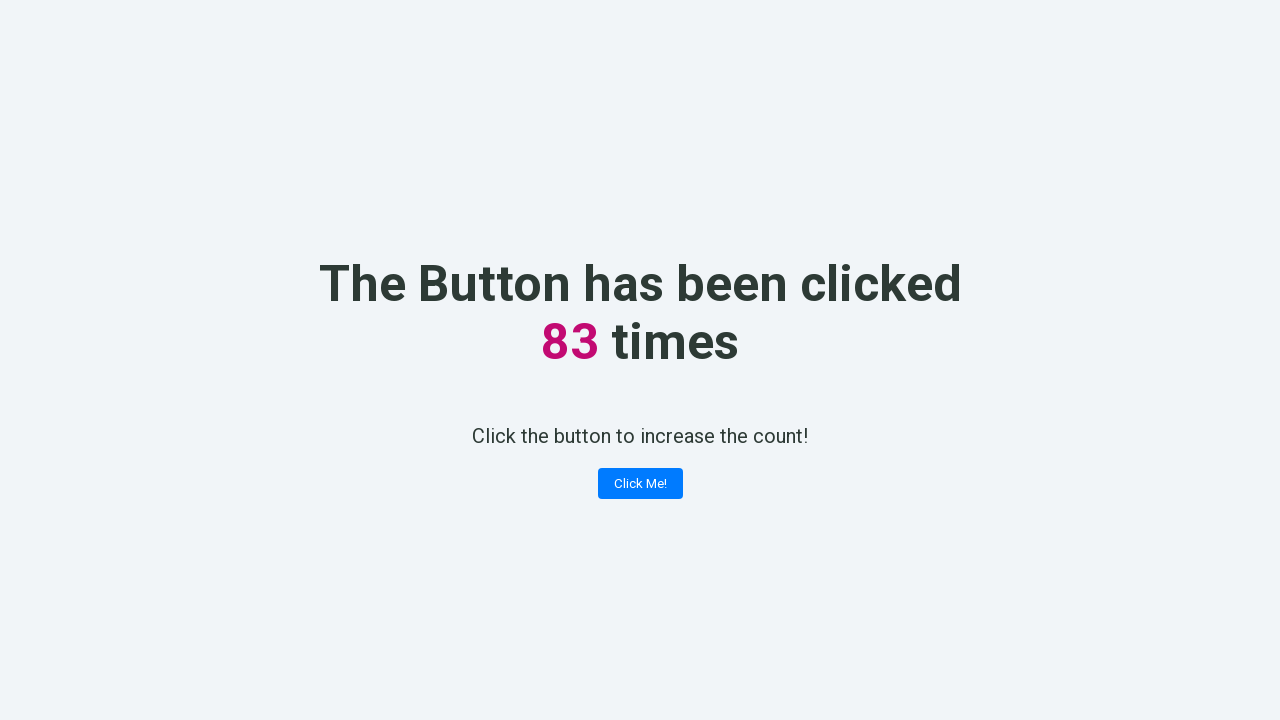

Verified counter incremented correctly to 83
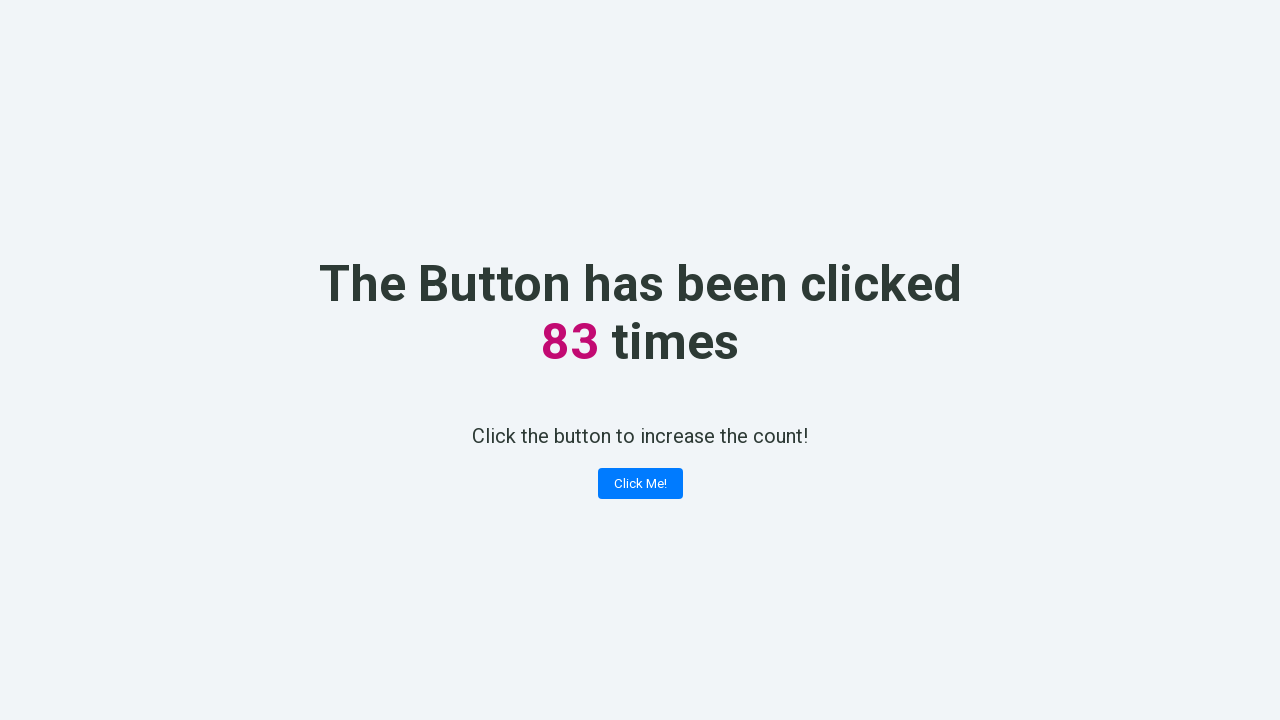

Clicked the counter button (click #84) at (640, 484) on button.button
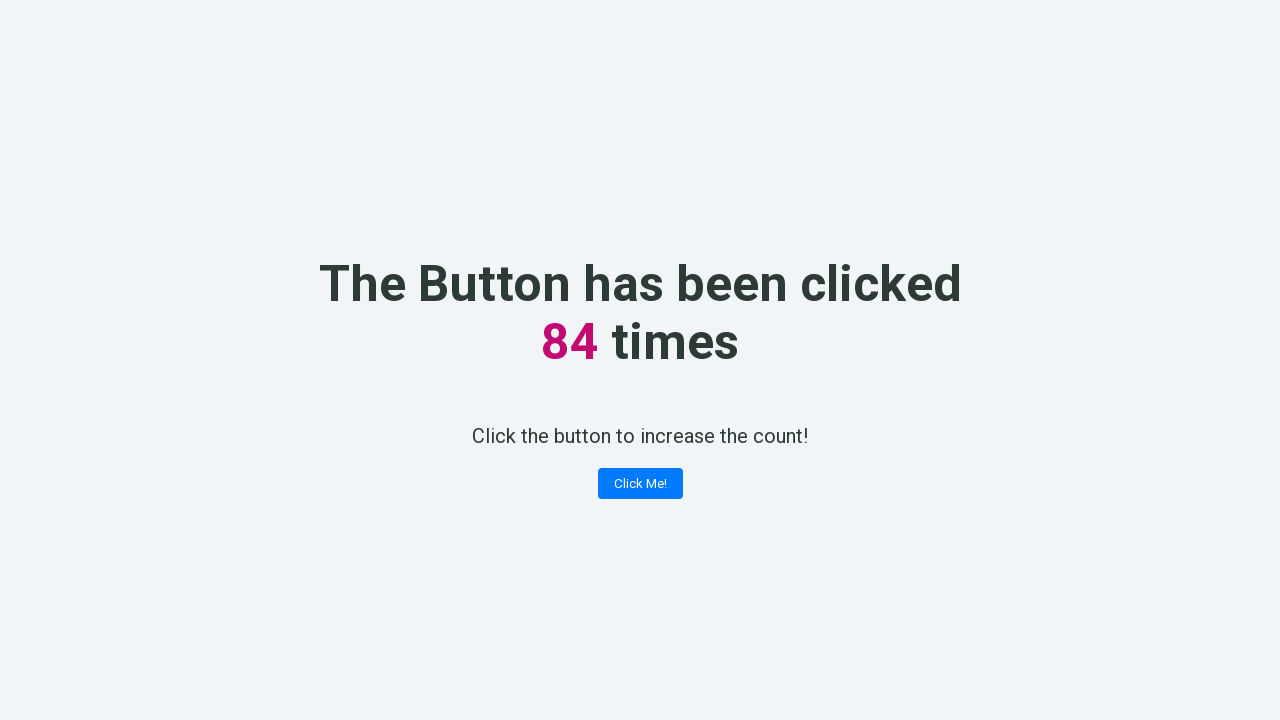

Retrieved counter value: 84
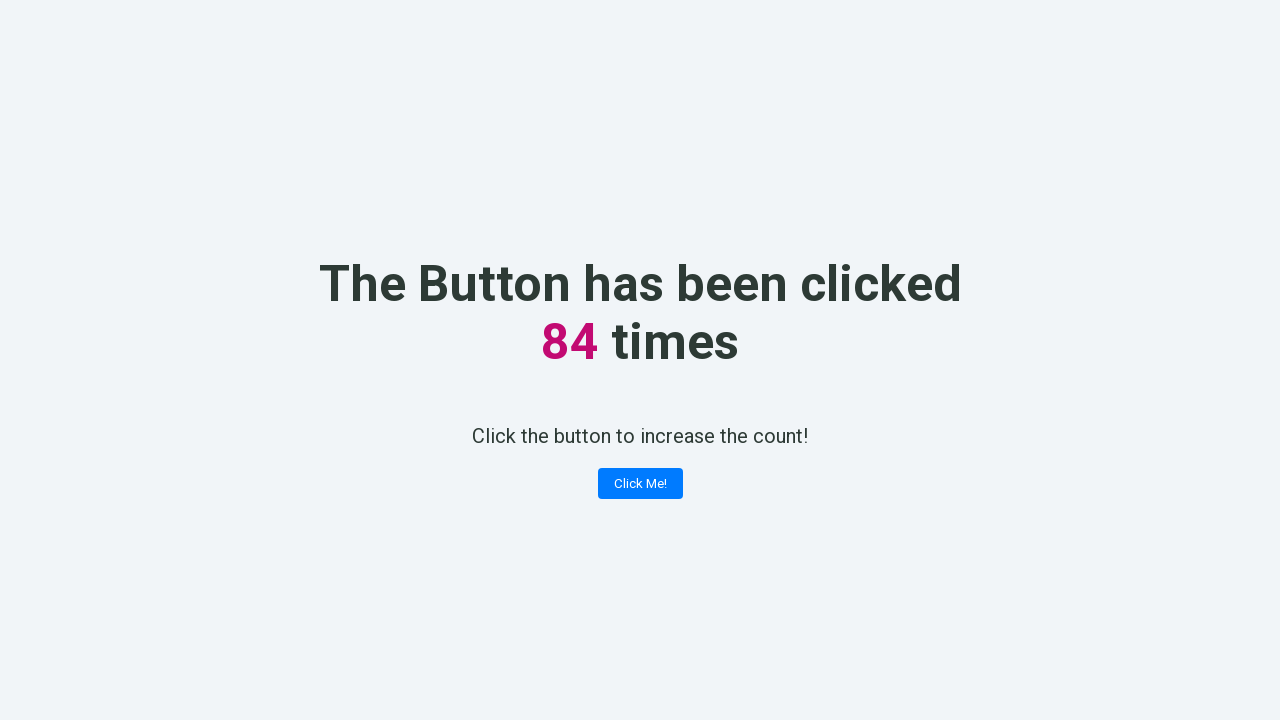

Verified counter incremented correctly to 84
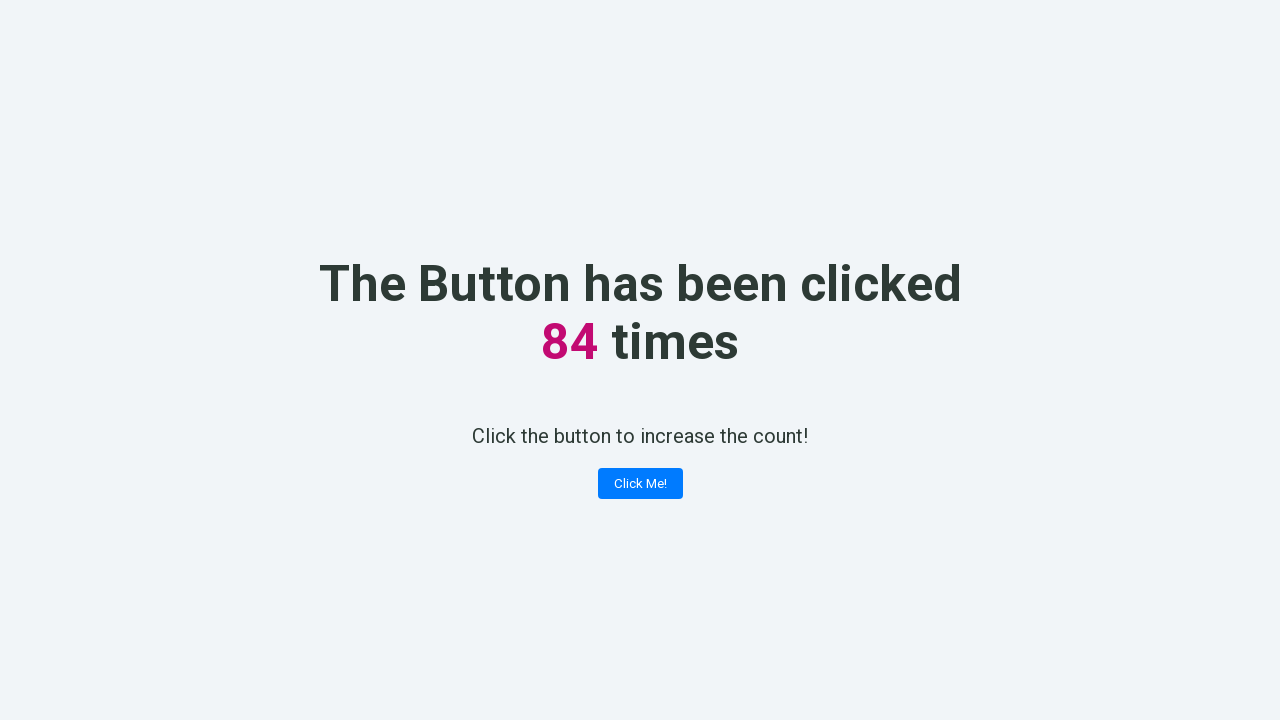

Clicked the counter button (click #85) at (640, 484) on button.button
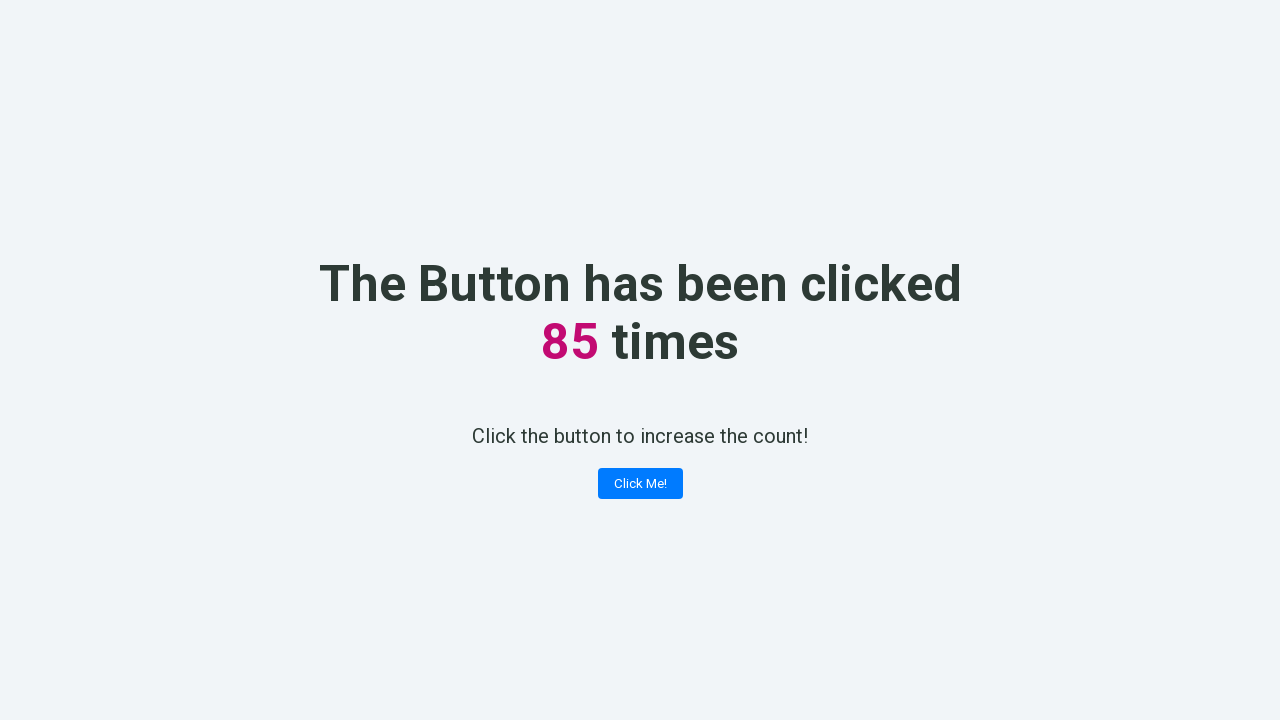

Retrieved counter value: 85
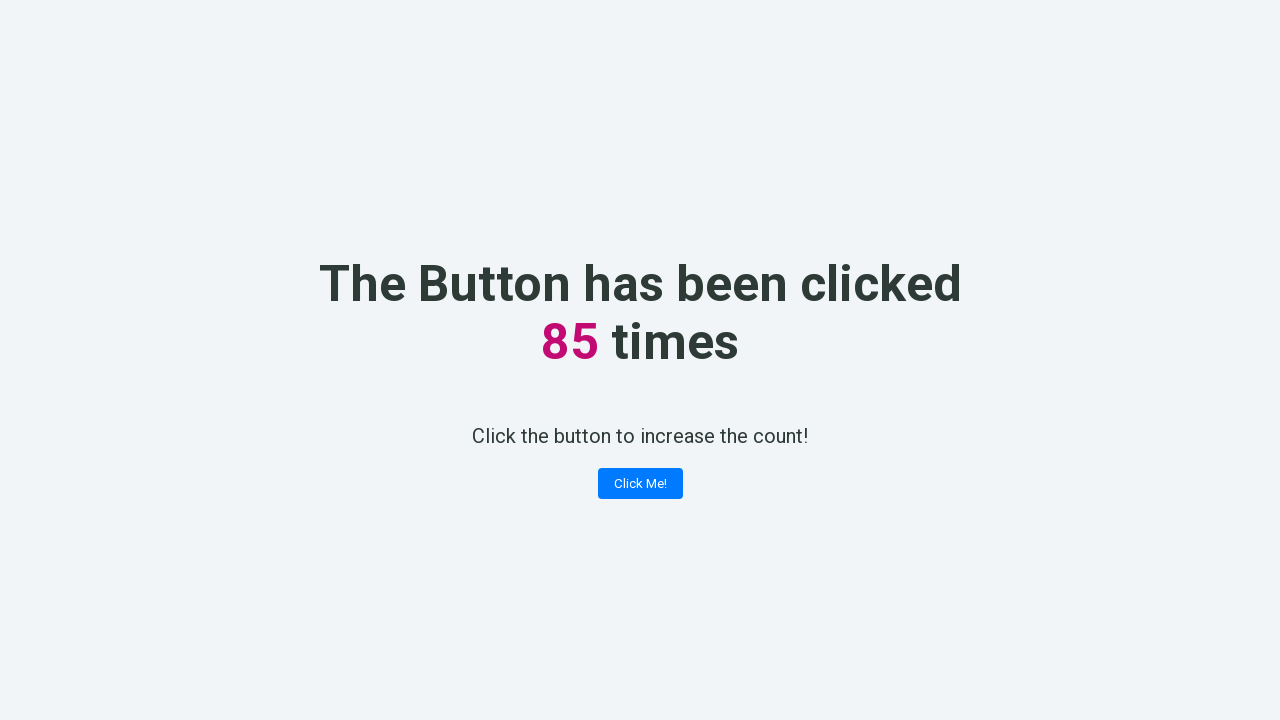

Verified counter incremented correctly to 85
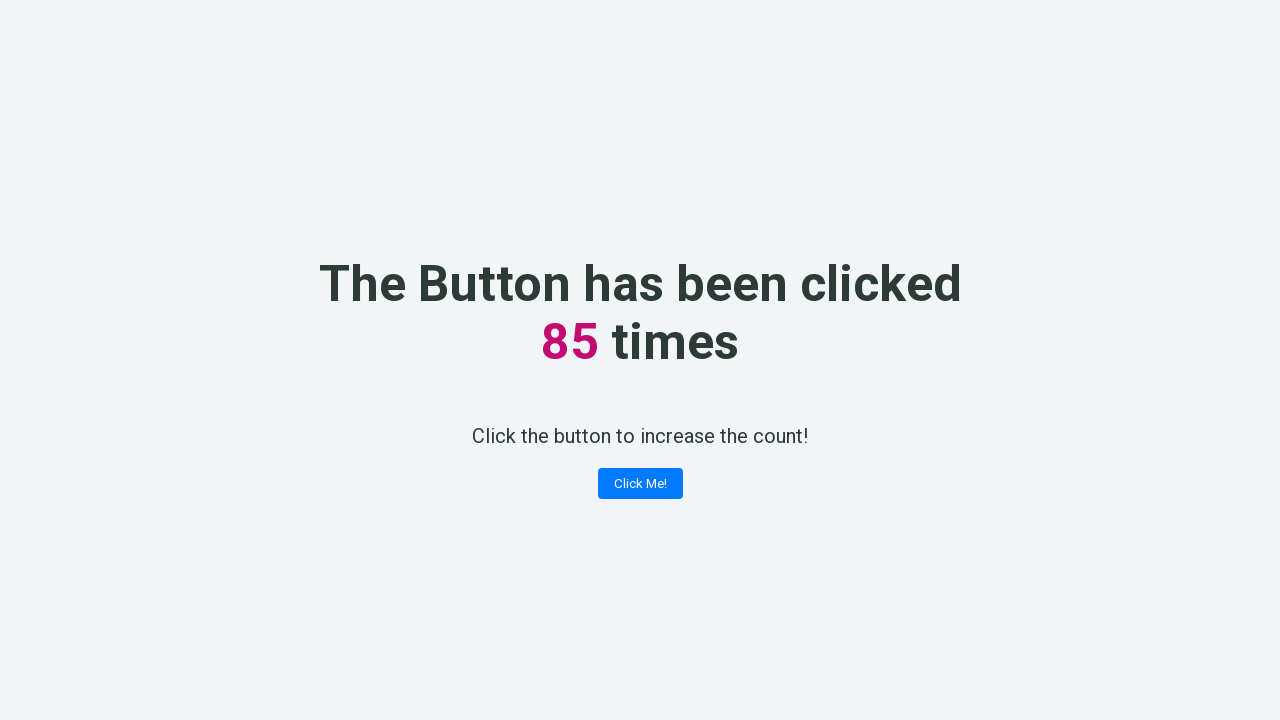

Clicked the counter button (click #86) at (640, 484) on button.button
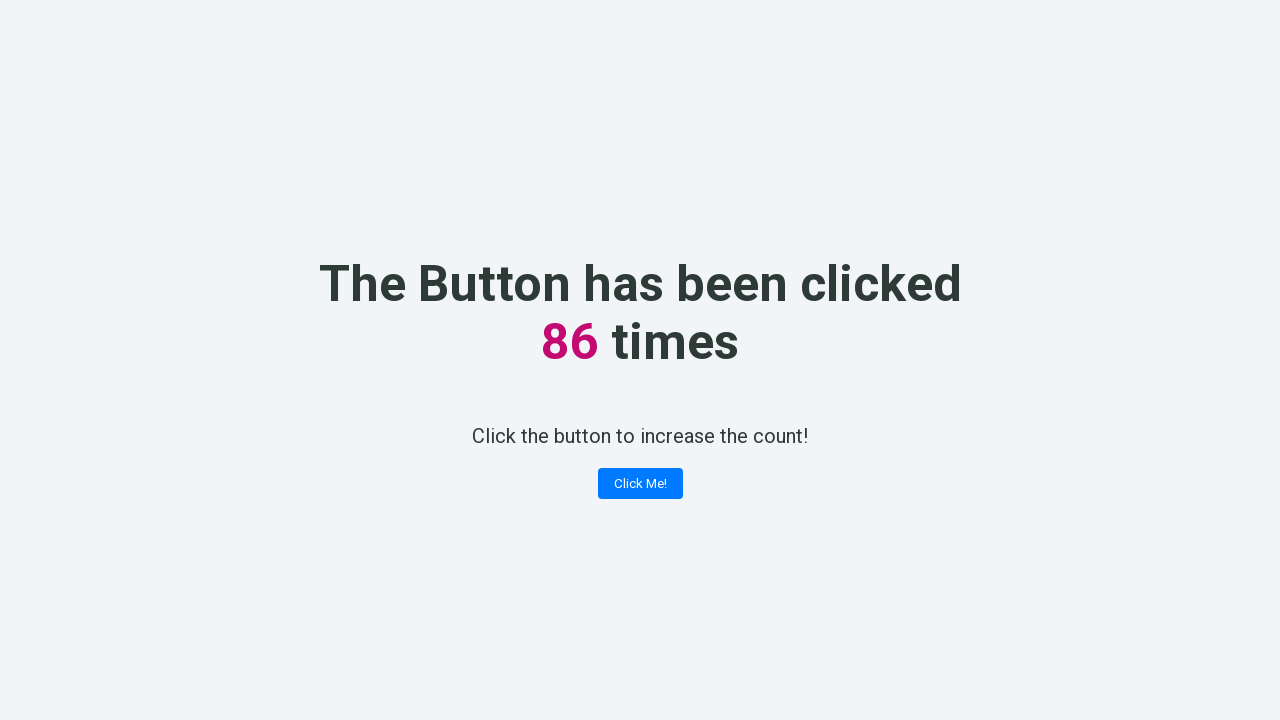

Retrieved counter value: 86
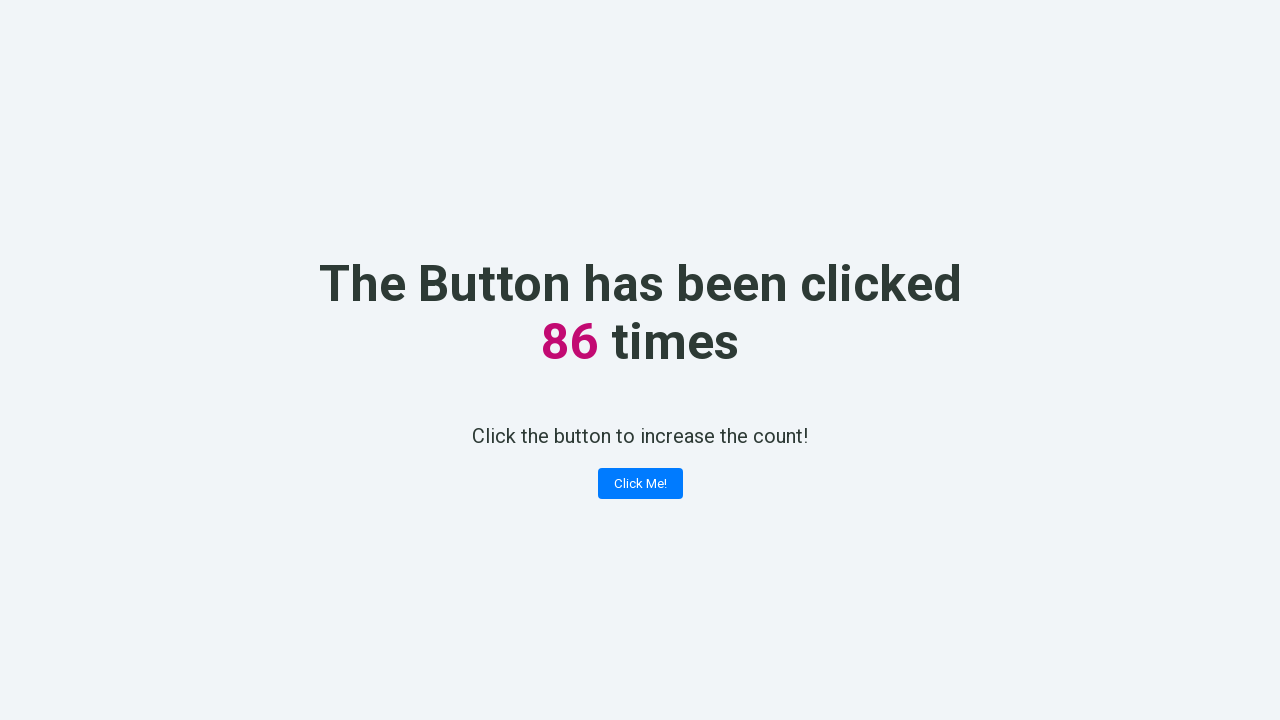

Verified counter incremented correctly to 86
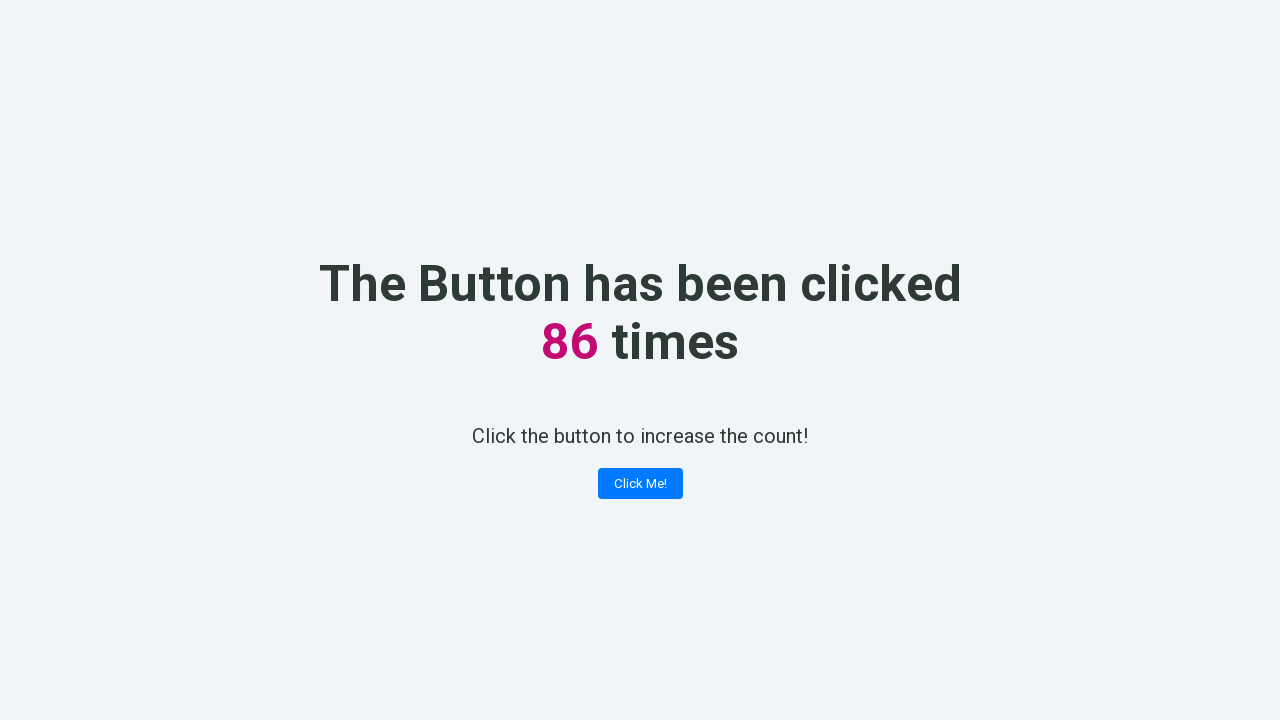

Clicked the counter button (click #87) at (640, 484) on button.button
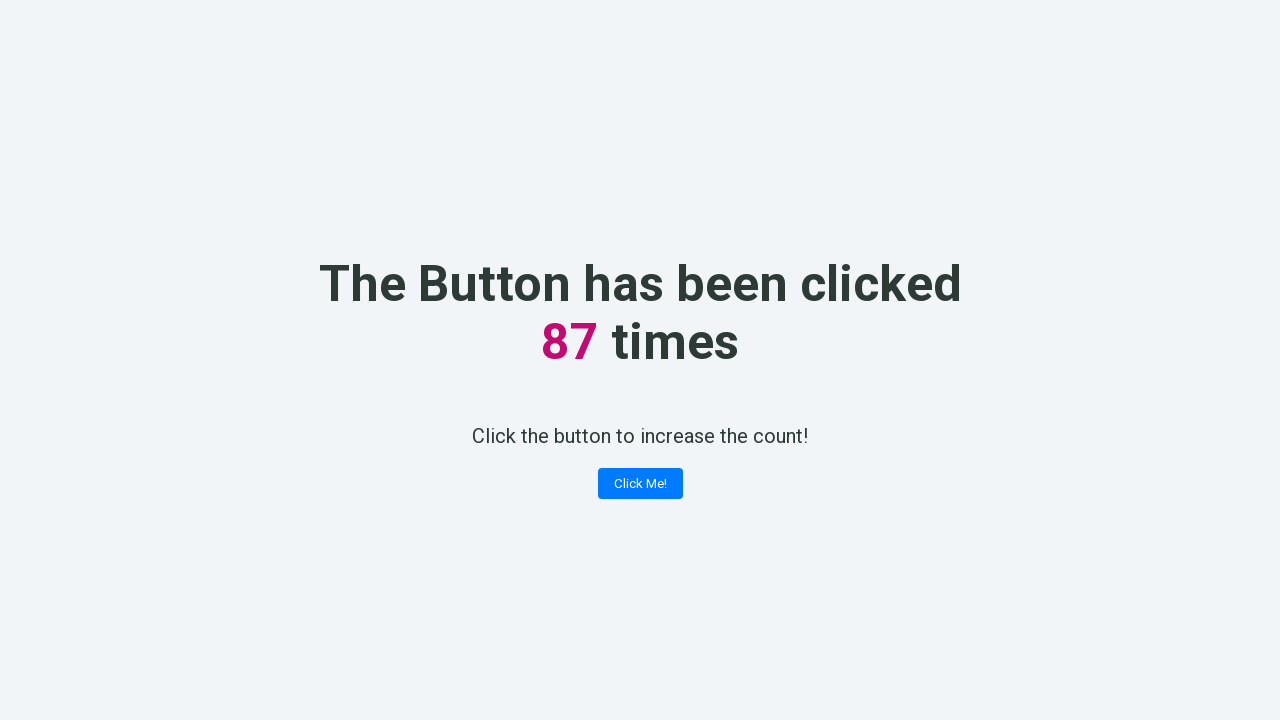

Retrieved counter value: 87
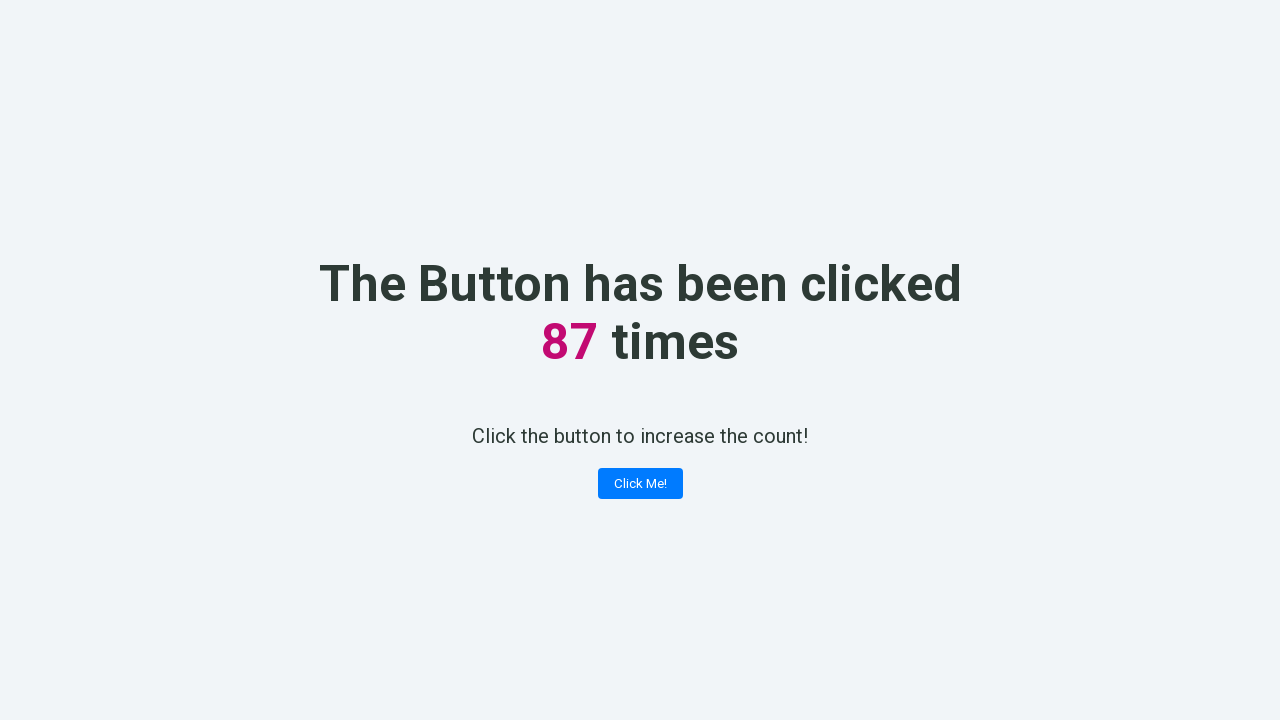

Verified counter incremented correctly to 87
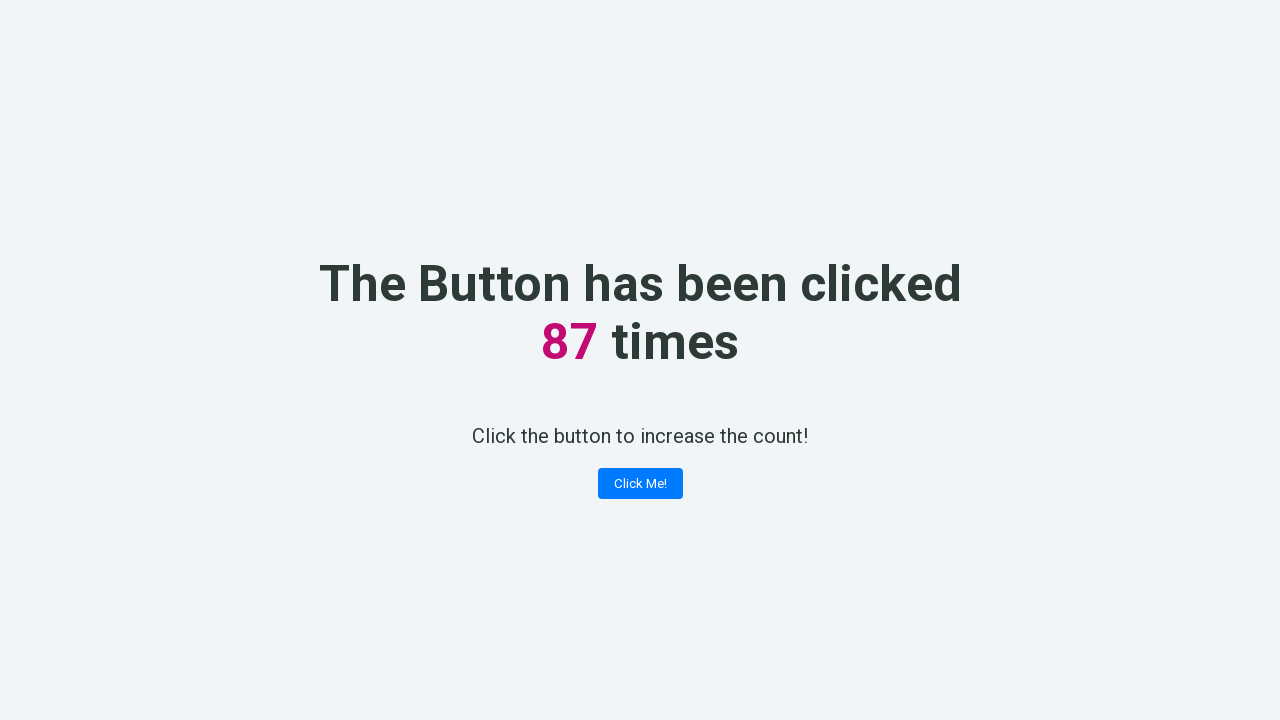

Clicked the counter button (click #88) at (640, 484) on button.button
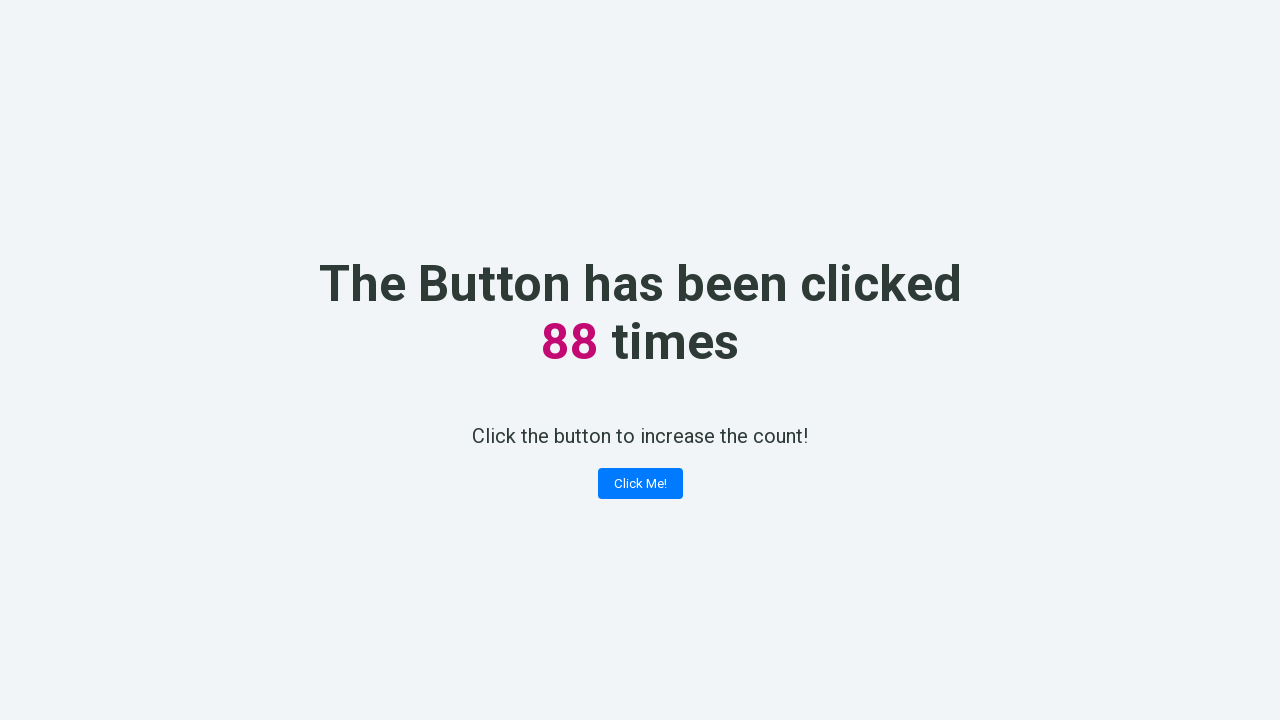

Retrieved counter value: 88
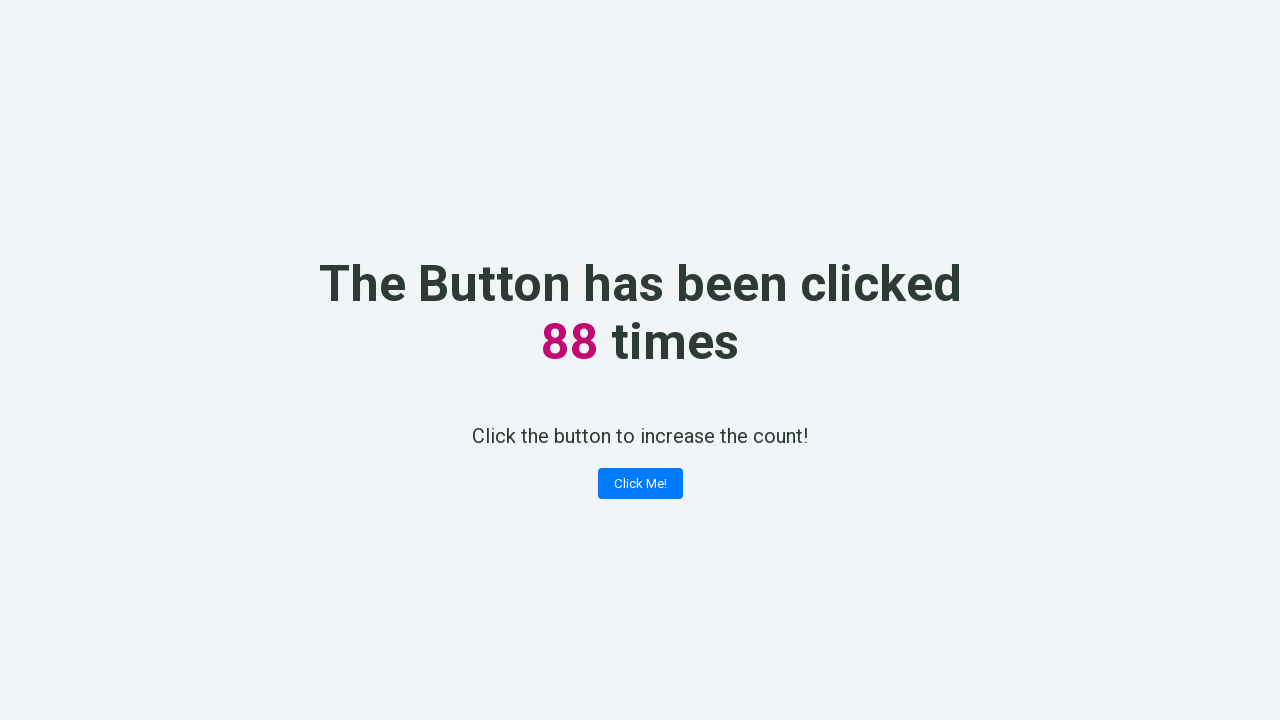

Verified counter incremented correctly to 88
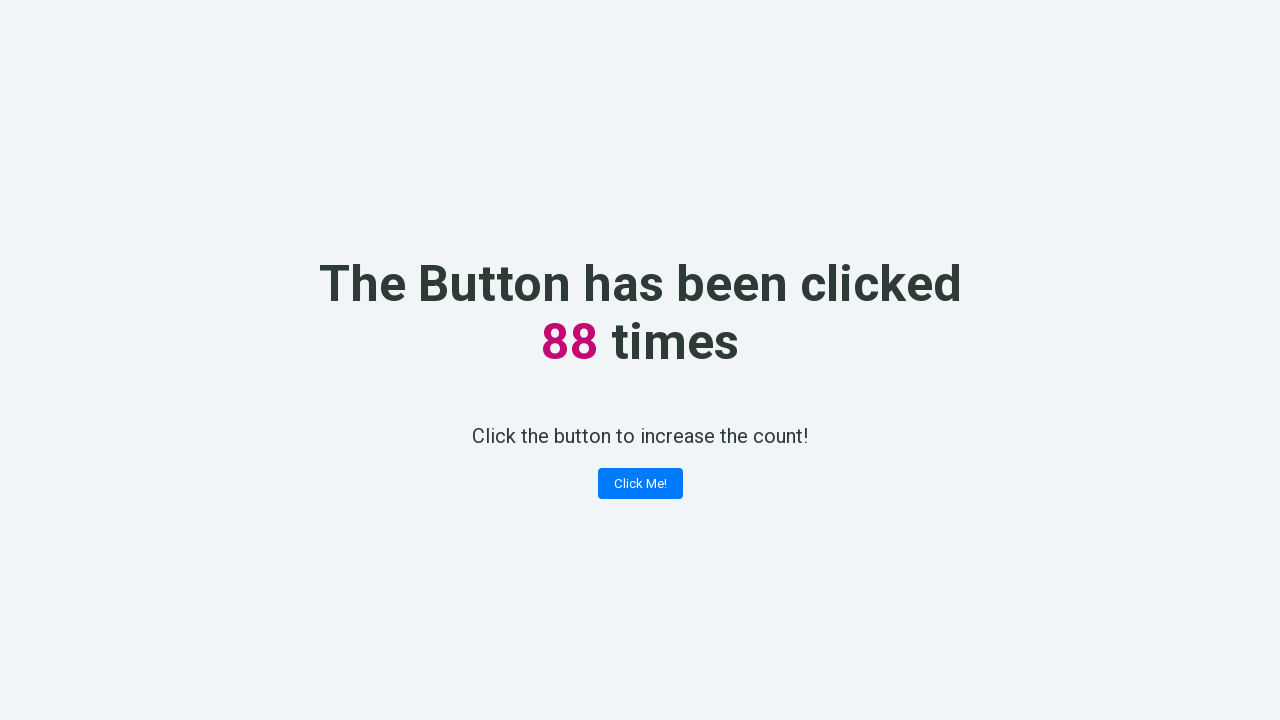

Clicked the counter button (click #89) at (640, 484) on button.button
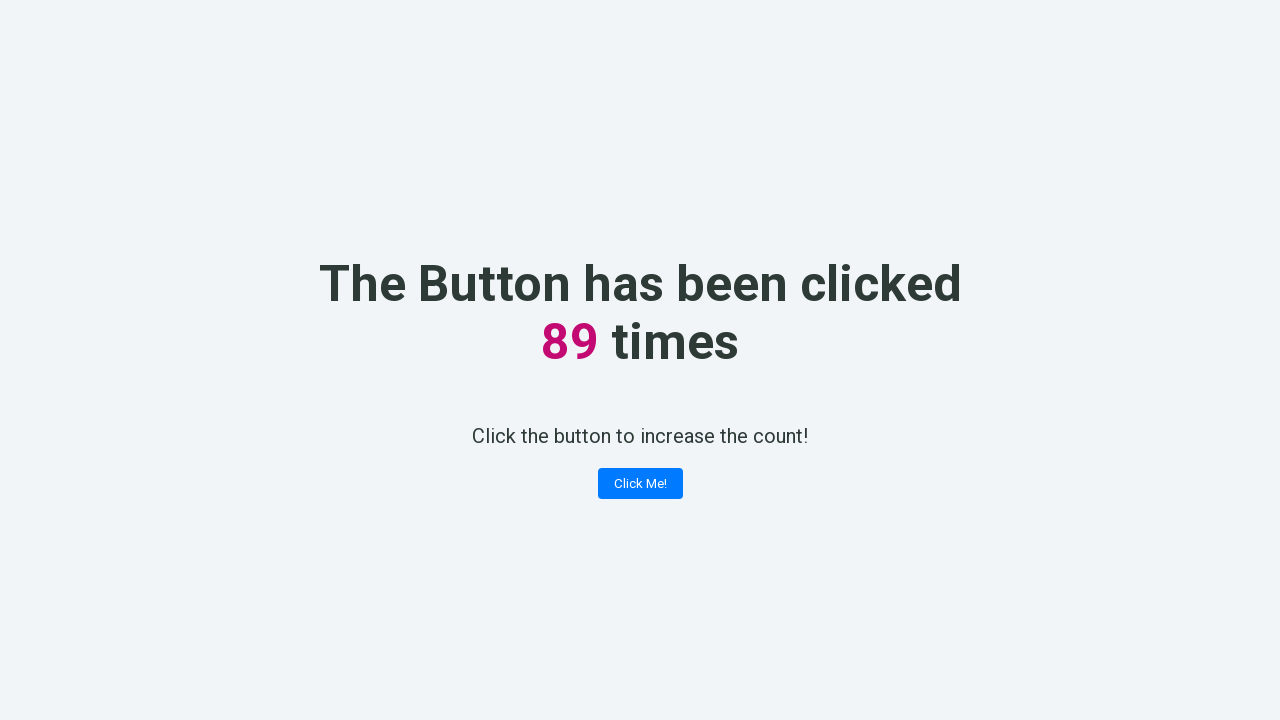

Retrieved counter value: 89
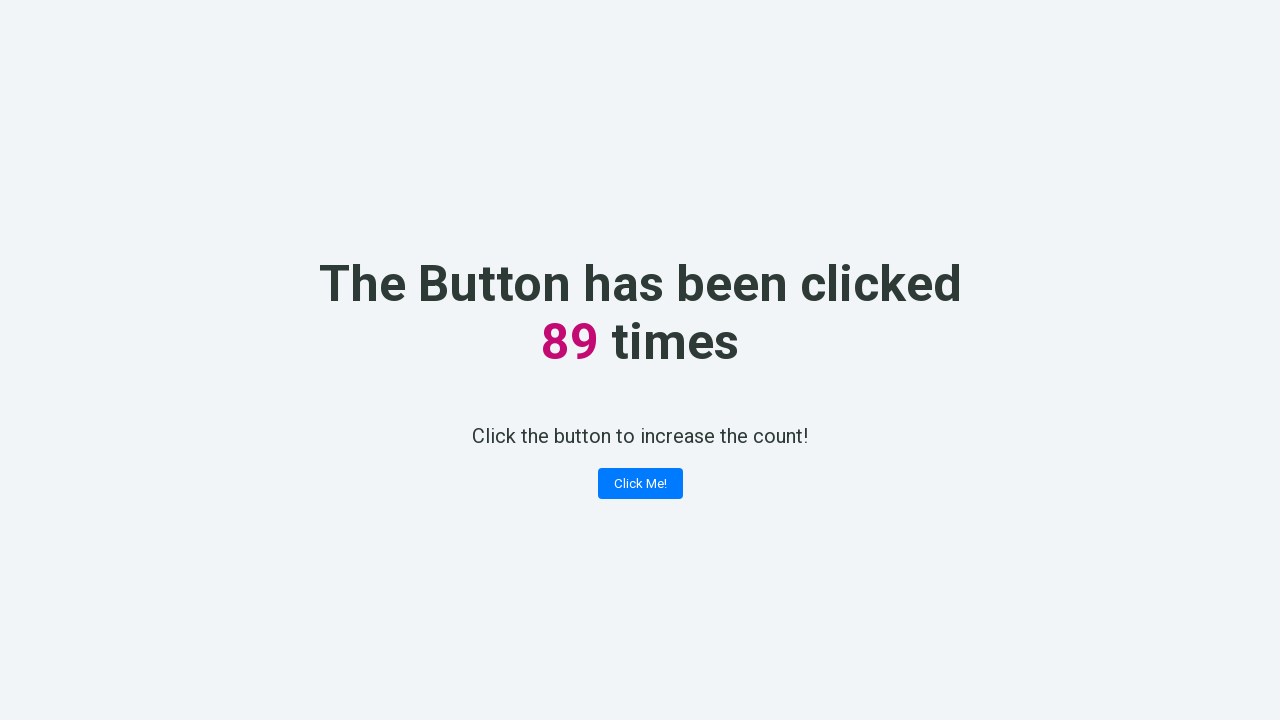

Verified counter incremented correctly to 89
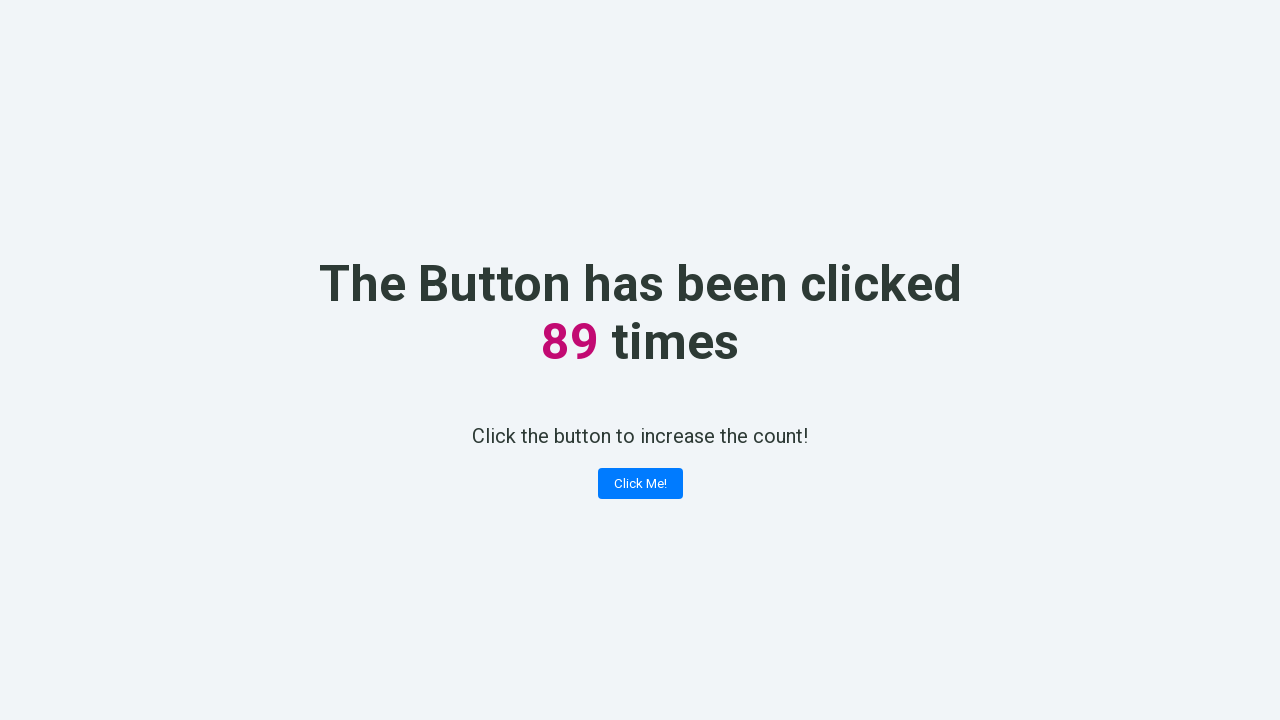

Clicked the counter button (click #90) at (640, 484) on button.button
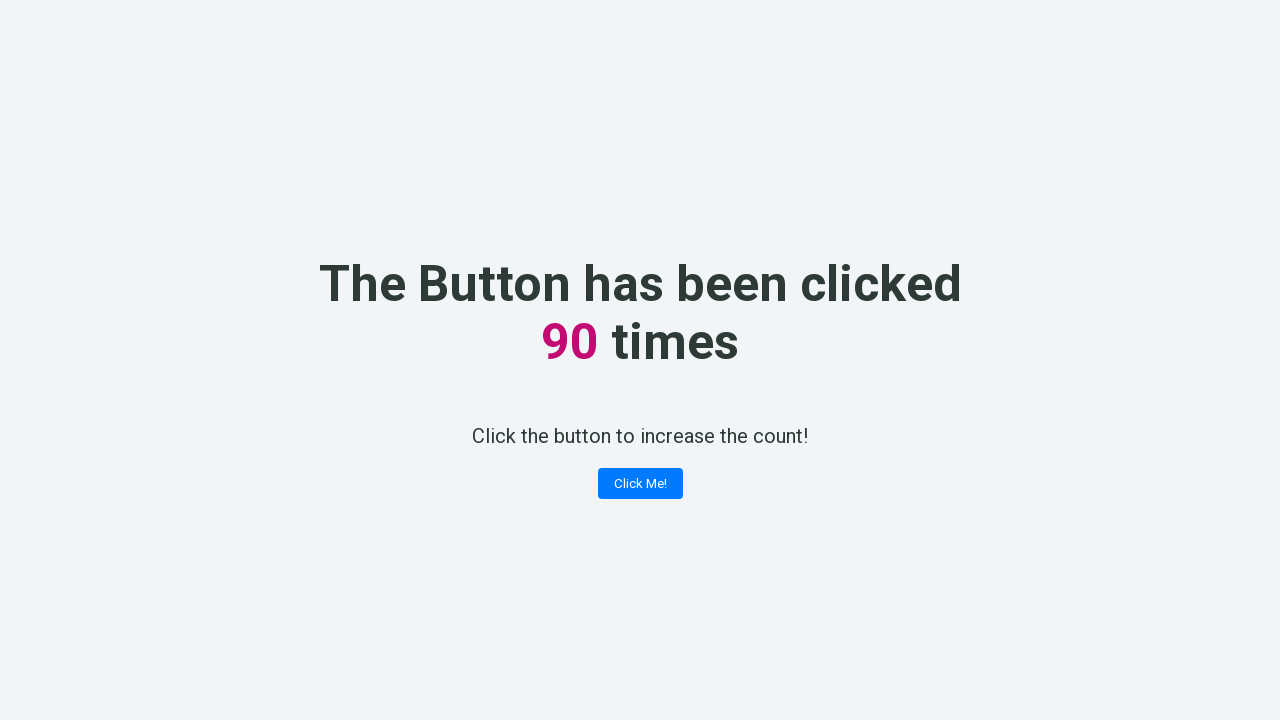

Retrieved counter value: 90
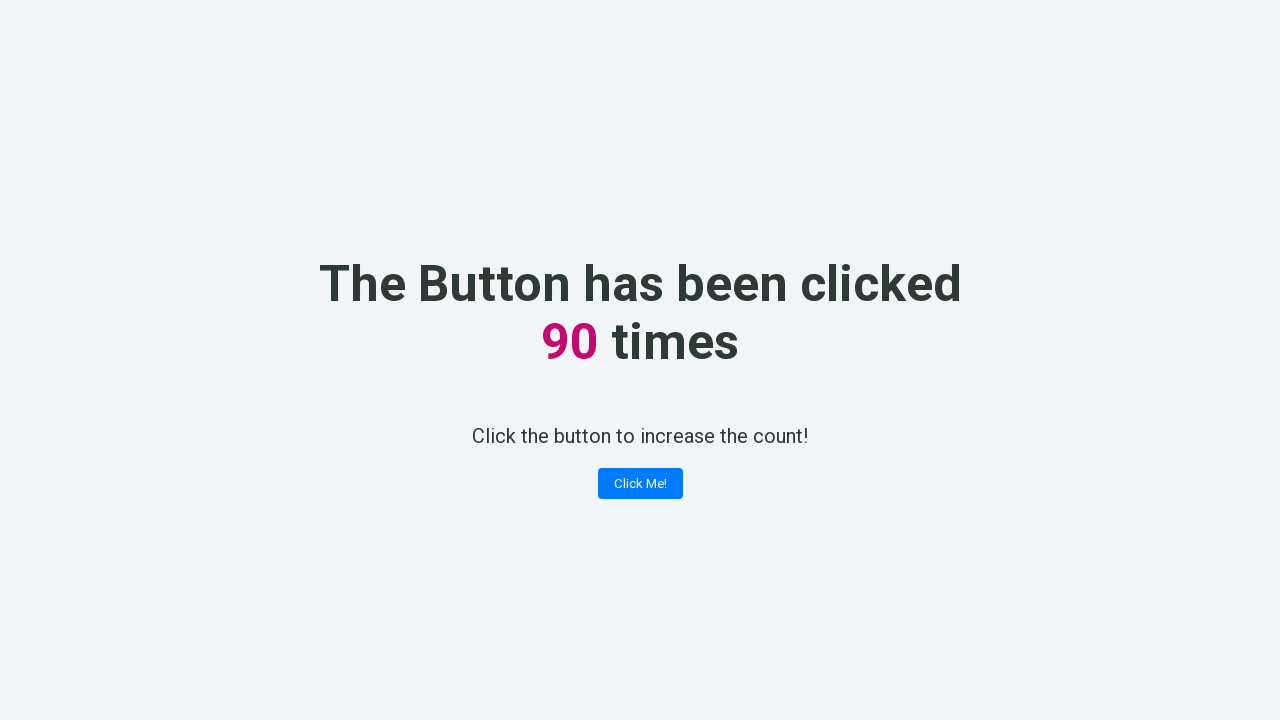

Verified counter incremented correctly to 90
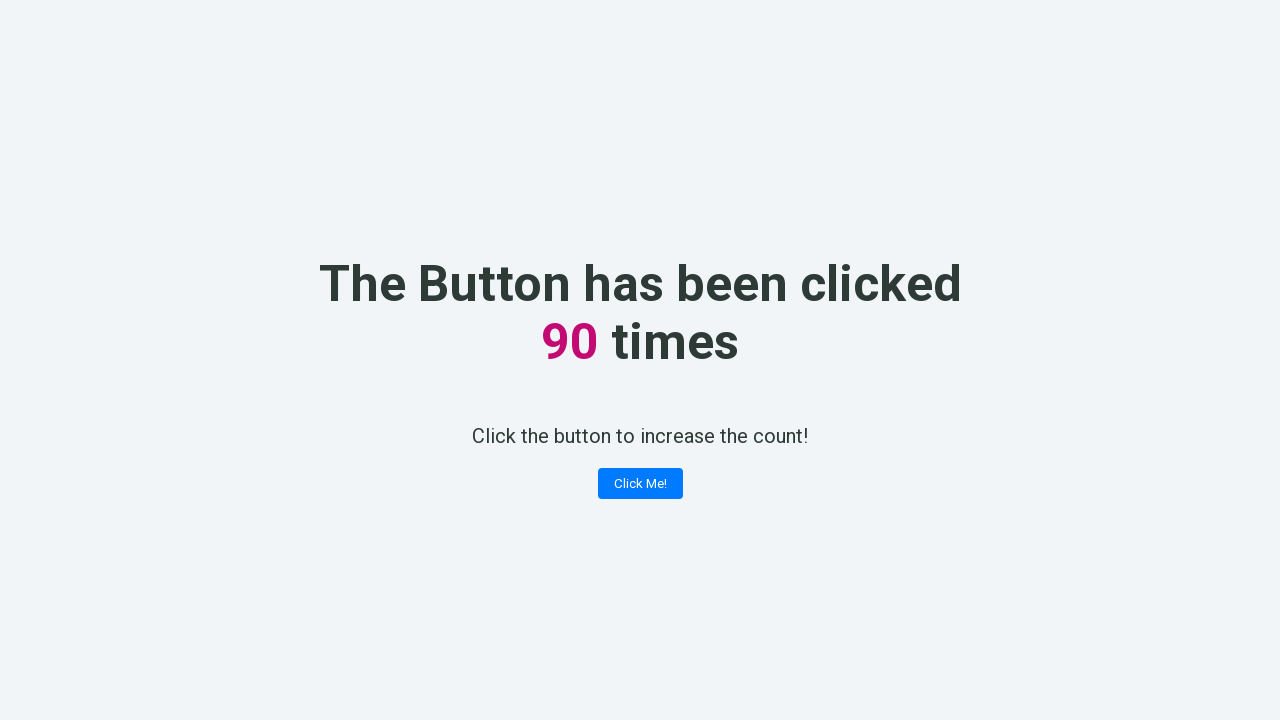

Clicked the counter button (click #91) at (640, 484) on button.button
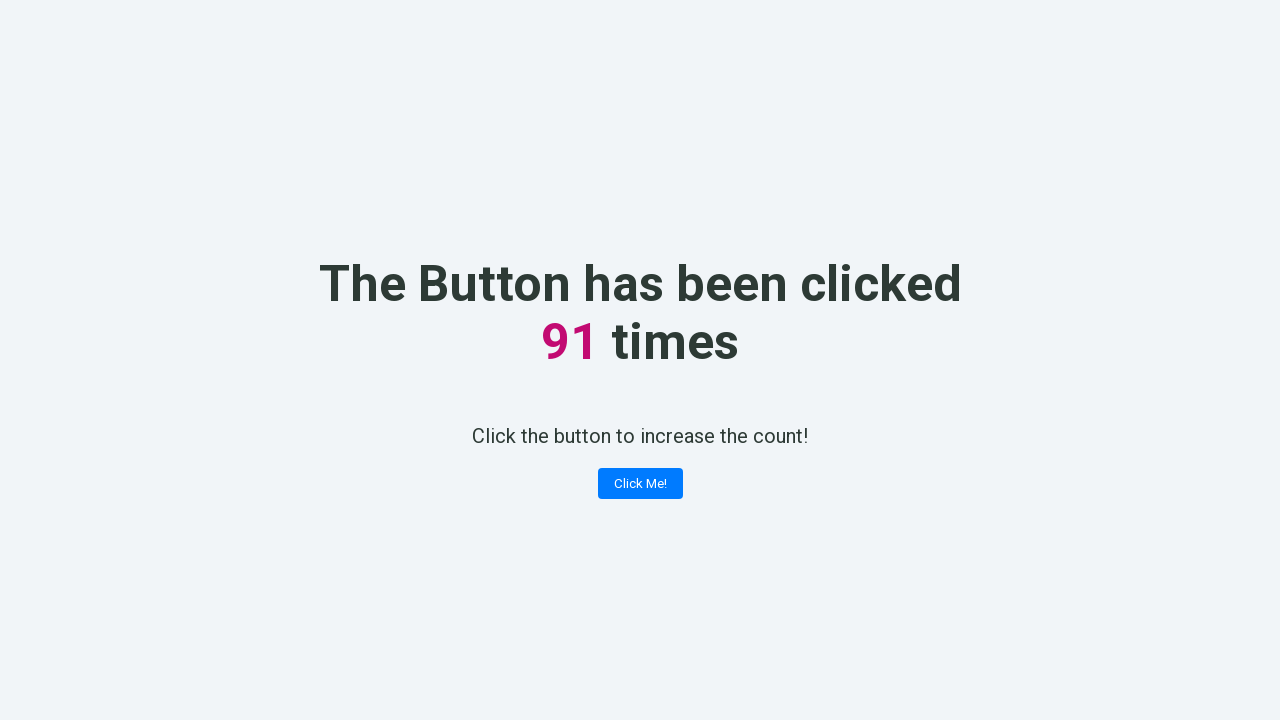

Retrieved counter value: 91
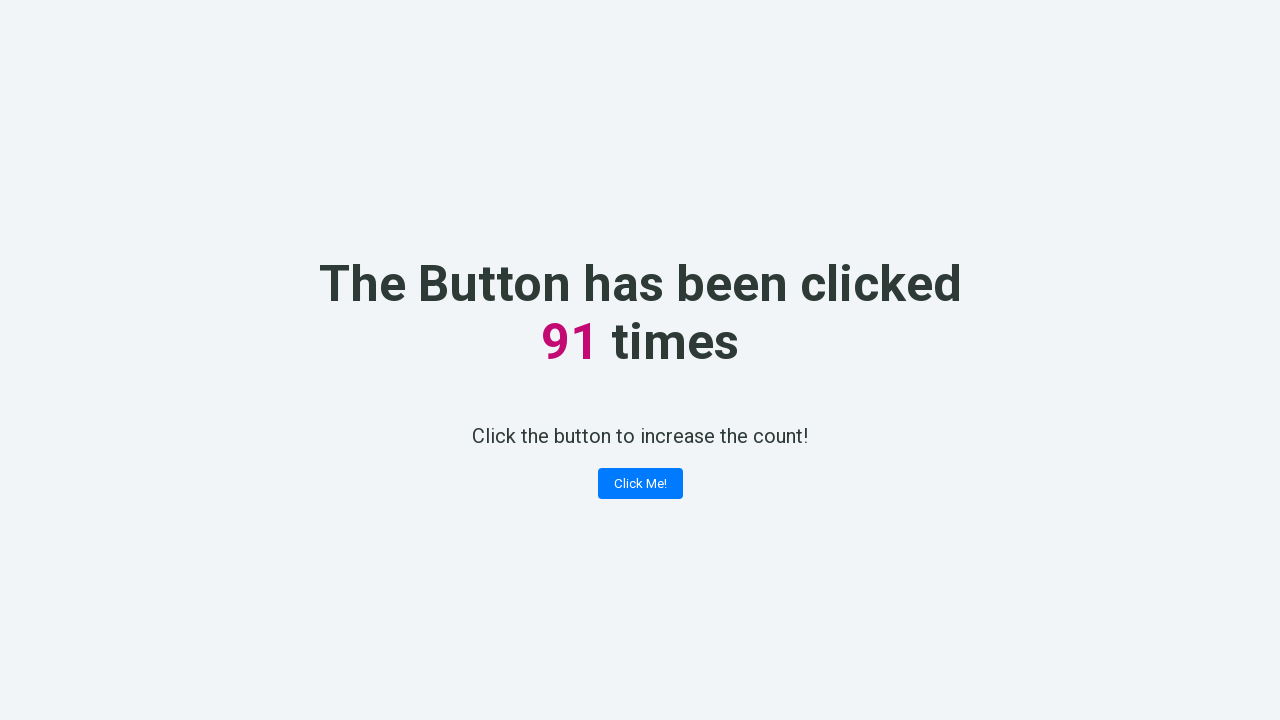

Verified counter incremented correctly to 91
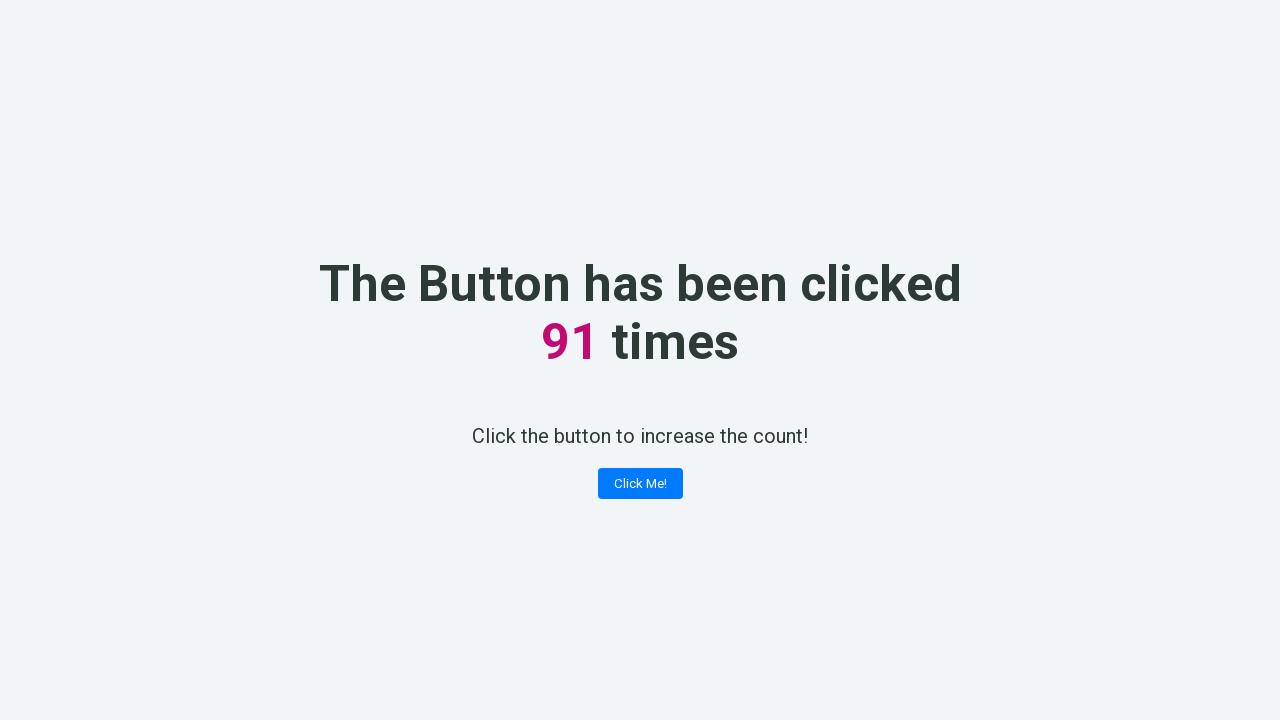

Clicked the counter button (click #92) at (640, 484) on button.button
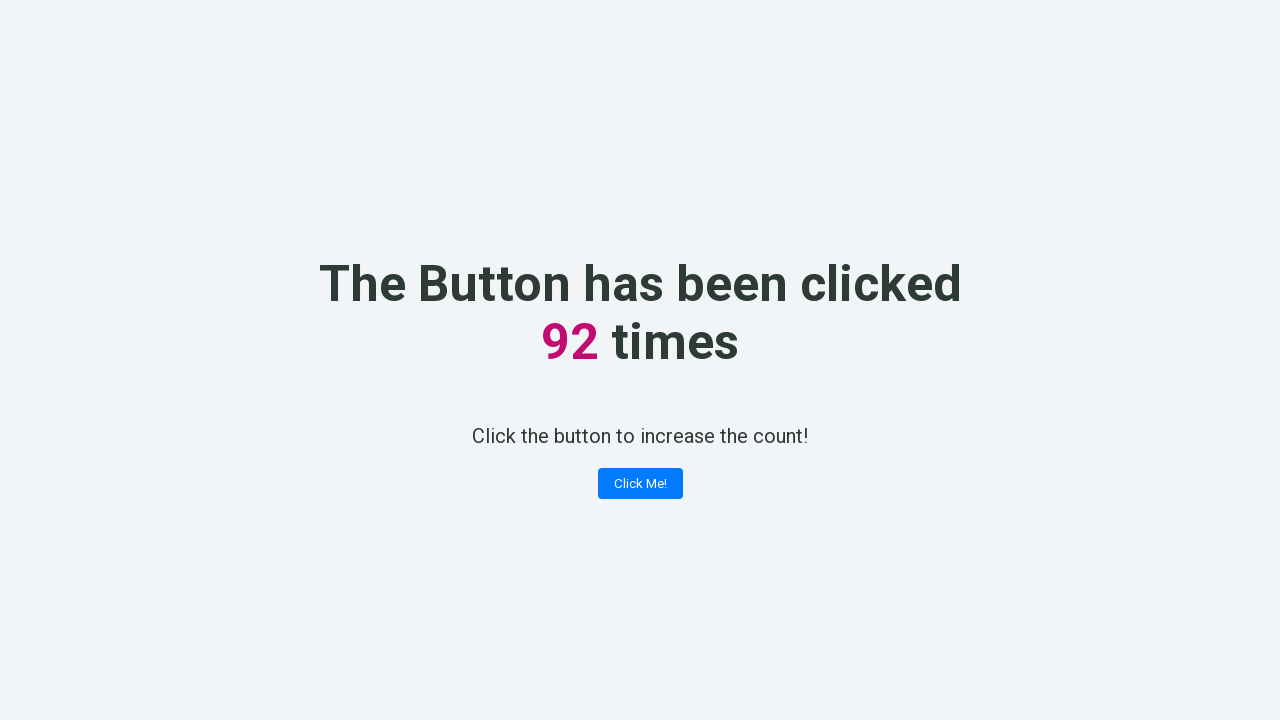

Retrieved counter value: 92
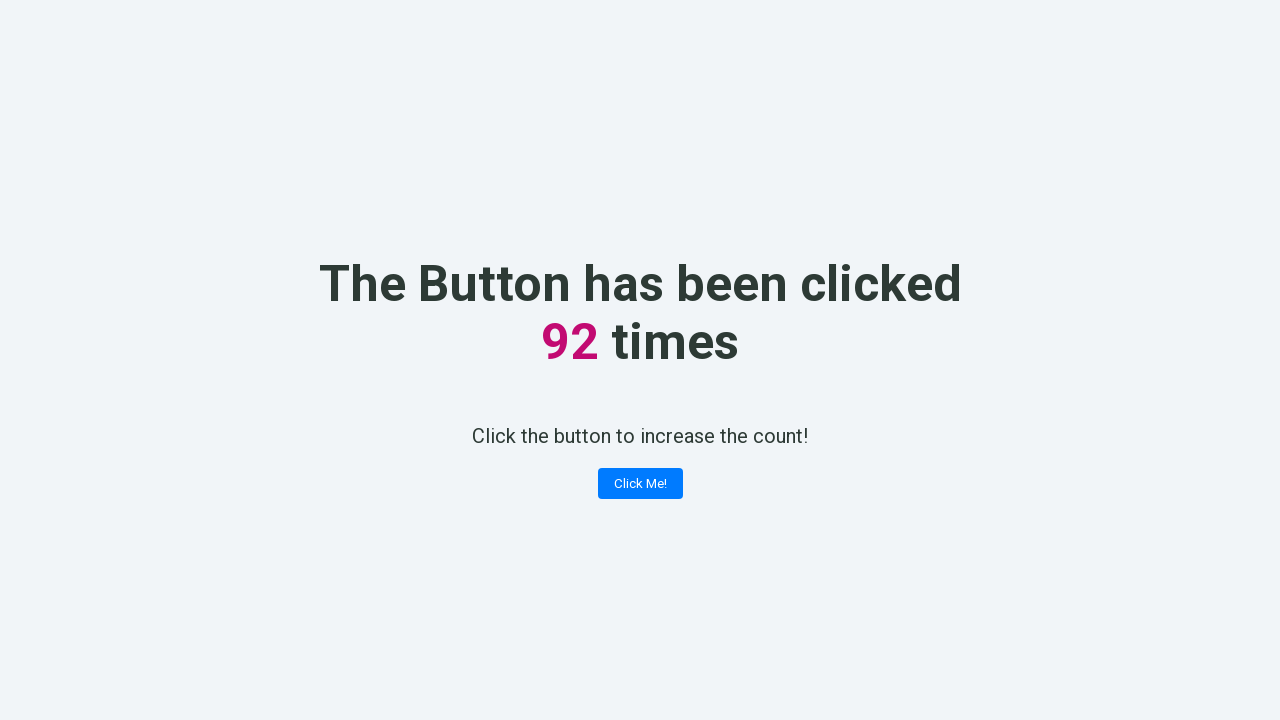

Verified counter incremented correctly to 92
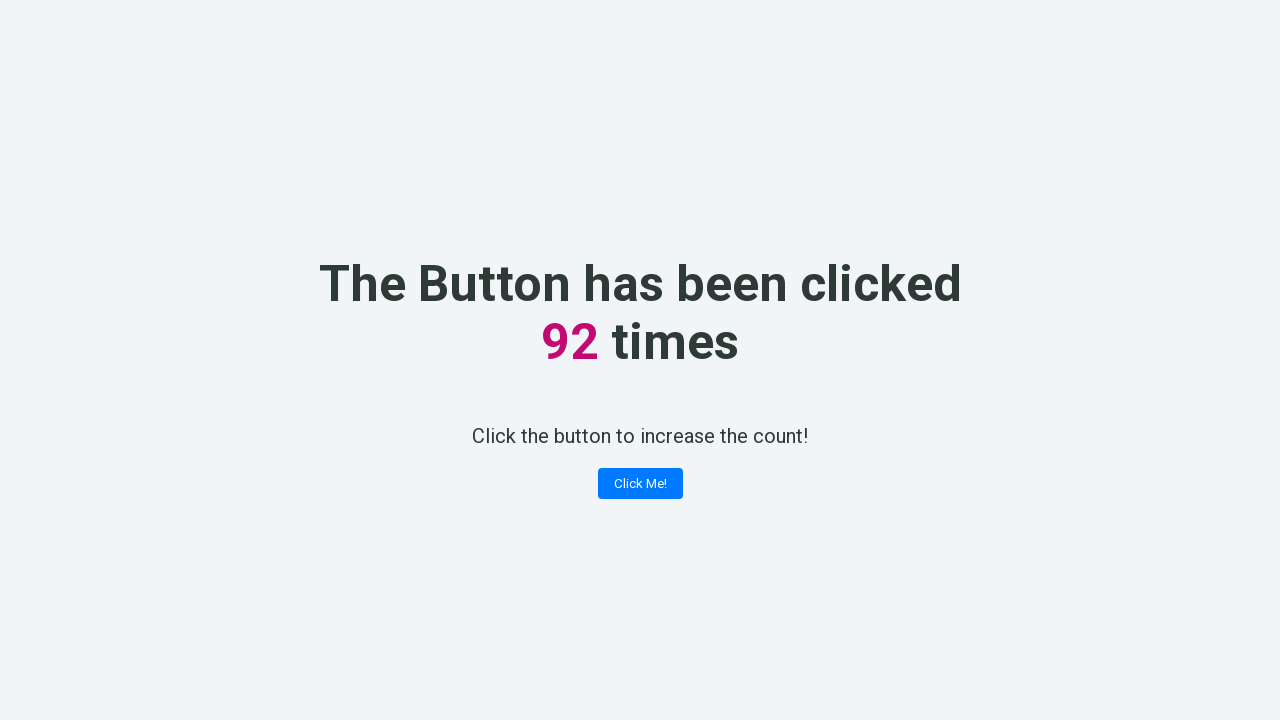

Clicked the counter button (click #93) at (640, 484) on button.button
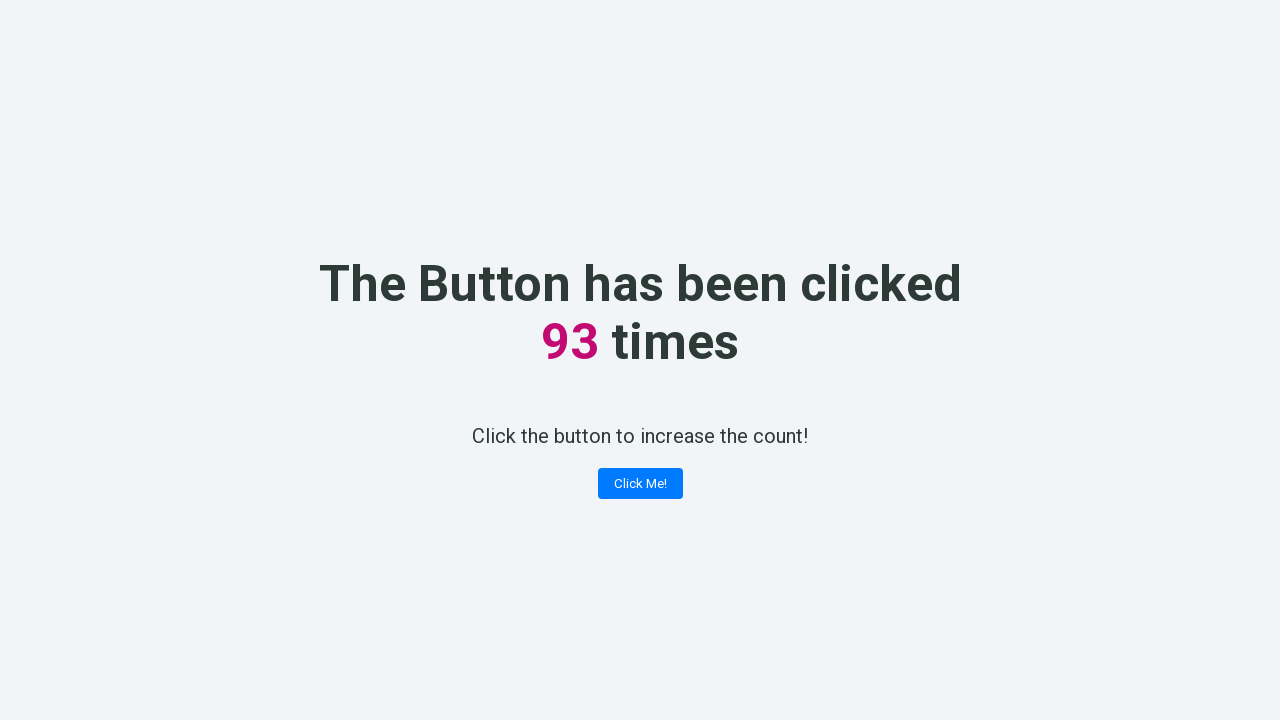

Retrieved counter value: 93
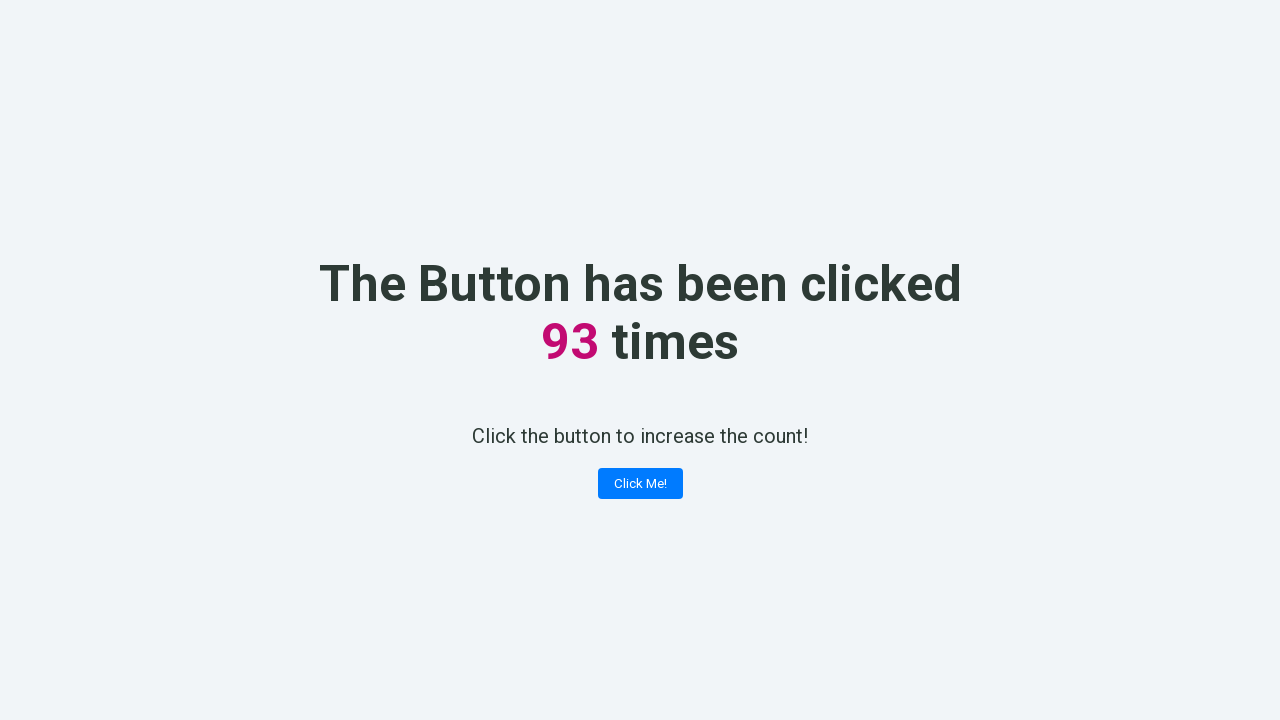

Verified counter incremented correctly to 93
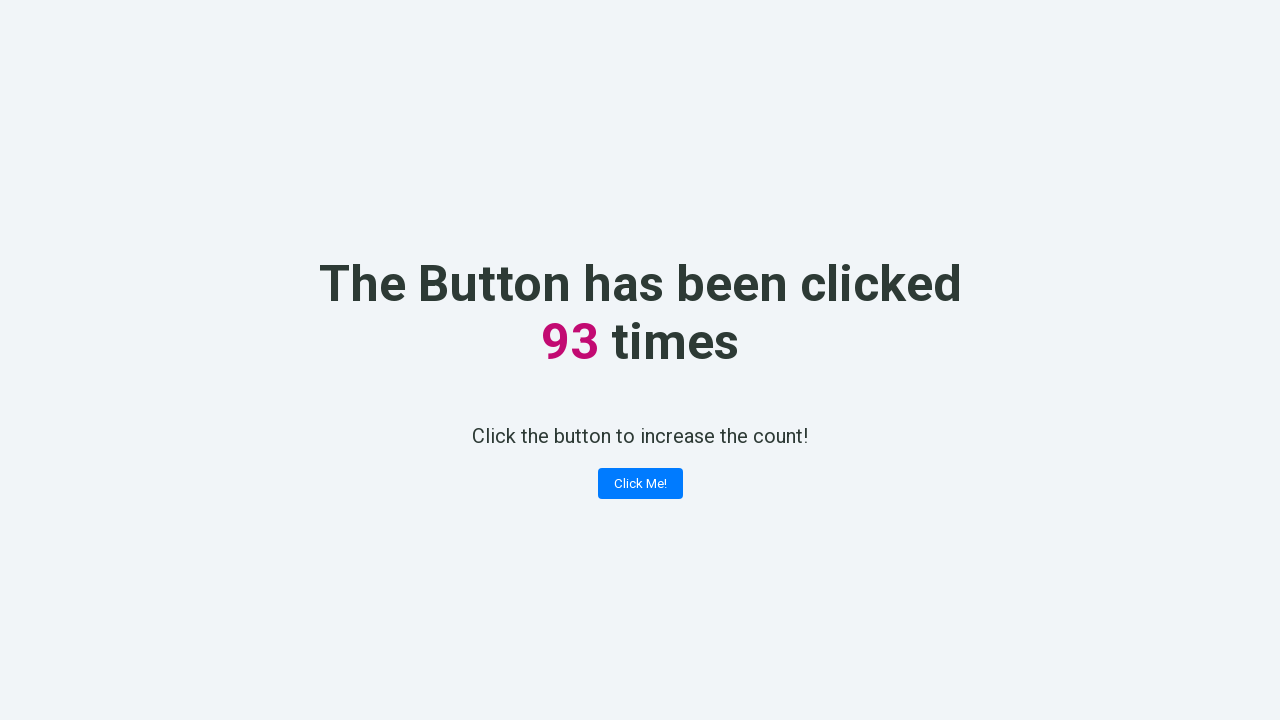

Clicked the counter button (click #94) at (640, 484) on button.button
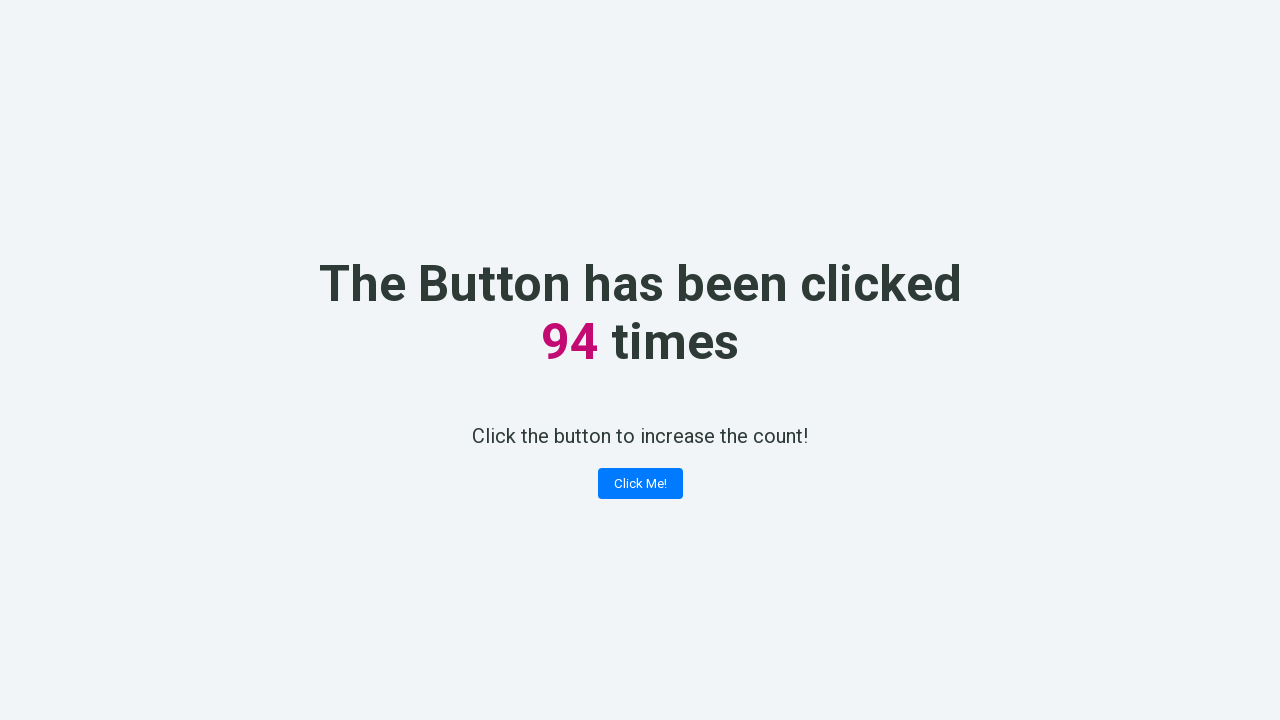

Retrieved counter value: 94
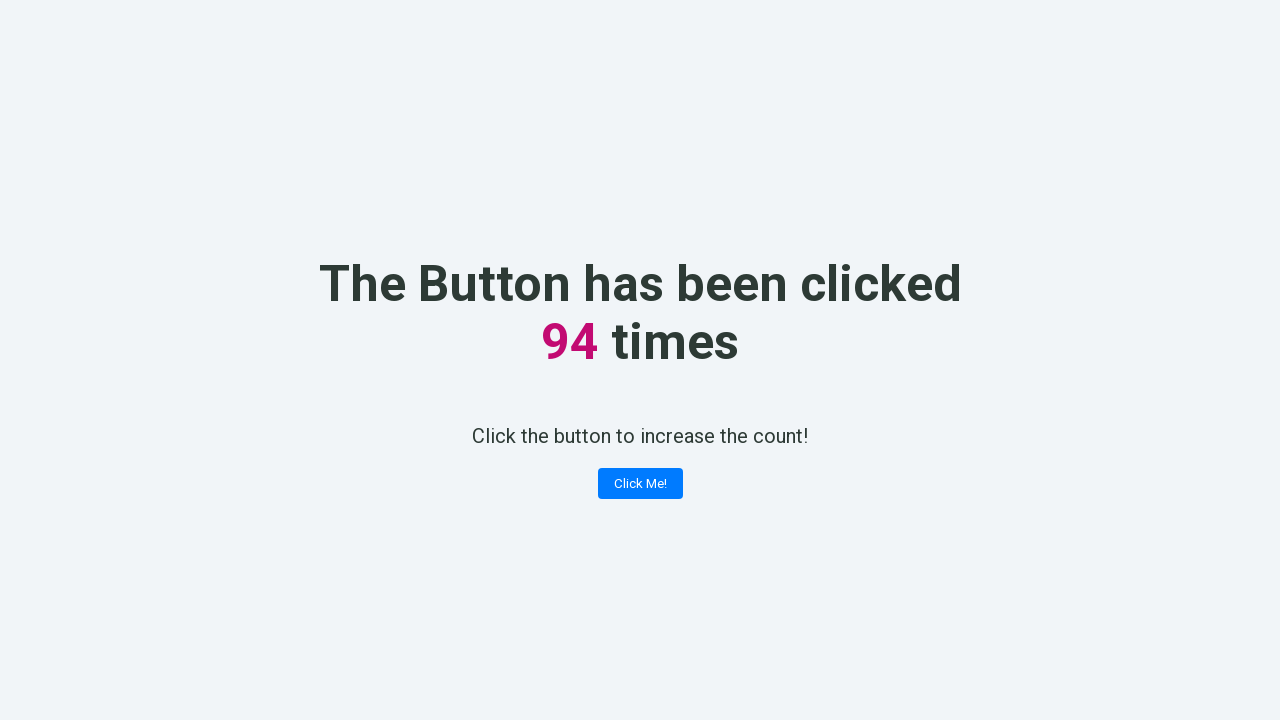

Verified counter incremented correctly to 94
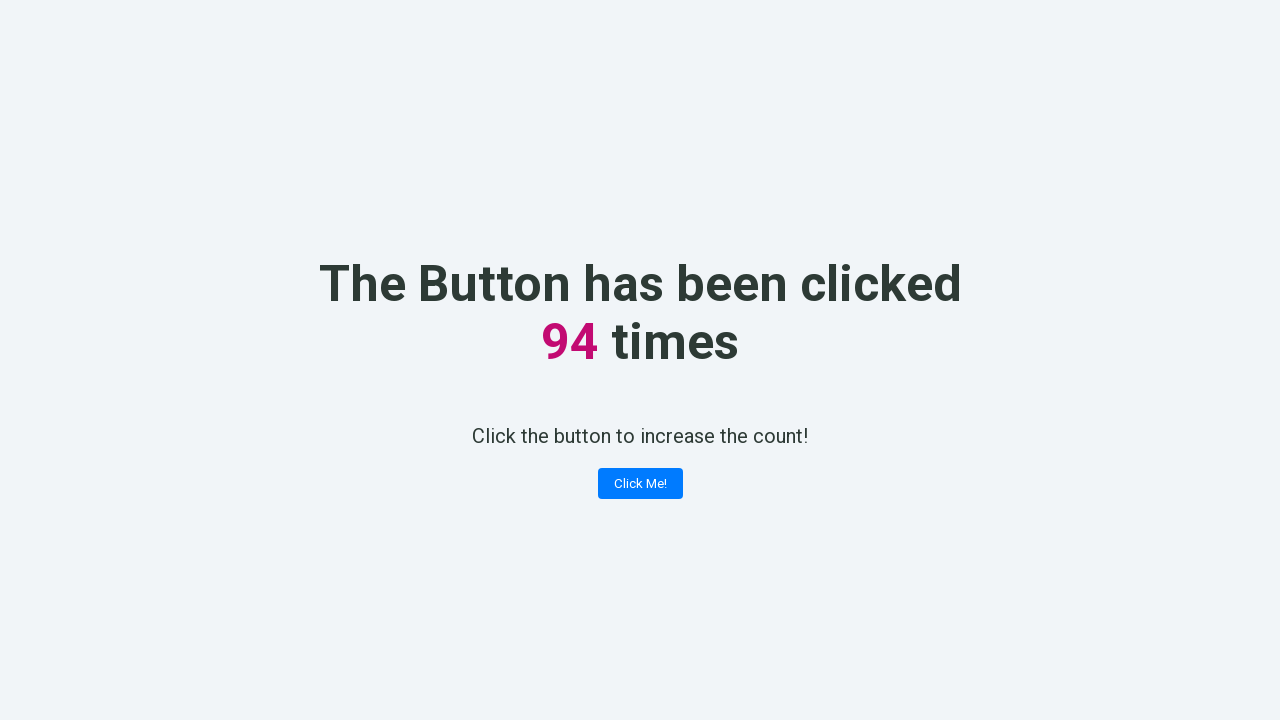

Clicked the counter button (click #95) at (640, 484) on button.button
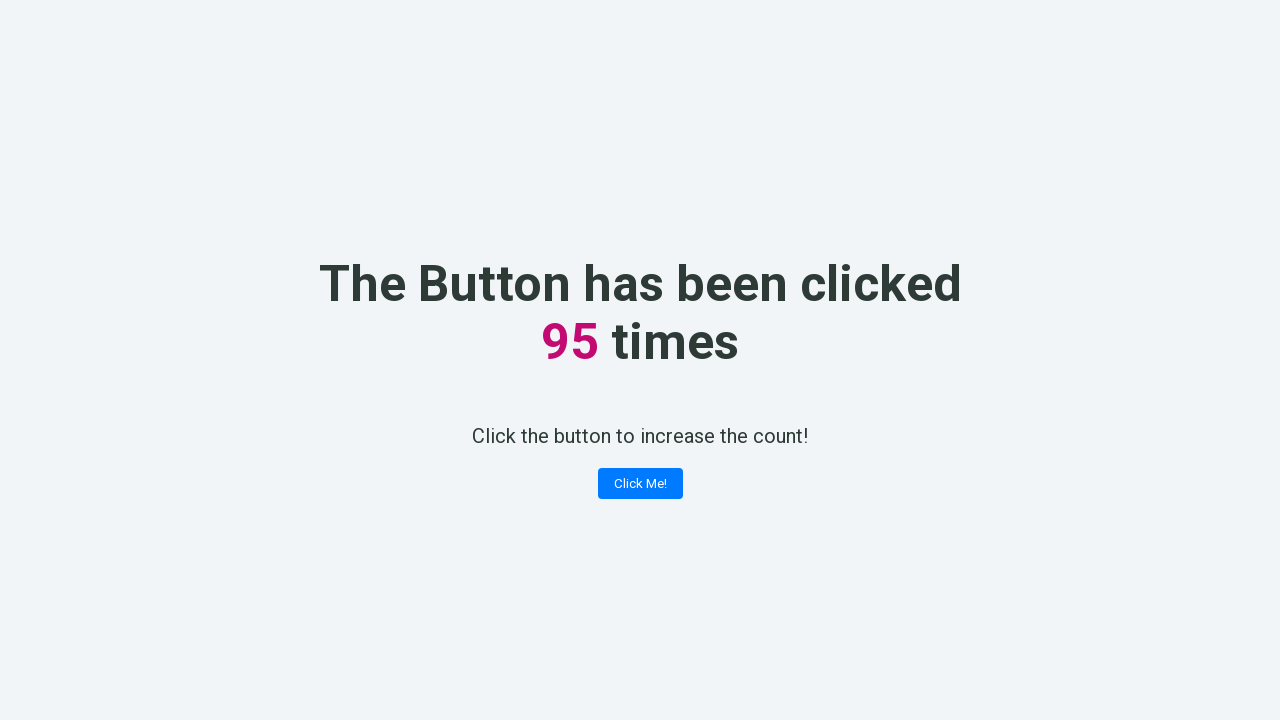

Retrieved counter value: 95
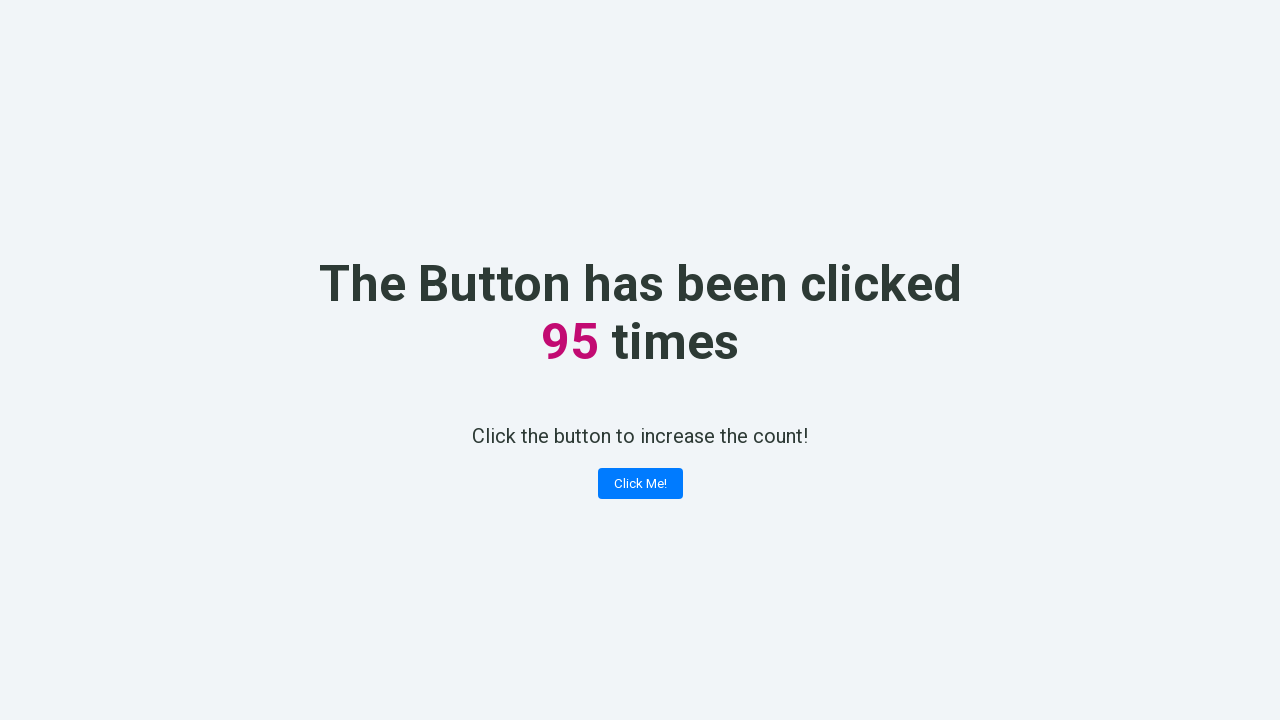

Verified counter incremented correctly to 95
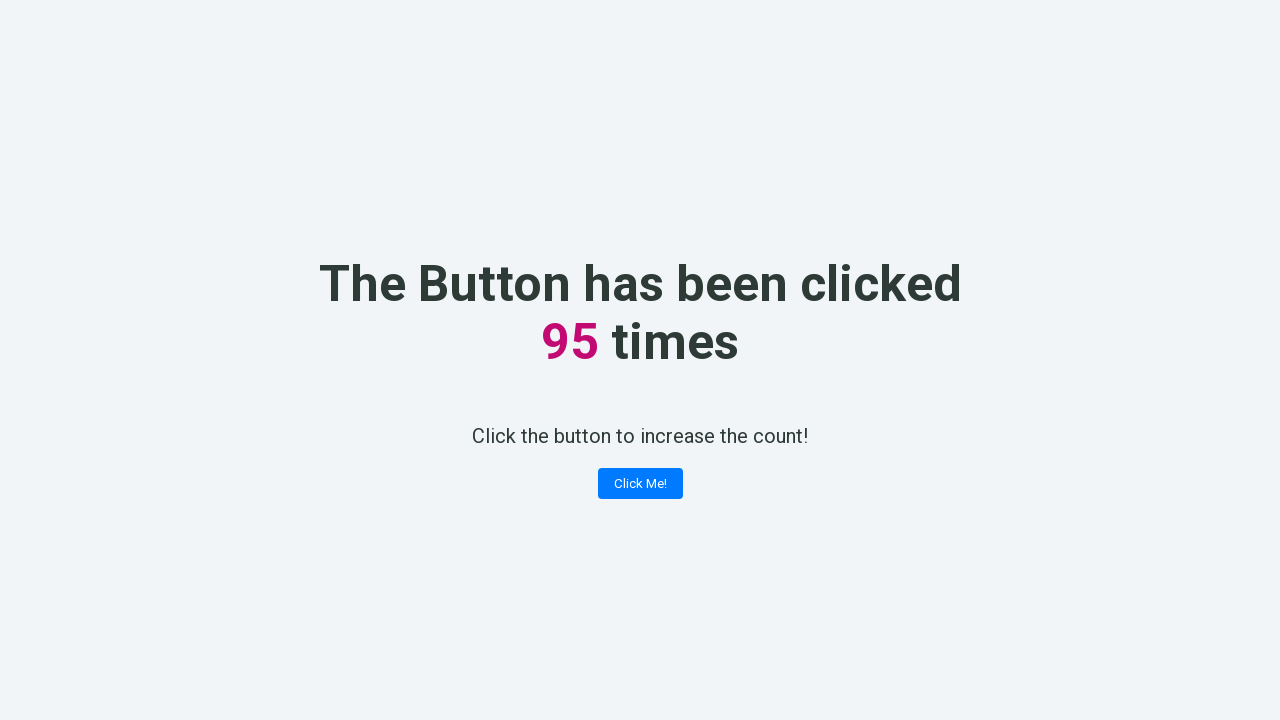

Clicked the counter button (click #96) at (640, 484) on button.button
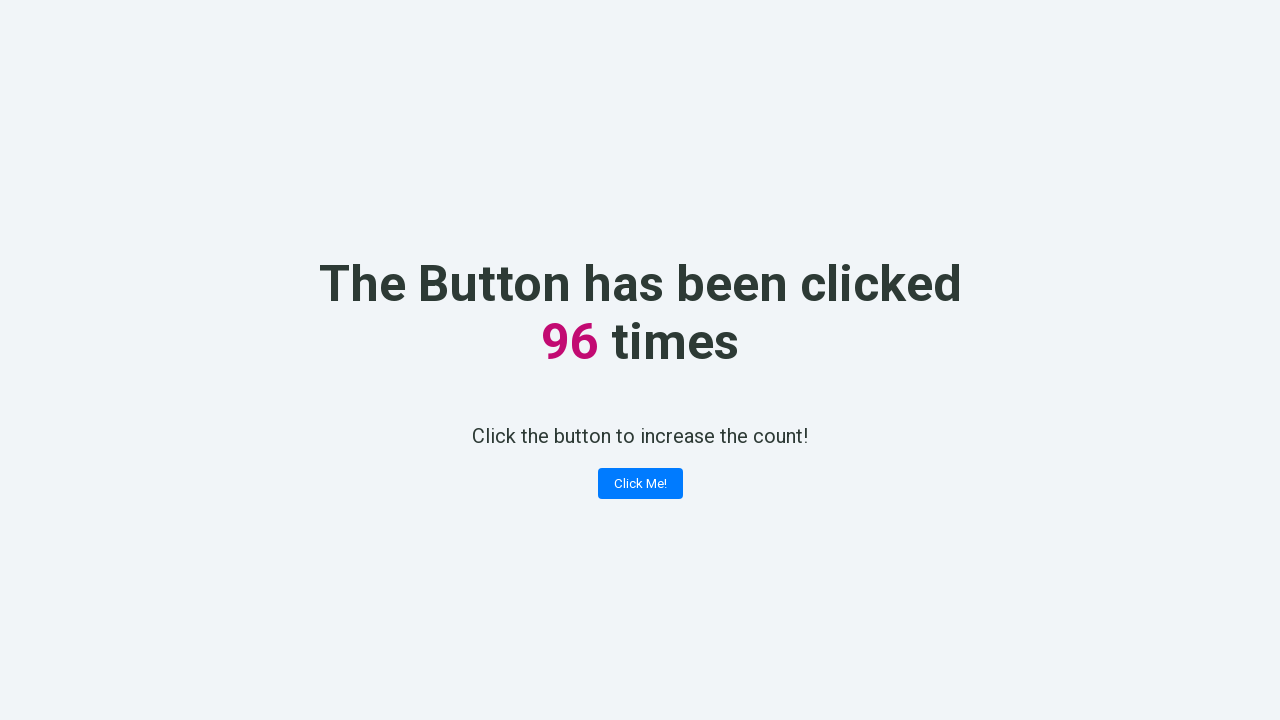

Retrieved counter value: 96
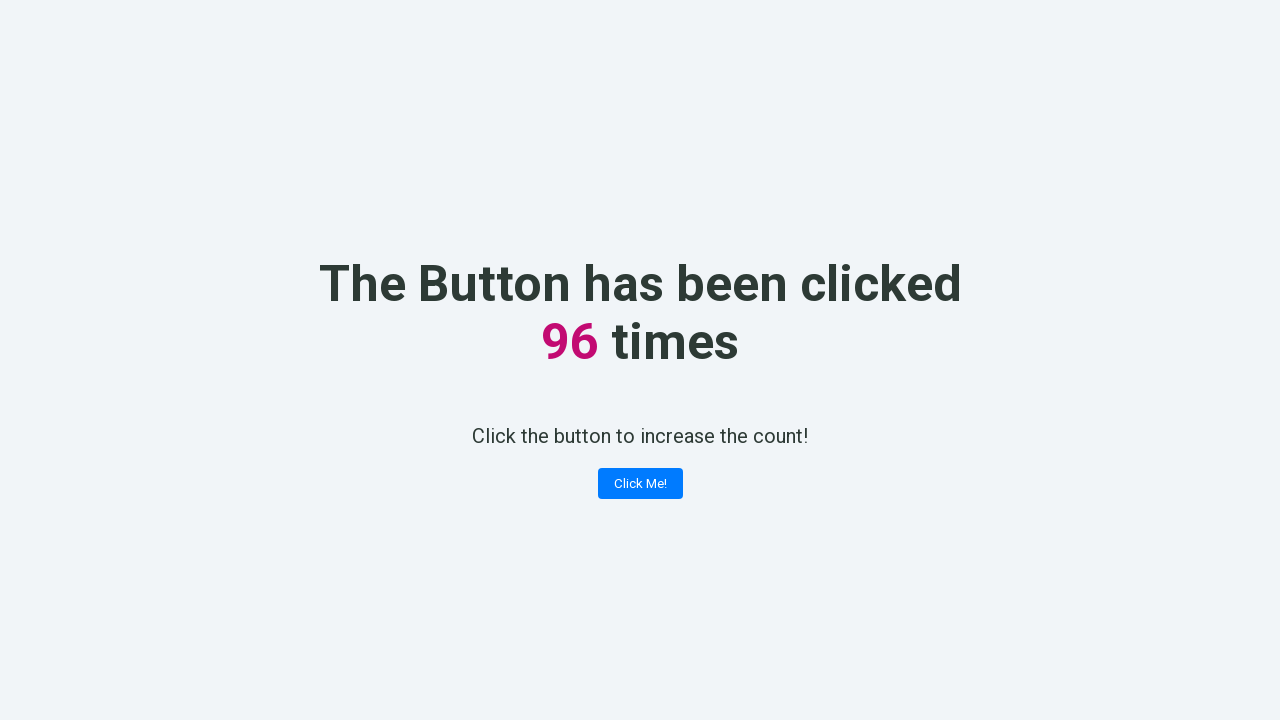

Verified counter incremented correctly to 96
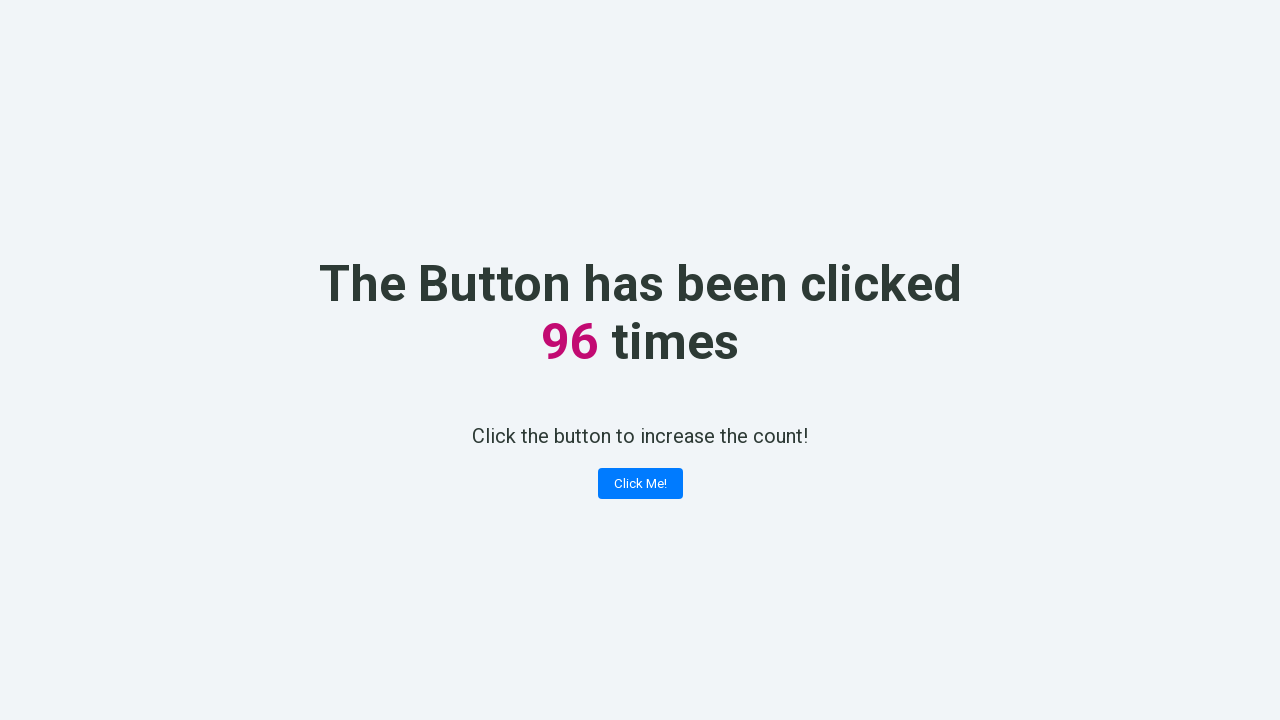

Clicked the counter button (click #97) at (640, 484) on button.button
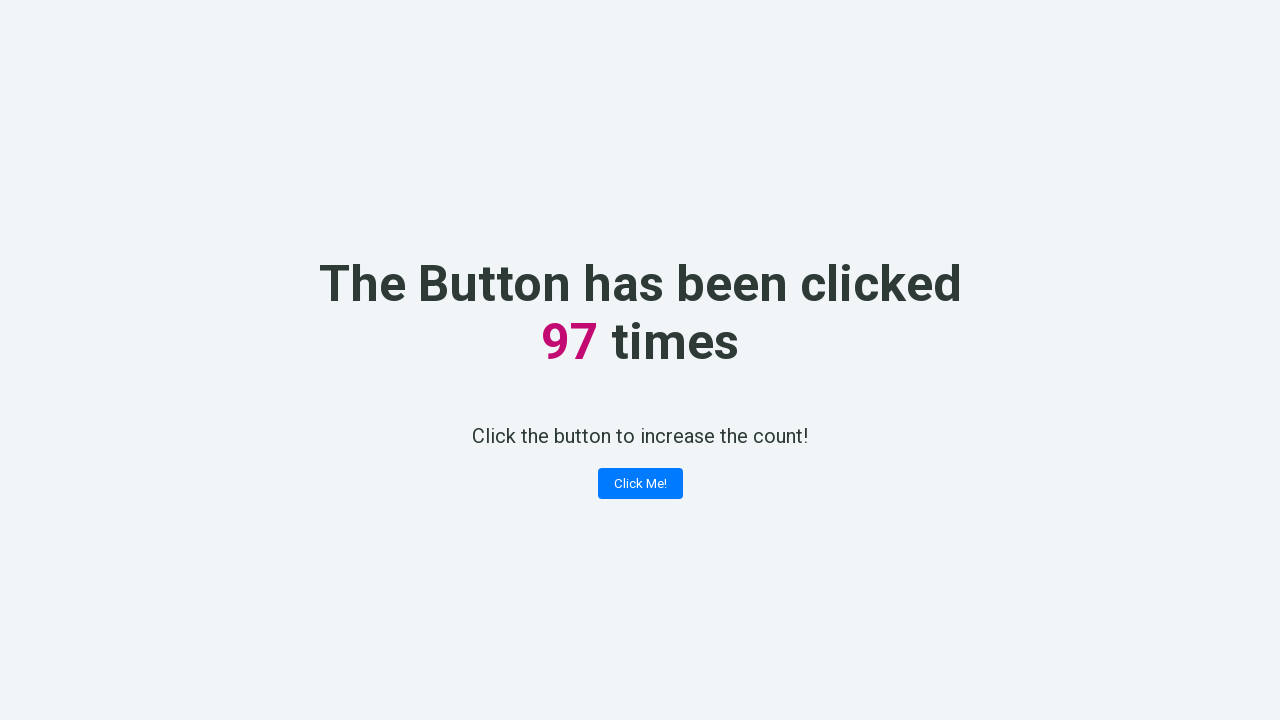

Retrieved counter value: 97
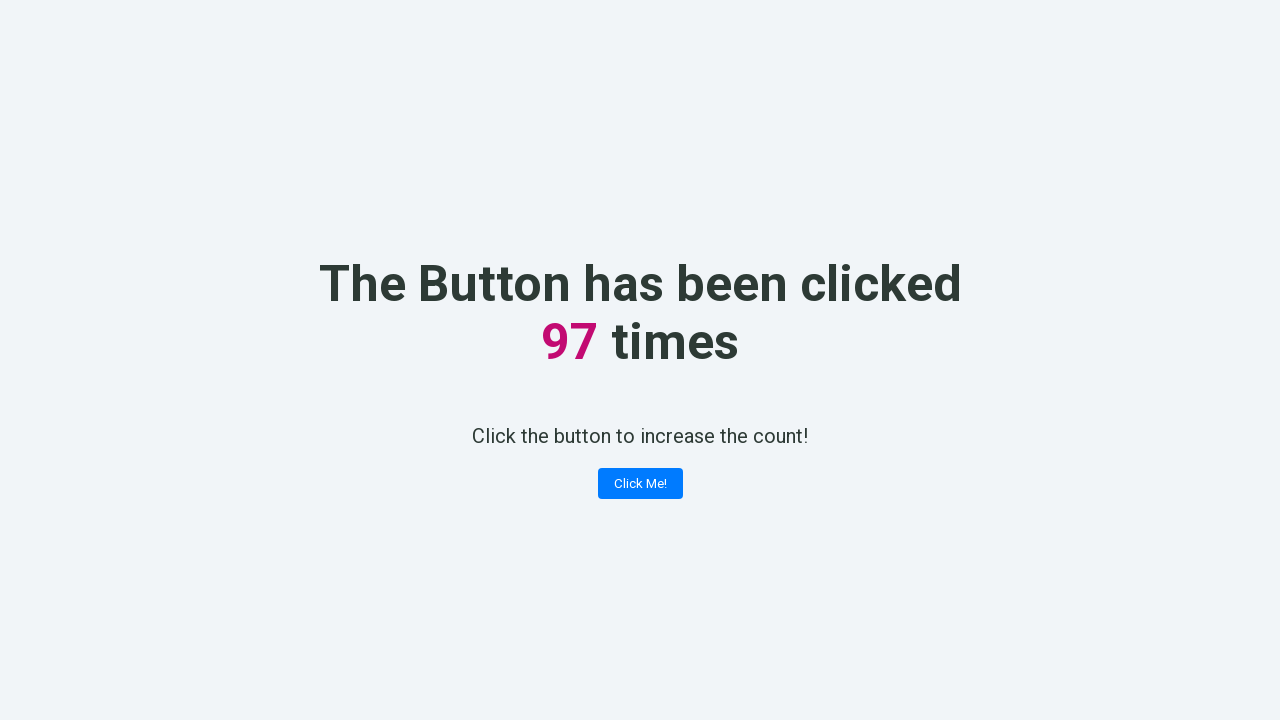

Verified counter incremented correctly to 97
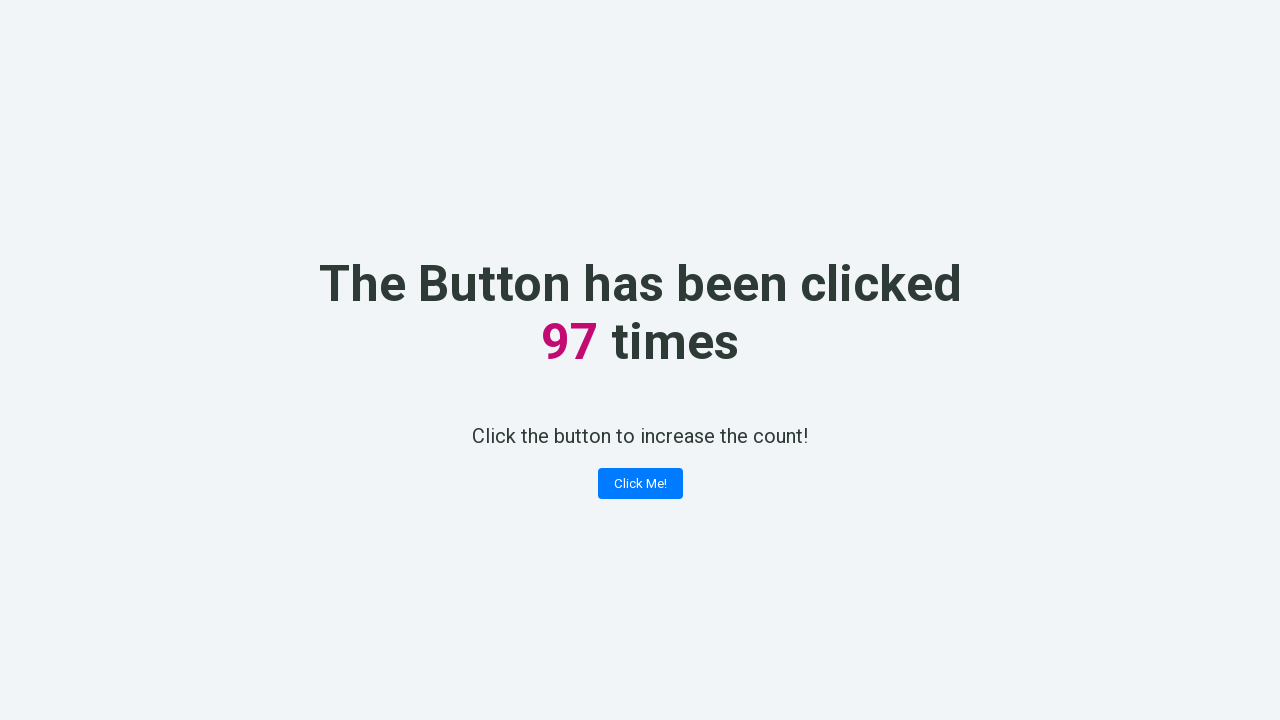

Clicked the counter button (click #98) at (640, 484) on button.button
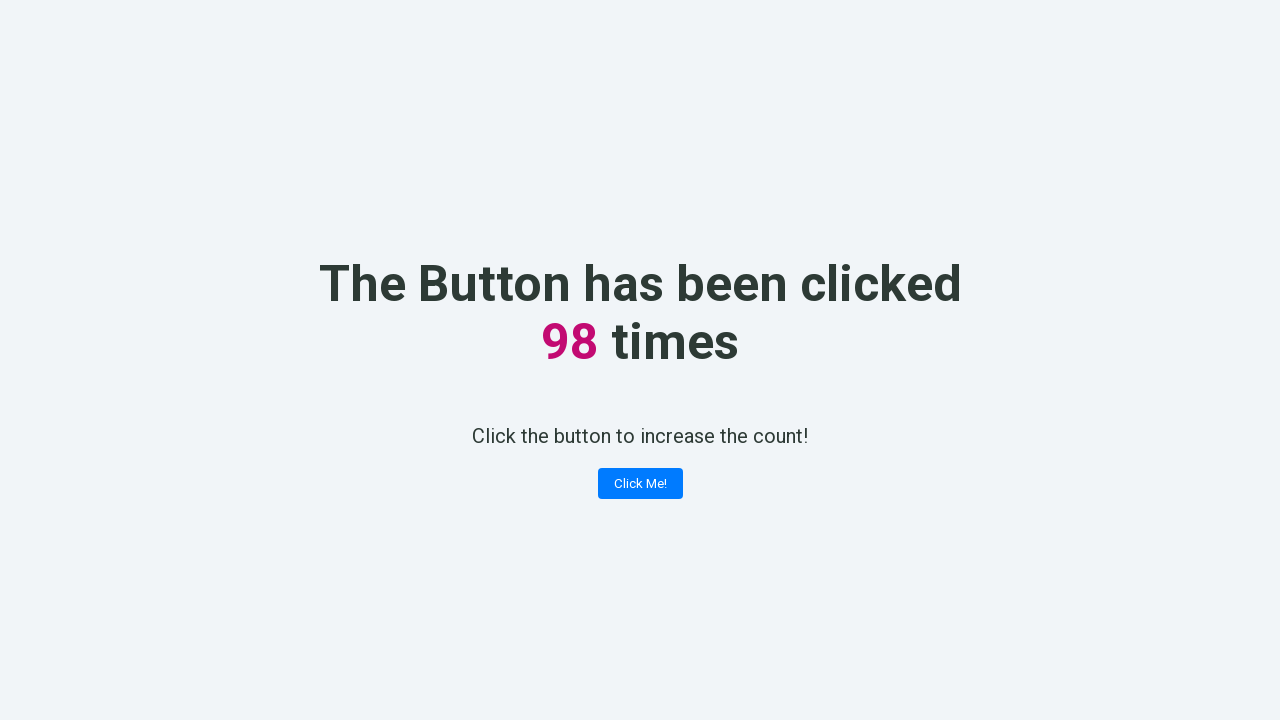

Retrieved counter value: 98
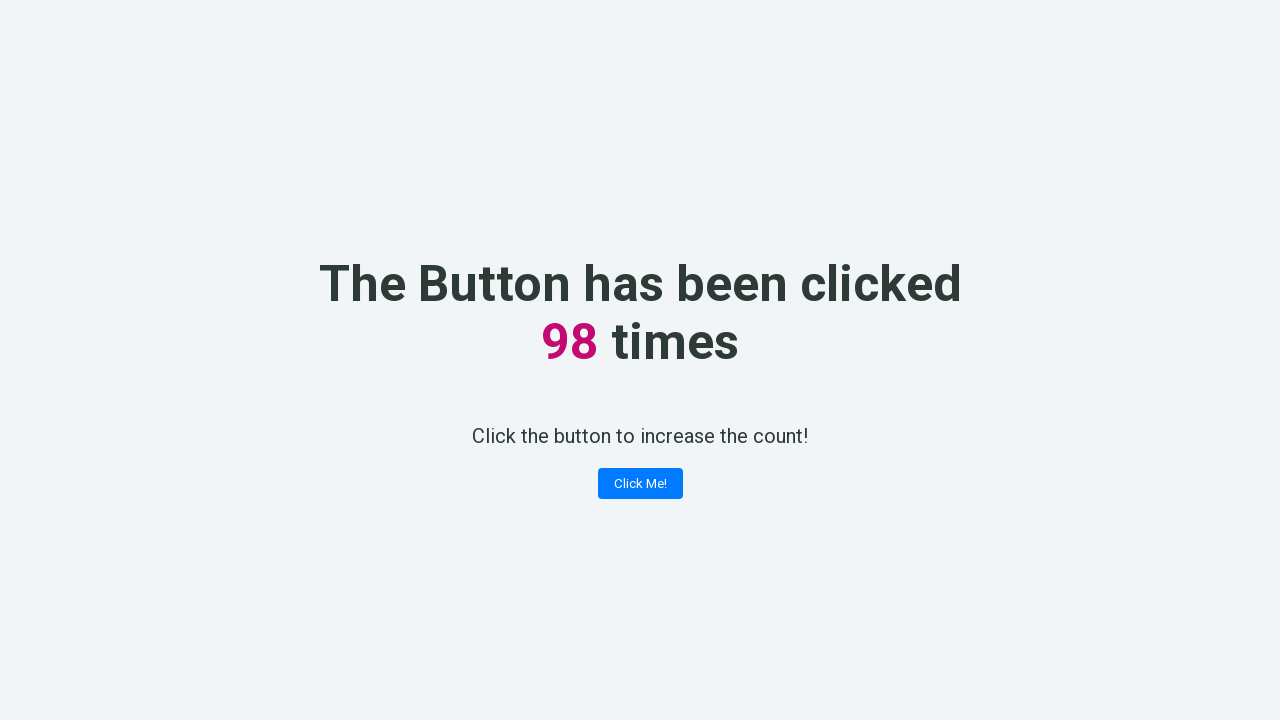

Verified counter incremented correctly to 98
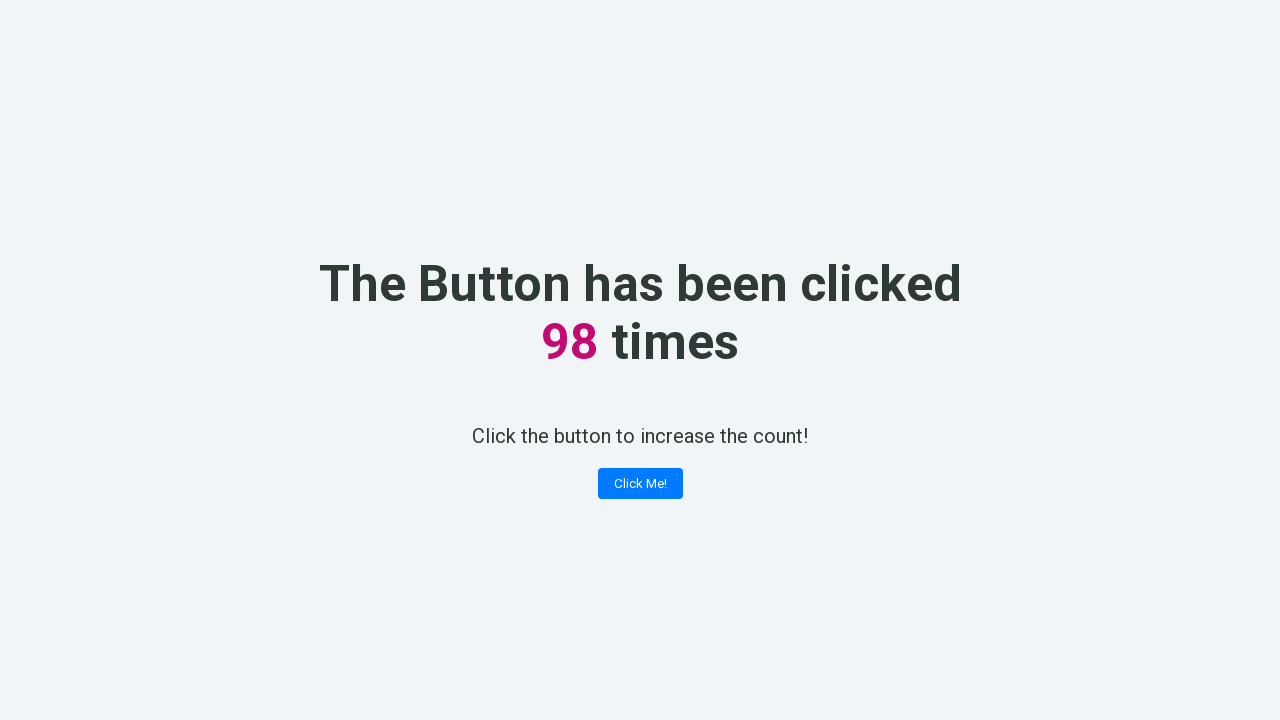

Clicked the counter button (click #99) at (640, 484) on button.button
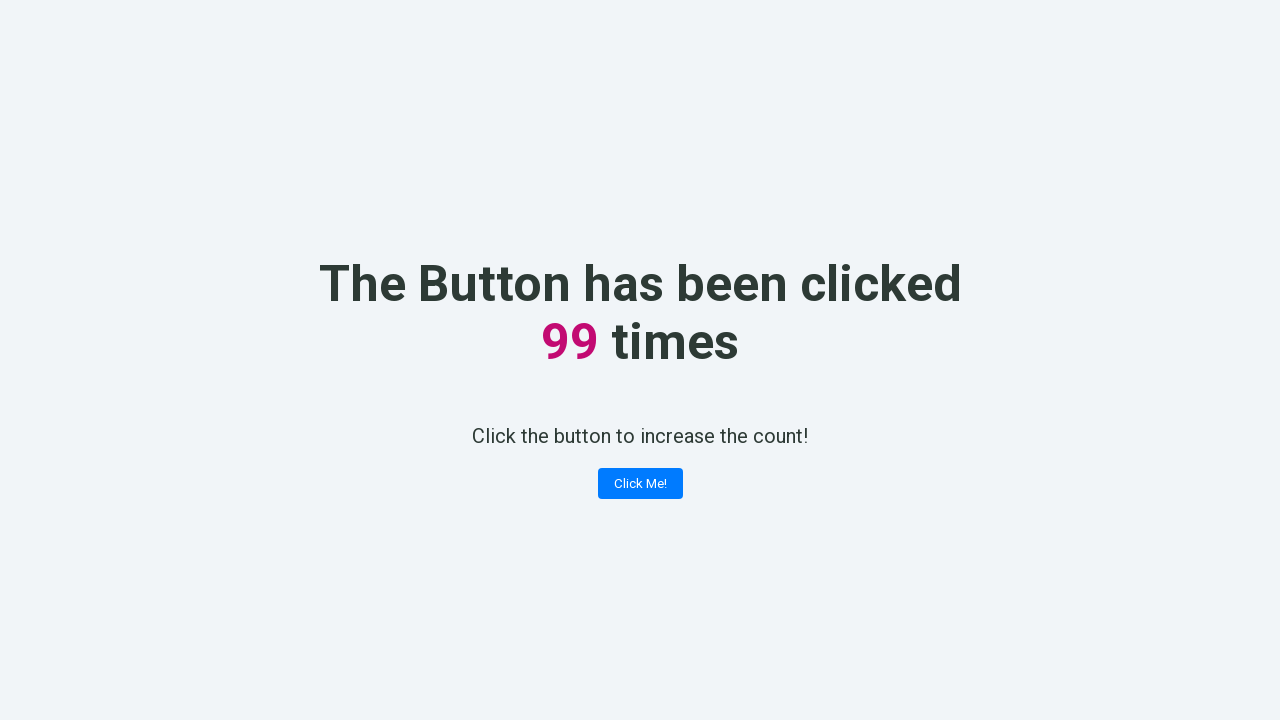

Retrieved counter value: 99
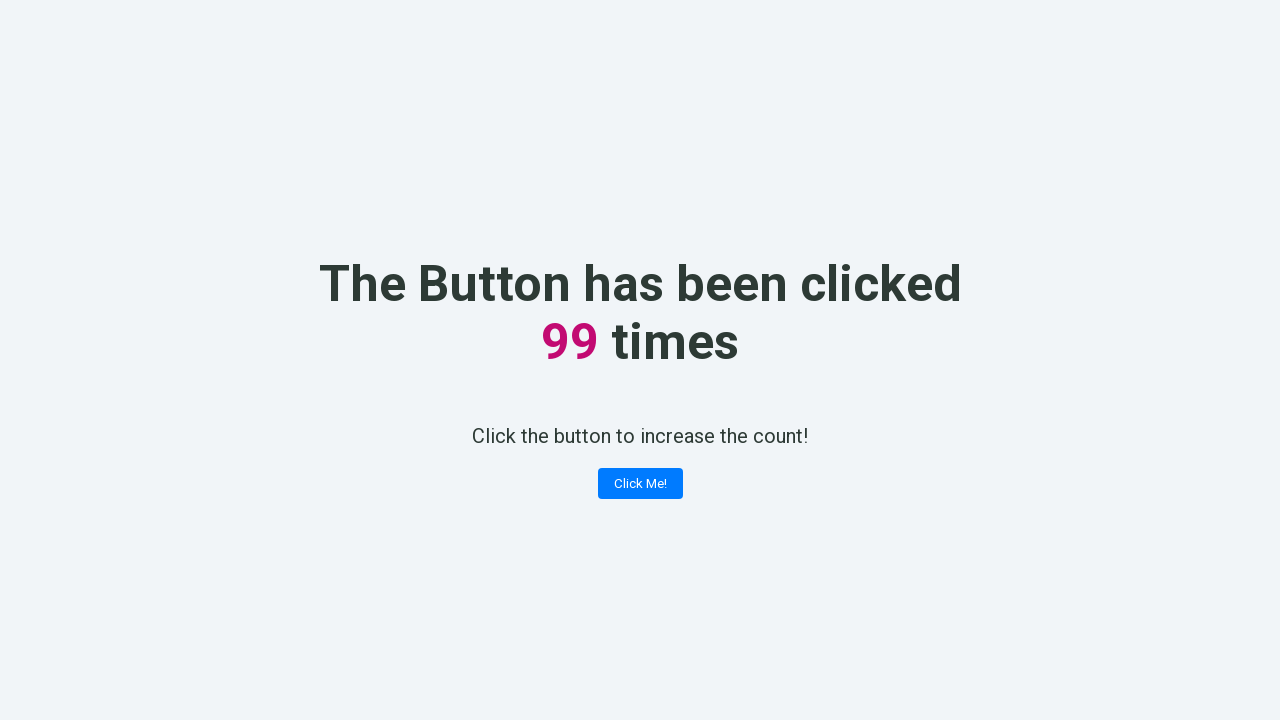

Verified counter incremented correctly to 99
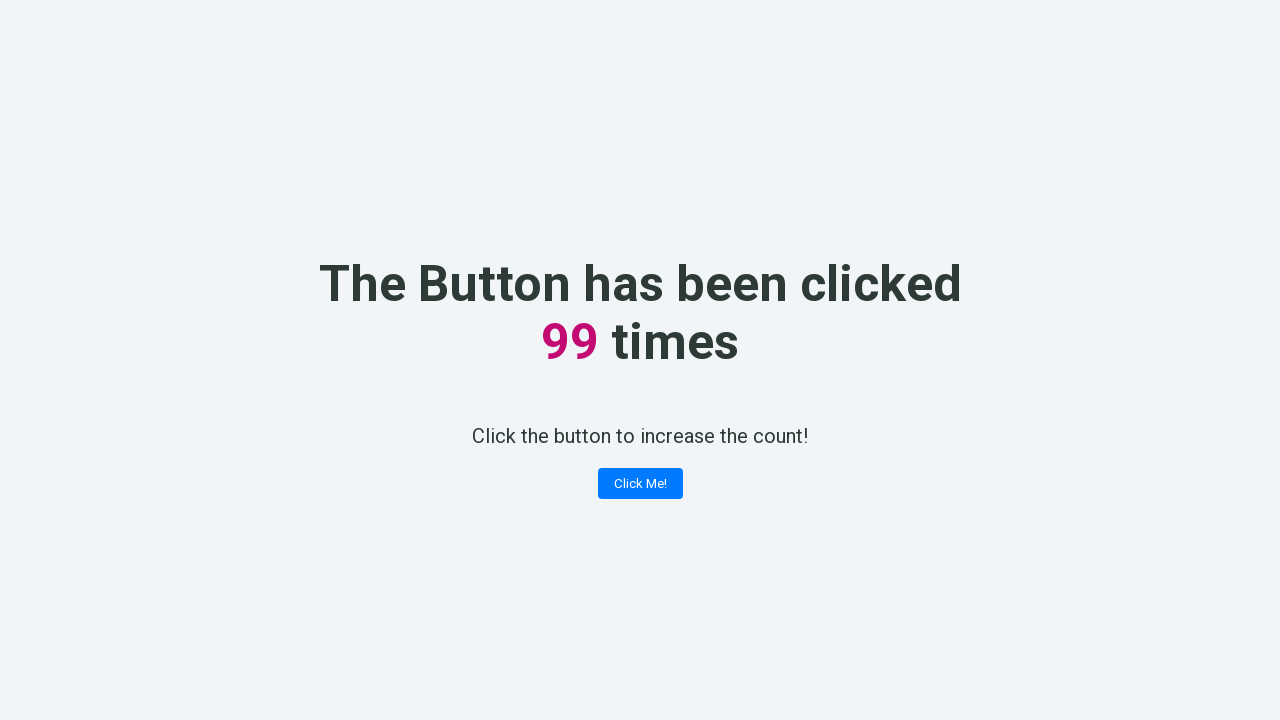

Clicked the counter button (click #100) at (640, 484) on button.button
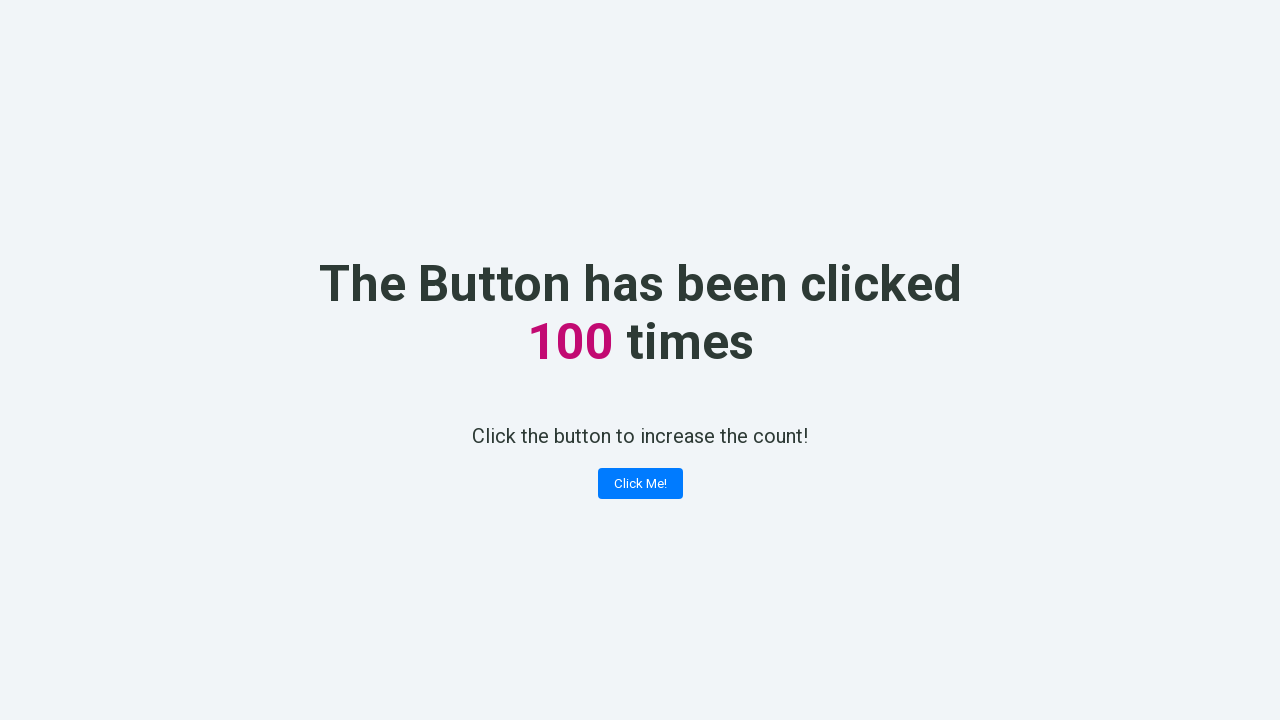

Retrieved counter value: 100
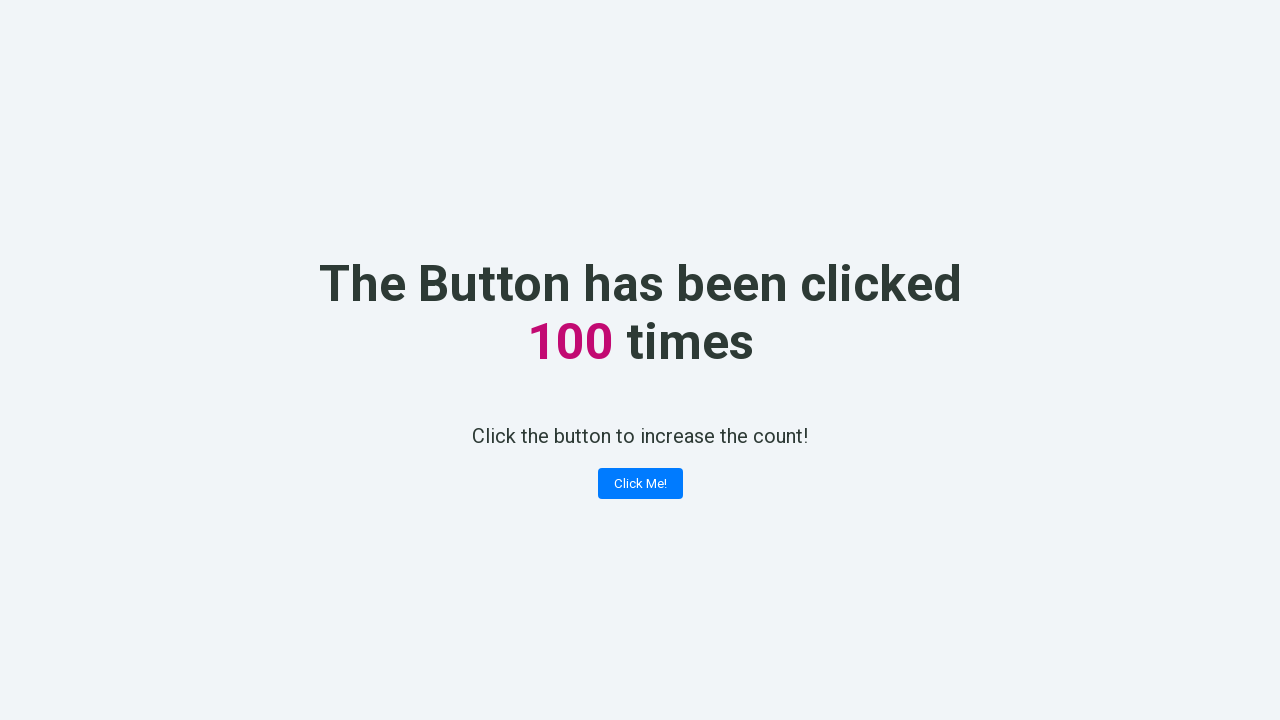

Verified counter incremented correctly to 100
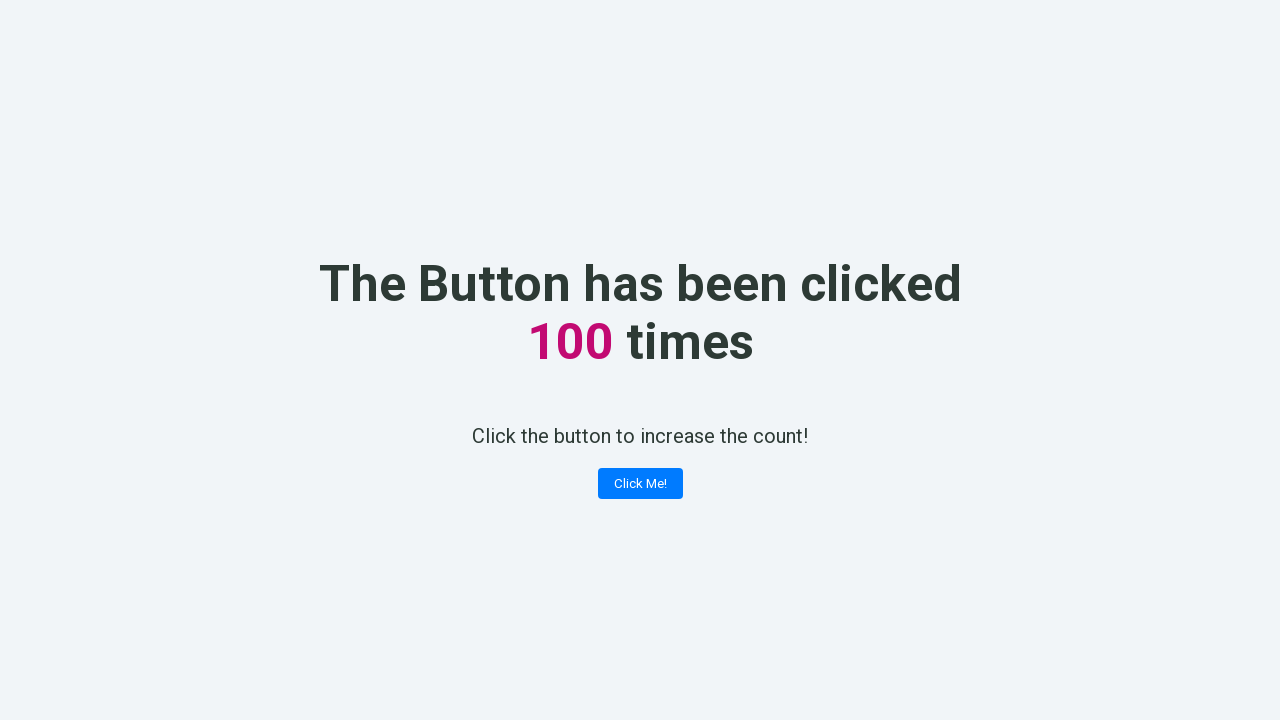

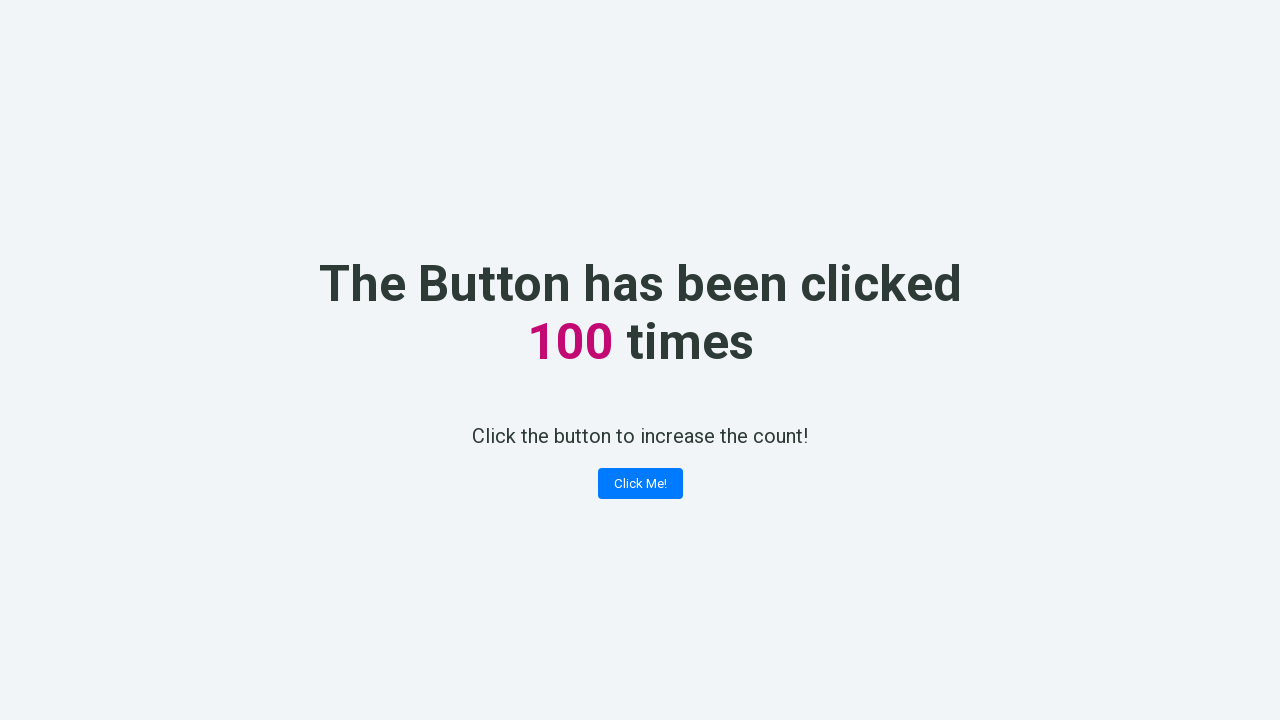